Tests the add/remove elements functionality by clicking the Add Element button 100 times, verifying 100 delete buttons appear, then clicking delete 90 times and verifying 10 delete buttons remain.

Starting URL: https://the-internet.herokuapp.com/add_remove_elements/

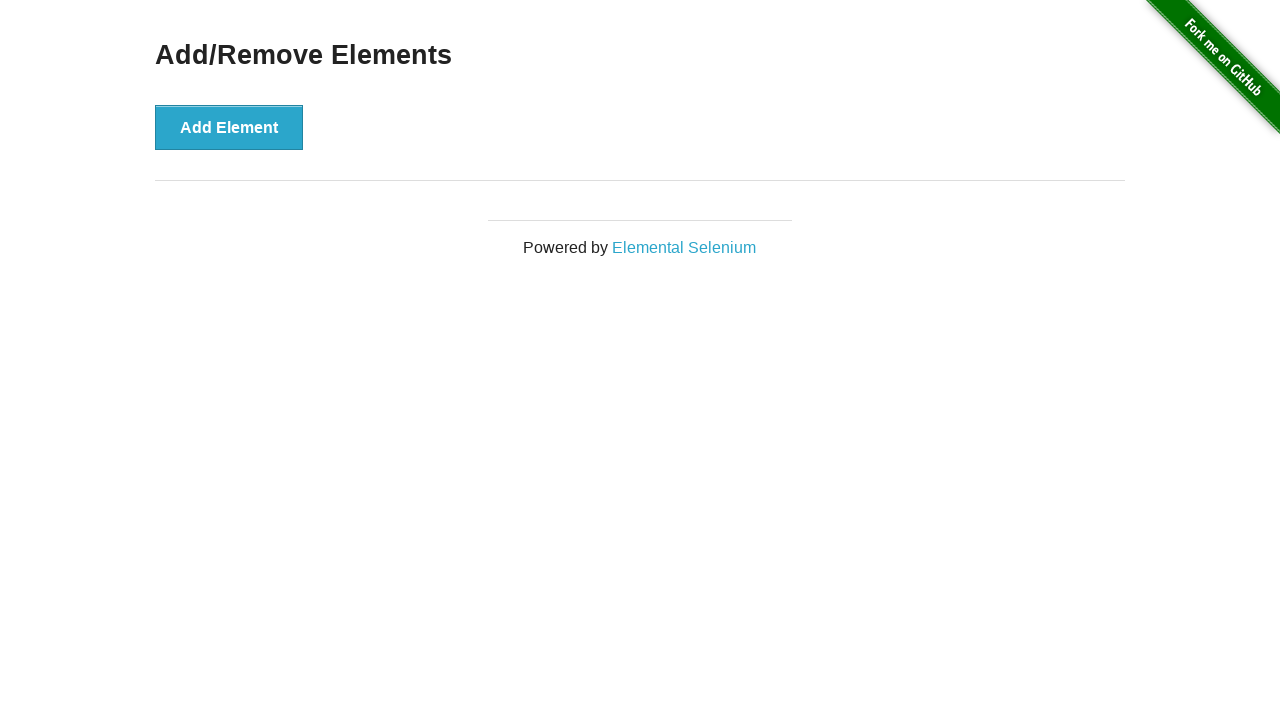

Clicked Add Element button (iteration 1/100) at (229, 127) on xpath=//button[@onclick='addElement()']
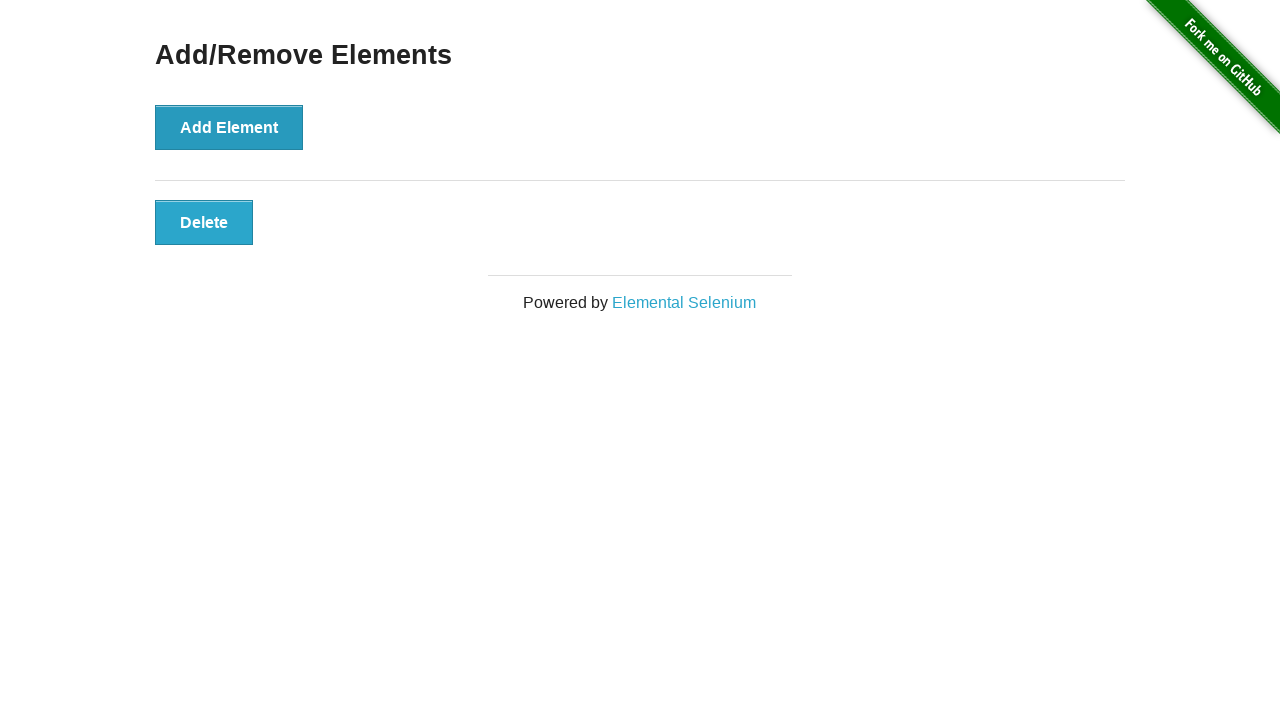

Clicked Add Element button (iteration 2/100) at (229, 127) on xpath=//button[@onclick='addElement()']
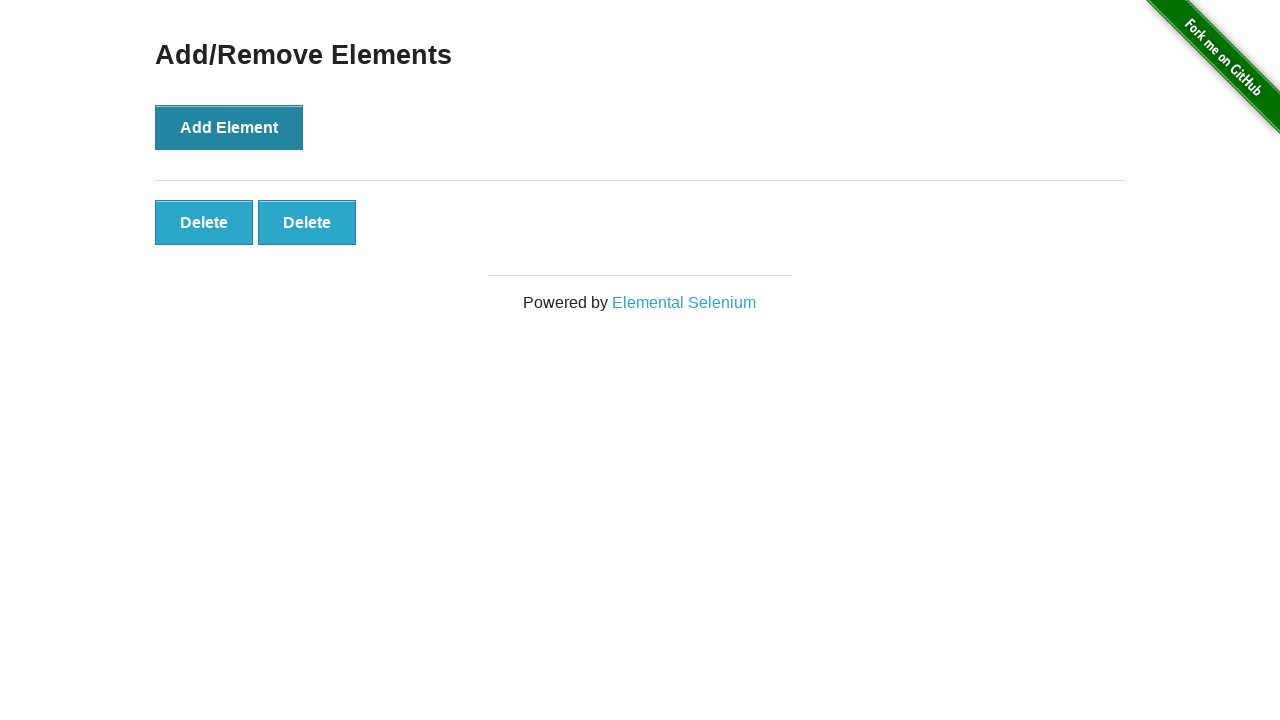

Clicked Add Element button (iteration 3/100) at (229, 127) on xpath=//button[@onclick='addElement()']
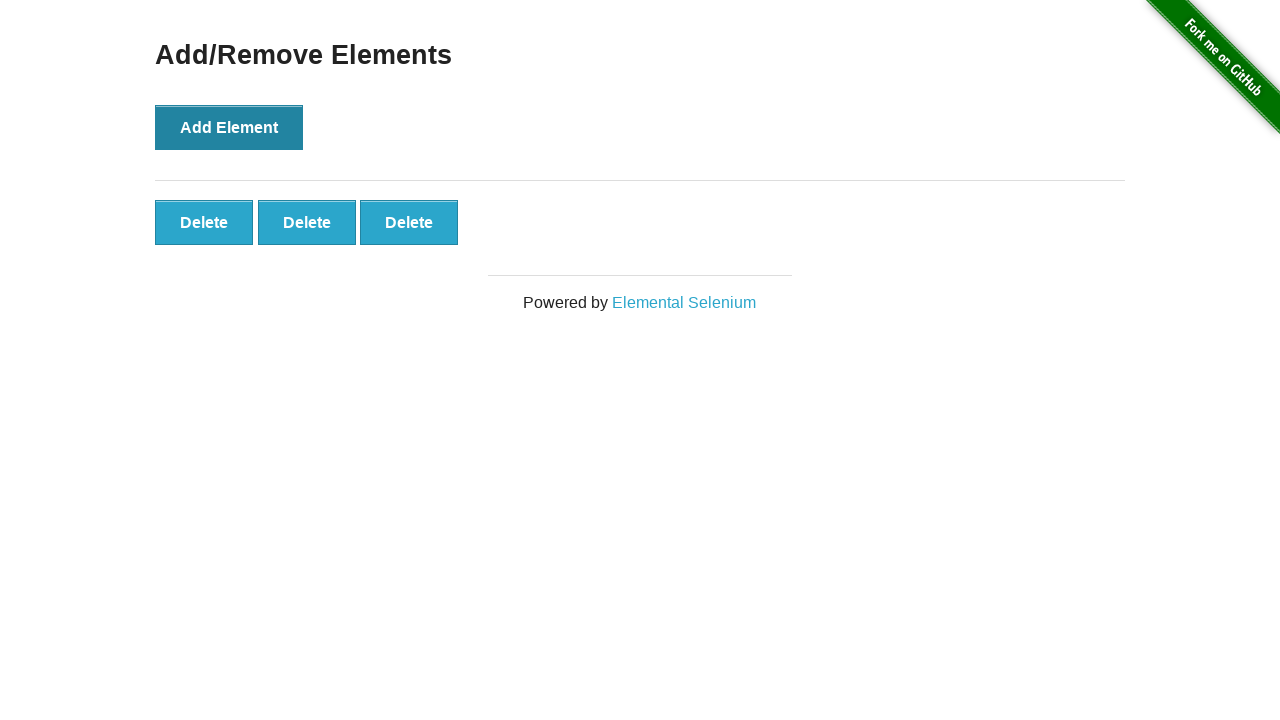

Clicked Add Element button (iteration 4/100) at (229, 127) on xpath=//button[@onclick='addElement()']
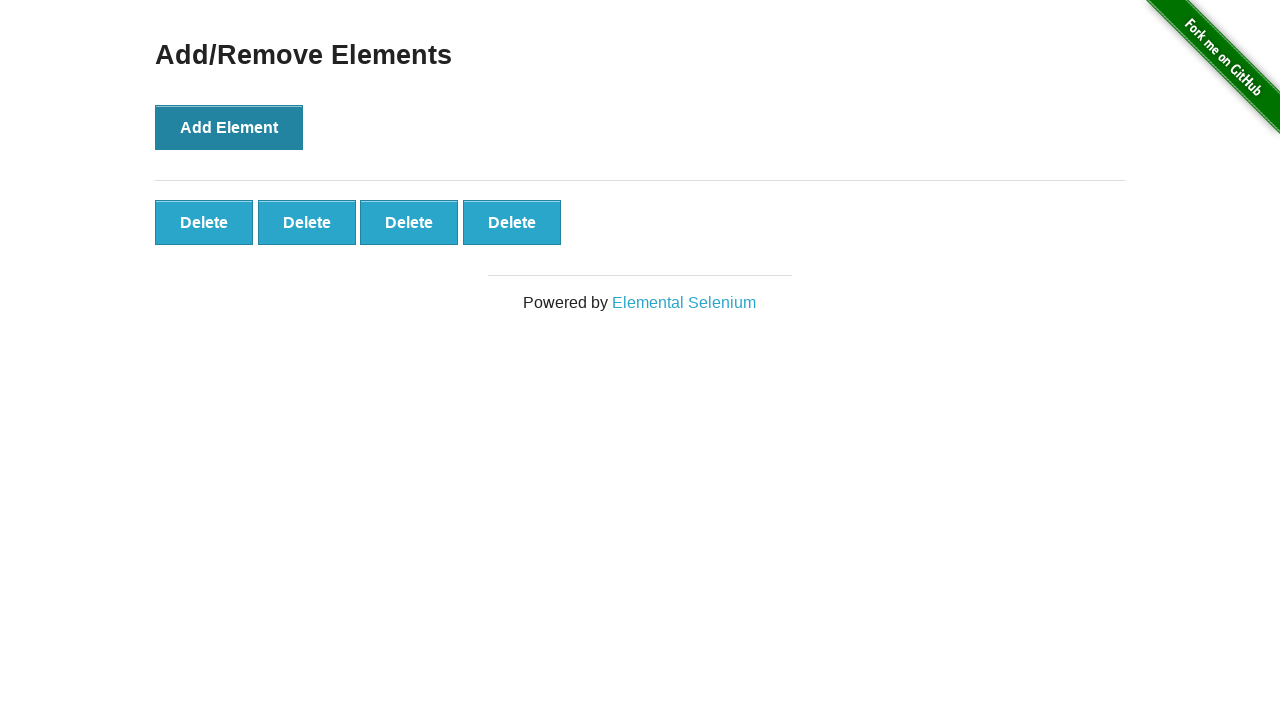

Clicked Add Element button (iteration 5/100) at (229, 127) on xpath=//button[@onclick='addElement()']
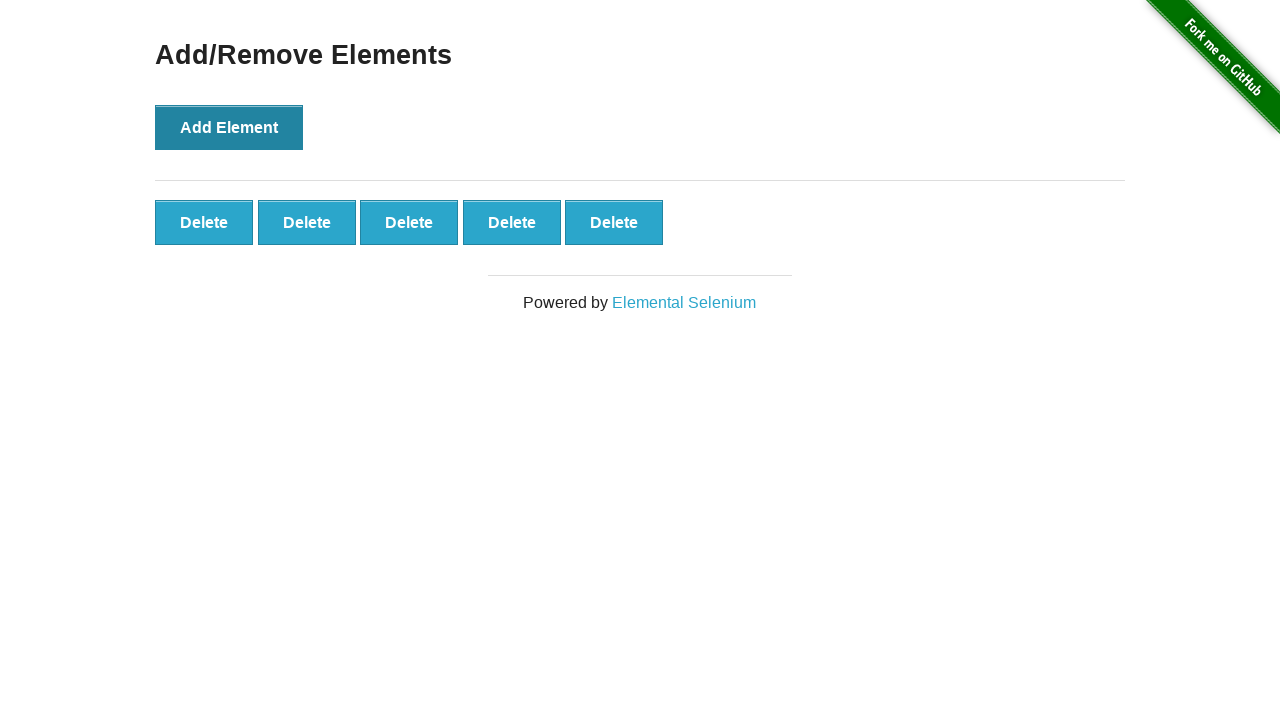

Clicked Add Element button (iteration 6/100) at (229, 127) on xpath=//button[@onclick='addElement()']
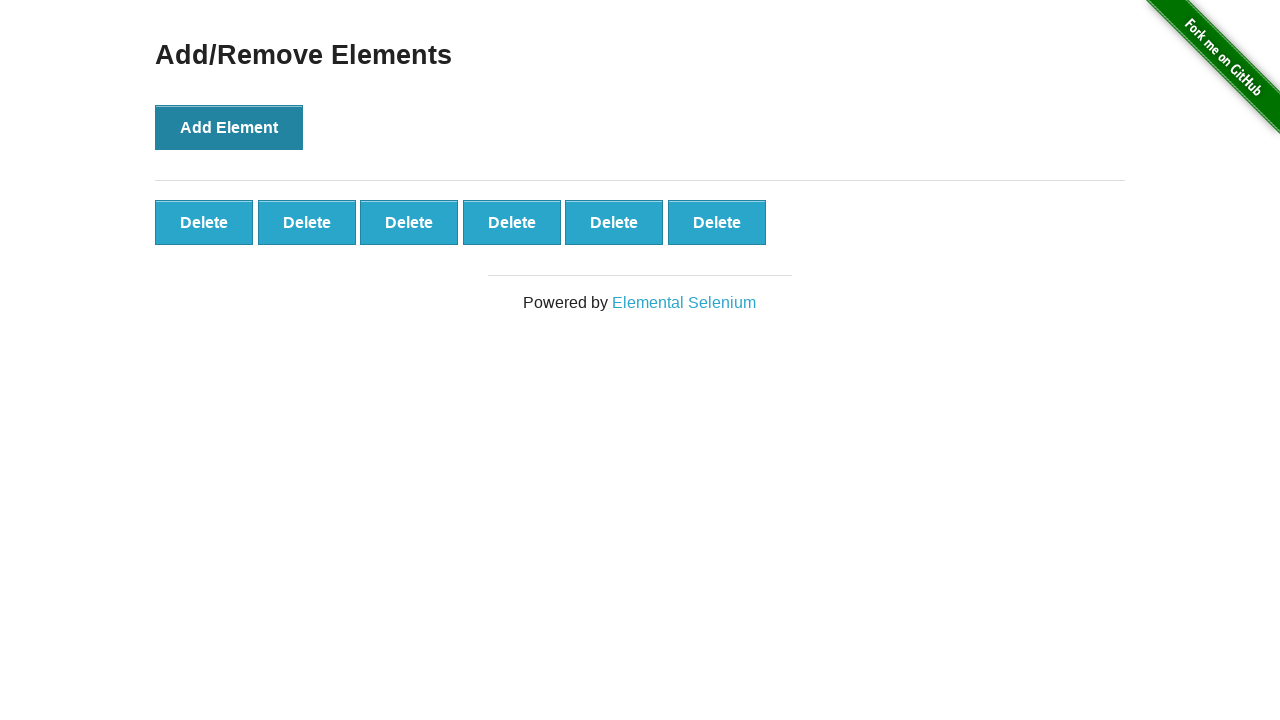

Clicked Add Element button (iteration 7/100) at (229, 127) on xpath=//button[@onclick='addElement()']
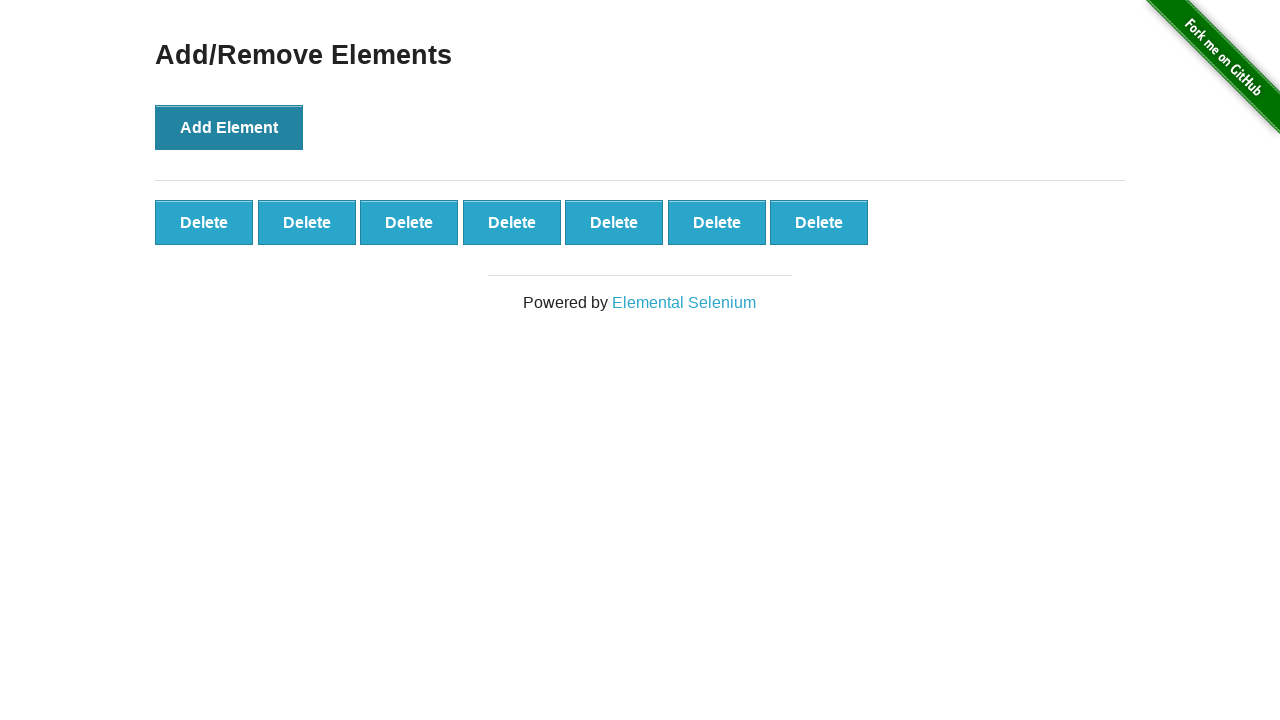

Clicked Add Element button (iteration 8/100) at (229, 127) on xpath=//button[@onclick='addElement()']
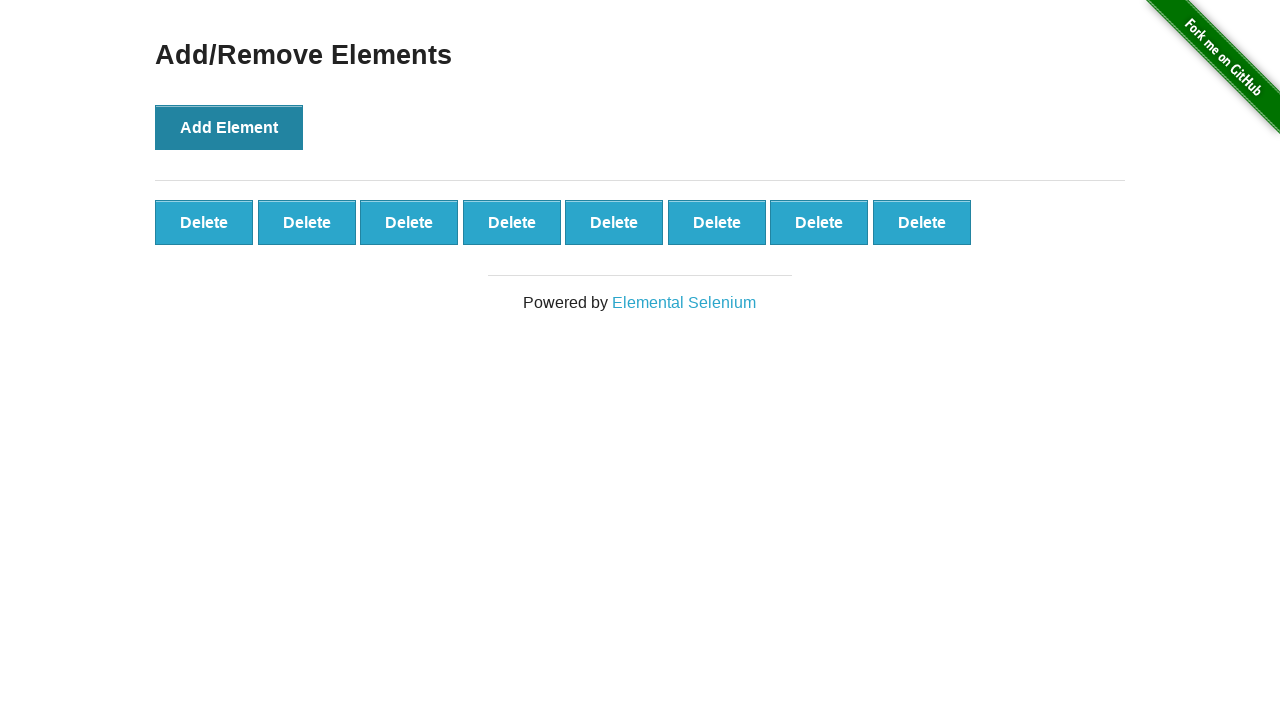

Clicked Add Element button (iteration 9/100) at (229, 127) on xpath=//button[@onclick='addElement()']
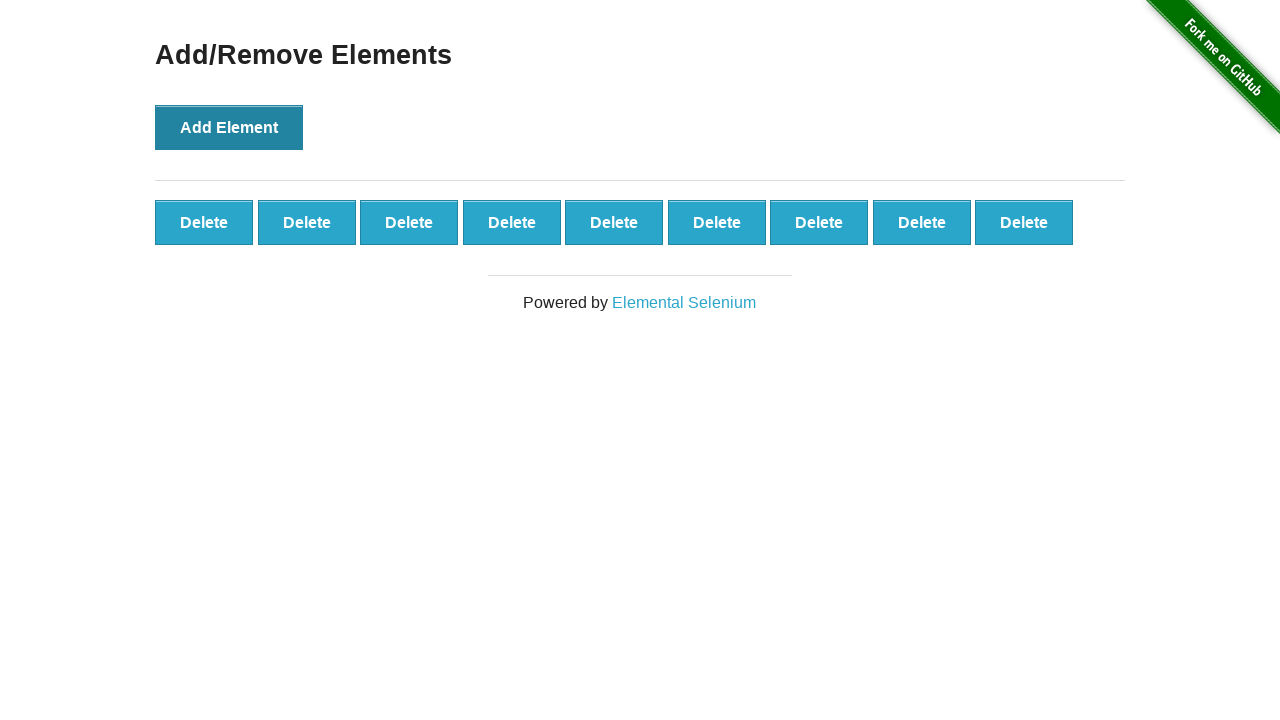

Clicked Add Element button (iteration 10/100) at (229, 127) on xpath=//button[@onclick='addElement()']
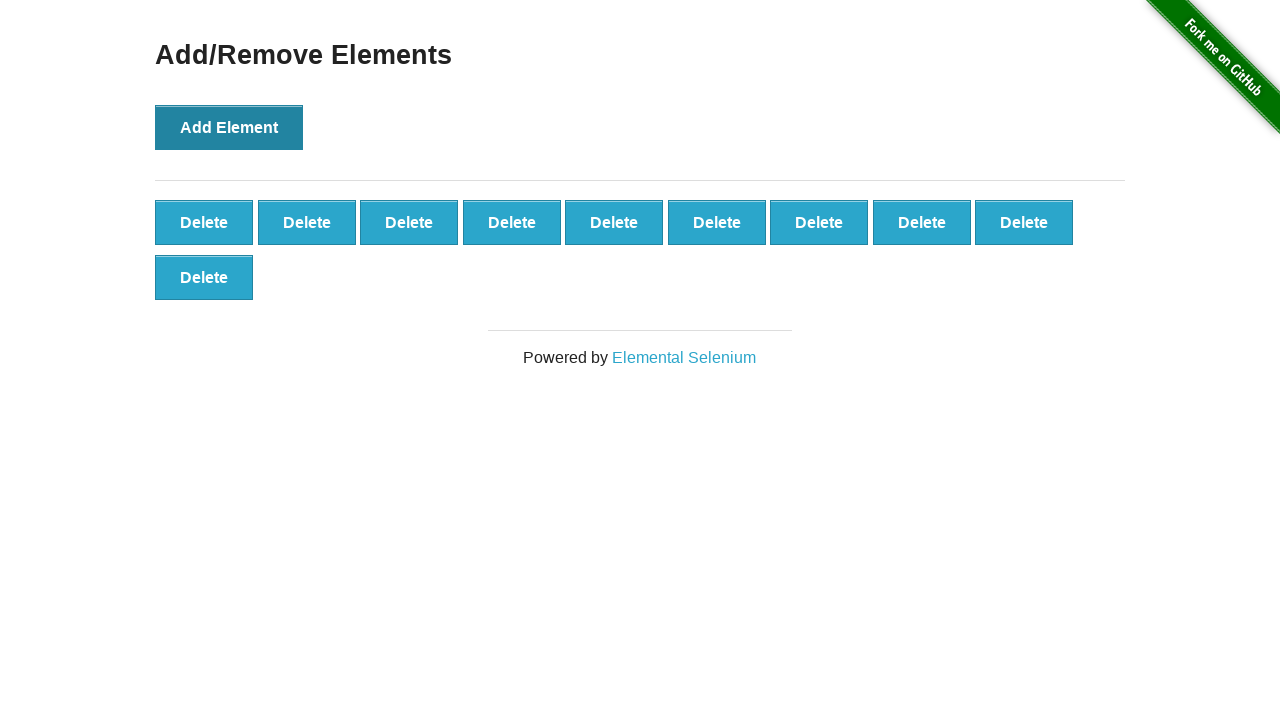

Clicked Add Element button (iteration 11/100) at (229, 127) on xpath=//button[@onclick='addElement()']
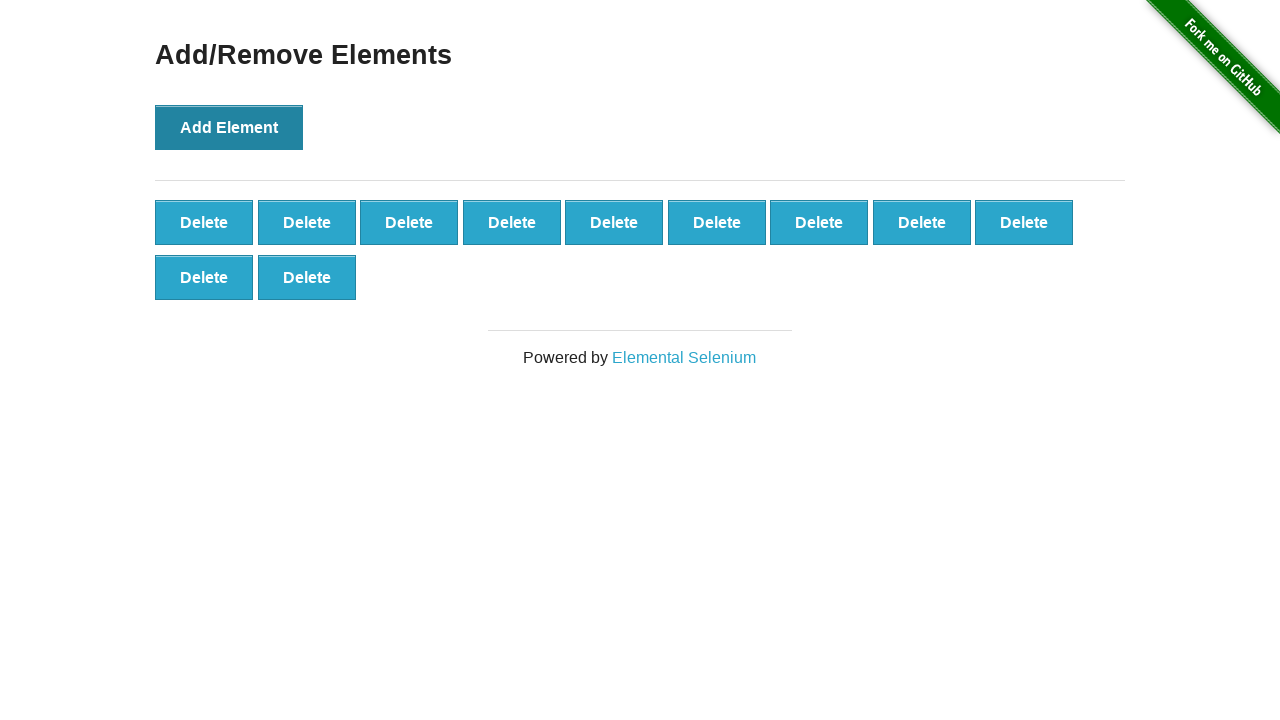

Clicked Add Element button (iteration 12/100) at (229, 127) on xpath=//button[@onclick='addElement()']
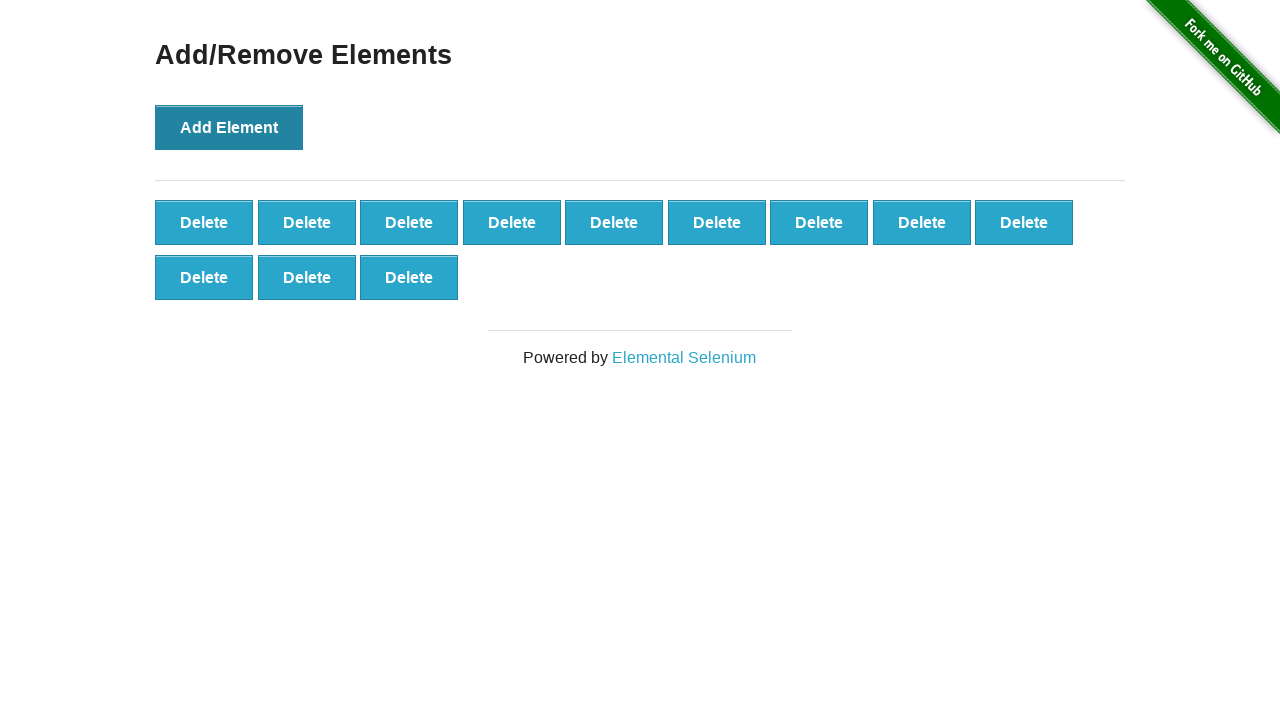

Clicked Add Element button (iteration 13/100) at (229, 127) on xpath=//button[@onclick='addElement()']
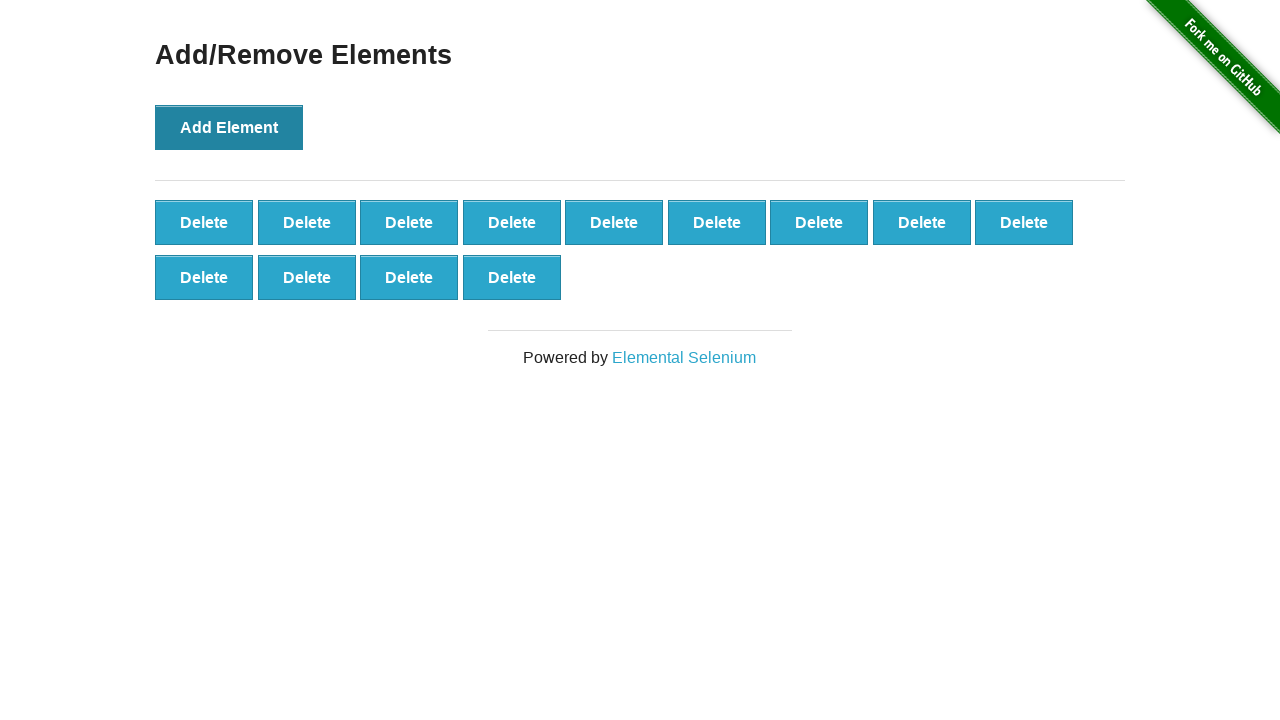

Clicked Add Element button (iteration 14/100) at (229, 127) on xpath=//button[@onclick='addElement()']
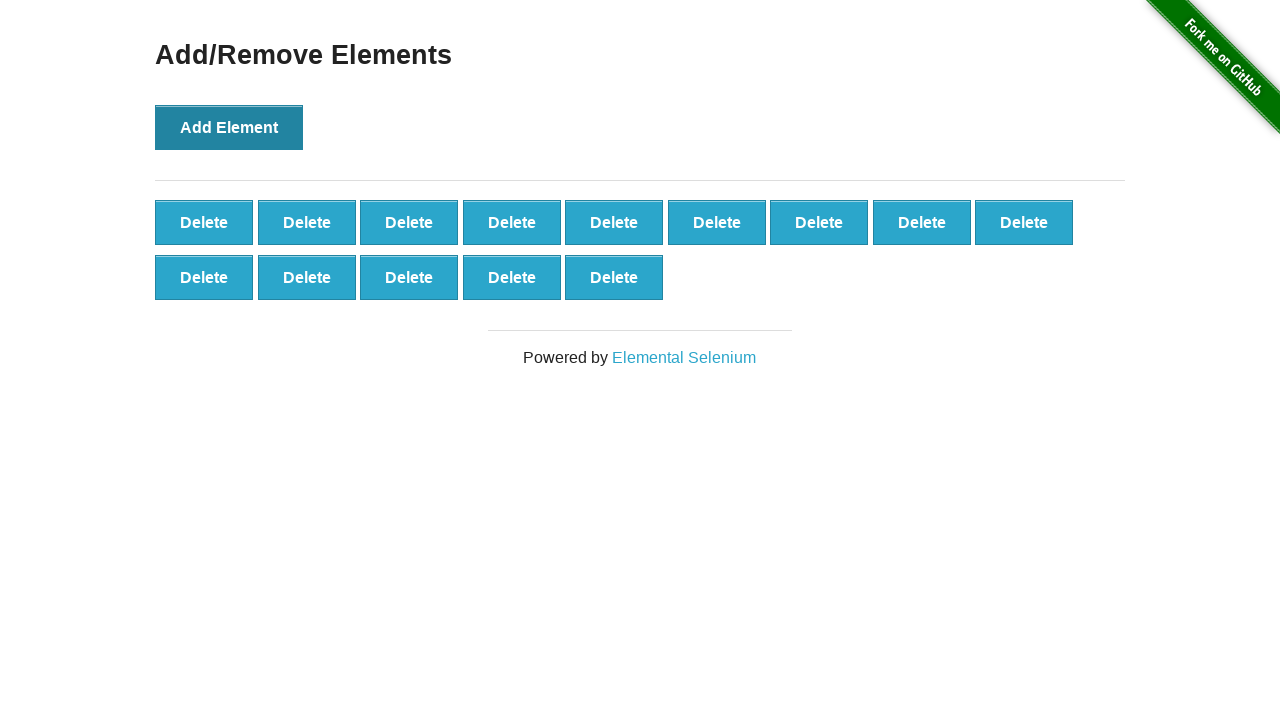

Clicked Add Element button (iteration 15/100) at (229, 127) on xpath=//button[@onclick='addElement()']
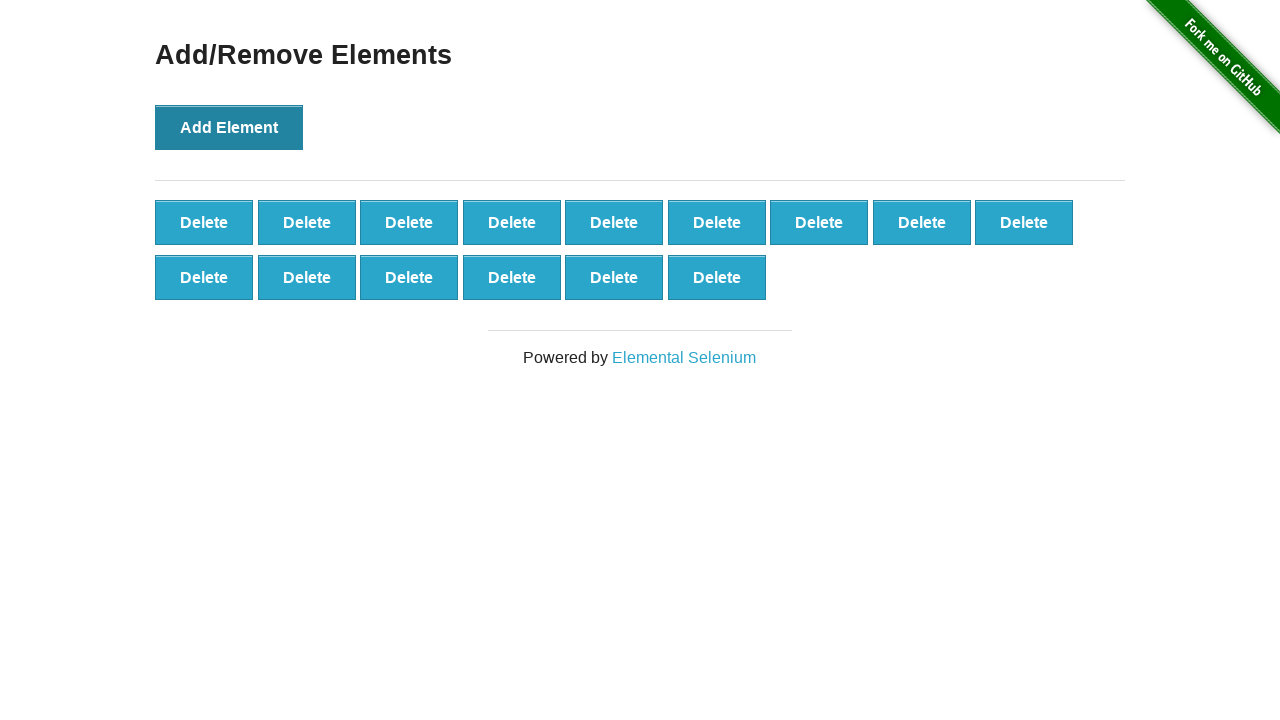

Clicked Add Element button (iteration 16/100) at (229, 127) on xpath=//button[@onclick='addElement()']
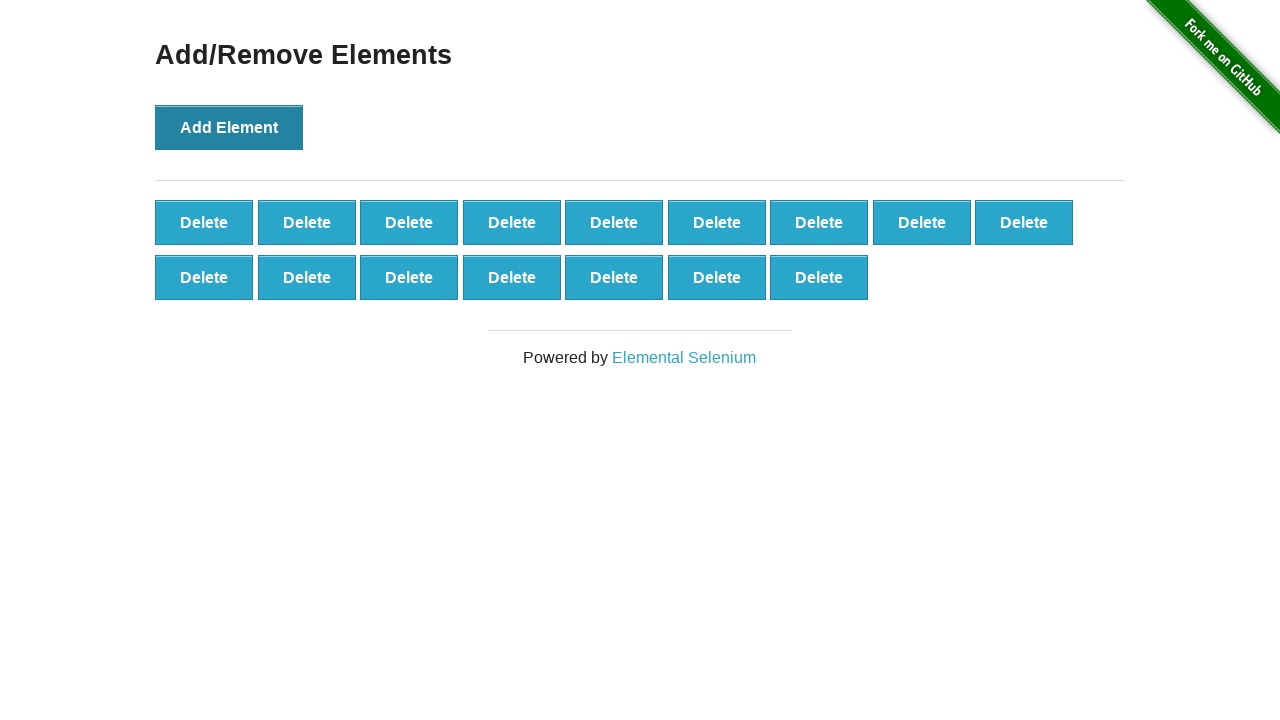

Clicked Add Element button (iteration 17/100) at (229, 127) on xpath=//button[@onclick='addElement()']
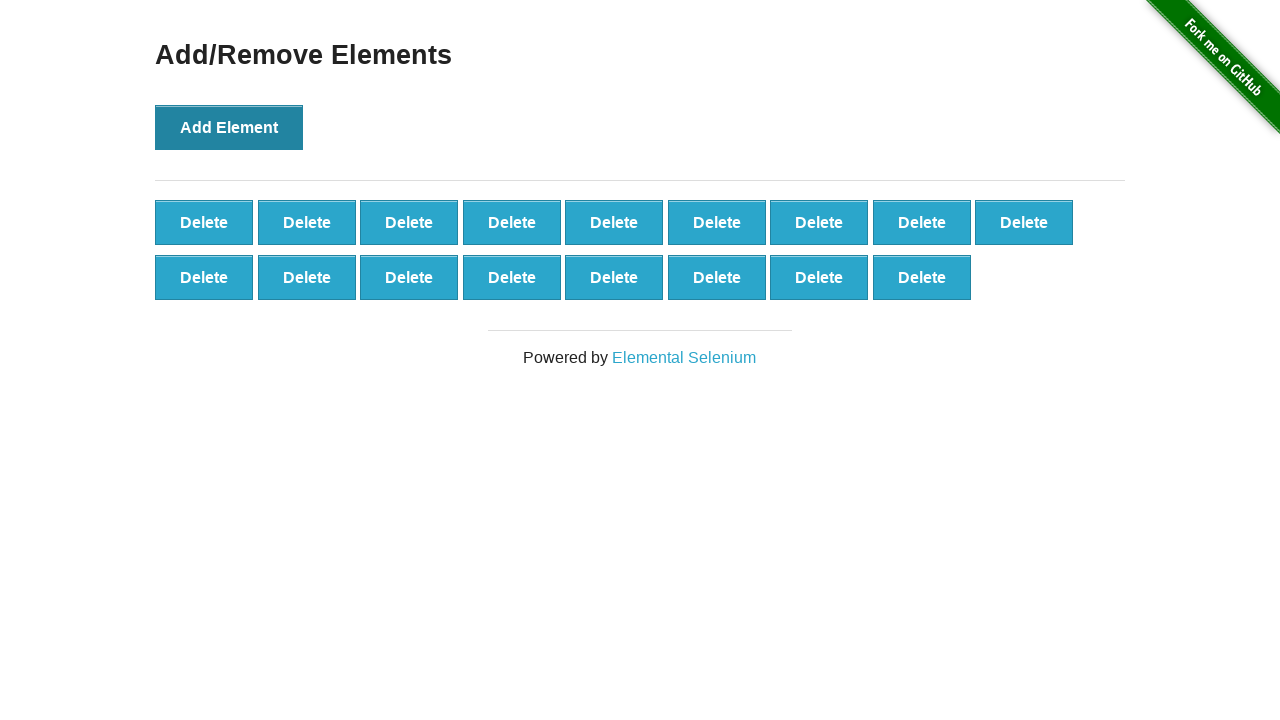

Clicked Add Element button (iteration 18/100) at (229, 127) on xpath=//button[@onclick='addElement()']
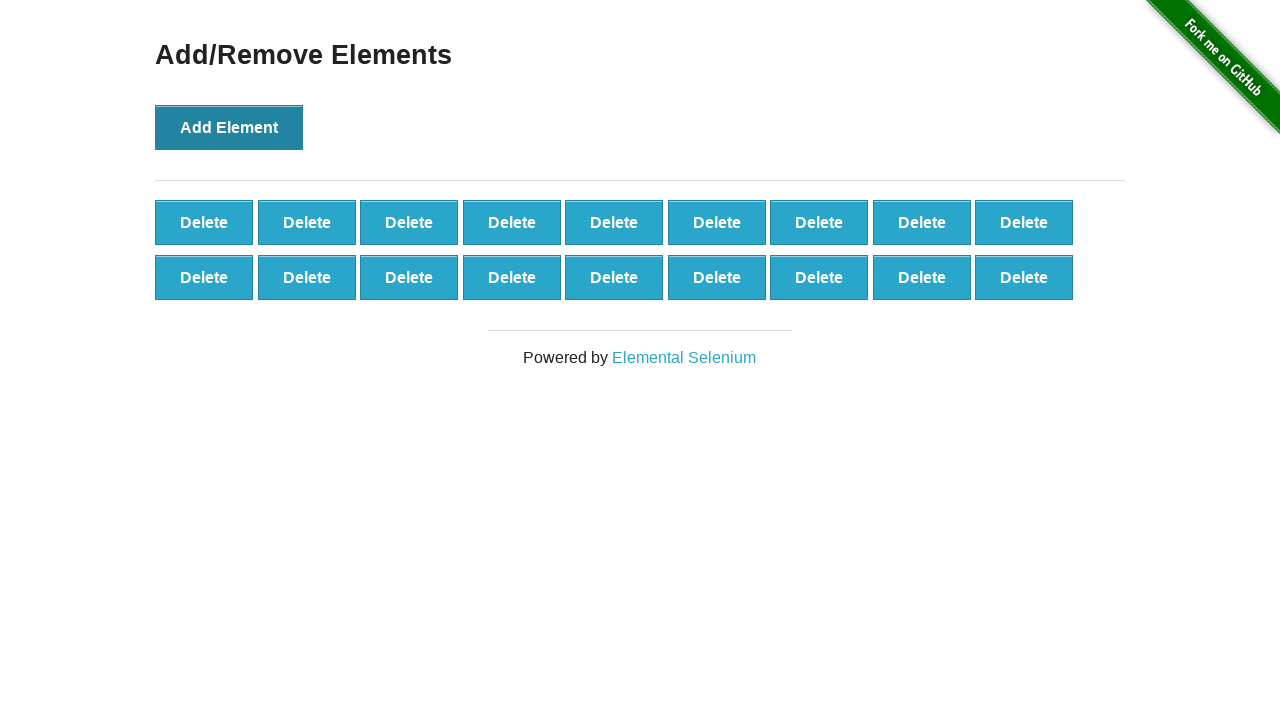

Clicked Add Element button (iteration 19/100) at (229, 127) on xpath=//button[@onclick='addElement()']
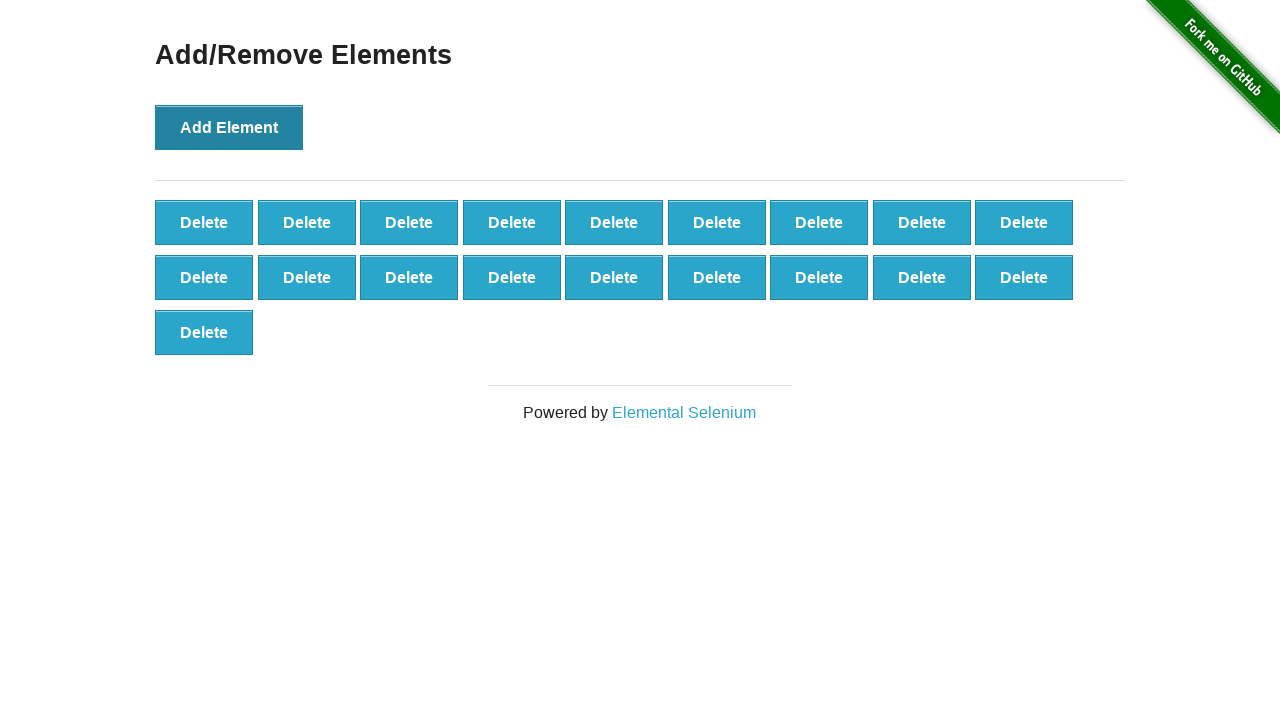

Clicked Add Element button (iteration 20/100) at (229, 127) on xpath=//button[@onclick='addElement()']
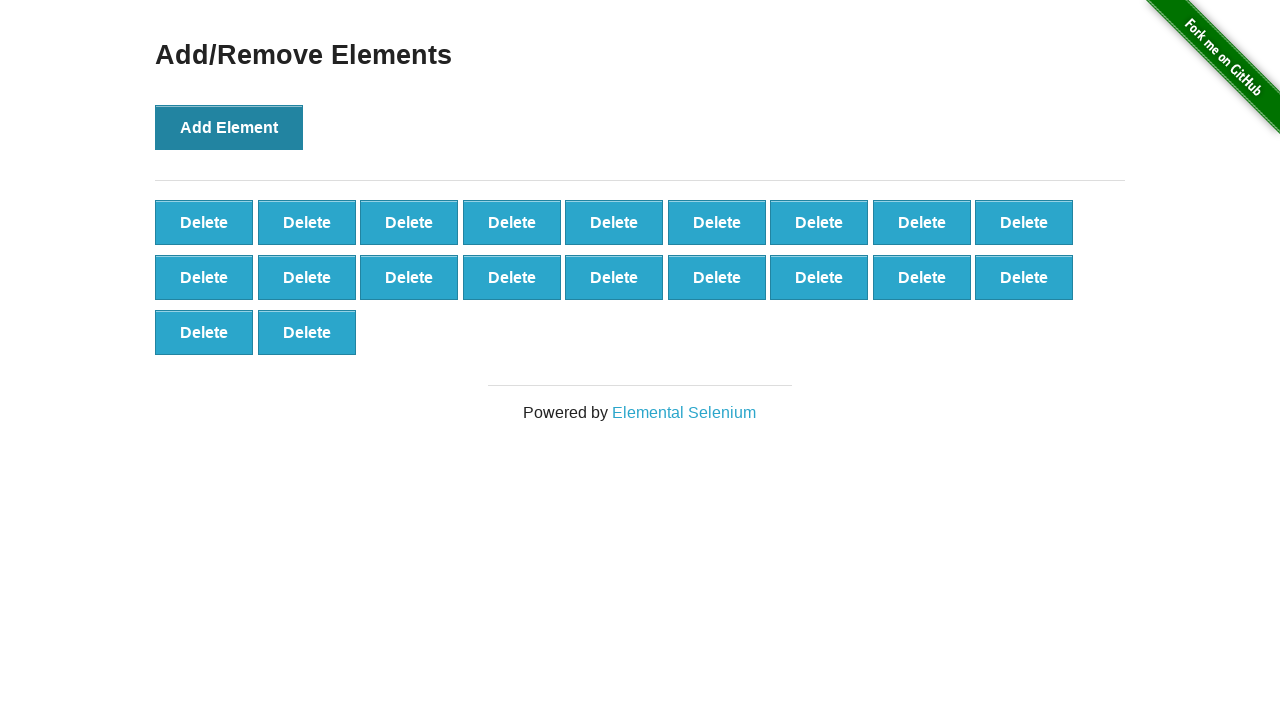

Clicked Add Element button (iteration 21/100) at (229, 127) on xpath=//button[@onclick='addElement()']
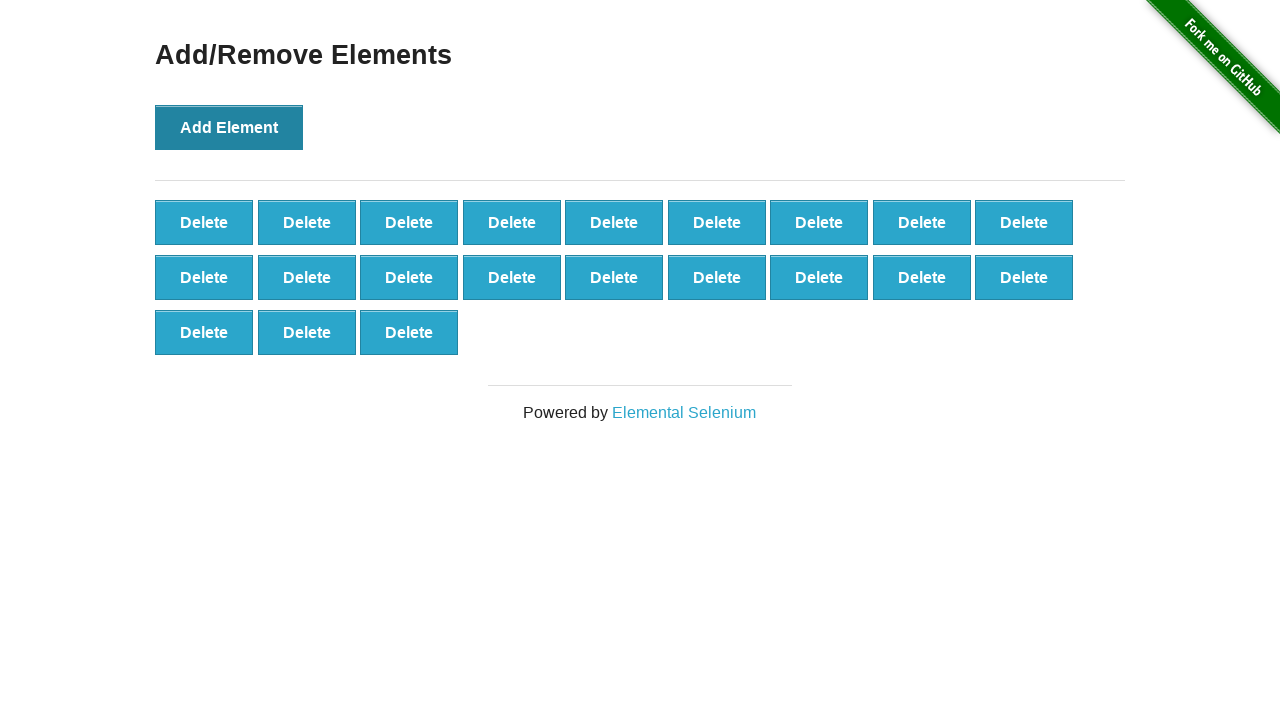

Clicked Add Element button (iteration 22/100) at (229, 127) on xpath=//button[@onclick='addElement()']
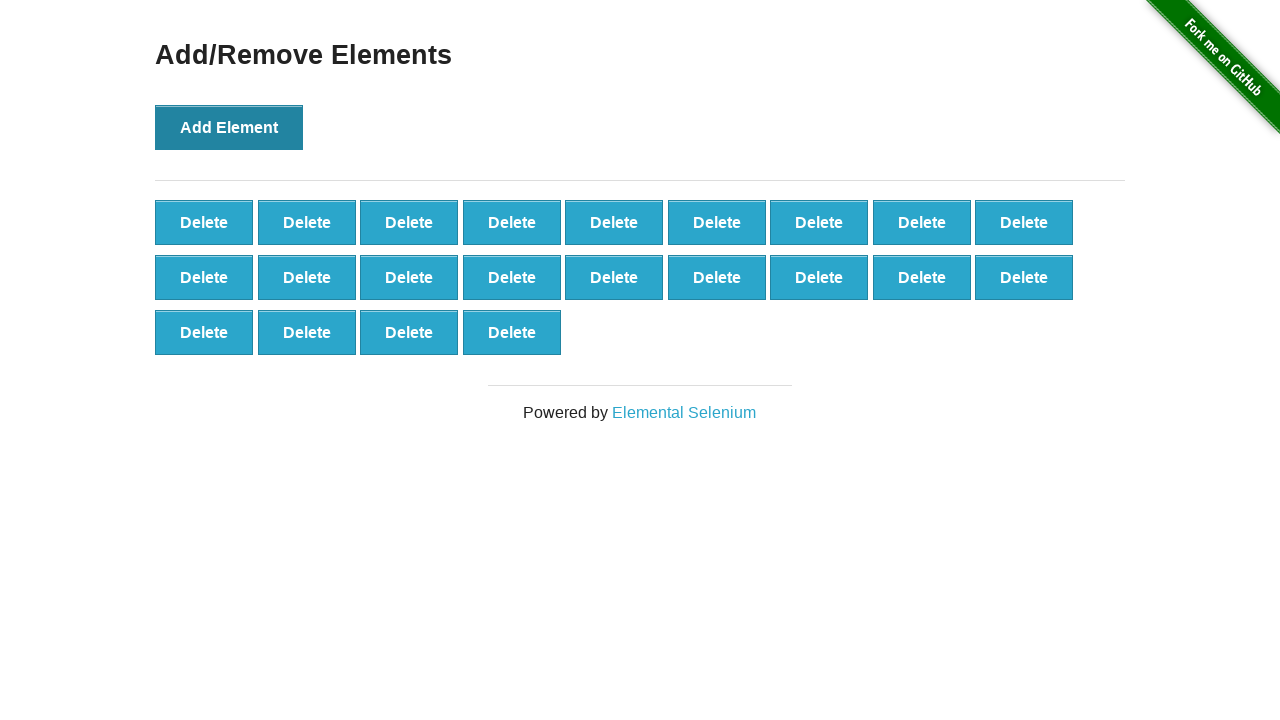

Clicked Add Element button (iteration 23/100) at (229, 127) on xpath=//button[@onclick='addElement()']
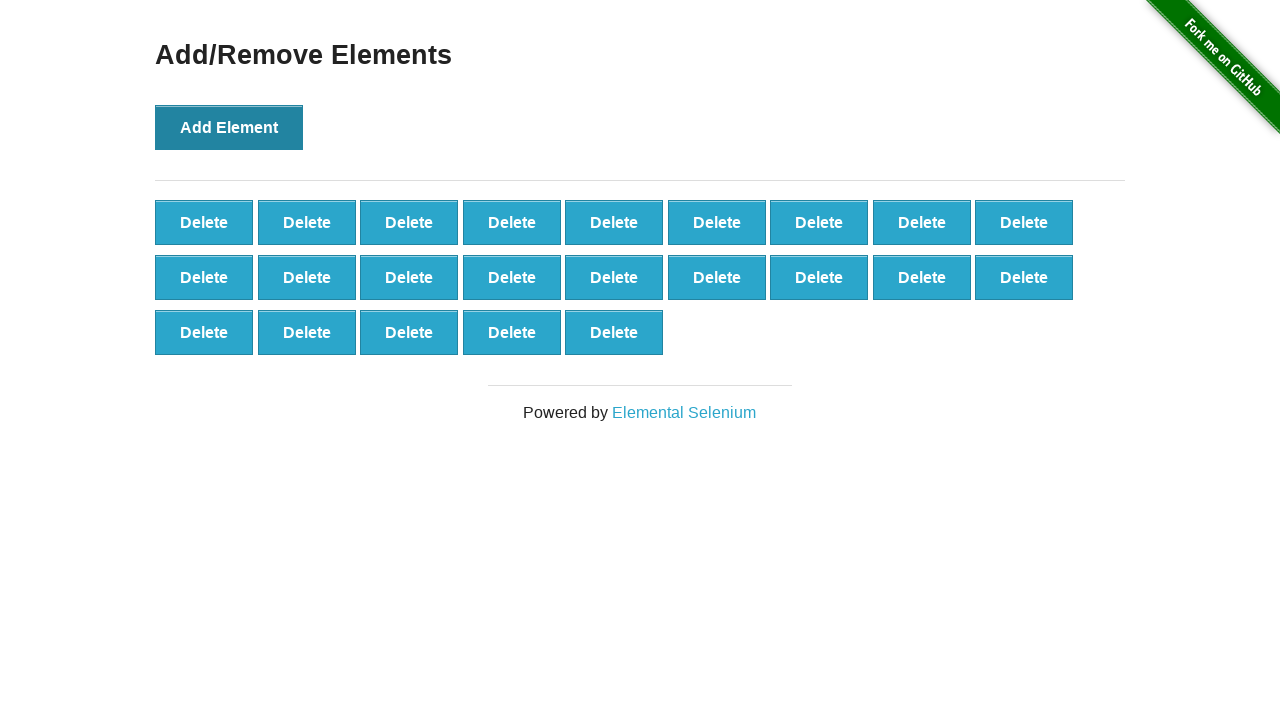

Clicked Add Element button (iteration 24/100) at (229, 127) on xpath=//button[@onclick='addElement()']
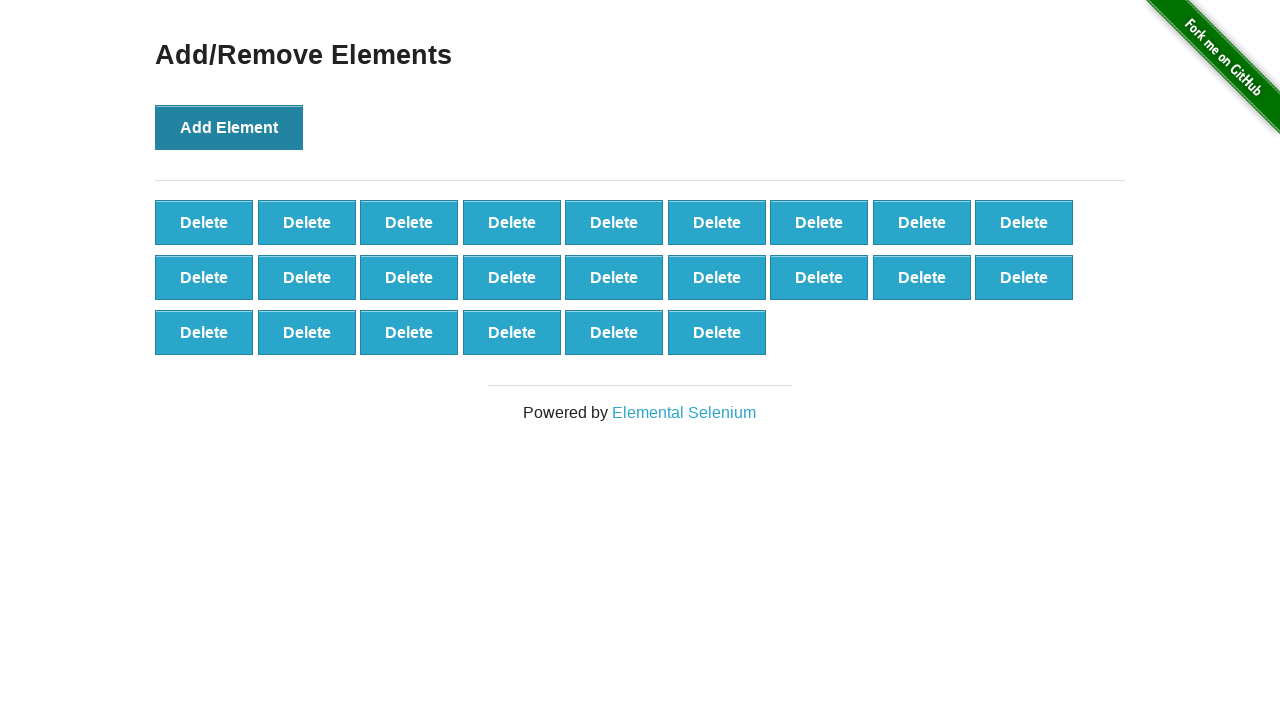

Clicked Add Element button (iteration 25/100) at (229, 127) on xpath=//button[@onclick='addElement()']
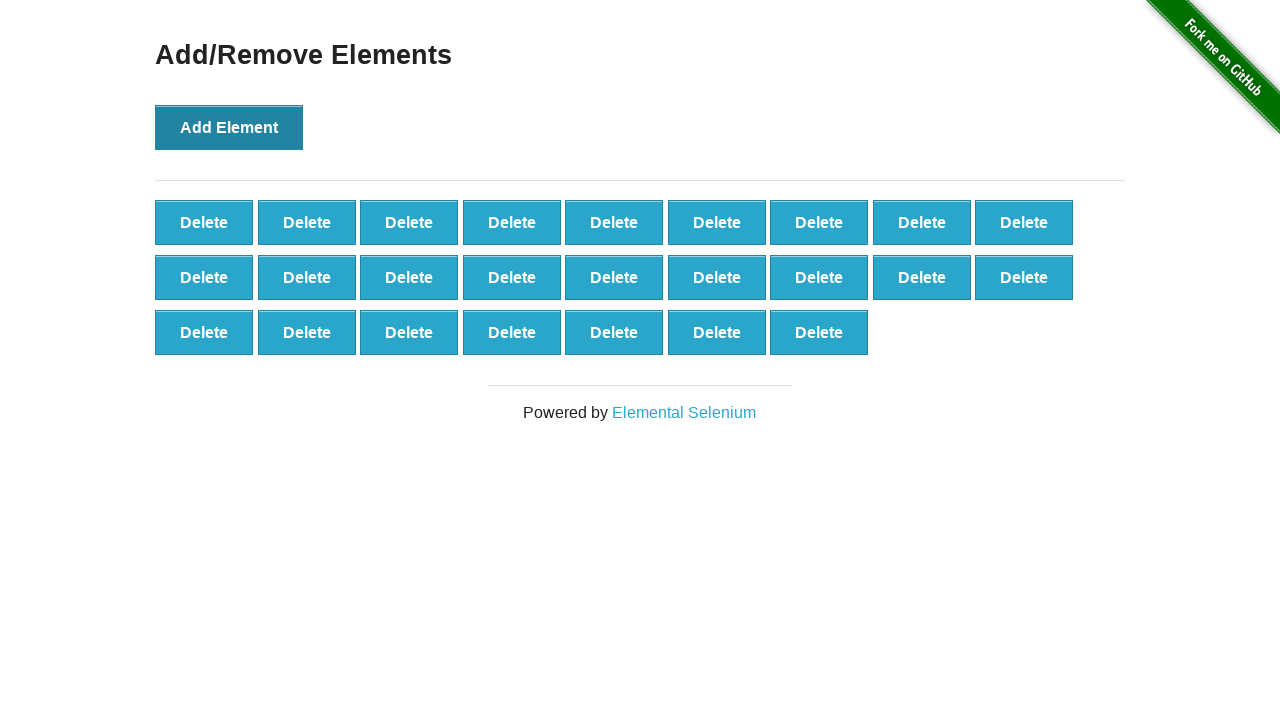

Clicked Add Element button (iteration 26/100) at (229, 127) on xpath=//button[@onclick='addElement()']
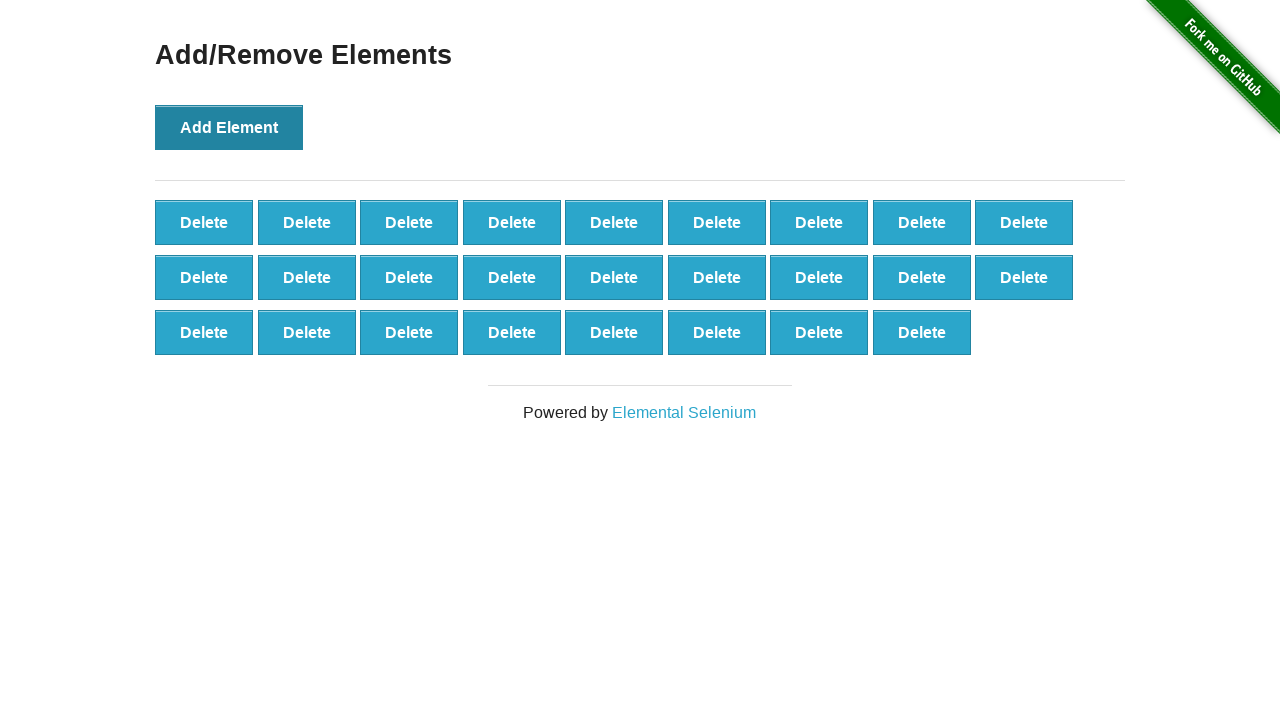

Clicked Add Element button (iteration 27/100) at (229, 127) on xpath=//button[@onclick='addElement()']
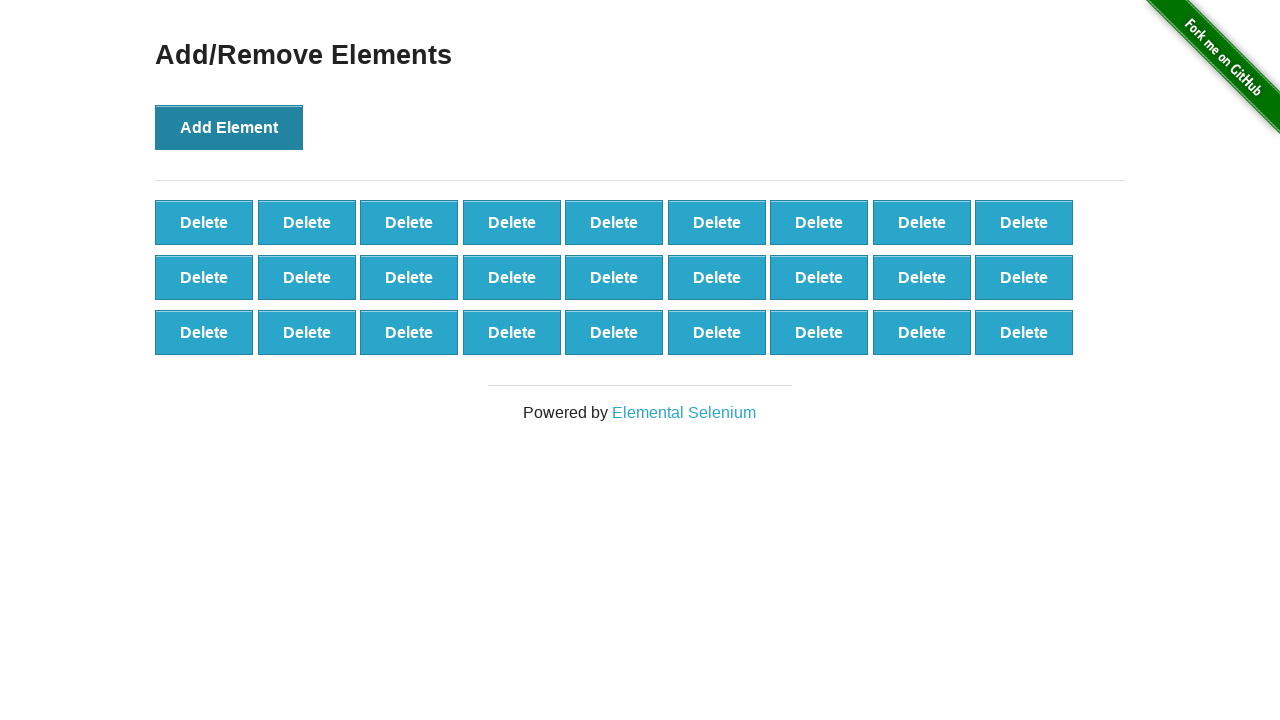

Clicked Add Element button (iteration 28/100) at (229, 127) on xpath=//button[@onclick='addElement()']
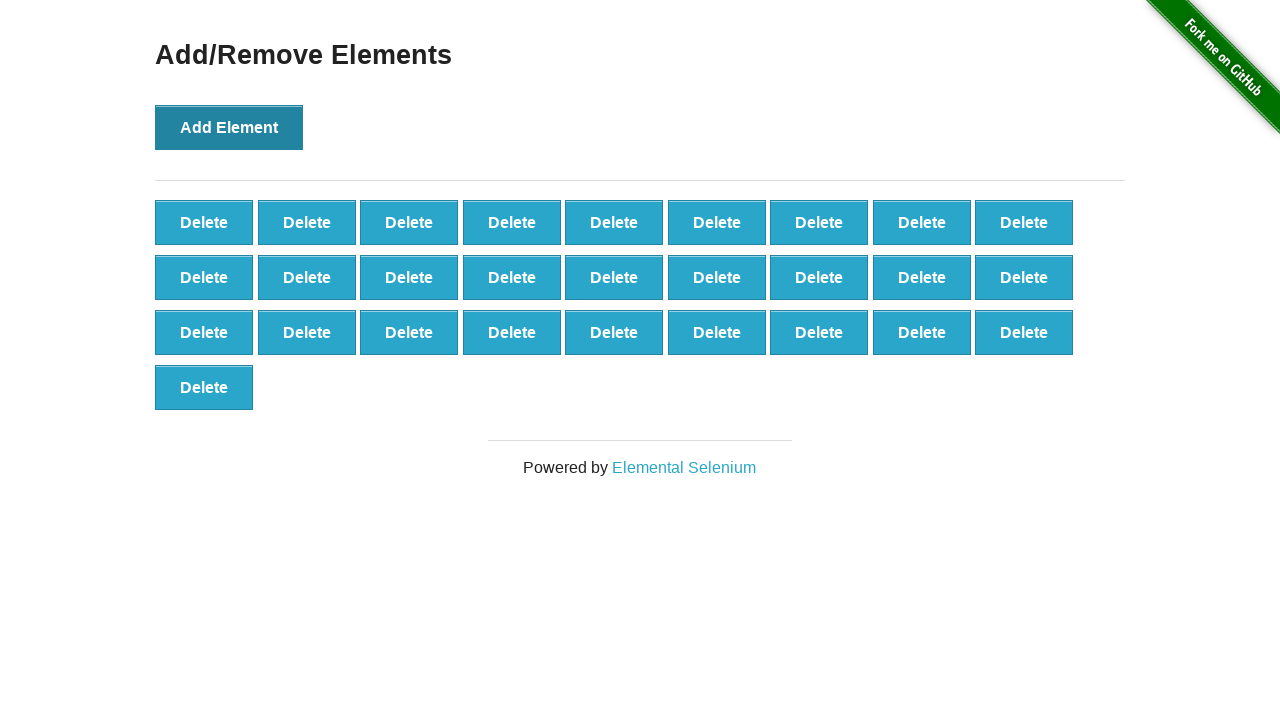

Clicked Add Element button (iteration 29/100) at (229, 127) on xpath=//button[@onclick='addElement()']
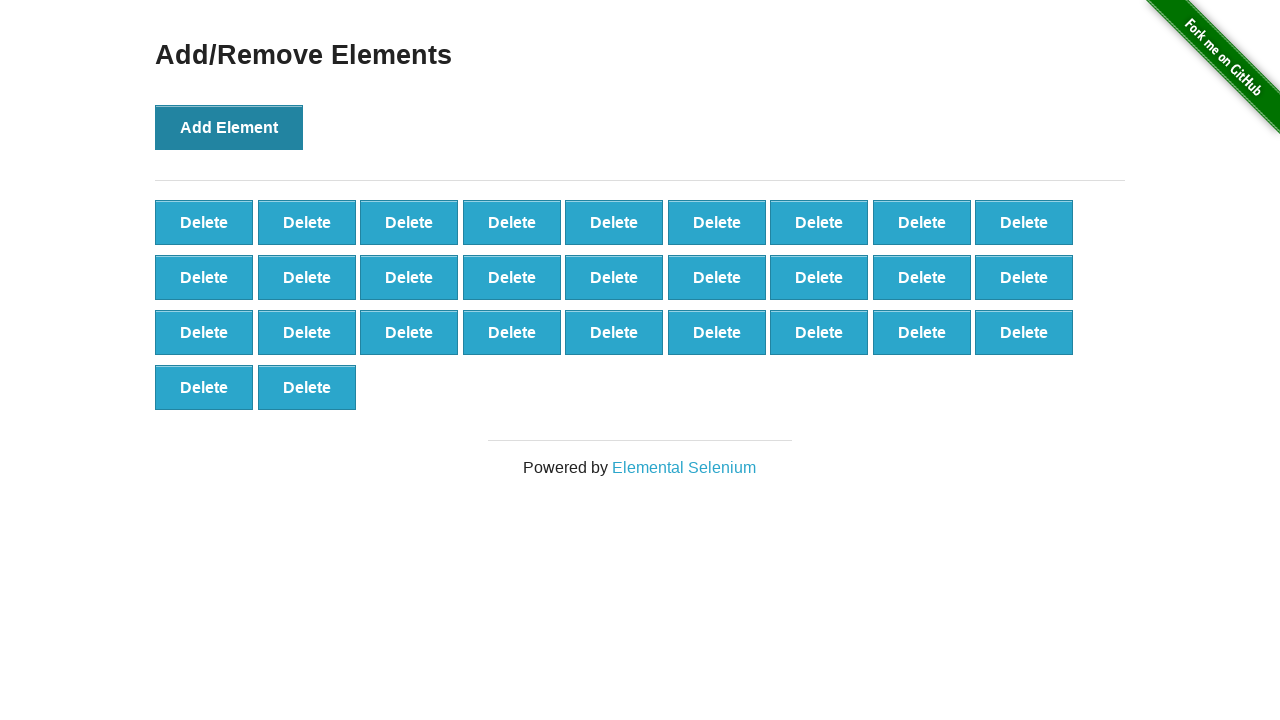

Clicked Add Element button (iteration 30/100) at (229, 127) on xpath=//button[@onclick='addElement()']
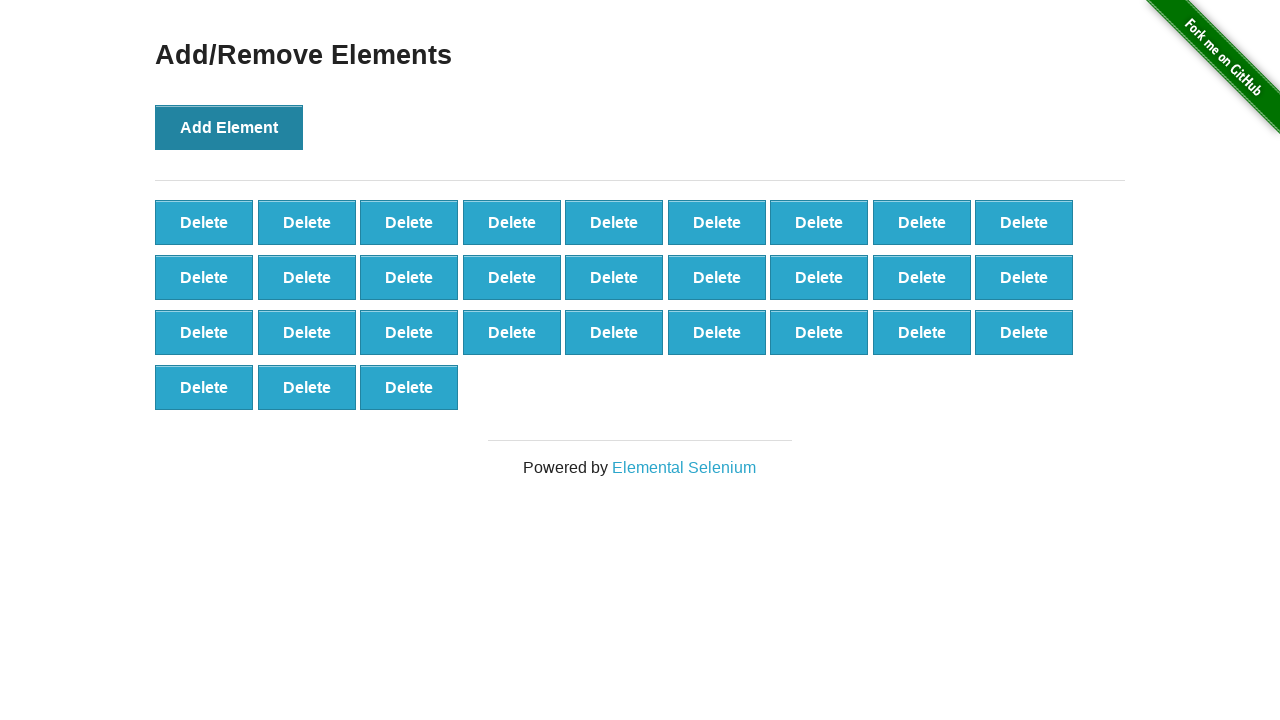

Clicked Add Element button (iteration 31/100) at (229, 127) on xpath=//button[@onclick='addElement()']
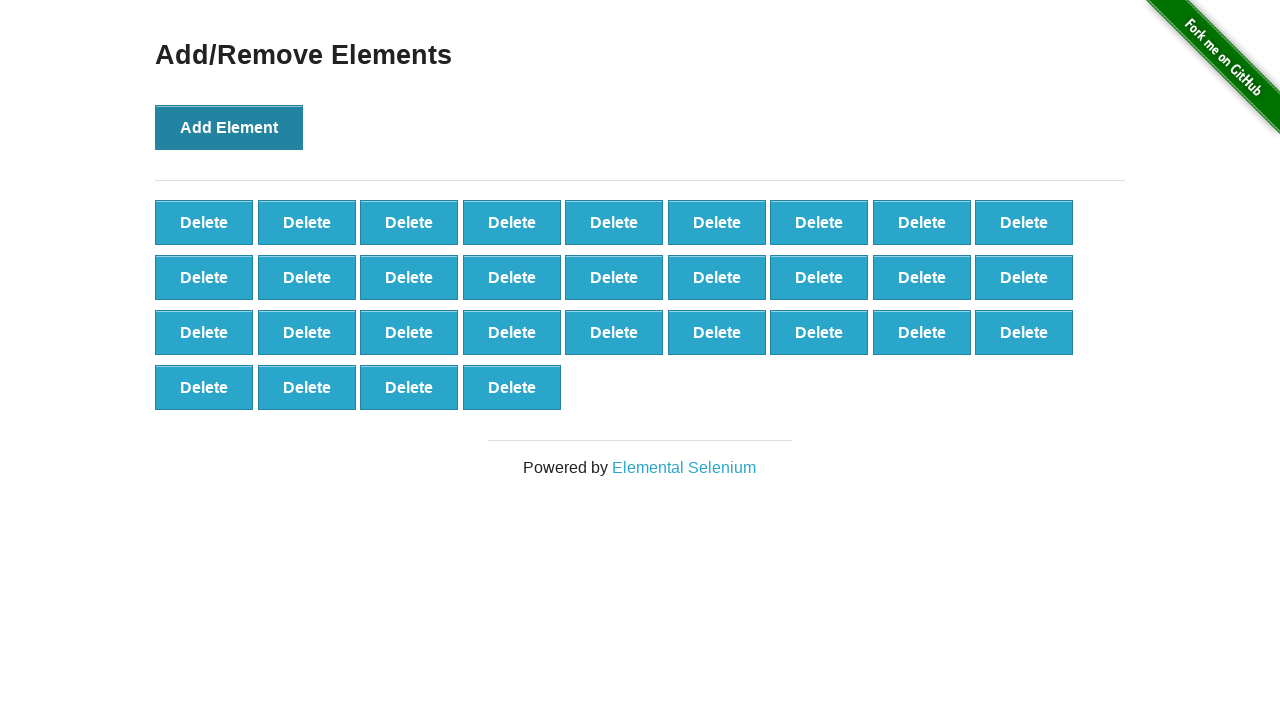

Clicked Add Element button (iteration 32/100) at (229, 127) on xpath=//button[@onclick='addElement()']
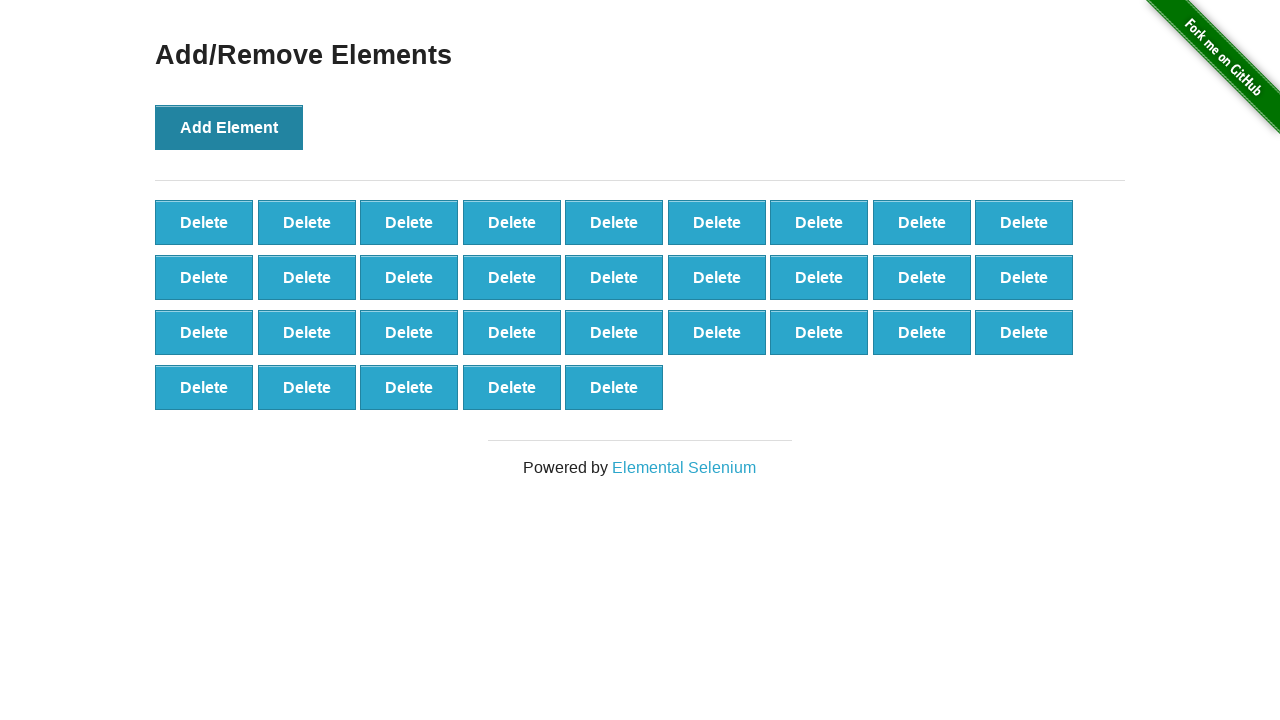

Clicked Add Element button (iteration 33/100) at (229, 127) on xpath=//button[@onclick='addElement()']
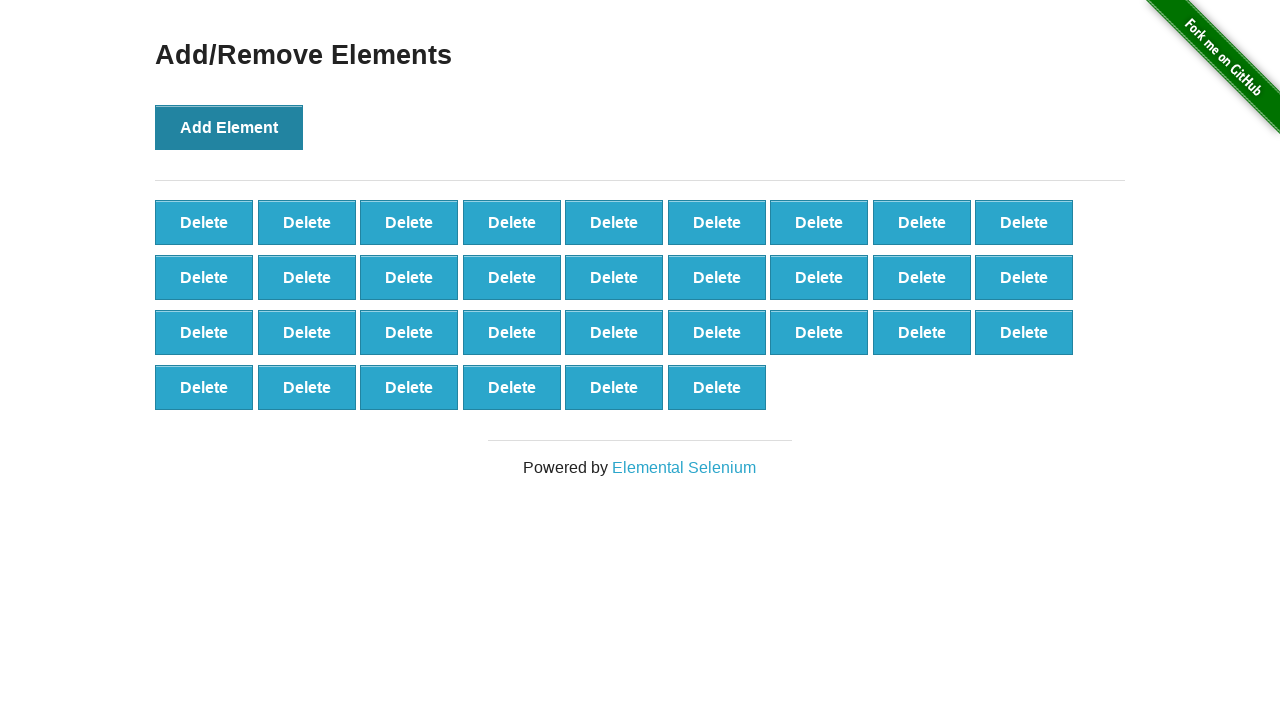

Clicked Add Element button (iteration 34/100) at (229, 127) on xpath=//button[@onclick='addElement()']
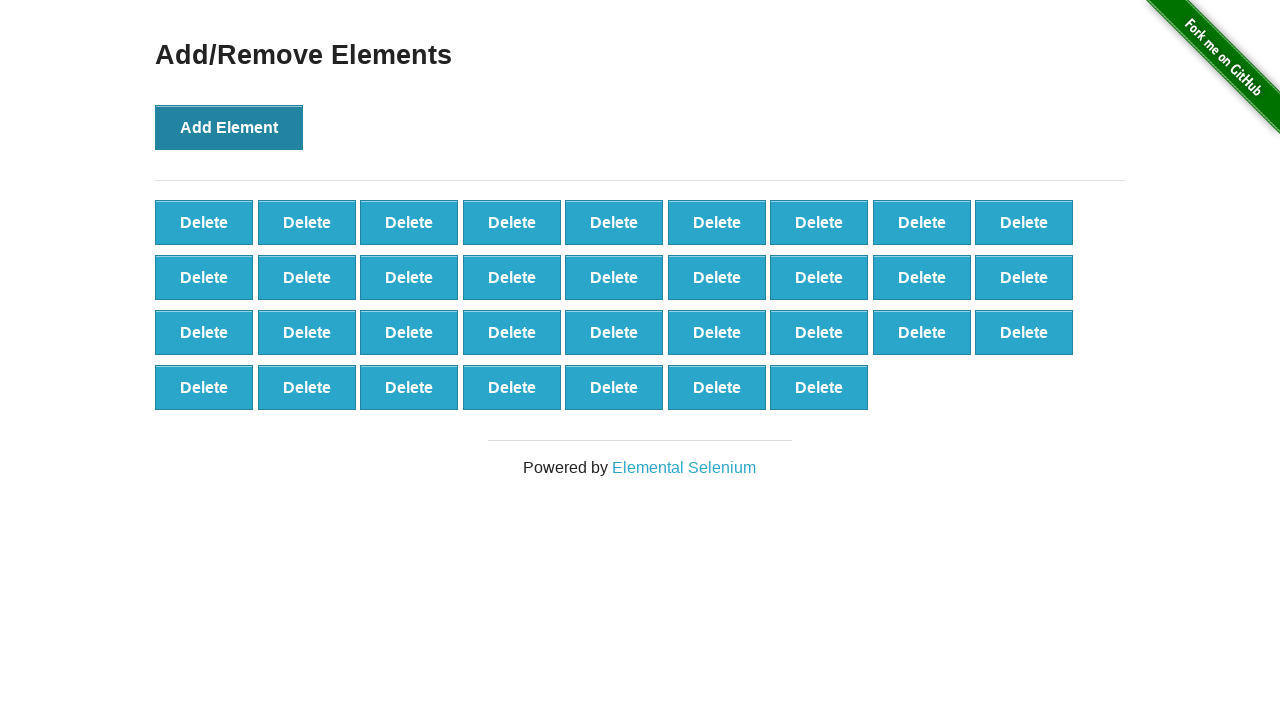

Clicked Add Element button (iteration 35/100) at (229, 127) on xpath=//button[@onclick='addElement()']
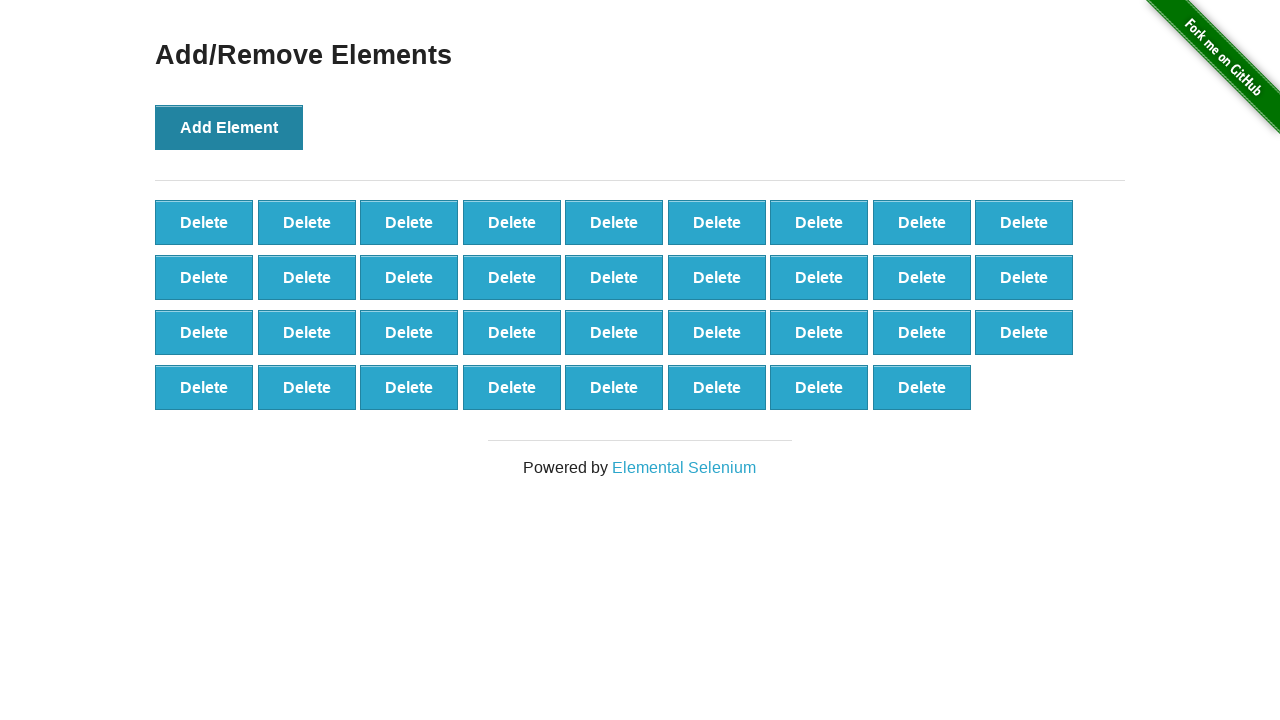

Clicked Add Element button (iteration 36/100) at (229, 127) on xpath=//button[@onclick='addElement()']
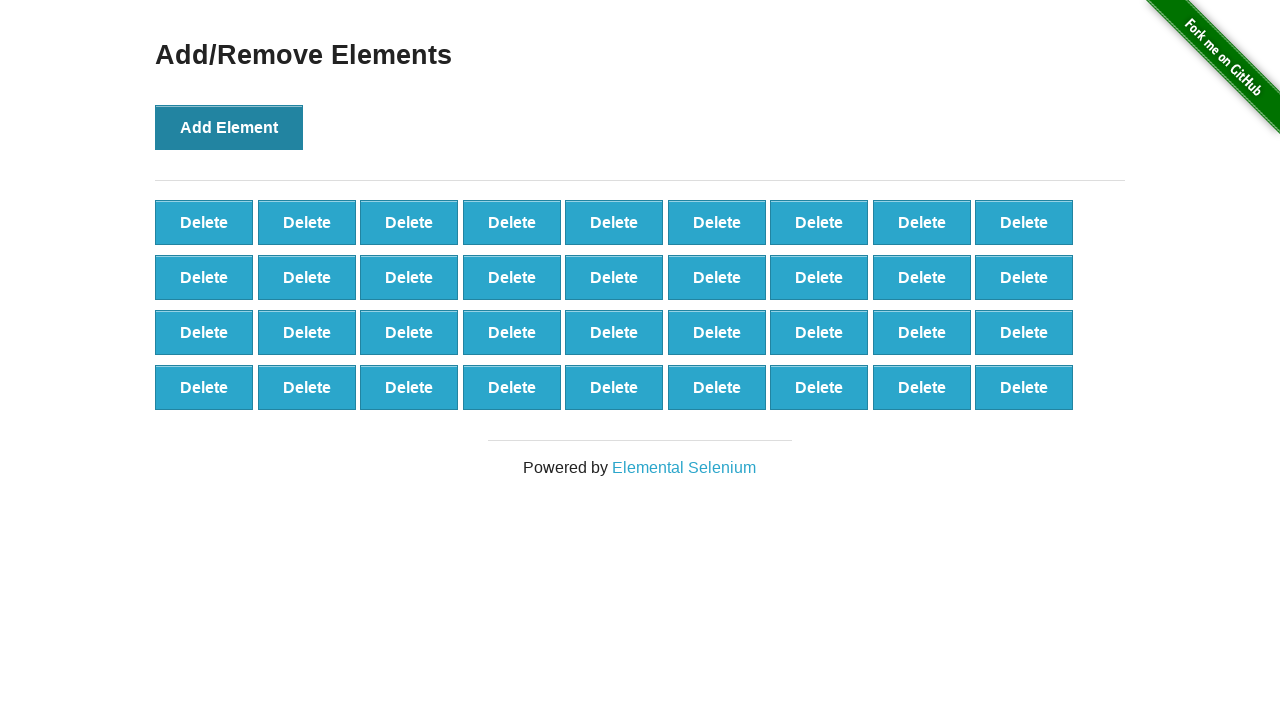

Clicked Add Element button (iteration 37/100) at (229, 127) on xpath=//button[@onclick='addElement()']
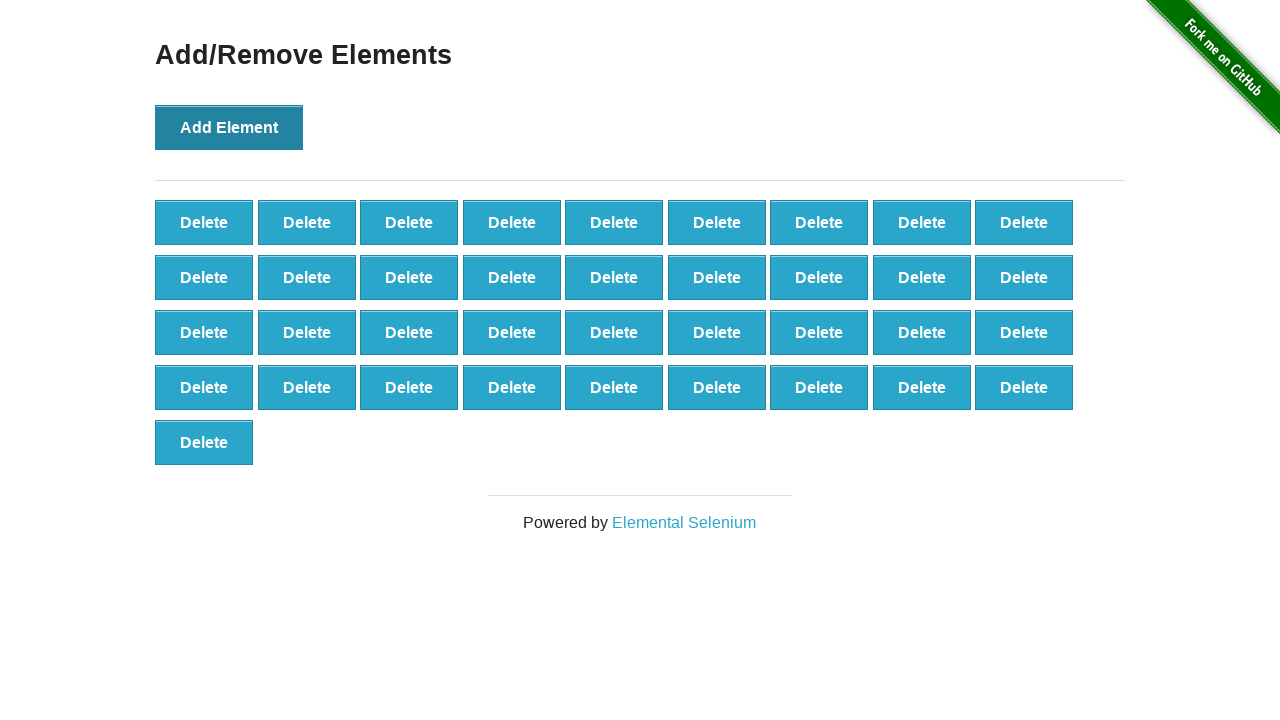

Clicked Add Element button (iteration 38/100) at (229, 127) on xpath=//button[@onclick='addElement()']
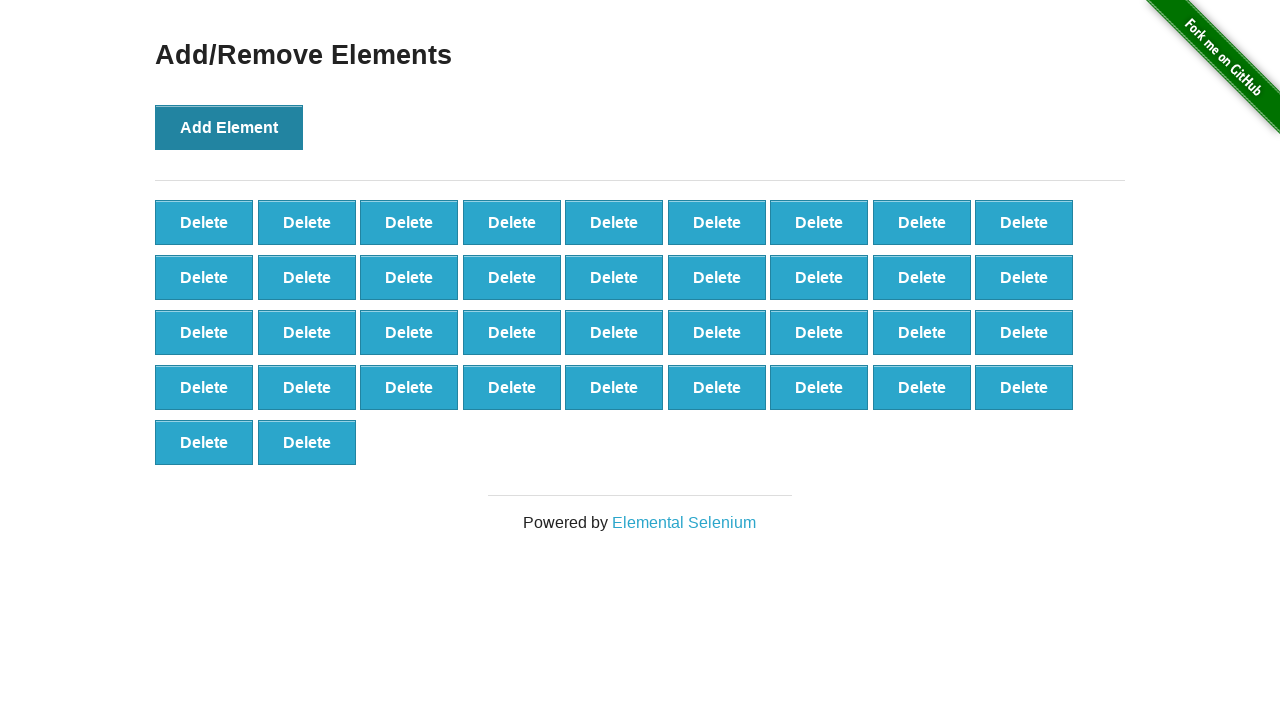

Clicked Add Element button (iteration 39/100) at (229, 127) on xpath=//button[@onclick='addElement()']
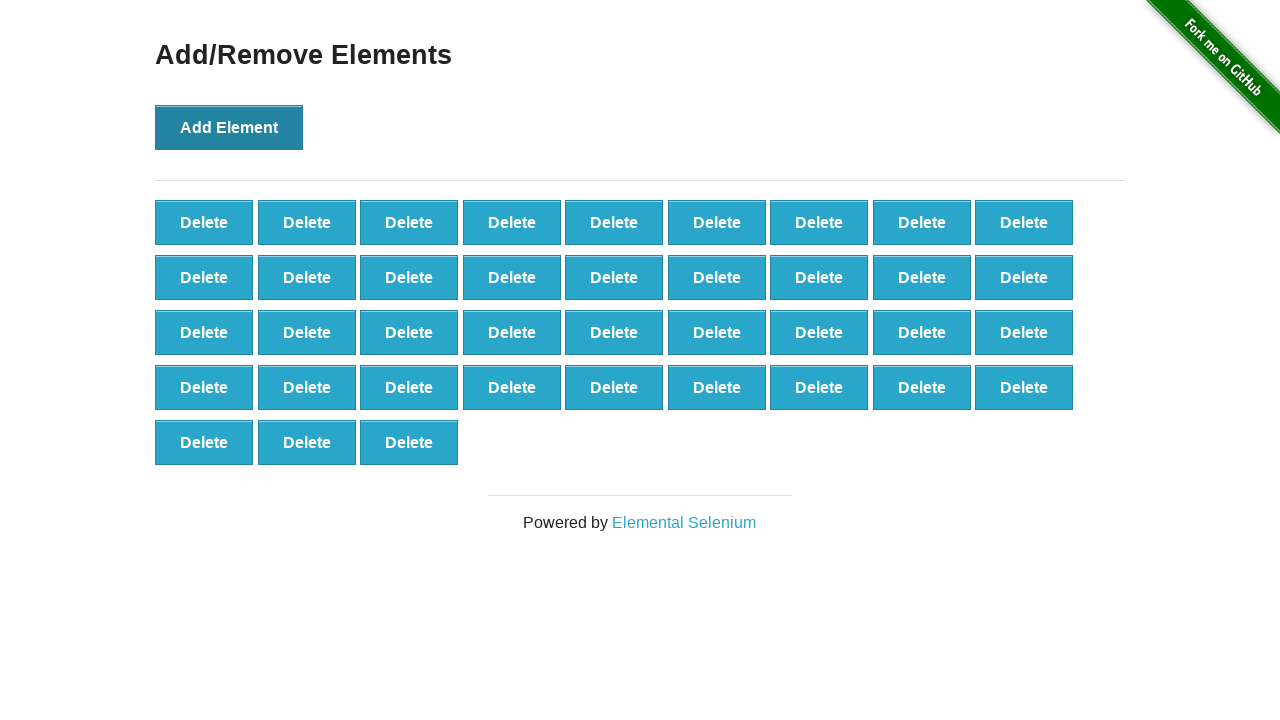

Clicked Add Element button (iteration 40/100) at (229, 127) on xpath=//button[@onclick='addElement()']
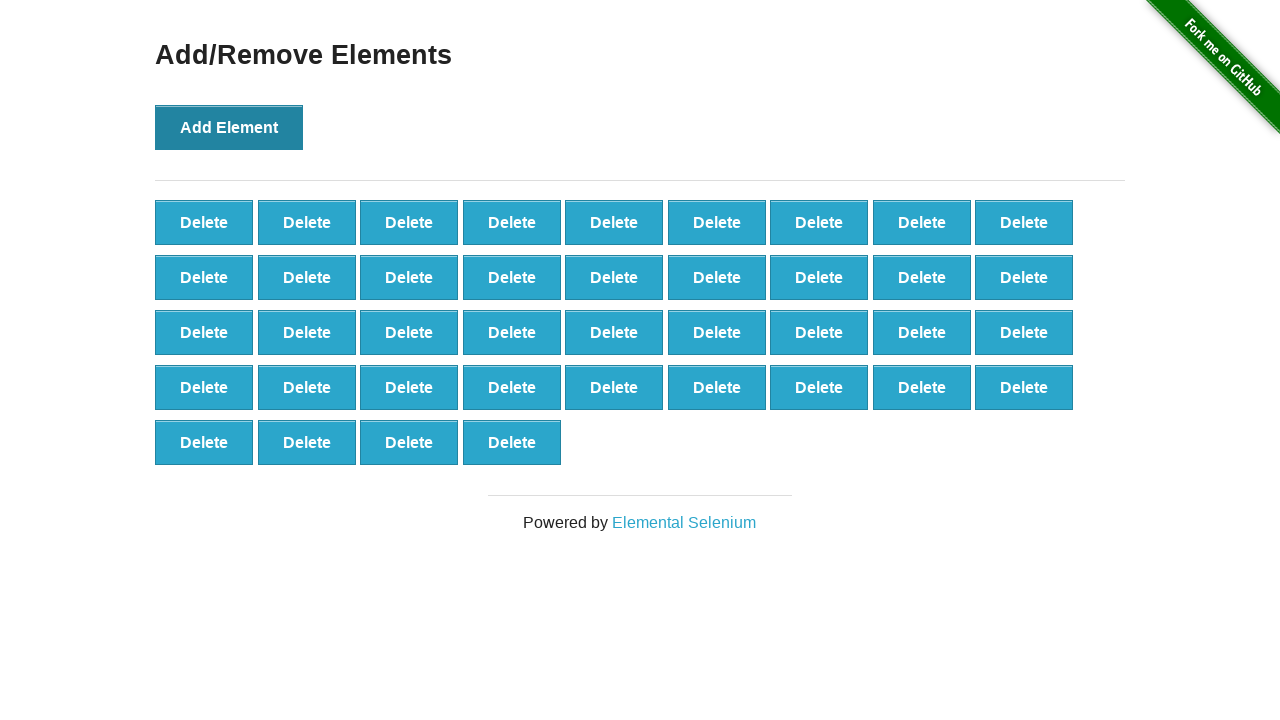

Clicked Add Element button (iteration 41/100) at (229, 127) on xpath=//button[@onclick='addElement()']
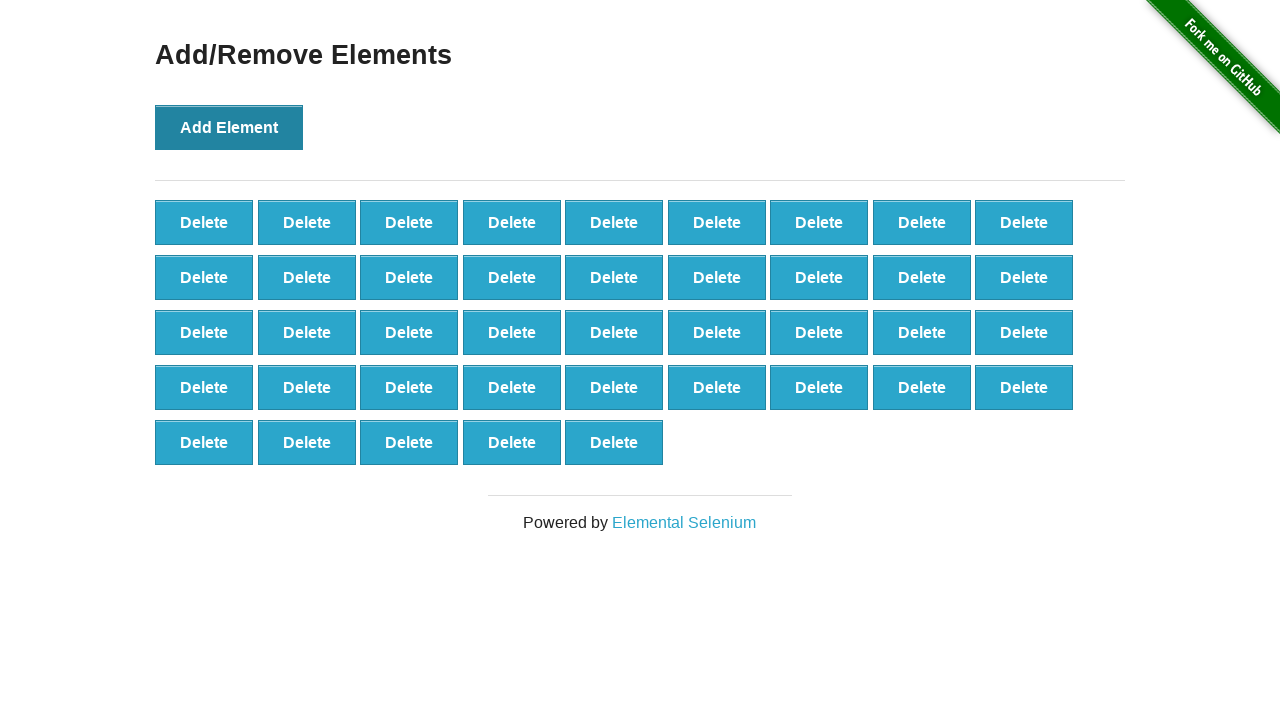

Clicked Add Element button (iteration 42/100) at (229, 127) on xpath=//button[@onclick='addElement()']
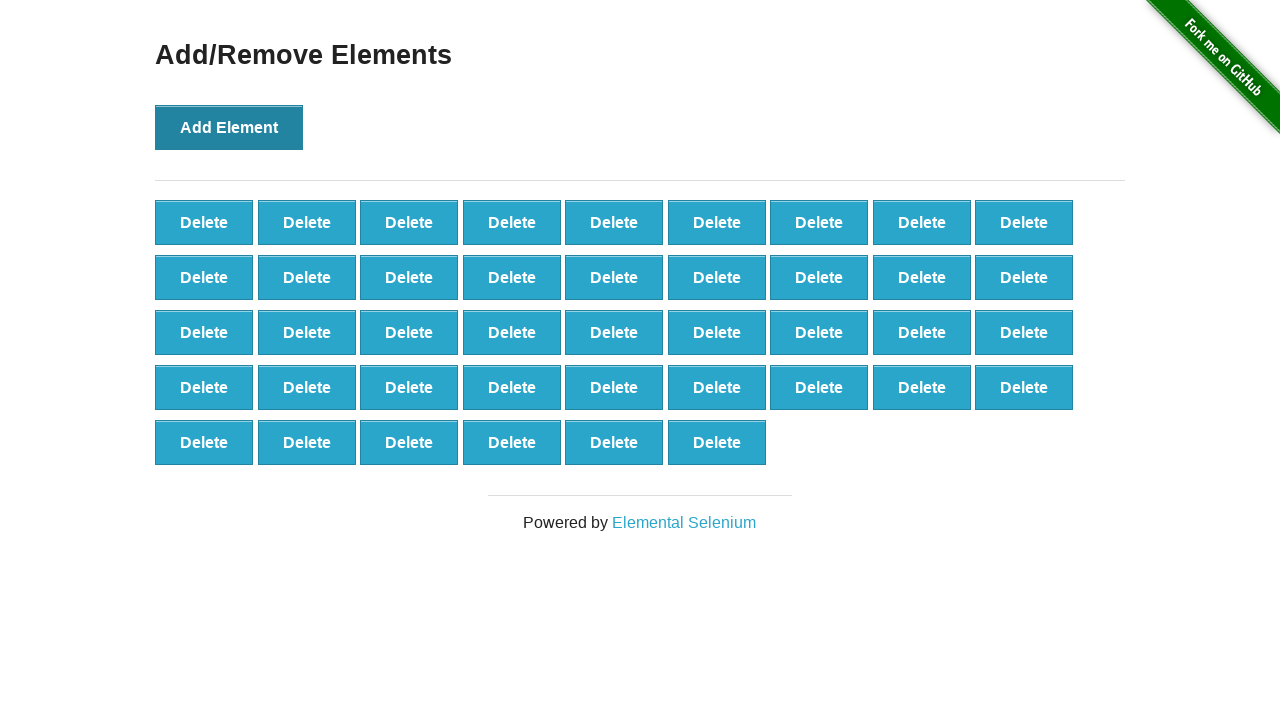

Clicked Add Element button (iteration 43/100) at (229, 127) on xpath=//button[@onclick='addElement()']
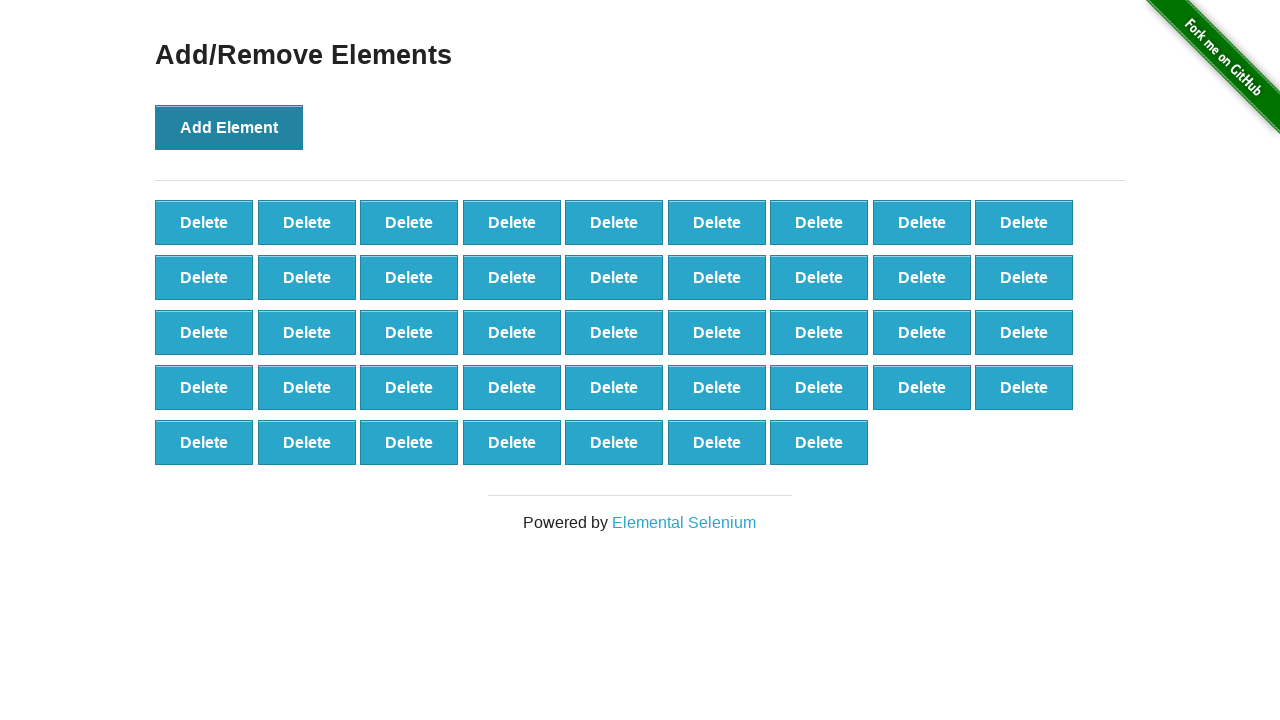

Clicked Add Element button (iteration 44/100) at (229, 127) on xpath=//button[@onclick='addElement()']
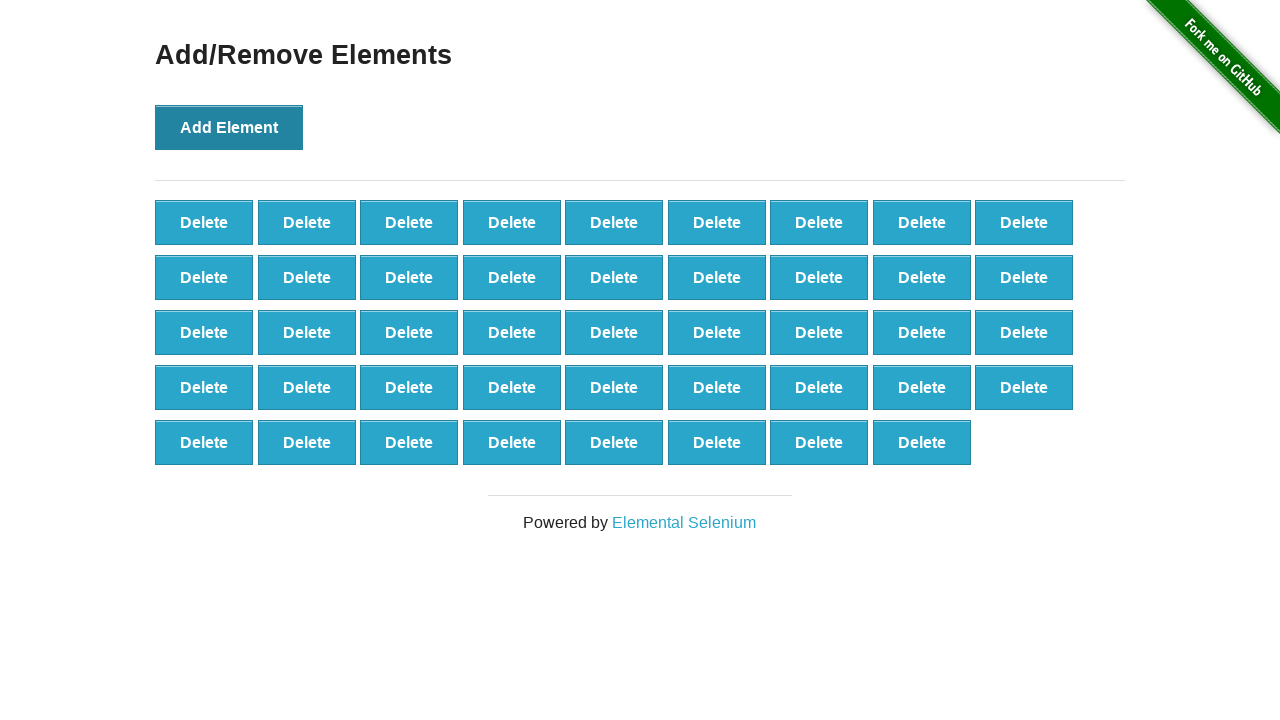

Clicked Add Element button (iteration 45/100) at (229, 127) on xpath=//button[@onclick='addElement()']
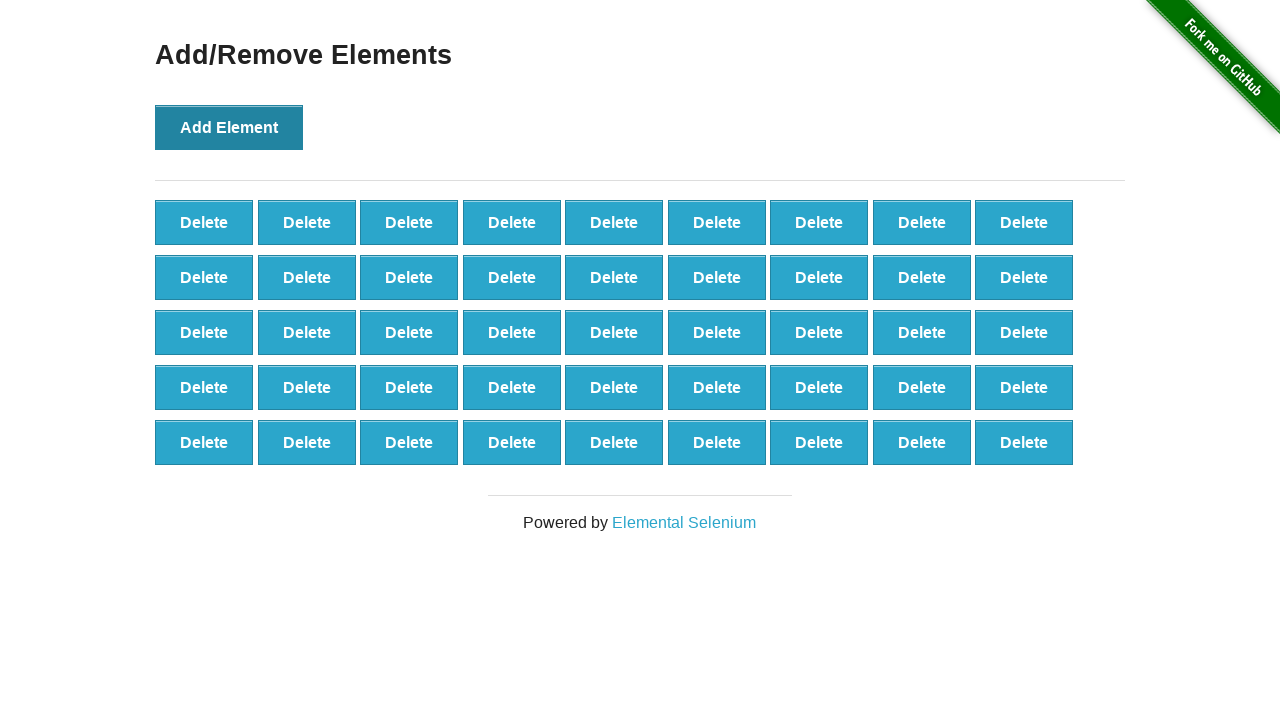

Clicked Add Element button (iteration 46/100) at (229, 127) on xpath=//button[@onclick='addElement()']
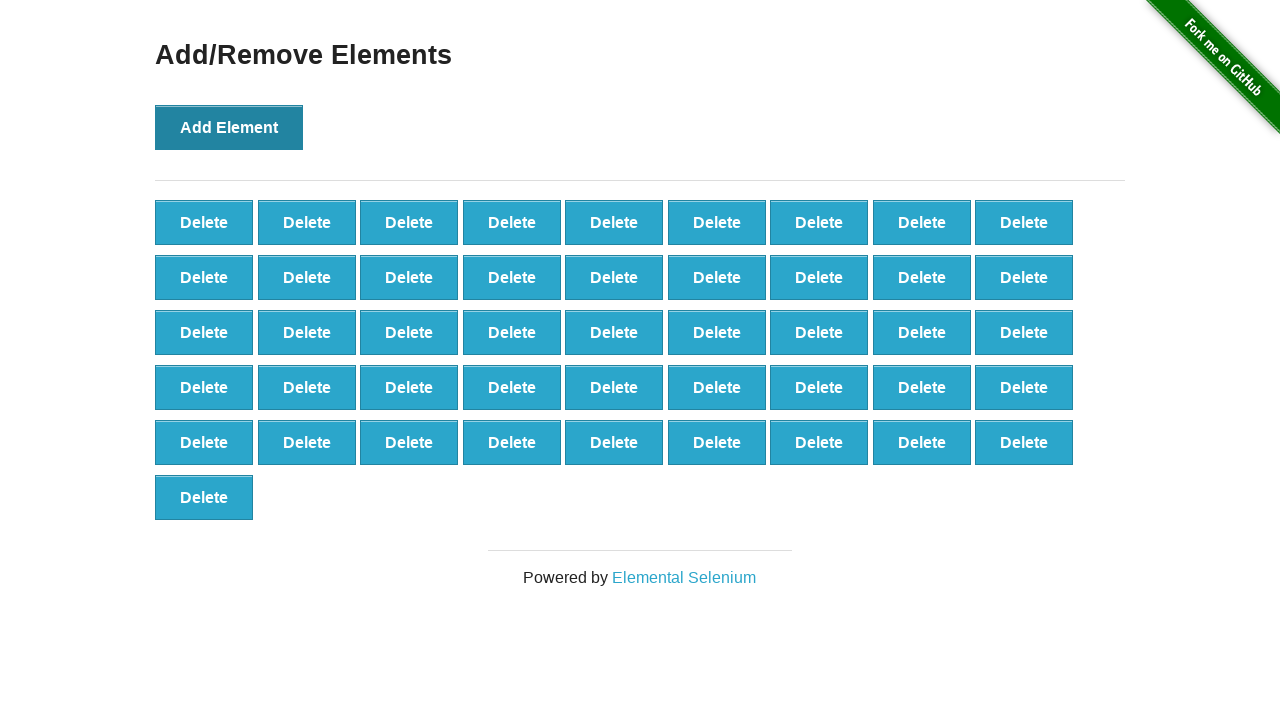

Clicked Add Element button (iteration 47/100) at (229, 127) on xpath=//button[@onclick='addElement()']
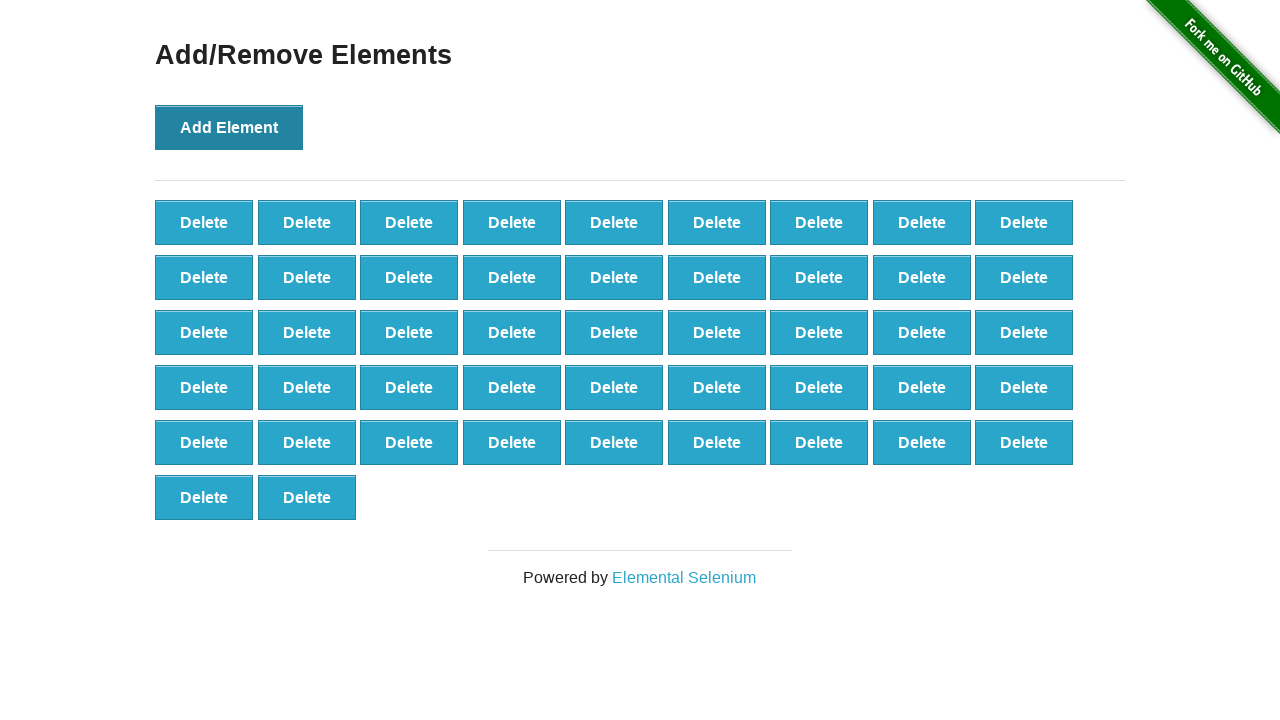

Clicked Add Element button (iteration 48/100) at (229, 127) on xpath=//button[@onclick='addElement()']
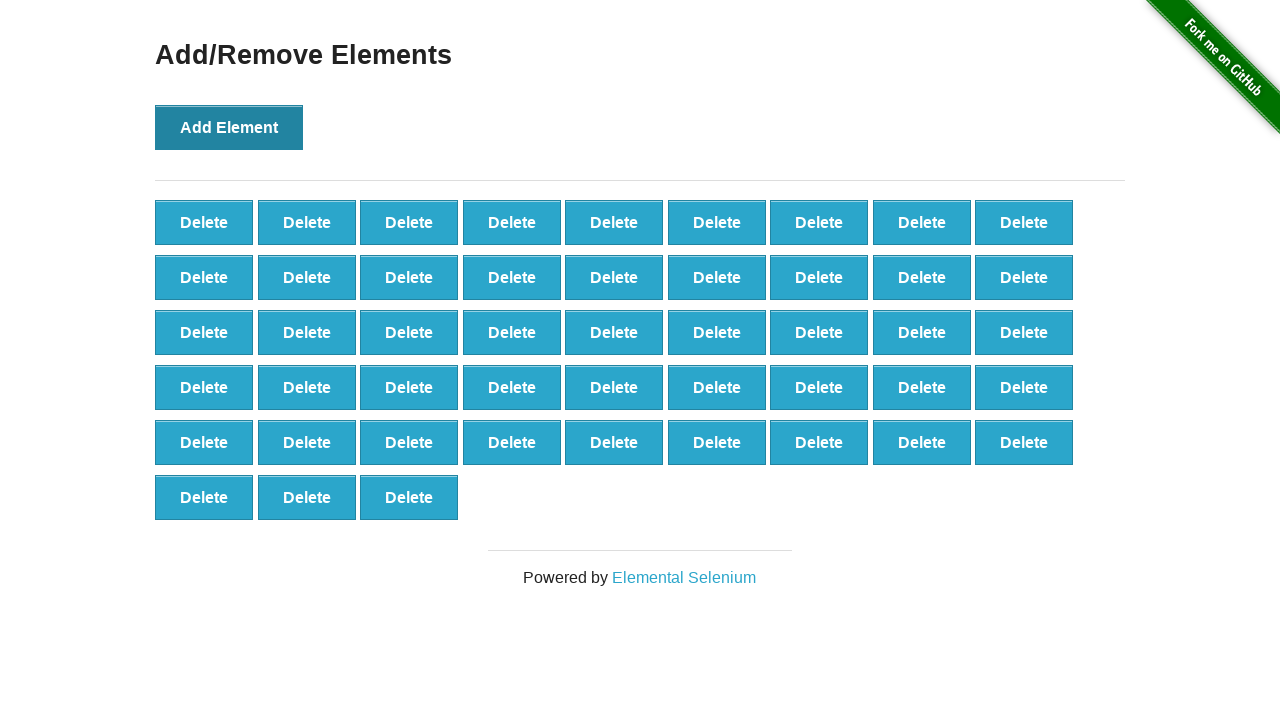

Clicked Add Element button (iteration 49/100) at (229, 127) on xpath=//button[@onclick='addElement()']
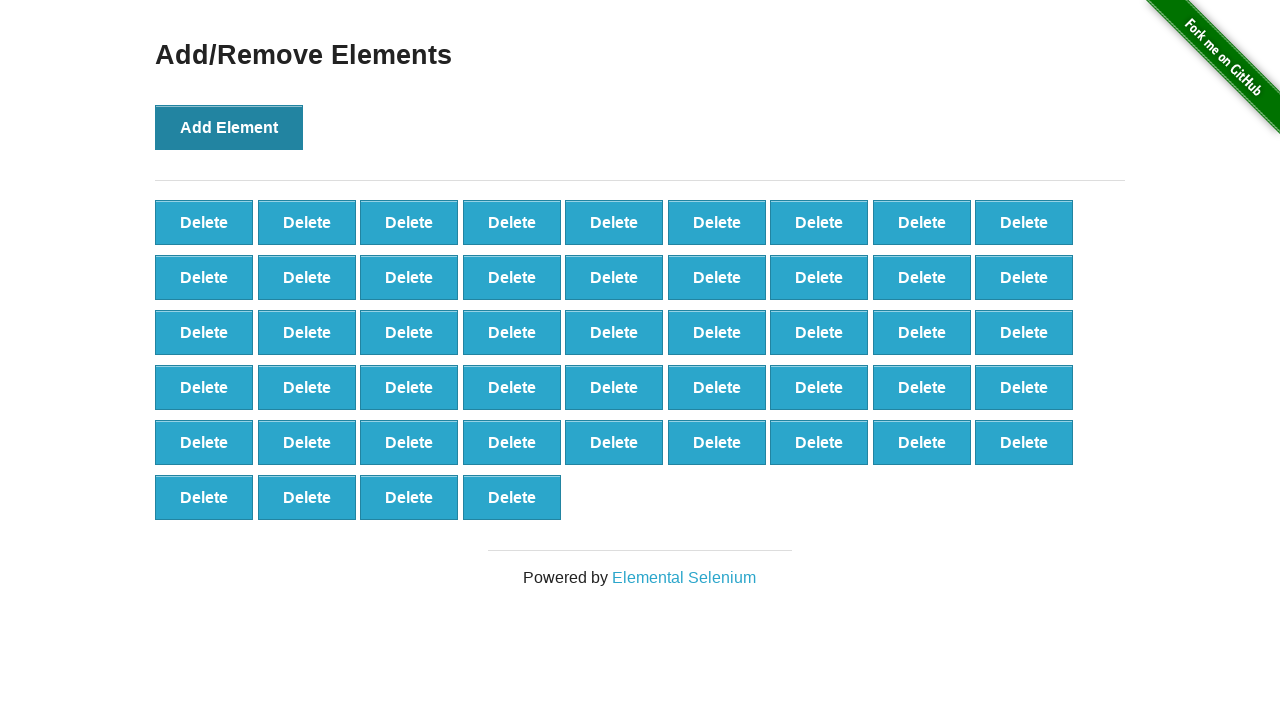

Clicked Add Element button (iteration 50/100) at (229, 127) on xpath=//button[@onclick='addElement()']
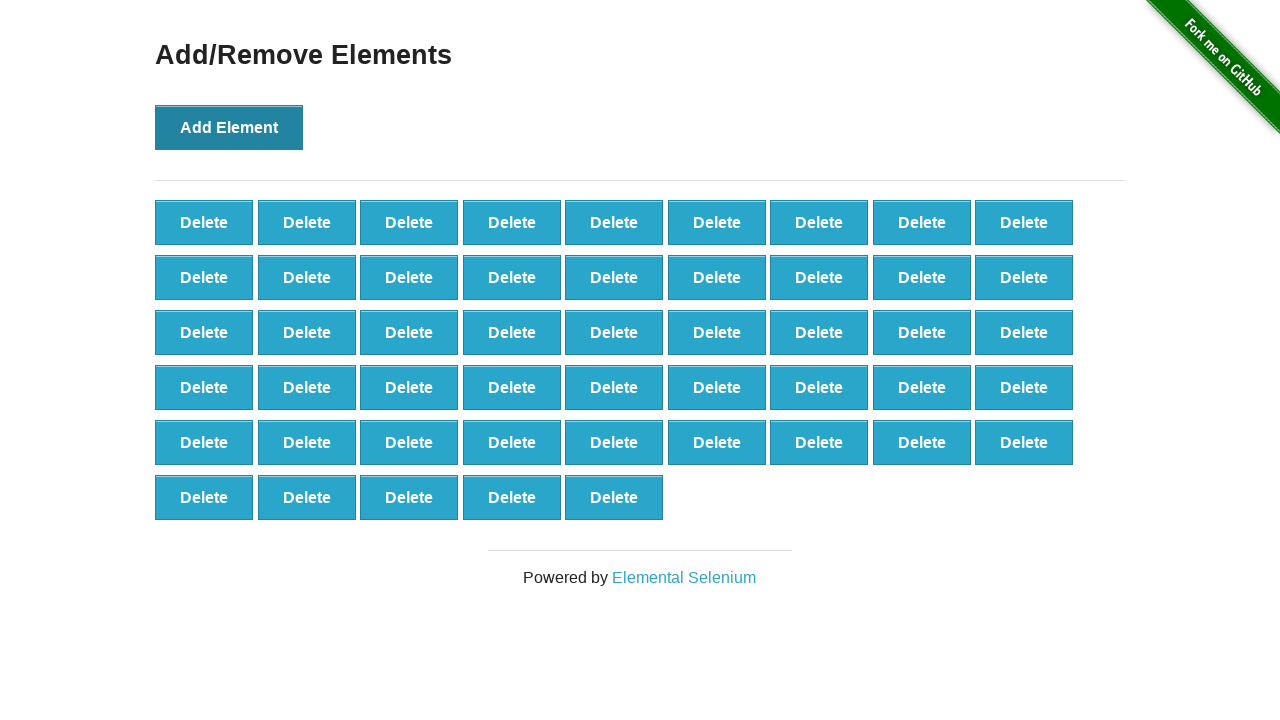

Clicked Add Element button (iteration 51/100) at (229, 127) on xpath=//button[@onclick='addElement()']
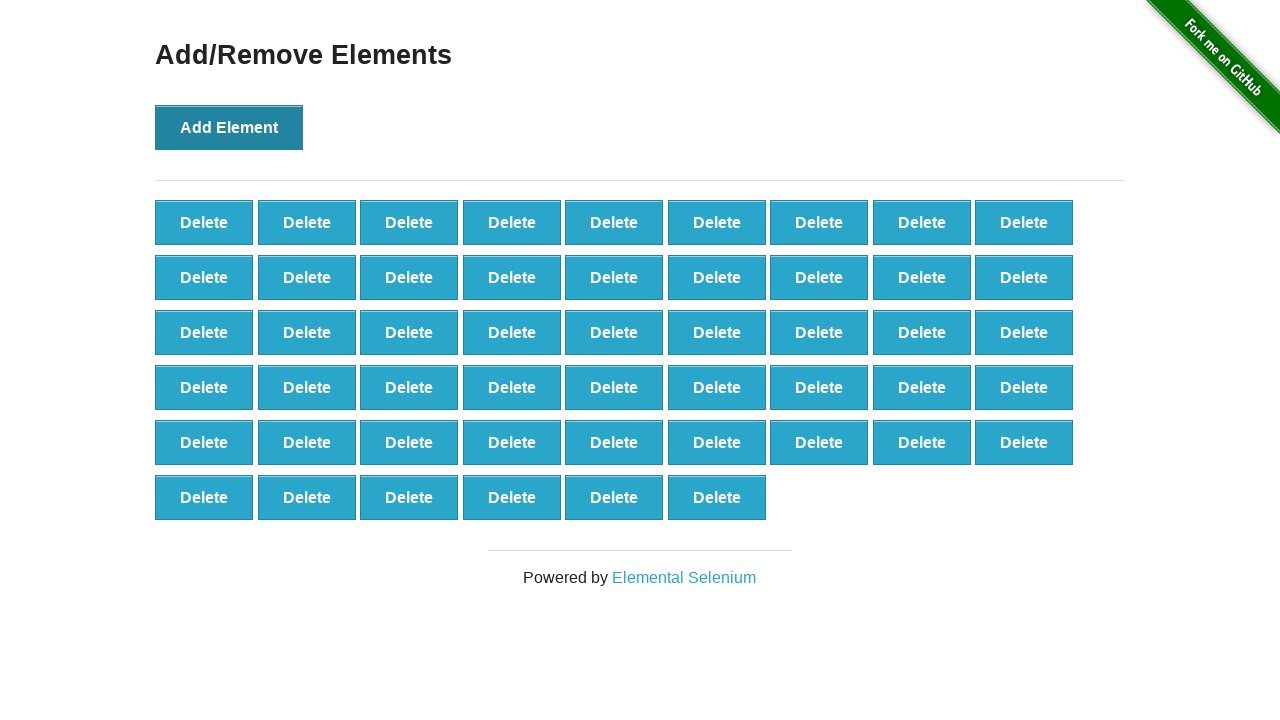

Clicked Add Element button (iteration 52/100) at (229, 127) on xpath=//button[@onclick='addElement()']
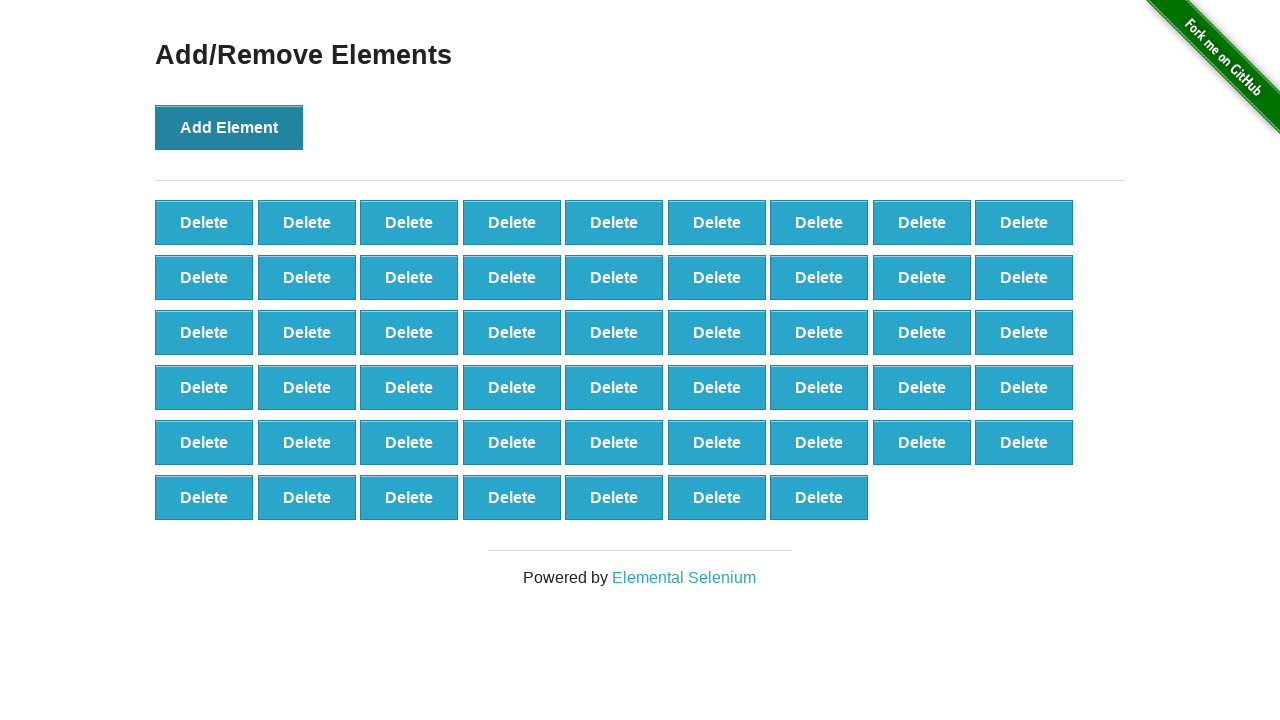

Clicked Add Element button (iteration 53/100) at (229, 127) on xpath=//button[@onclick='addElement()']
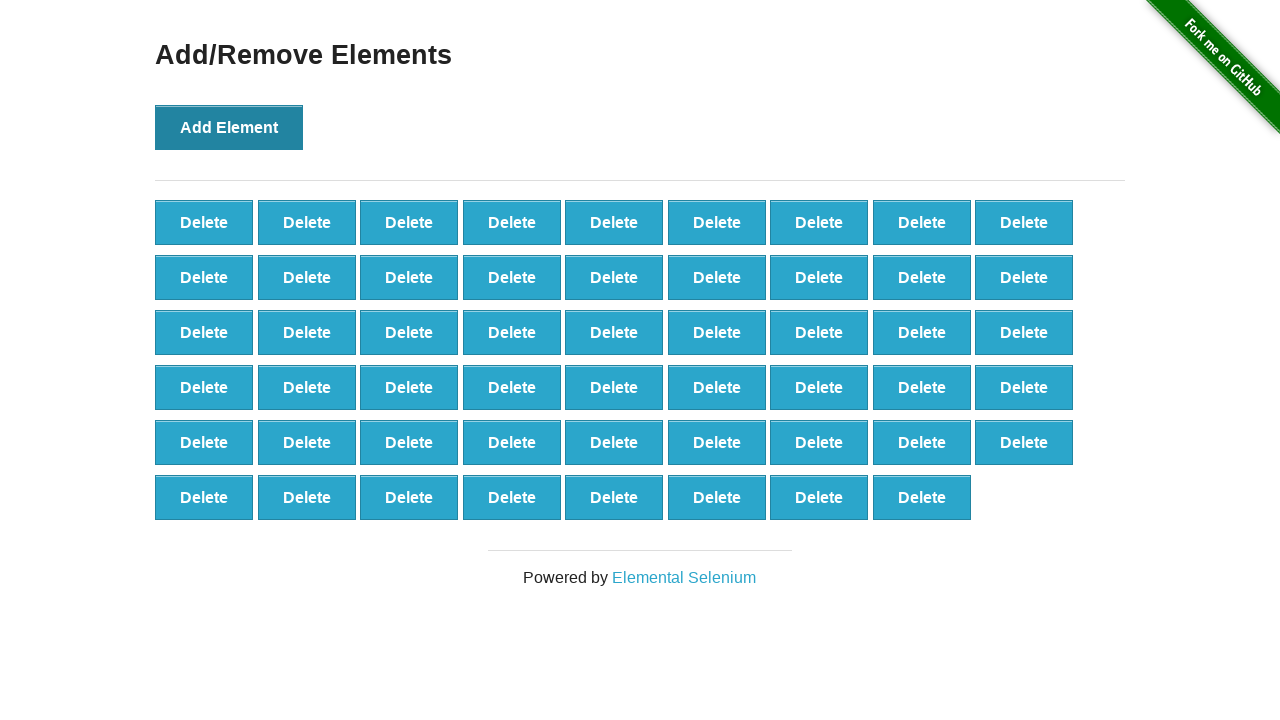

Clicked Add Element button (iteration 54/100) at (229, 127) on xpath=//button[@onclick='addElement()']
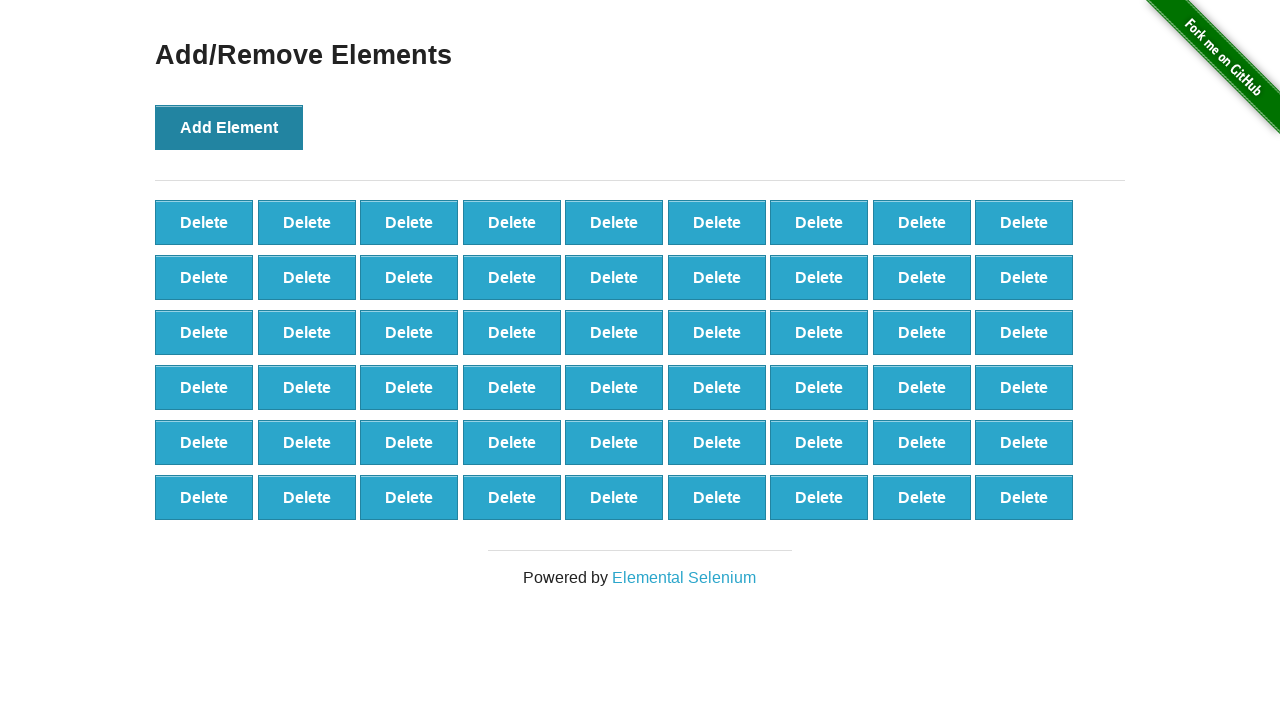

Clicked Add Element button (iteration 55/100) at (229, 127) on xpath=//button[@onclick='addElement()']
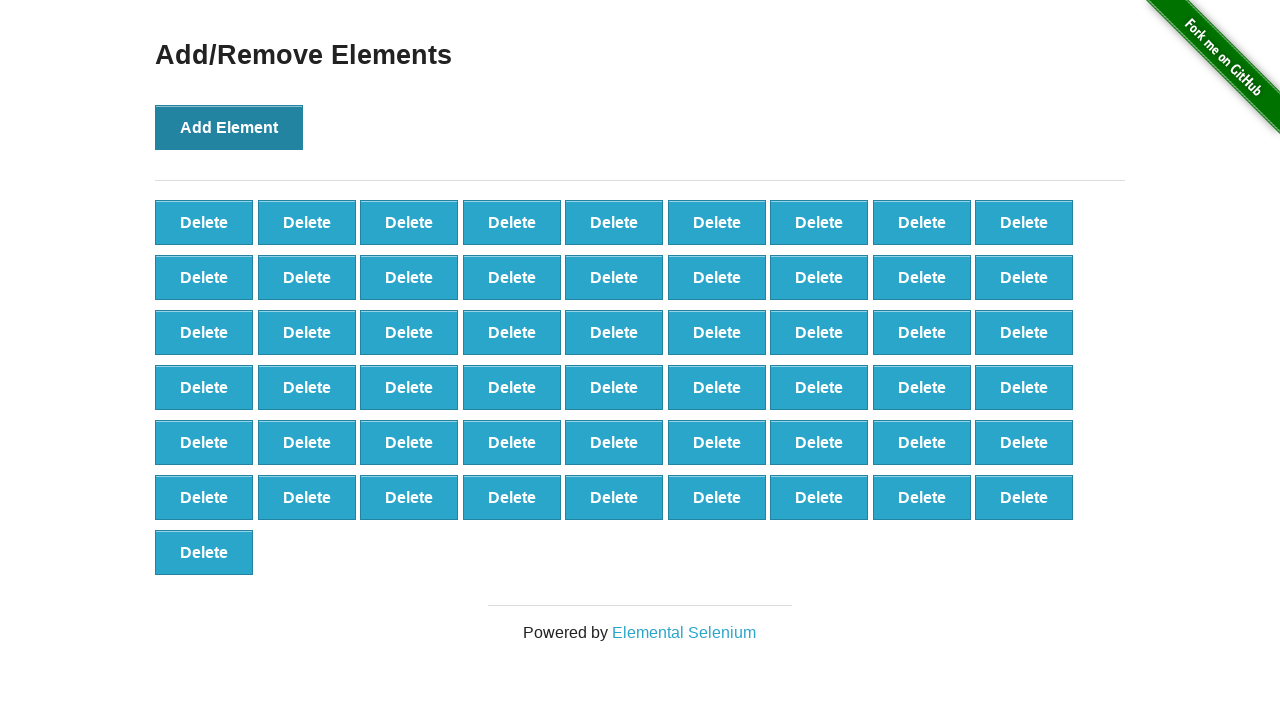

Clicked Add Element button (iteration 56/100) at (229, 127) on xpath=//button[@onclick='addElement()']
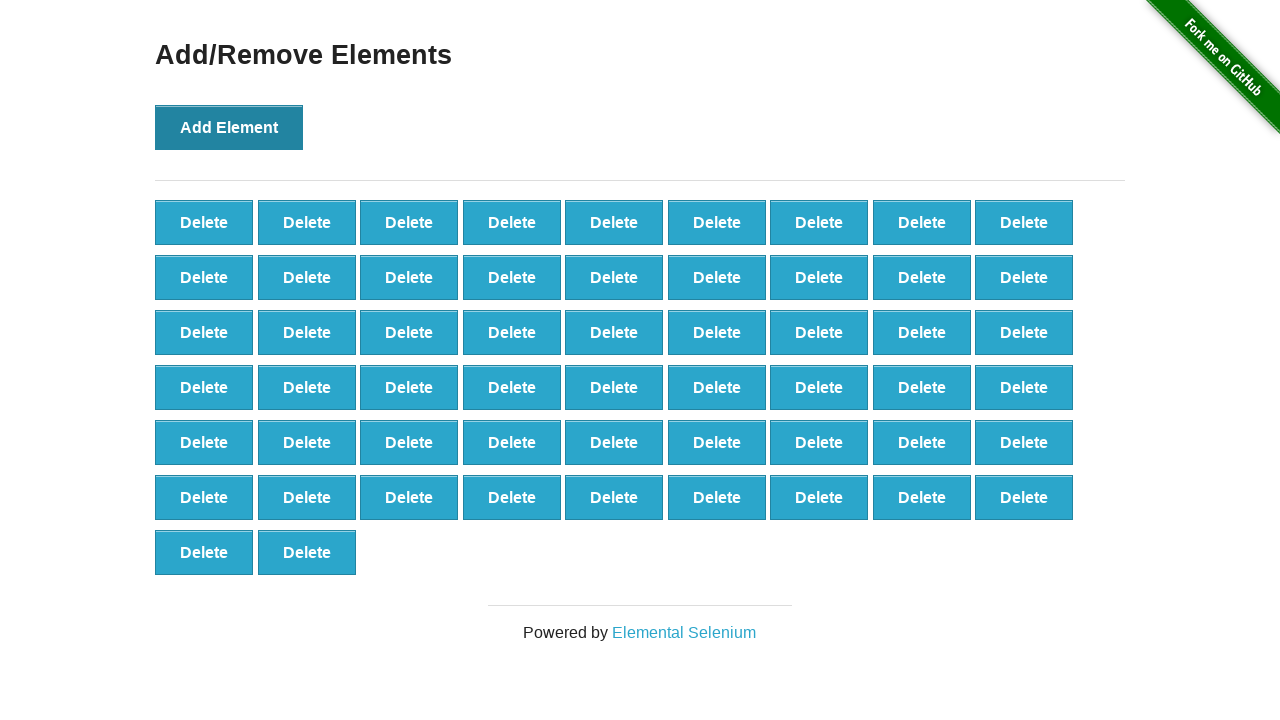

Clicked Add Element button (iteration 57/100) at (229, 127) on xpath=//button[@onclick='addElement()']
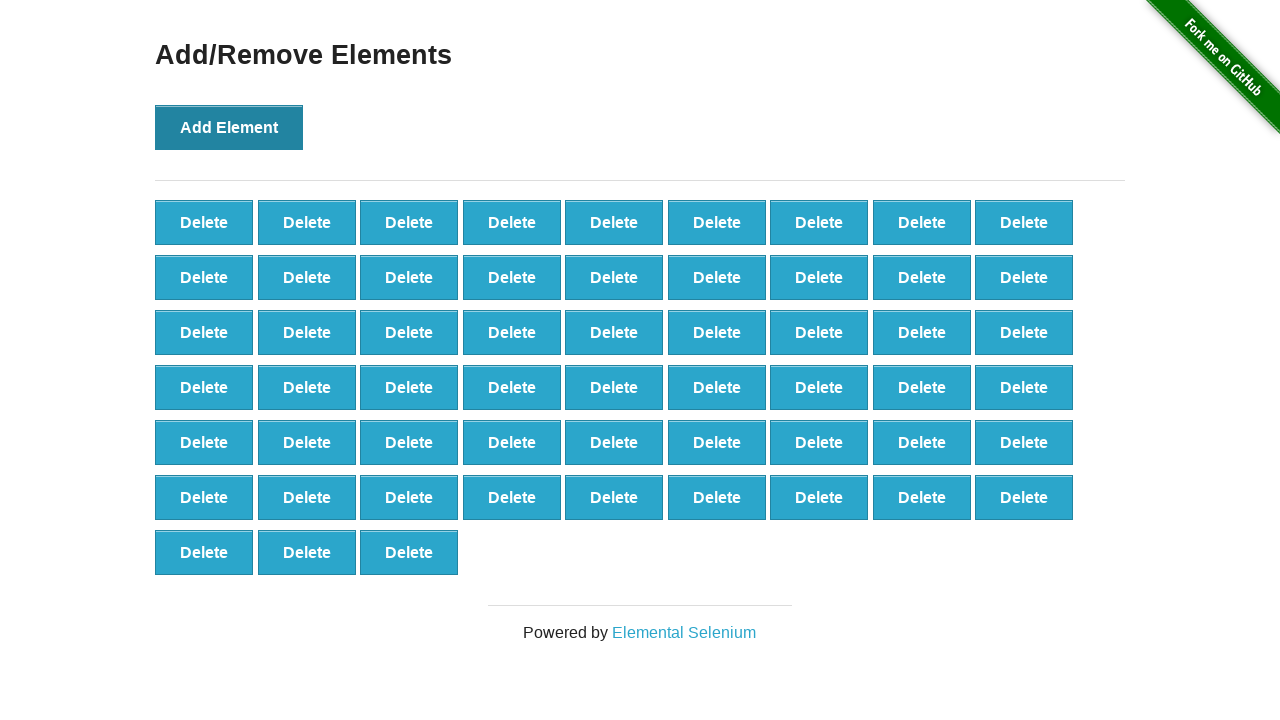

Clicked Add Element button (iteration 58/100) at (229, 127) on xpath=//button[@onclick='addElement()']
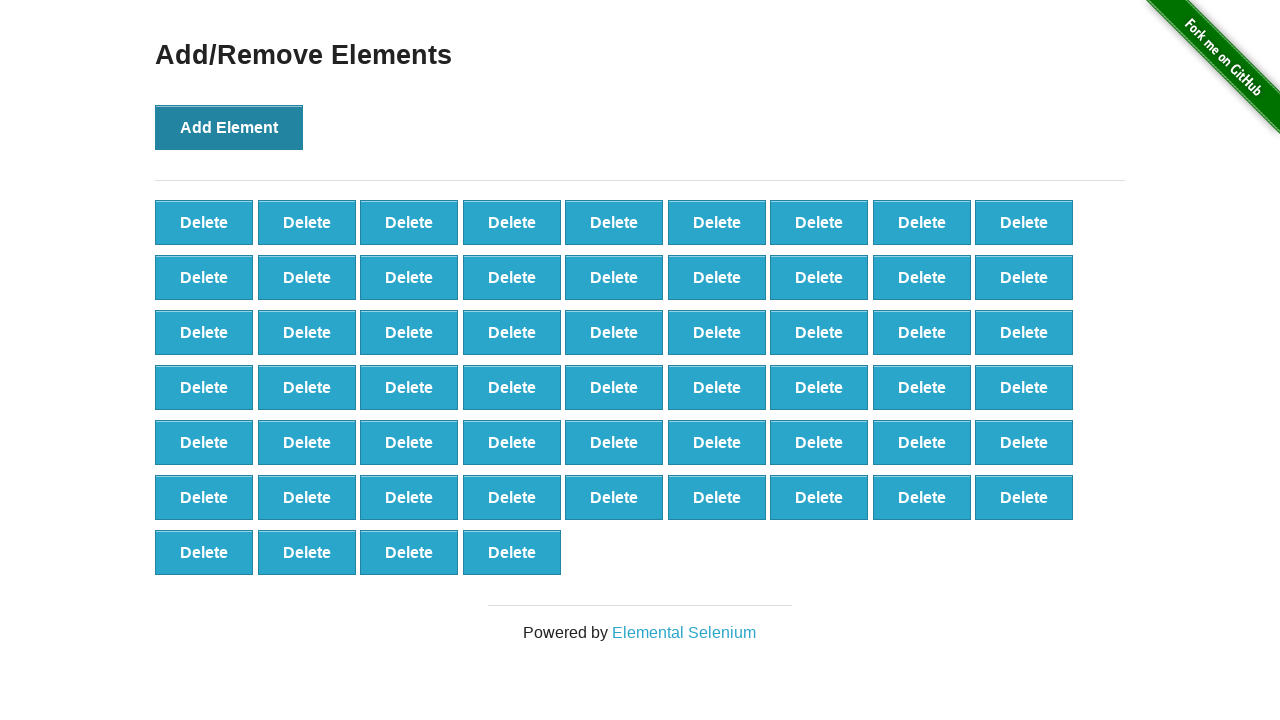

Clicked Add Element button (iteration 59/100) at (229, 127) on xpath=//button[@onclick='addElement()']
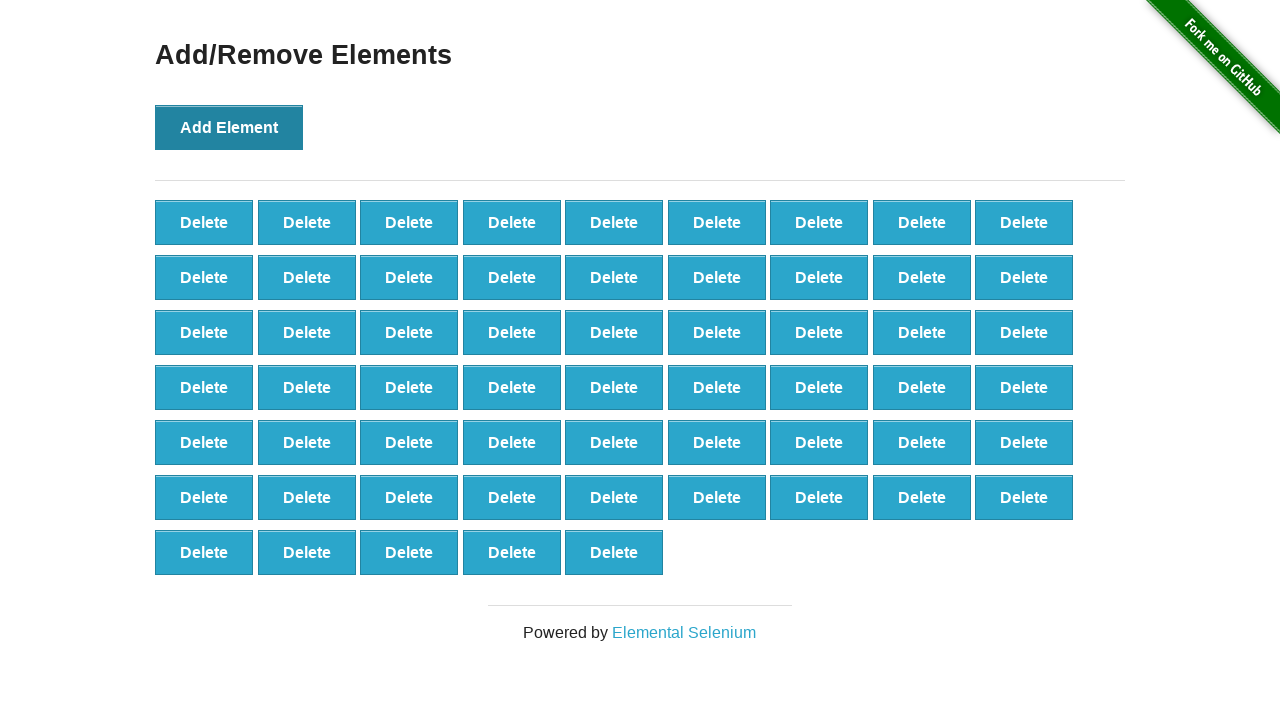

Clicked Add Element button (iteration 60/100) at (229, 127) on xpath=//button[@onclick='addElement()']
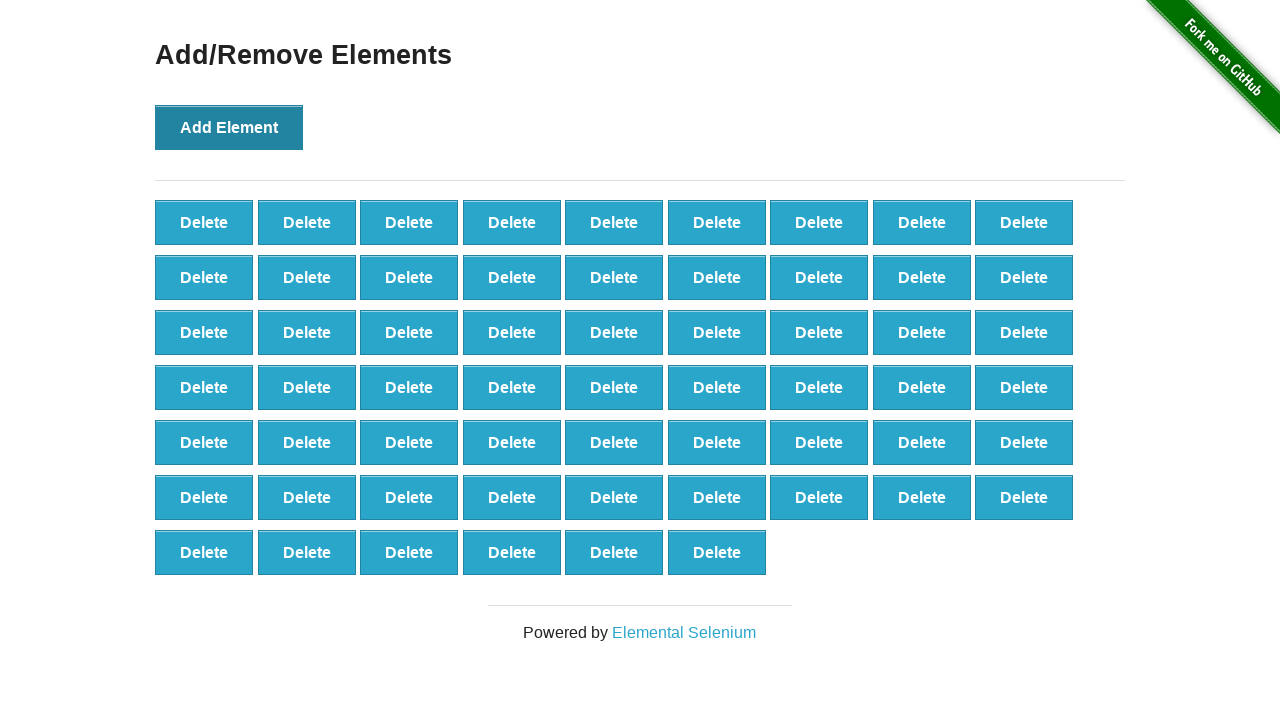

Clicked Add Element button (iteration 61/100) at (229, 127) on xpath=//button[@onclick='addElement()']
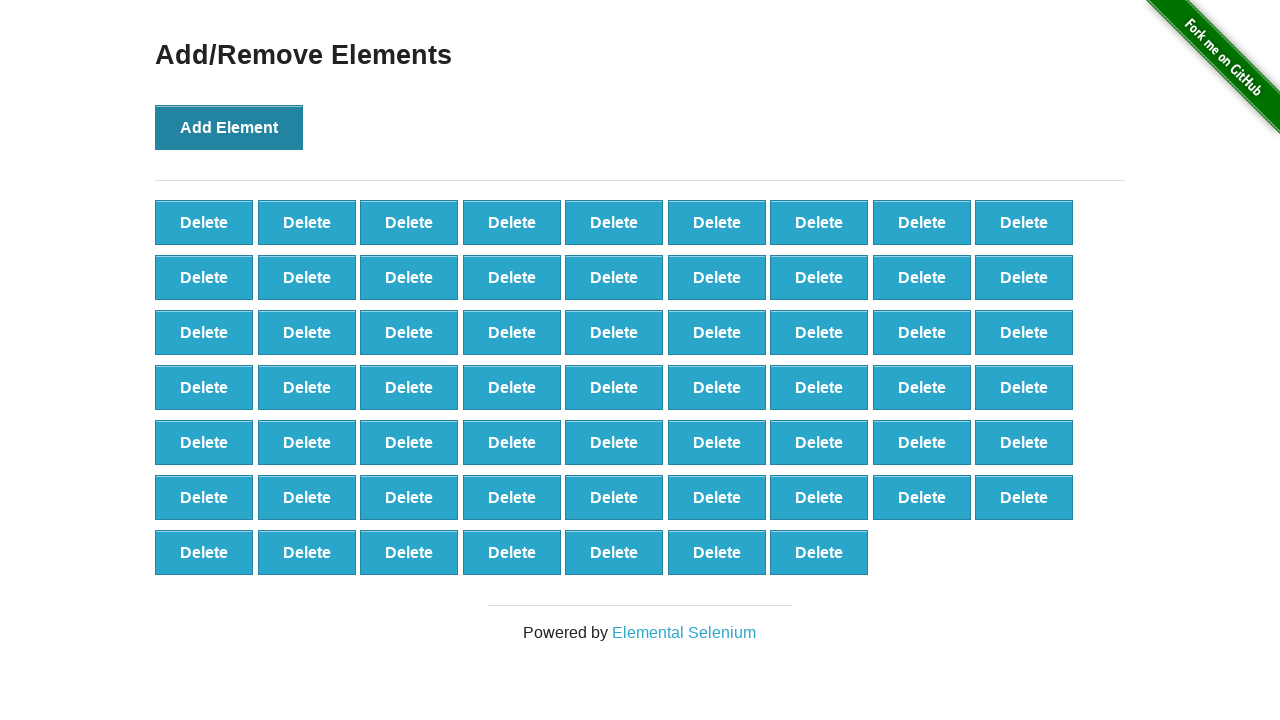

Clicked Add Element button (iteration 62/100) at (229, 127) on xpath=//button[@onclick='addElement()']
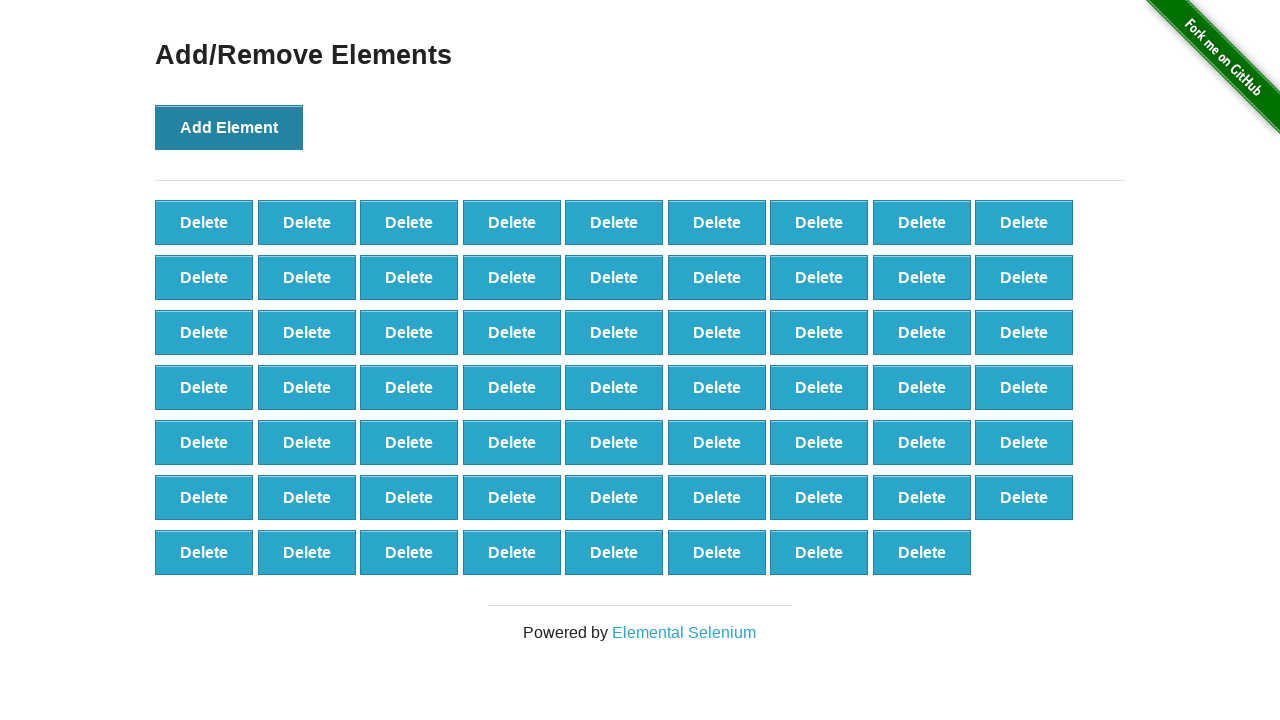

Clicked Add Element button (iteration 63/100) at (229, 127) on xpath=//button[@onclick='addElement()']
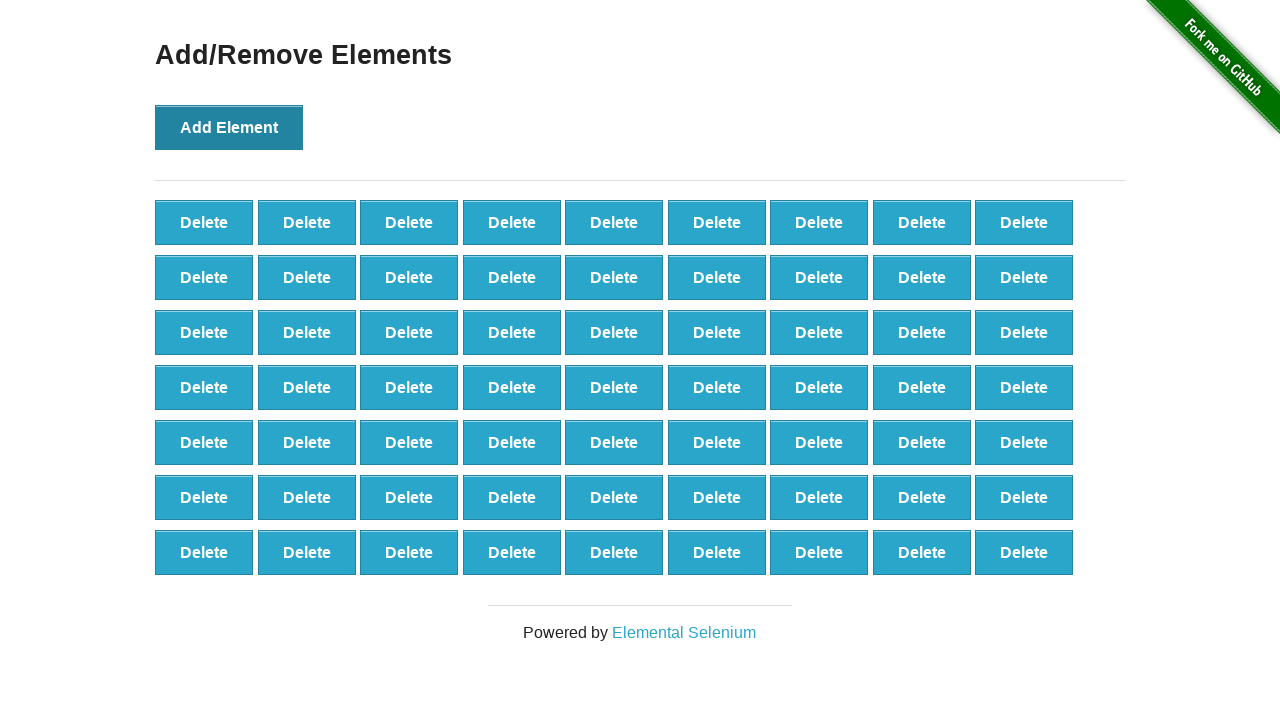

Clicked Add Element button (iteration 64/100) at (229, 127) on xpath=//button[@onclick='addElement()']
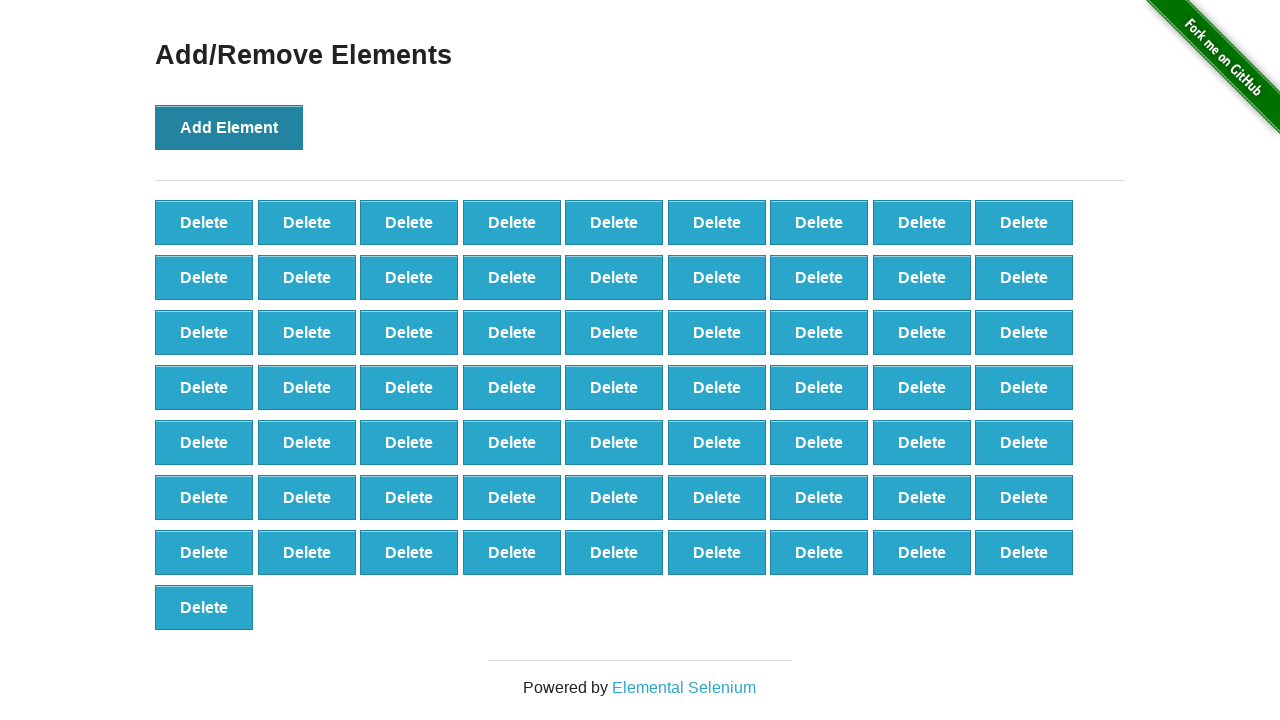

Clicked Add Element button (iteration 65/100) at (229, 127) on xpath=//button[@onclick='addElement()']
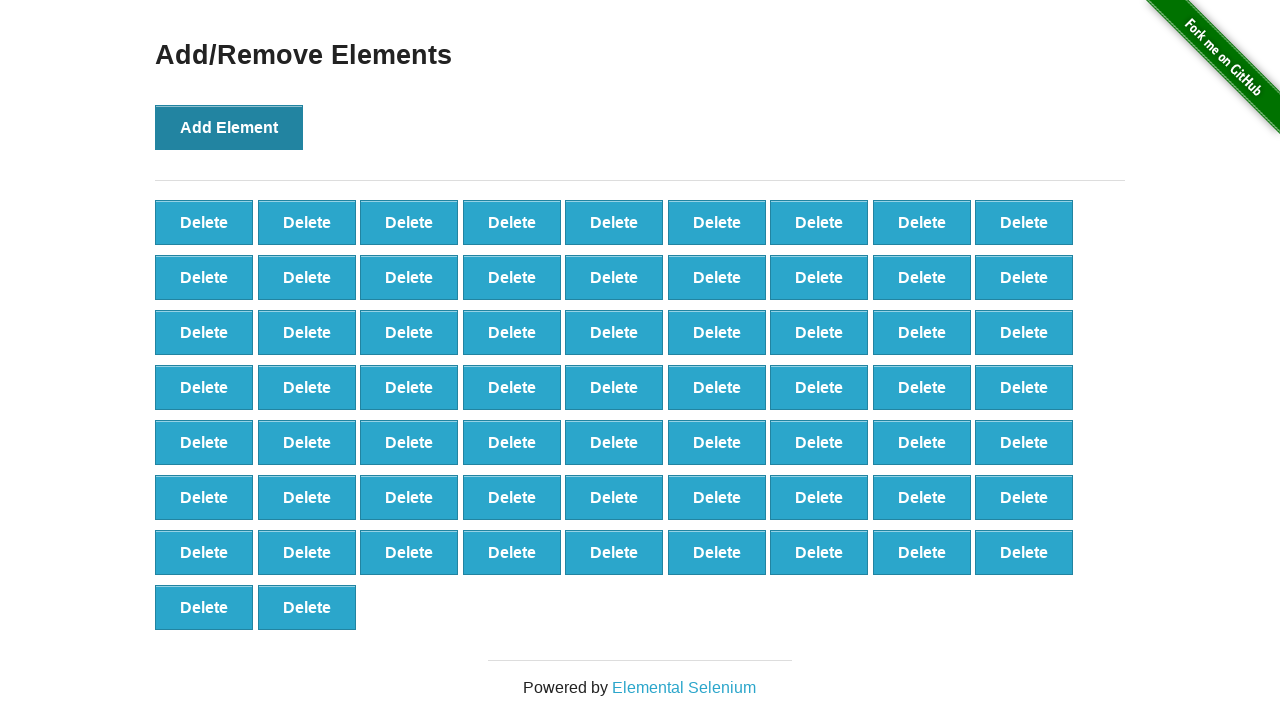

Clicked Add Element button (iteration 66/100) at (229, 127) on xpath=//button[@onclick='addElement()']
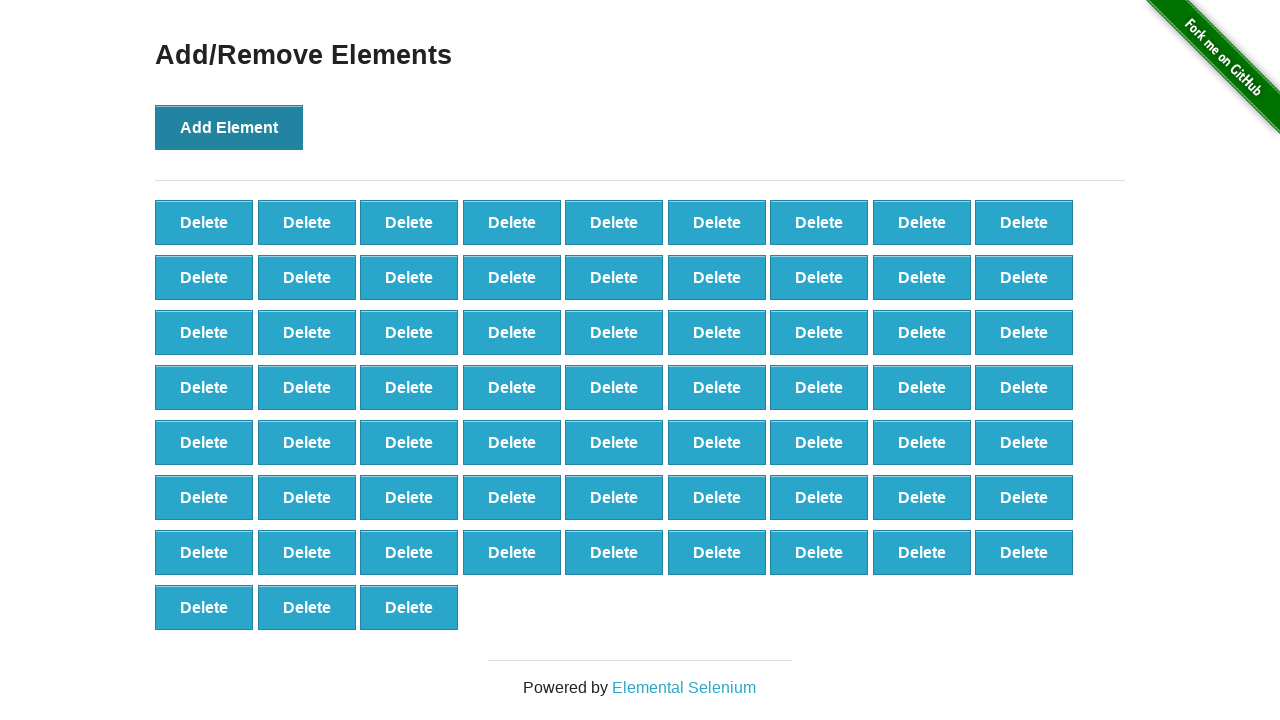

Clicked Add Element button (iteration 67/100) at (229, 127) on xpath=//button[@onclick='addElement()']
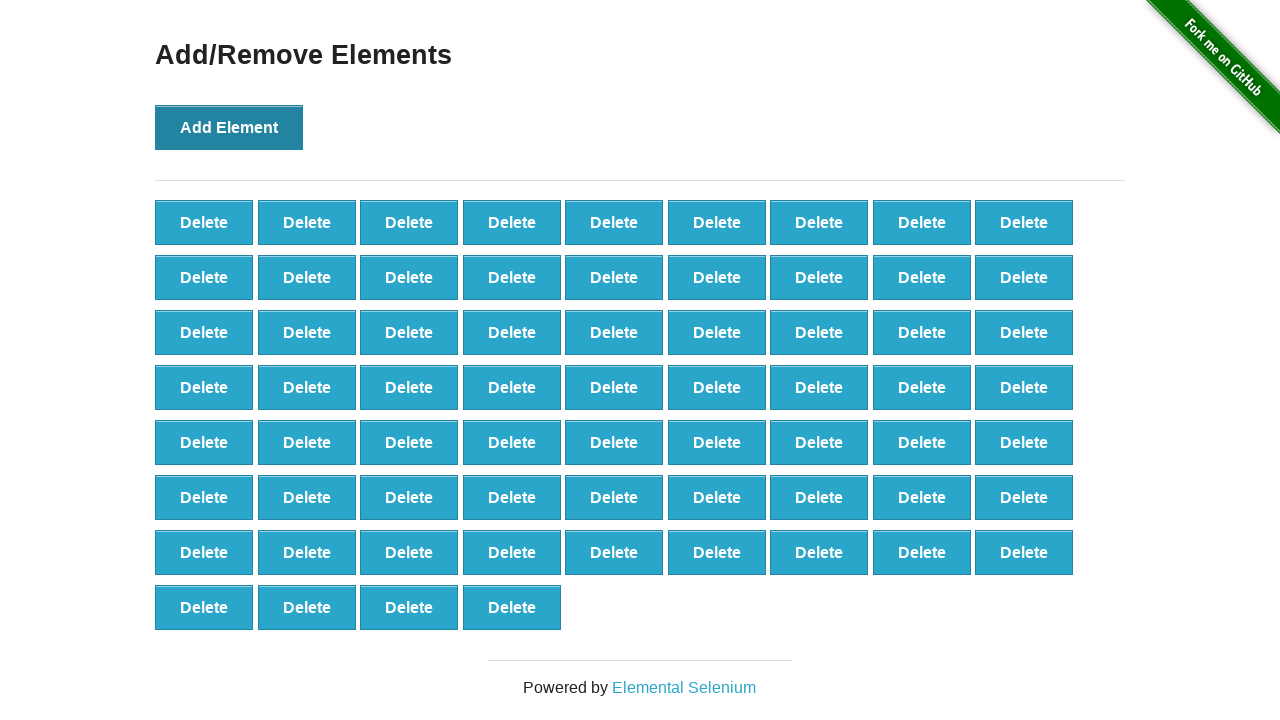

Clicked Add Element button (iteration 68/100) at (229, 127) on xpath=//button[@onclick='addElement()']
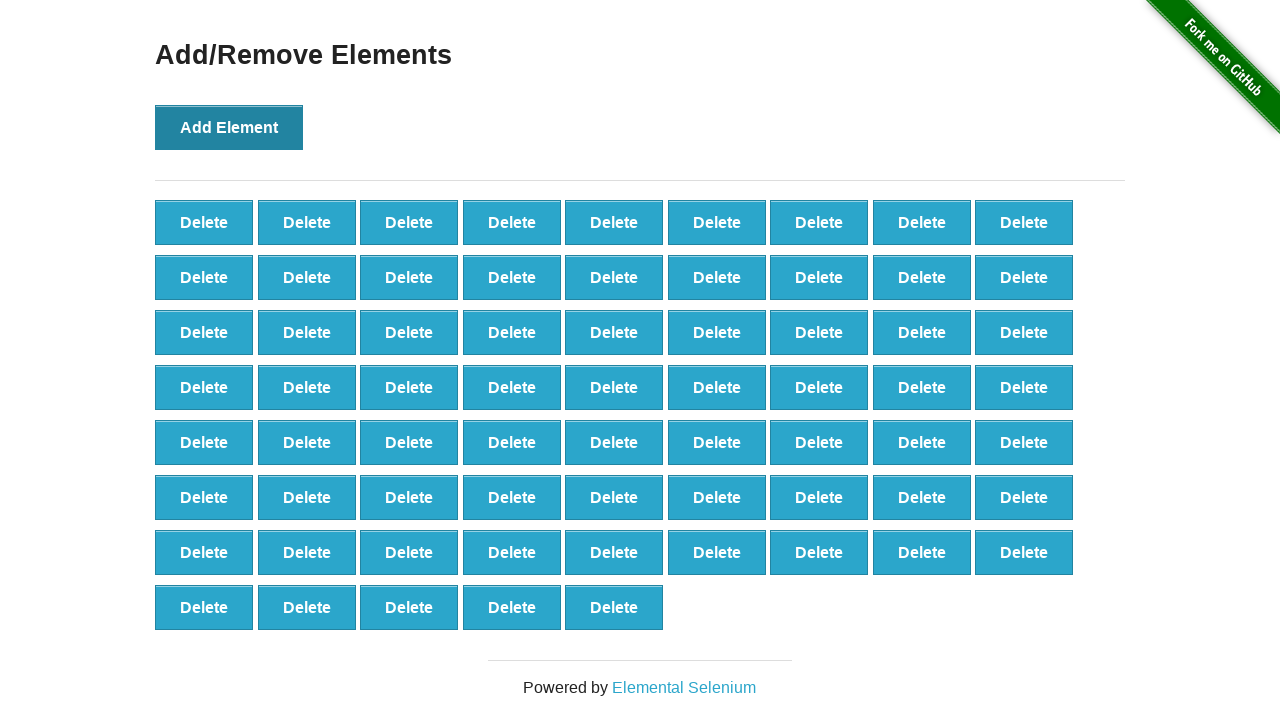

Clicked Add Element button (iteration 69/100) at (229, 127) on xpath=//button[@onclick='addElement()']
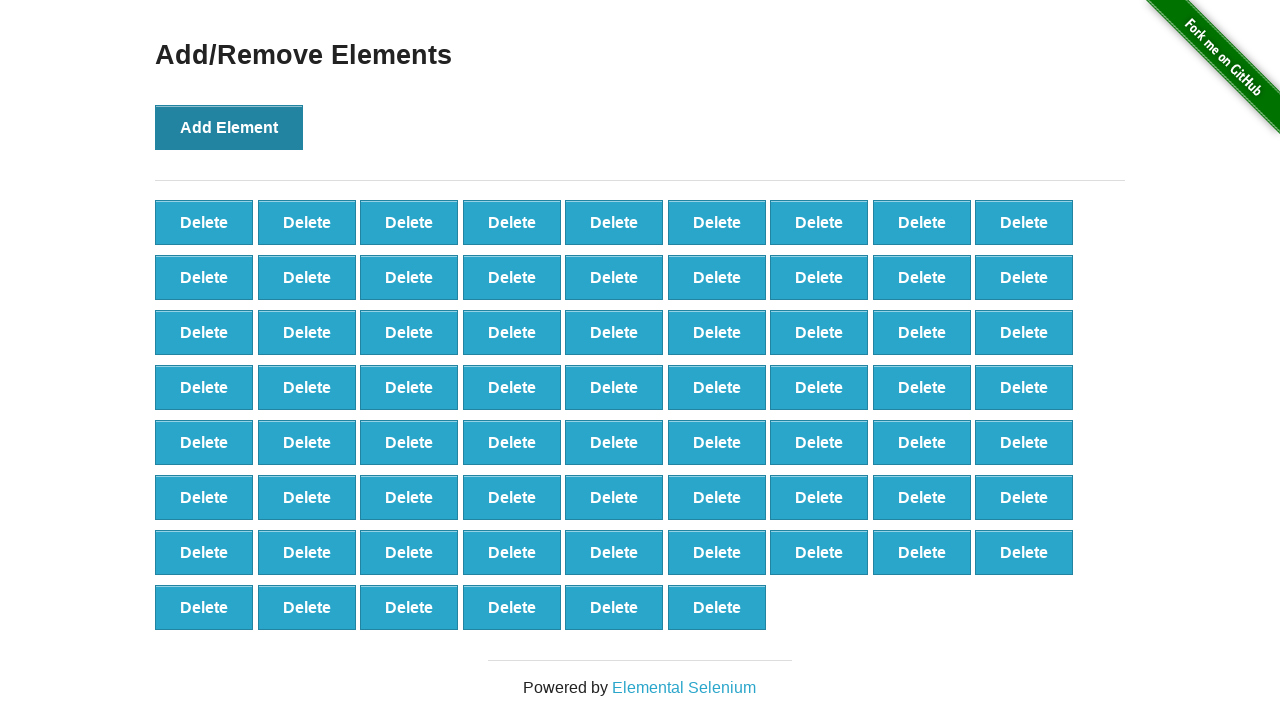

Clicked Add Element button (iteration 70/100) at (229, 127) on xpath=//button[@onclick='addElement()']
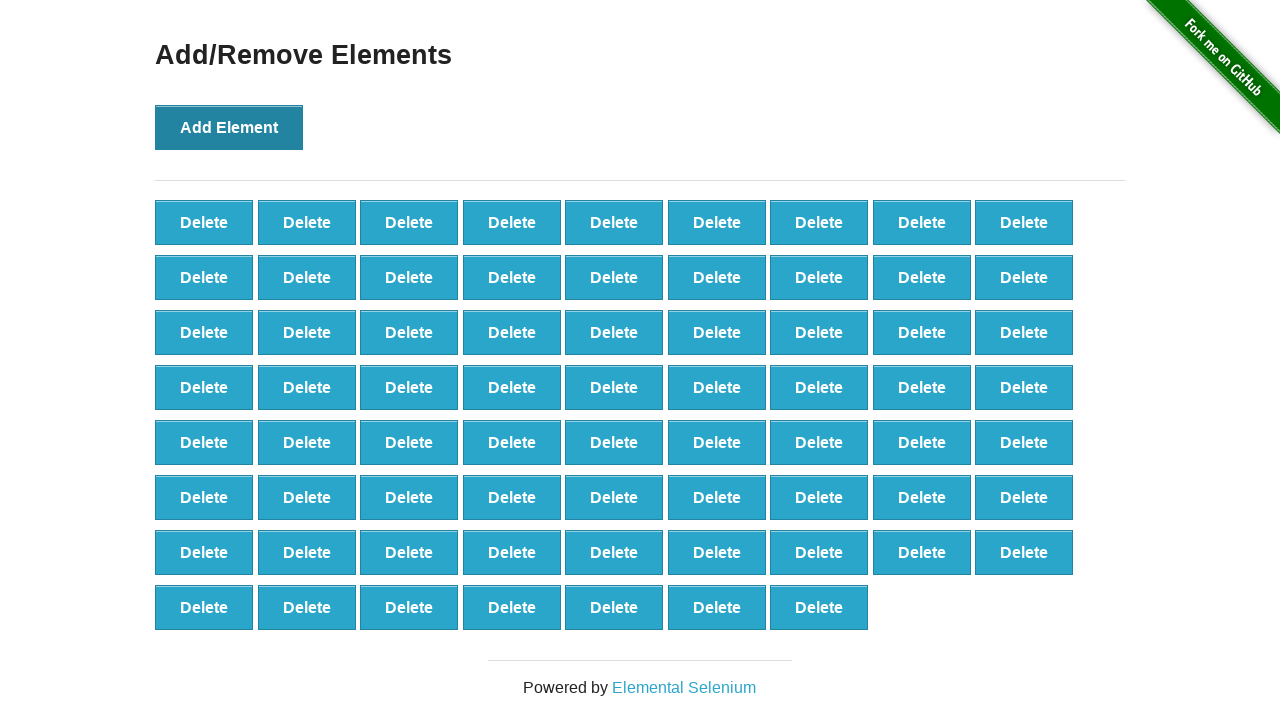

Clicked Add Element button (iteration 71/100) at (229, 127) on xpath=//button[@onclick='addElement()']
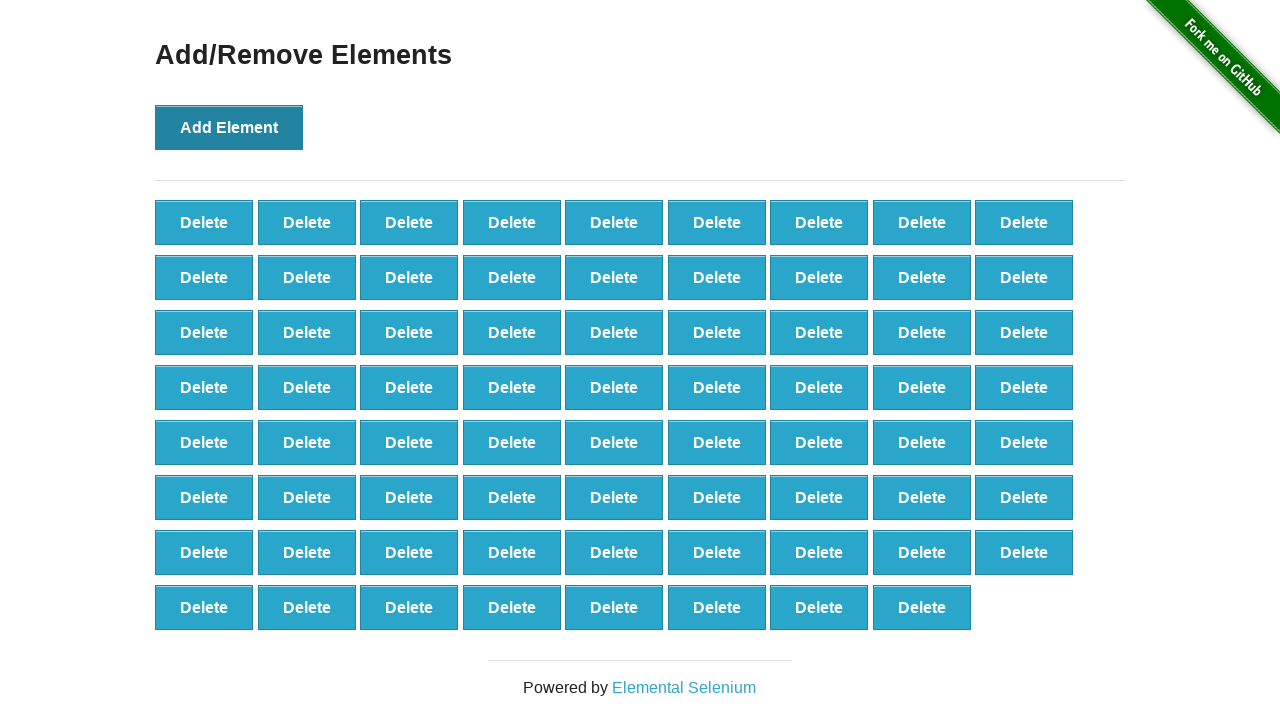

Clicked Add Element button (iteration 72/100) at (229, 127) on xpath=//button[@onclick='addElement()']
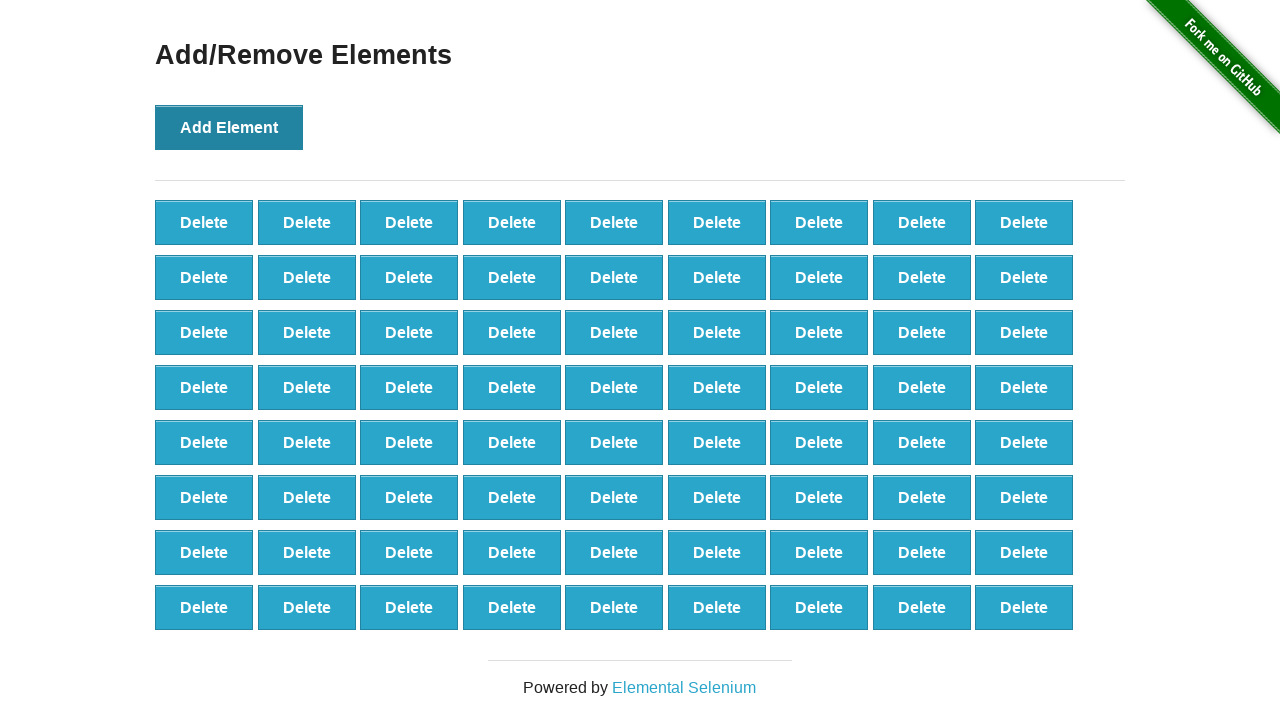

Clicked Add Element button (iteration 73/100) at (229, 127) on xpath=//button[@onclick='addElement()']
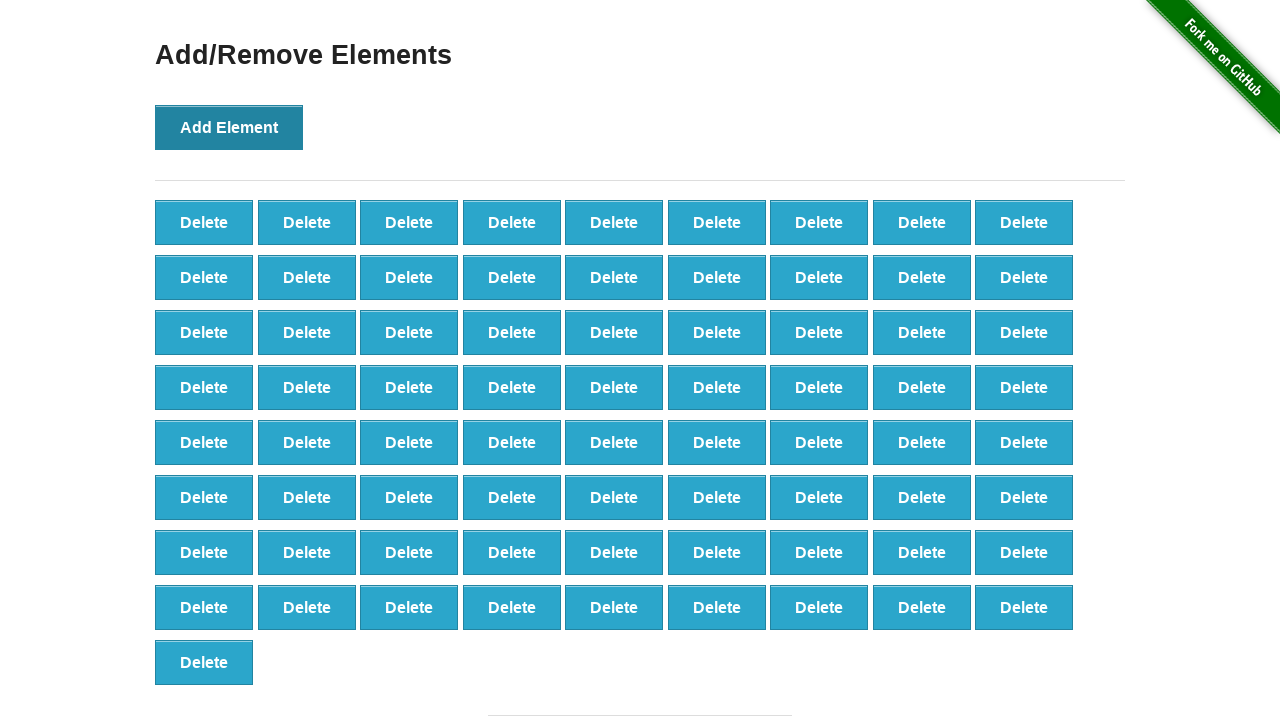

Clicked Add Element button (iteration 74/100) at (229, 127) on xpath=//button[@onclick='addElement()']
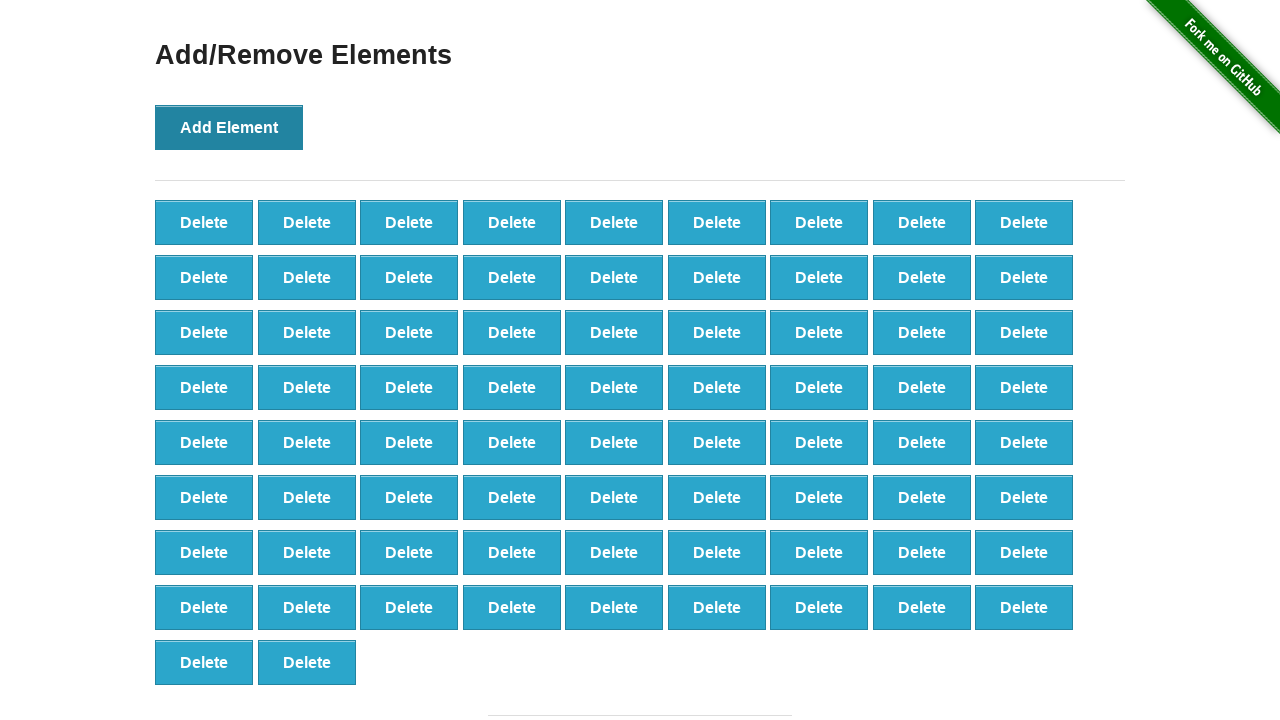

Clicked Add Element button (iteration 75/100) at (229, 127) on xpath=//button[@onclick='addElement()']
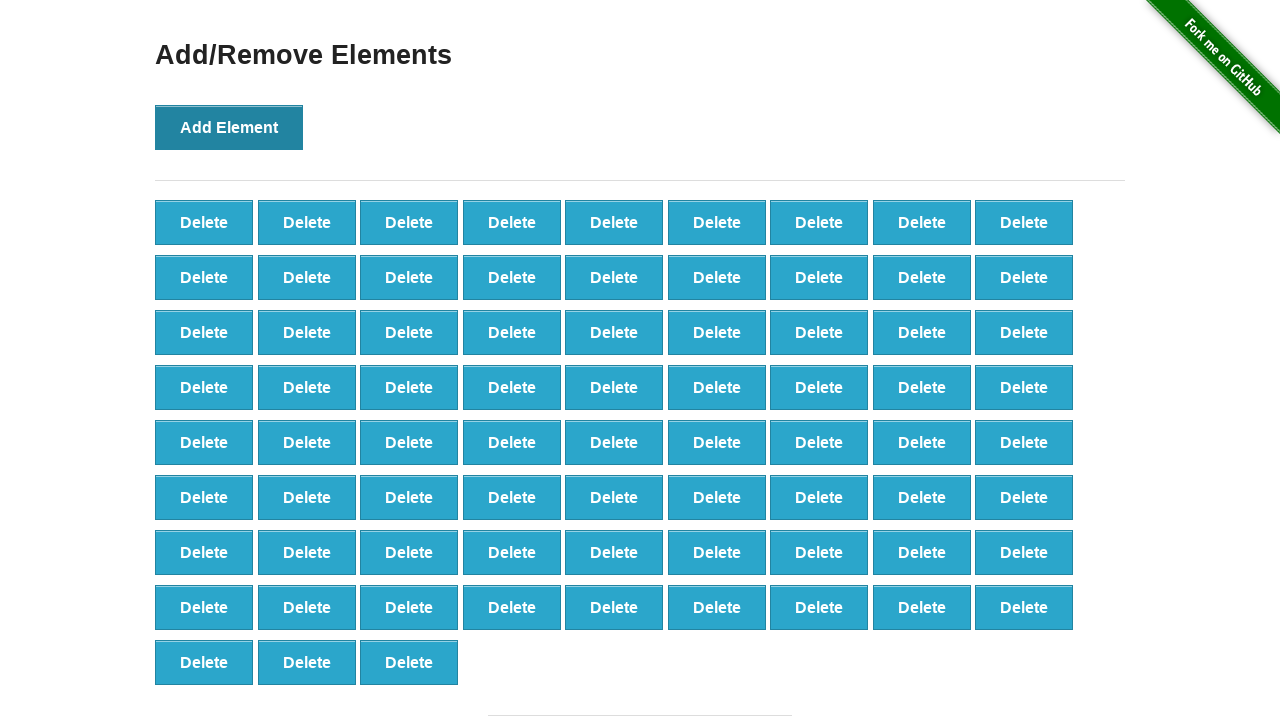

Clicked Add Element button (iteration 76/100) at (229, 127) on xpath=//button[@onclick='addElement()']
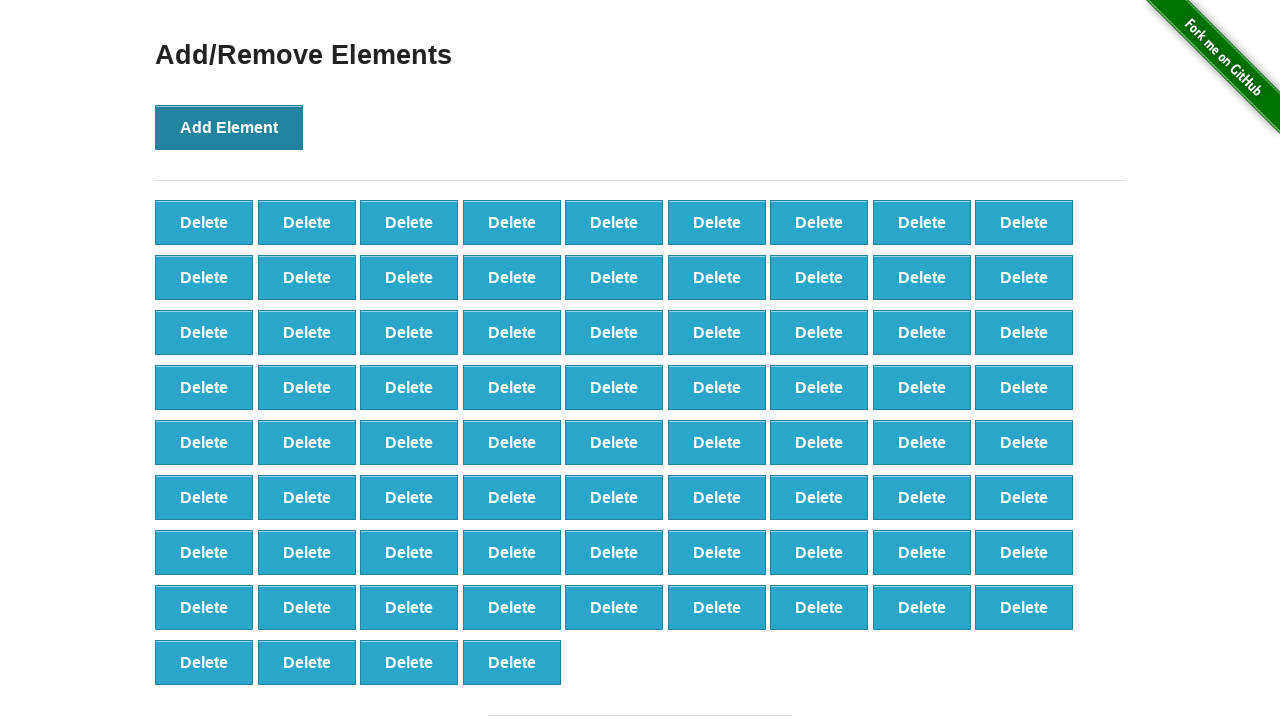

Clicked Add Element button (iteration 77/100) at (229, 127) on xpath=//button[@onclick='addElement()']
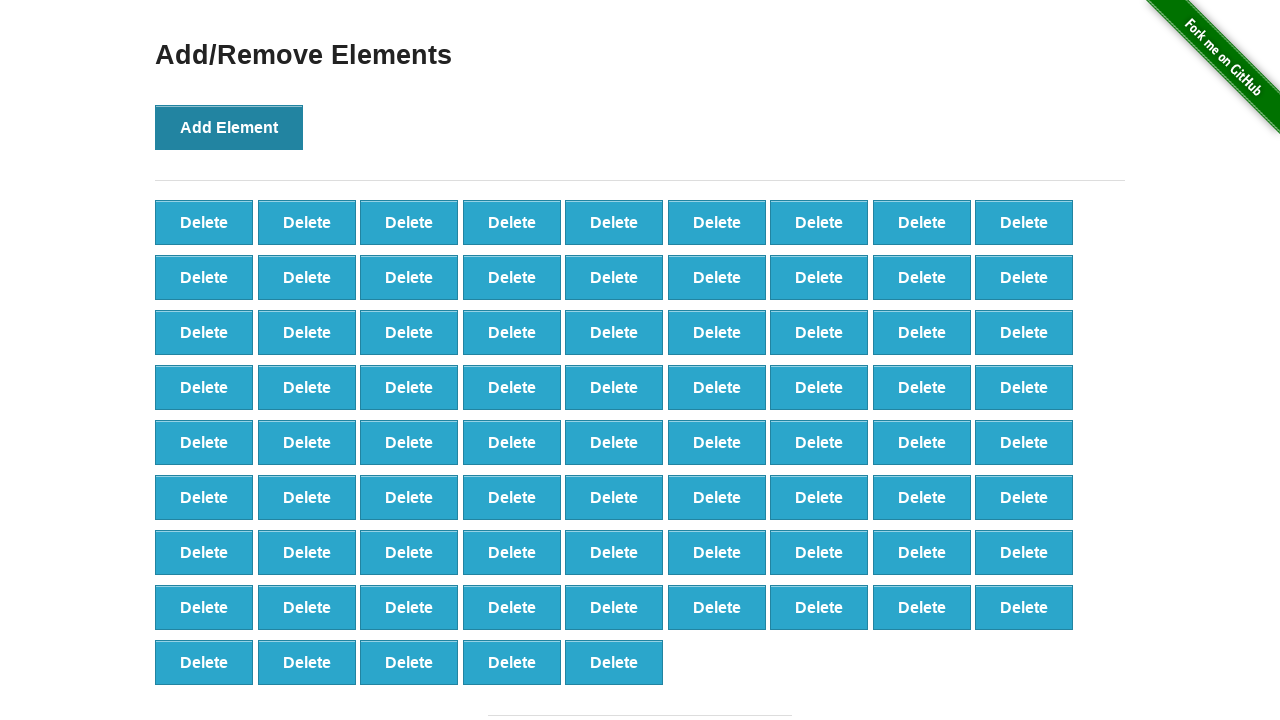

Clicked Add Element button (iteration 78/100) at (229, 127) on xpath=//button[@onclick='addElement()']
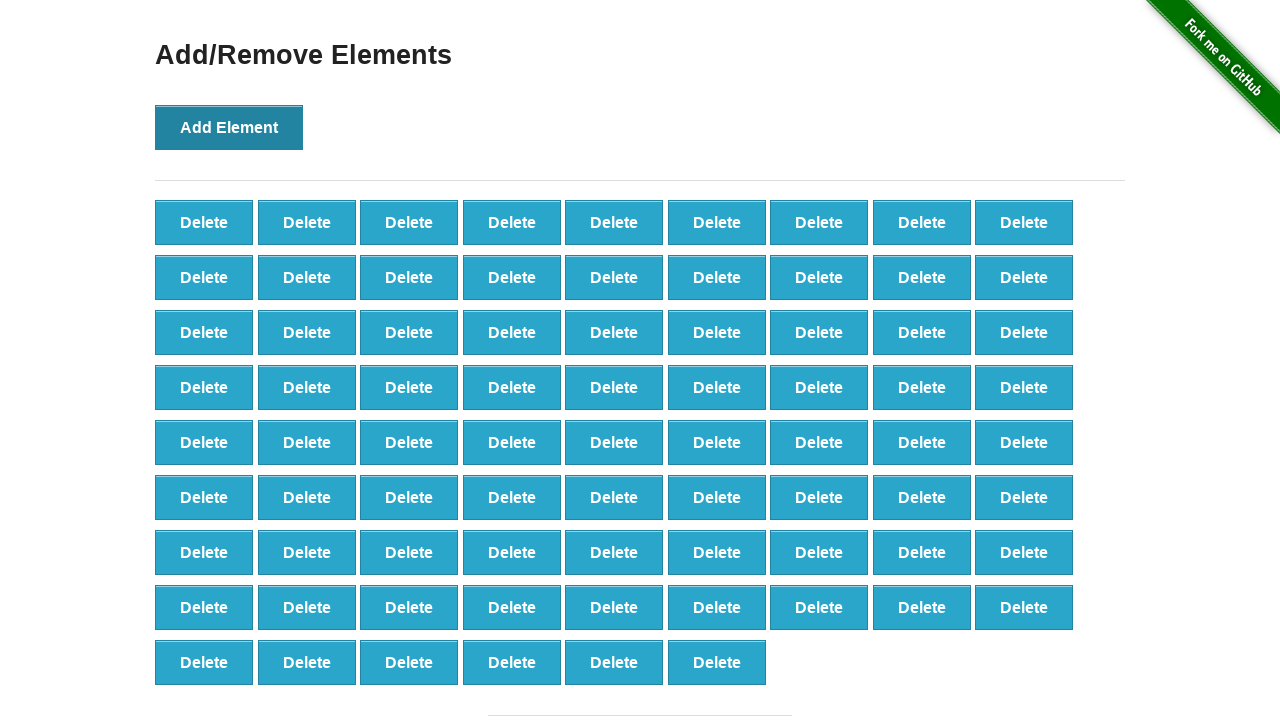

Clicked Add Element button (iteration 79/100) at (229, 127) on xpath=//button[@onclick='addElement()']
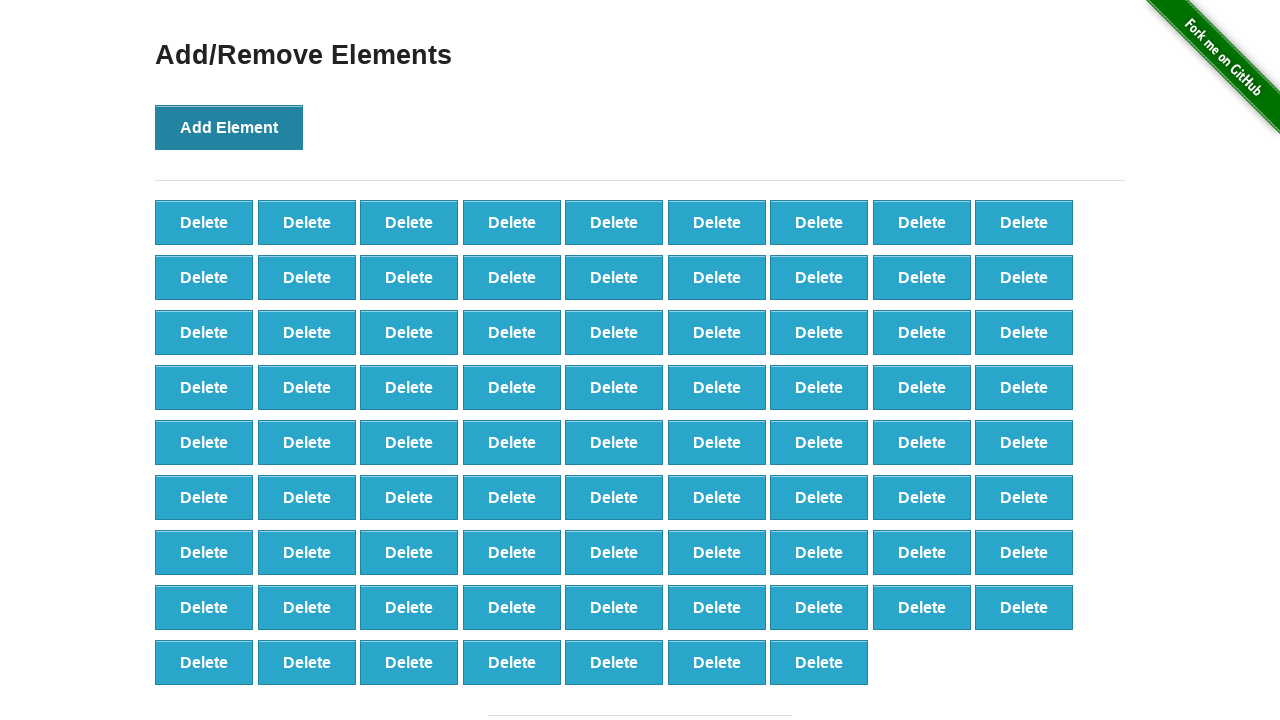

Clicked Add Element button (iteration 80/100) at (229, 127) on xpath=//button[@onclick='addElement()']
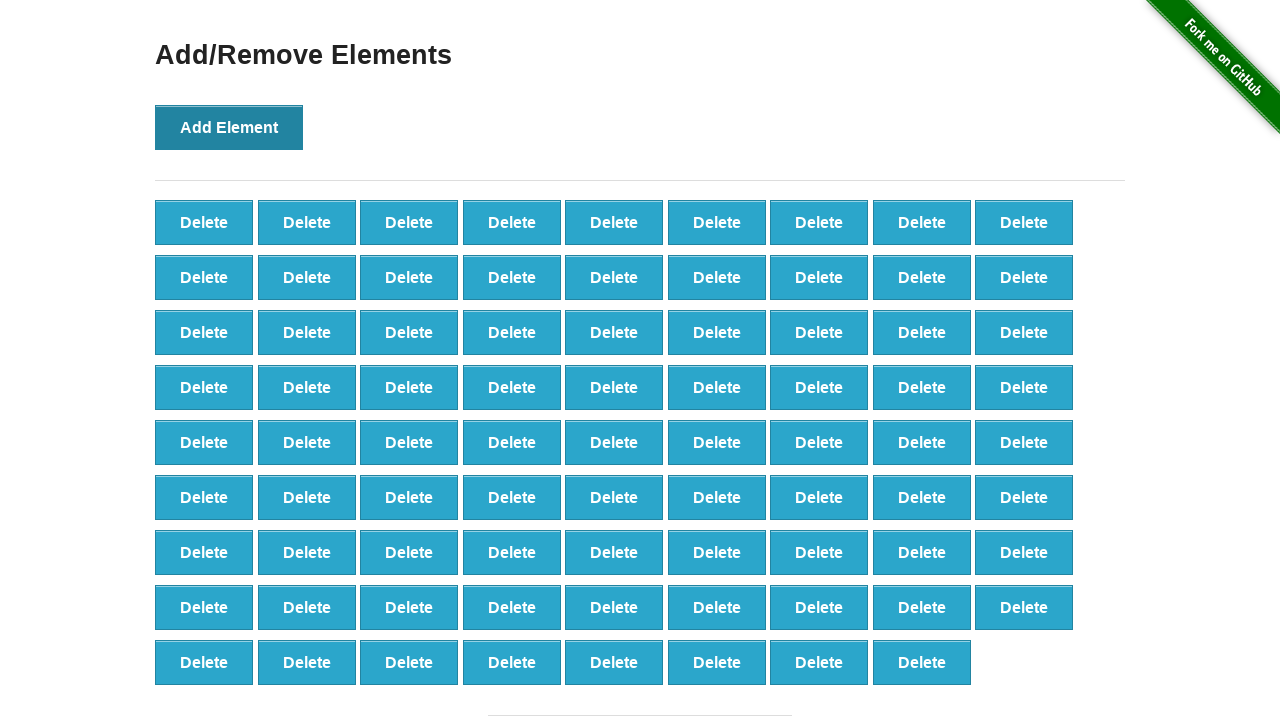

Clicked Add Element button (iteration 81/100) at (229, 127) on xpath=//button[@onclick='addElement()']
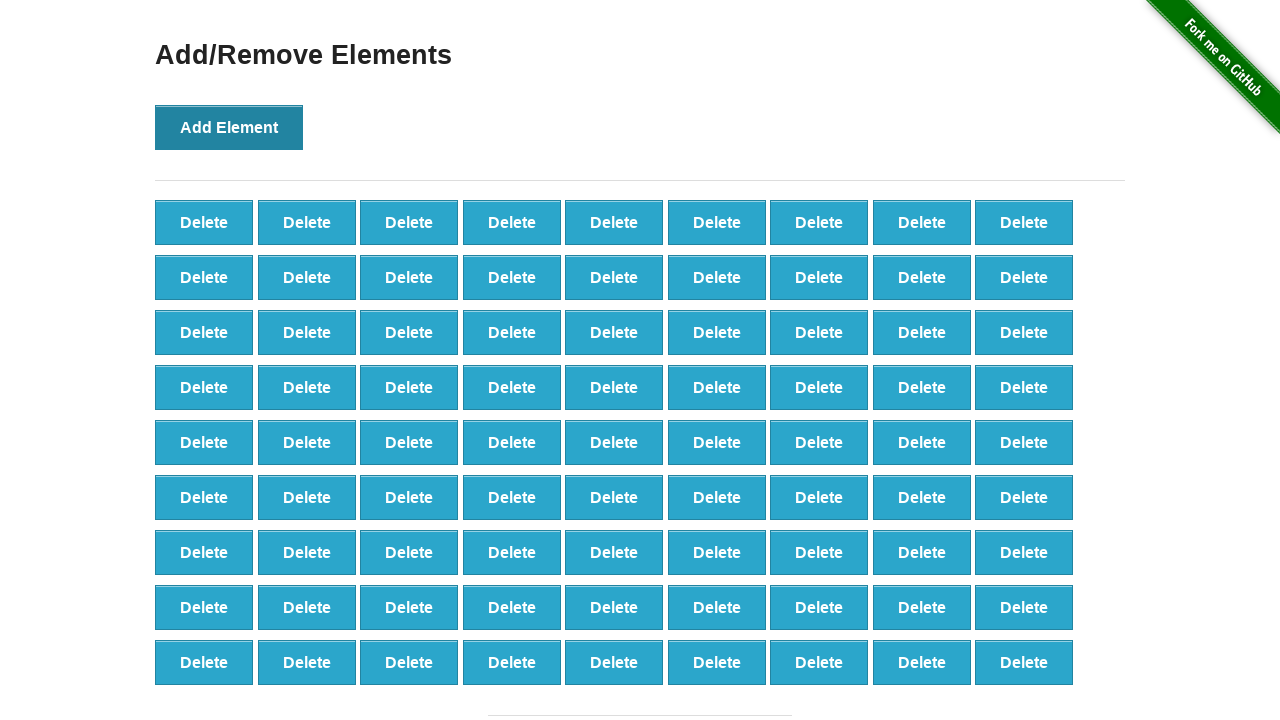

Clicked Add Element button (iteration 82/100) at (229, 127) on xpath=//button[@onclick='addElement()']
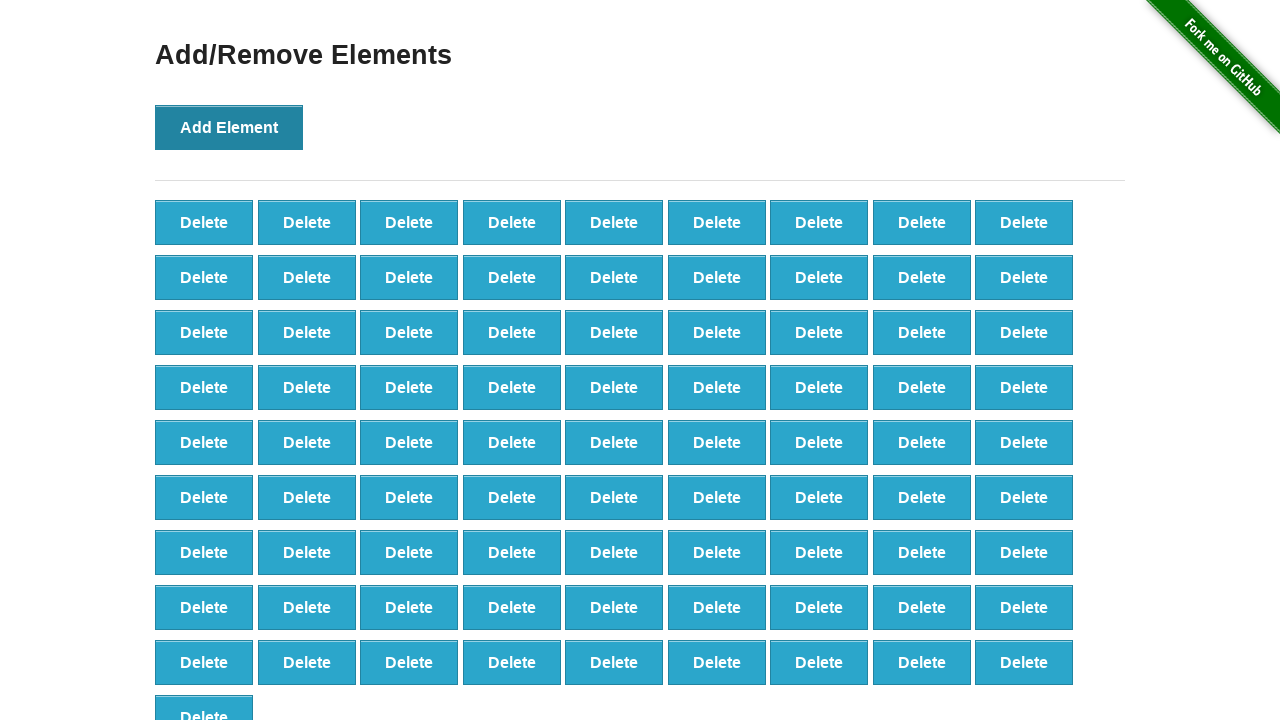

Clicked Add Element button (iteration 83/100) at (229, 127) on xpath=//button[@onclick='addElement()']
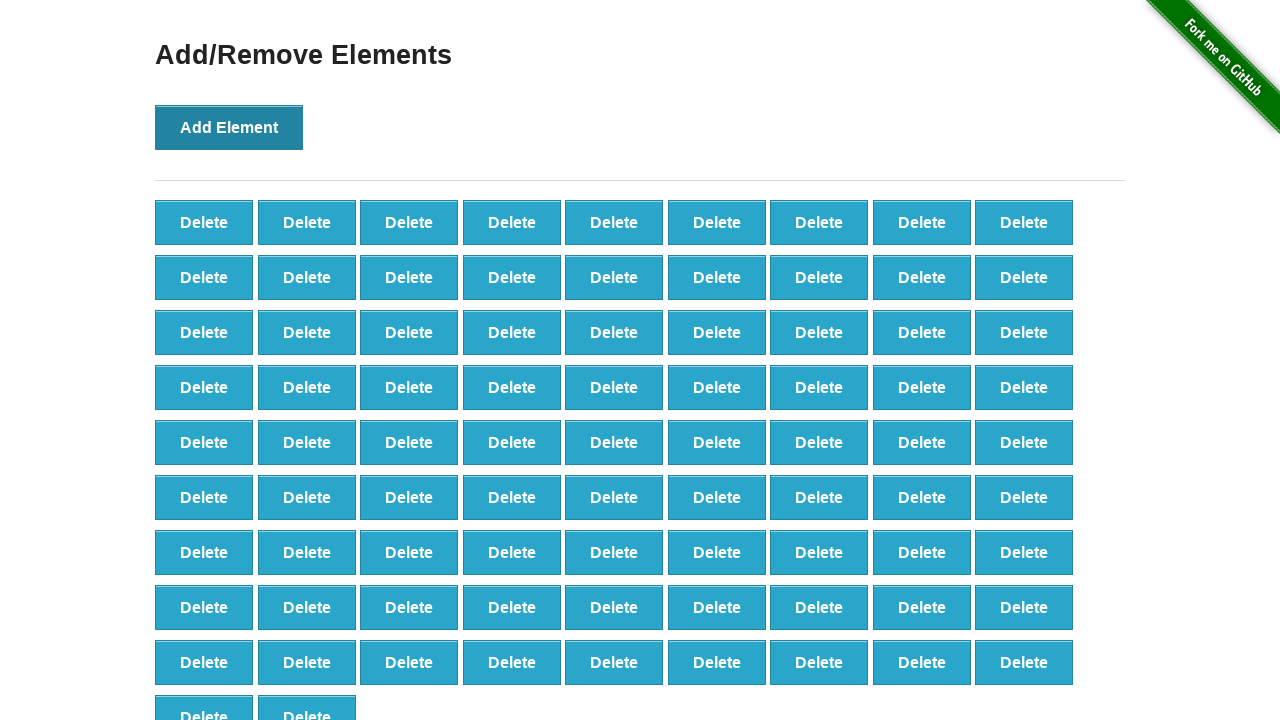

Clicked Add Element button (iteration 84/100) at (229, 127) on xpath=//button[@onclick='addElement()']
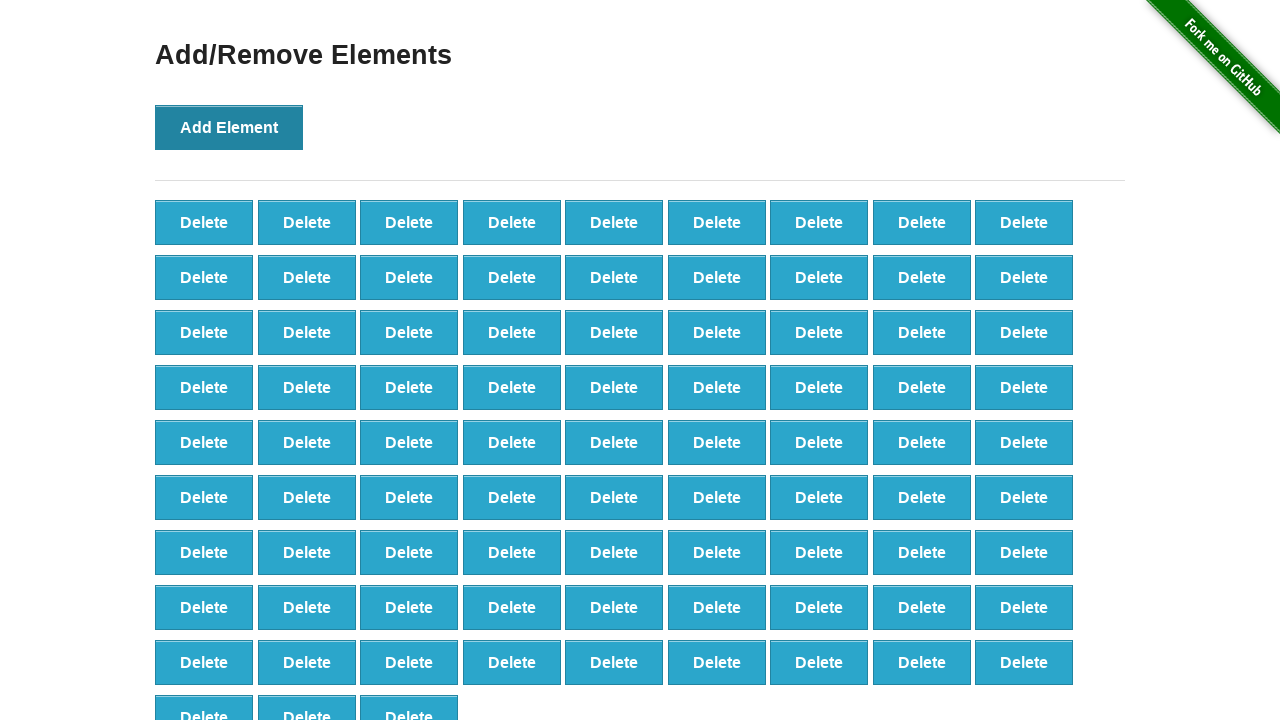

Clicked Add Element button (iteration 85/100) at (229, 127) on xpath=//button[@onclick='addElement()']
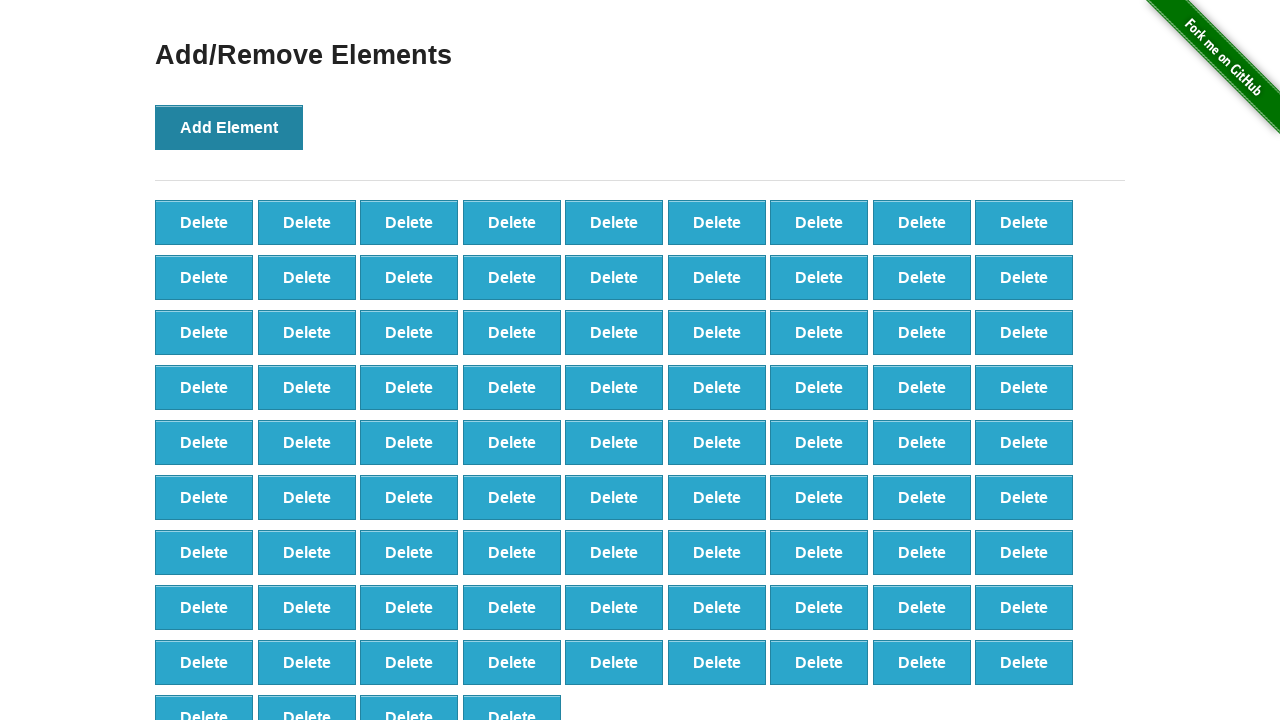

Clicked Add Element button (iteration 86/100) at (229, 127) on xpath=//button[@onclick='addElement()']
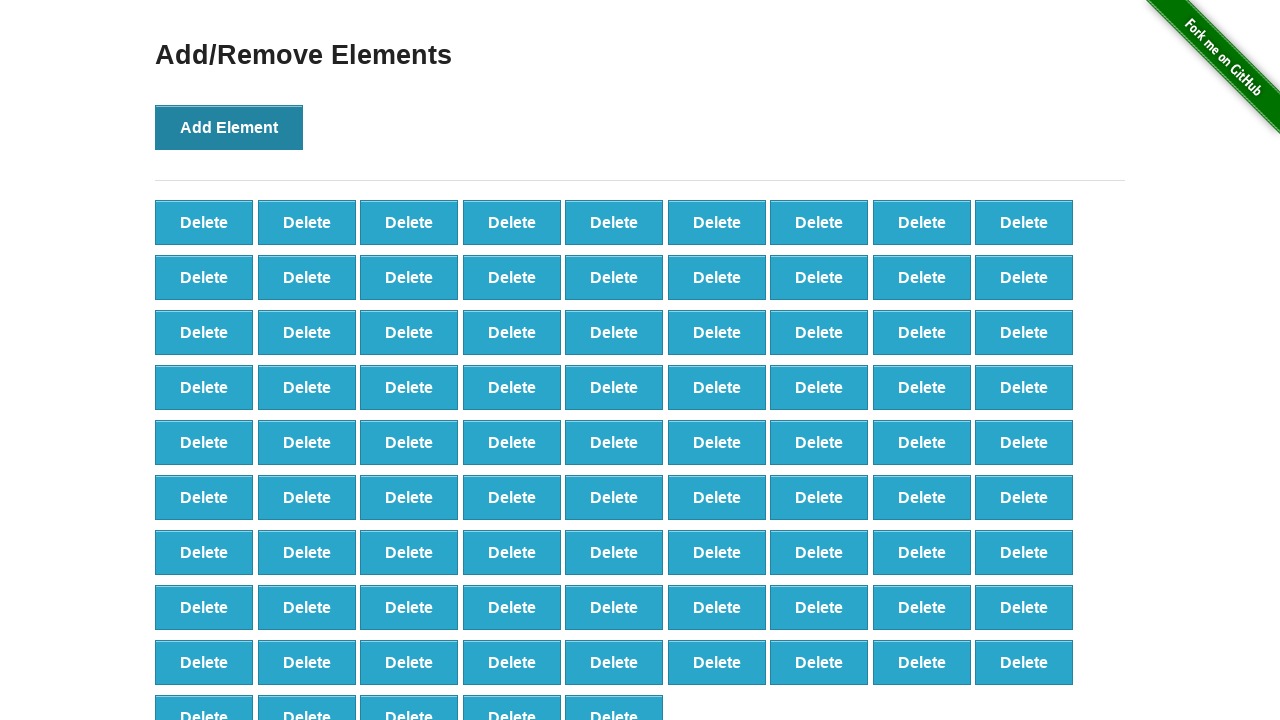

Clicked Add Element button (iteration 87/100) at (229, 127) on xpath=//button[@onclick='addElement()']
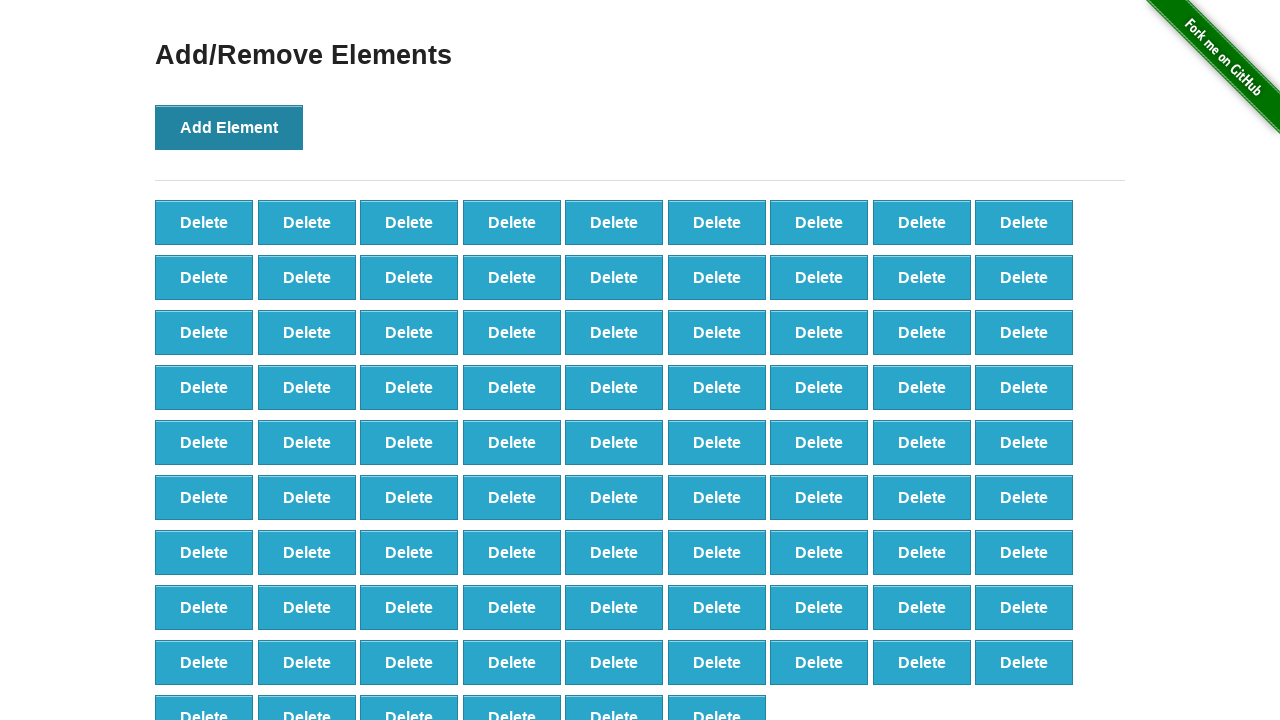

Clicked Add Element button (iteration 88/100) at (229, 127) on xpath=//button[@onclick='addElement()']
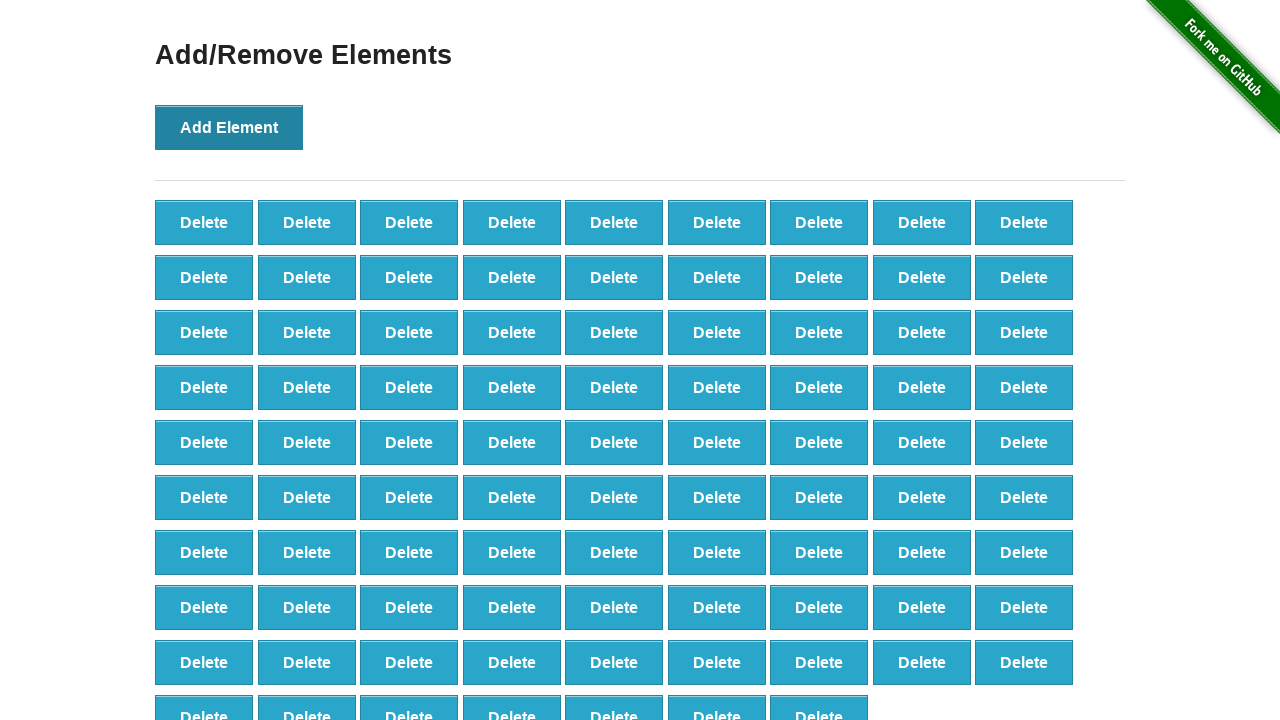

Clicked Add Element button (iteration 89/100) at (229, 127) on xpath=//button[@onclick='addElement()']
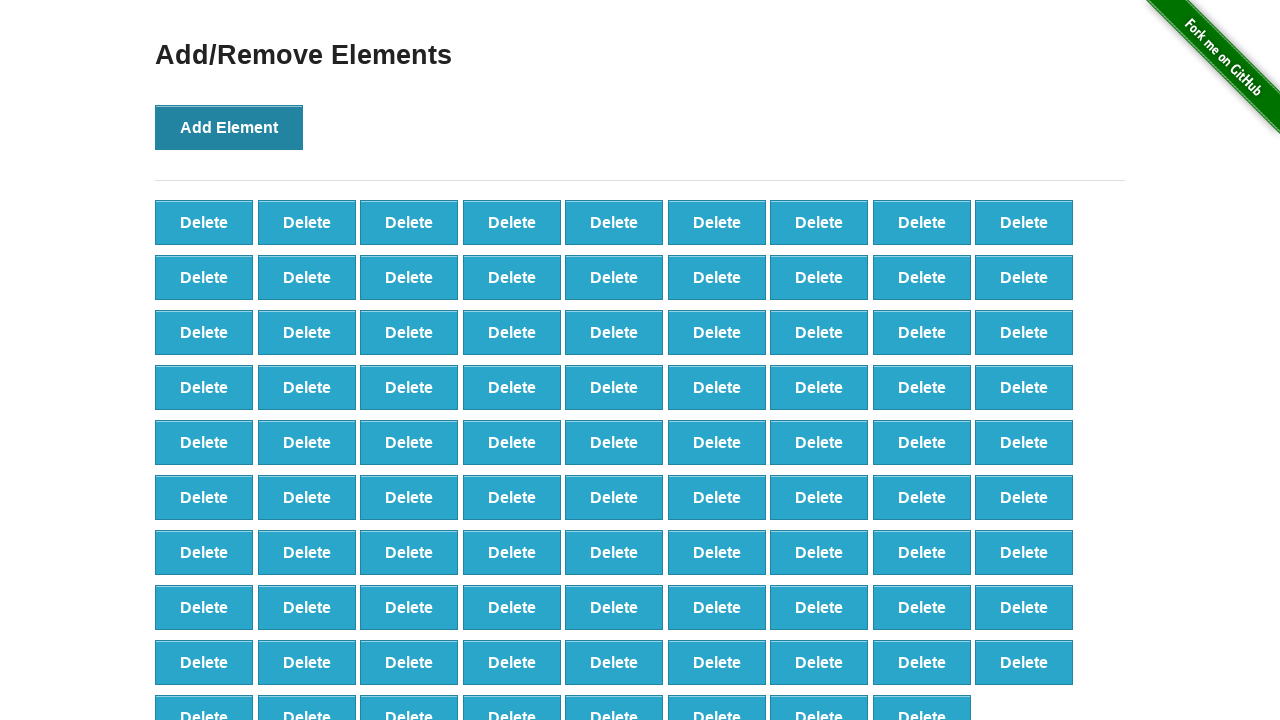

Clicked Add Element button (iteration 90/100) at (229, 127) on xpath=//button[@onclick='addElement()']
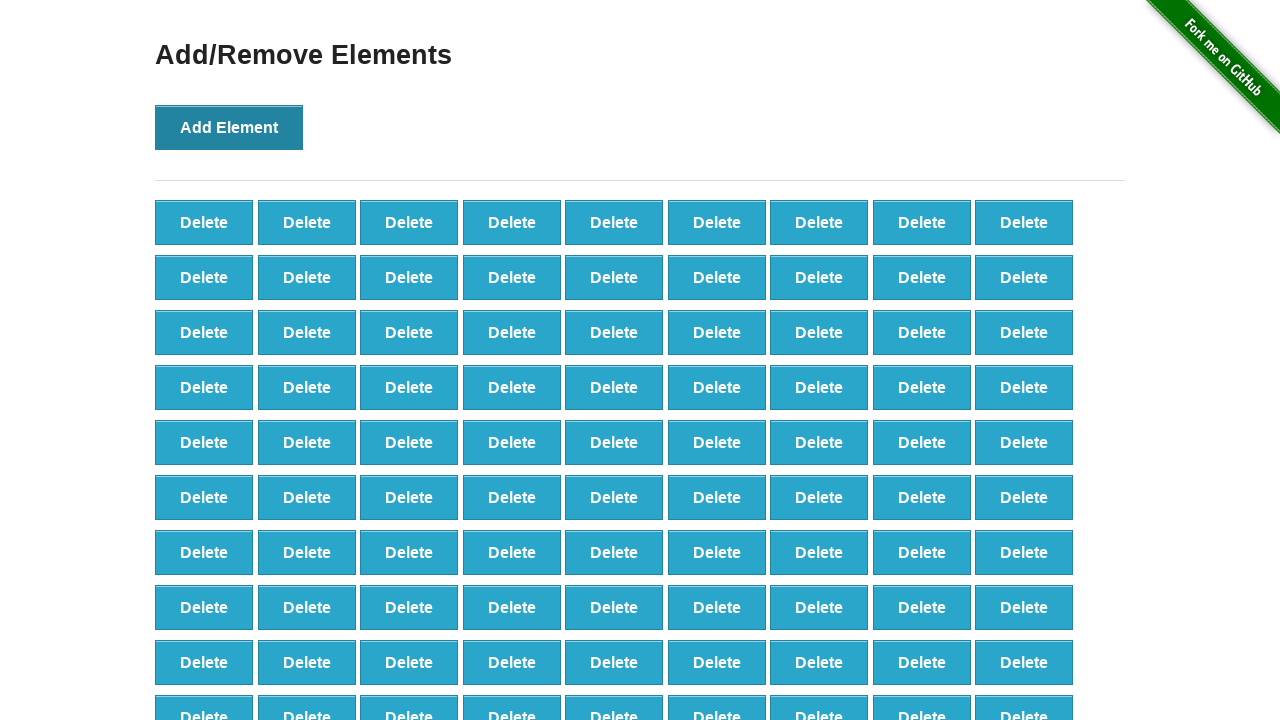

Clicked Add Element button (iteration 91/100) at (229, 127) on xpath=//button[@onclick='addElement()']
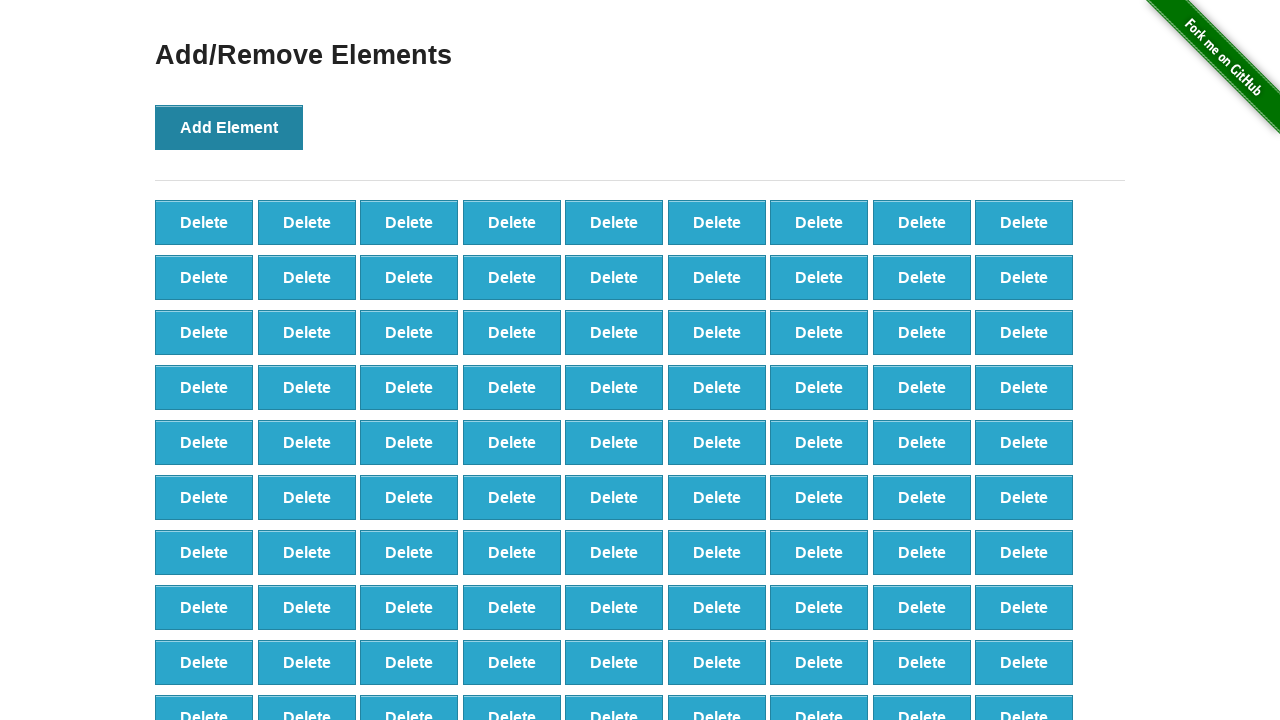

Clicked Add Element button (iteration 92/100) at (229, 127) on xpath=//button[@onclick='addElement()']
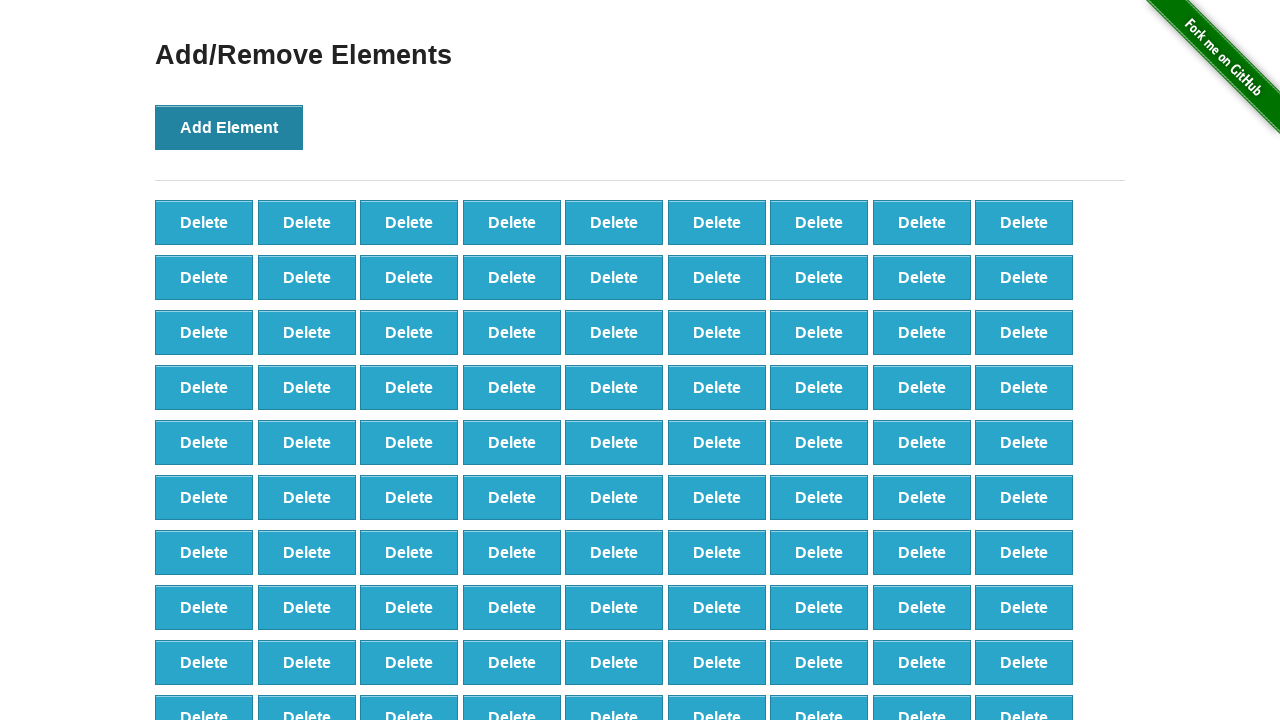

Clicked Add Element button (iteration 93/100) at (229, 127) on xpath=//button[@onclick='addElement()']
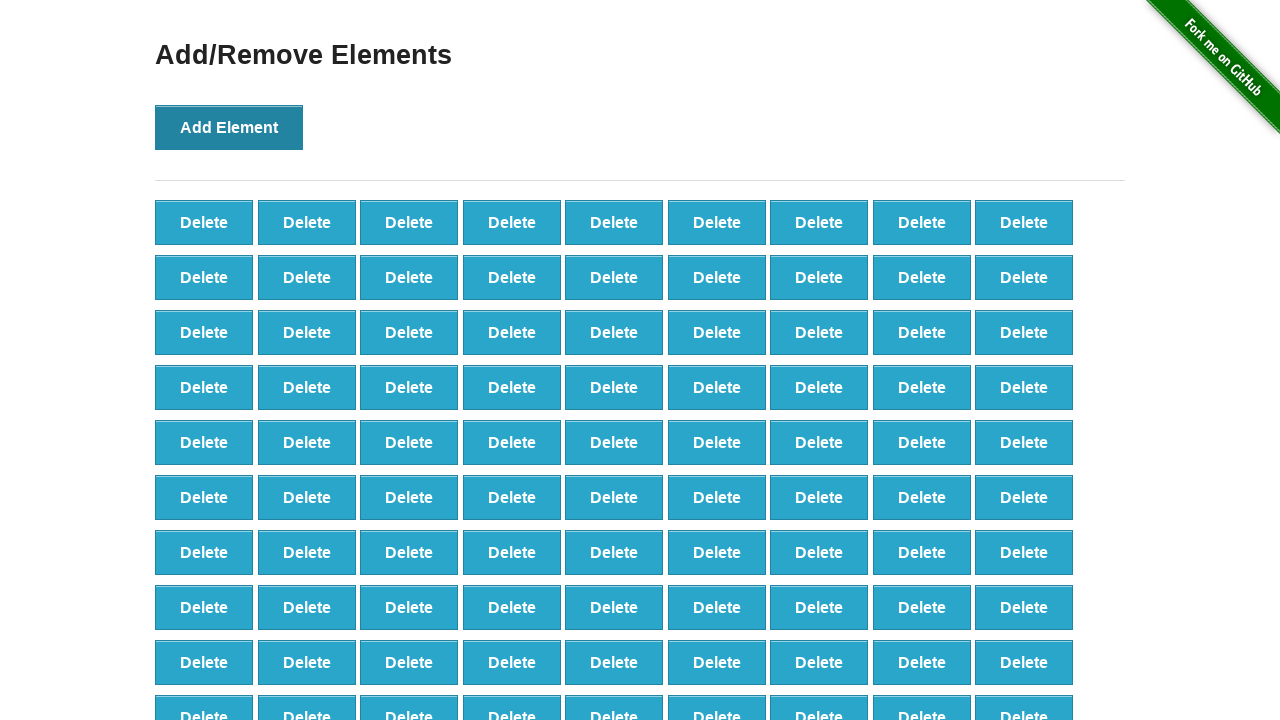

Clicked Add Element button (iteration 94/100) at (229, 127) on xpath=//button[@onclick='addElement()']
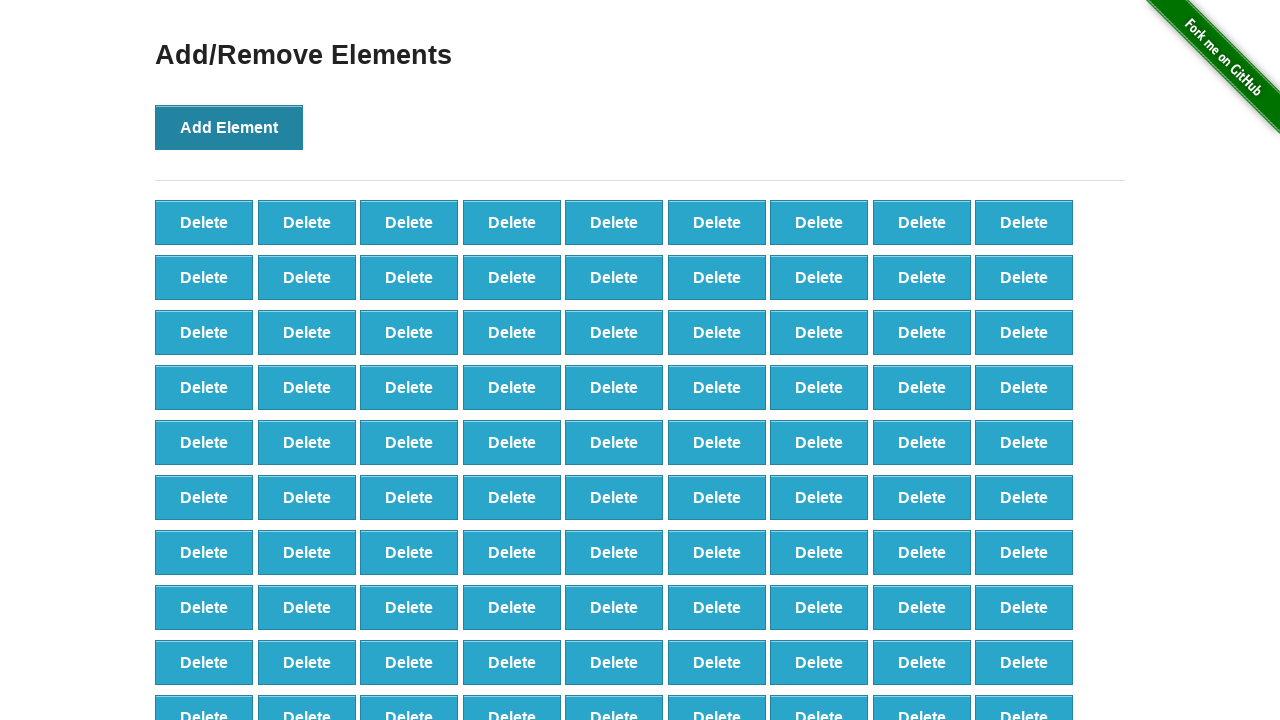

Clicked Add Element button (iteration 95/100) at (229, 127) on xpath=//button[@onclick='addElement()']
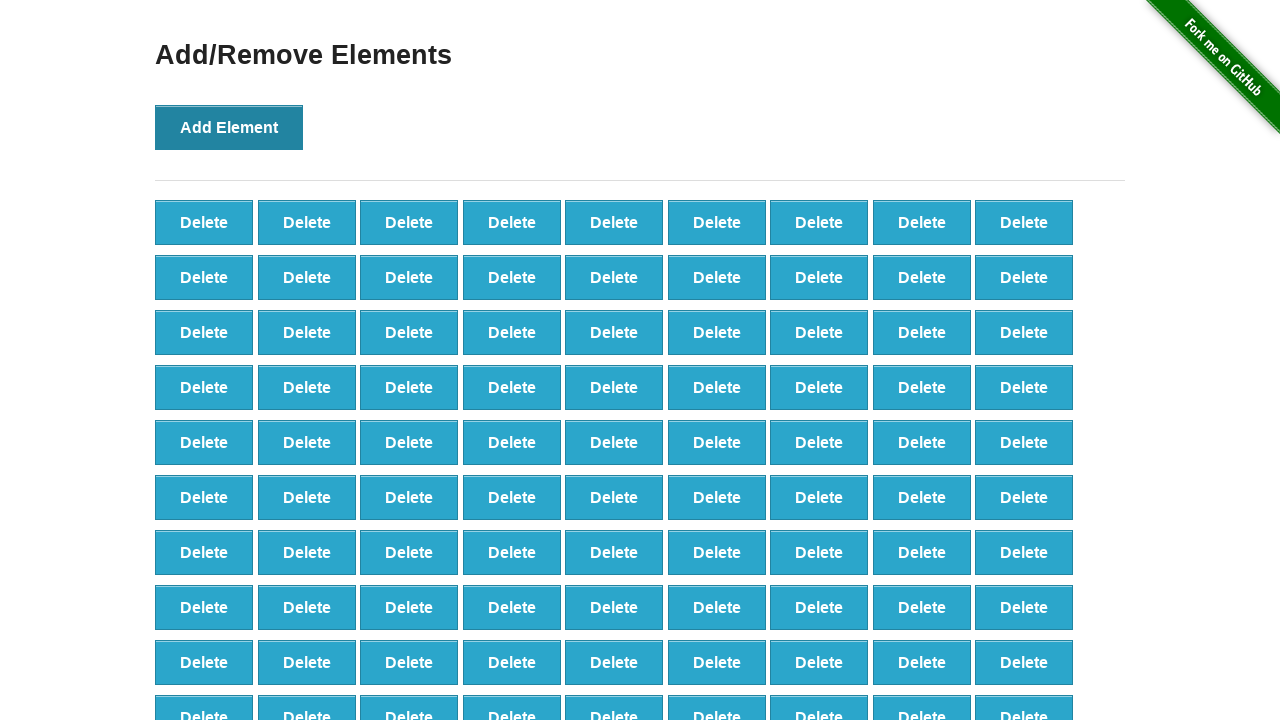

Clicked Add Element button (iteration 96/100) at (229, 127) on xpath=//button[@onclick='addElement()']
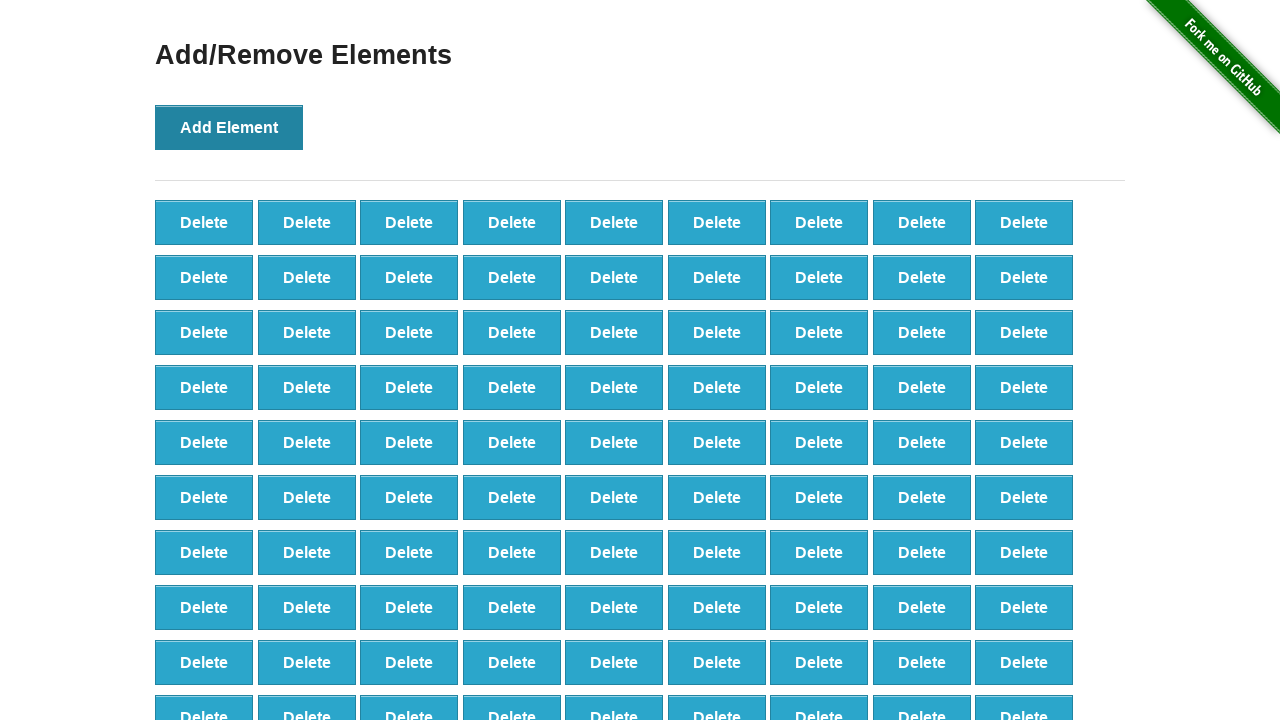

Clicked Add Element button (iteration 97/100) at (229, 127) on xpath=//button[@onclick='addElement()']
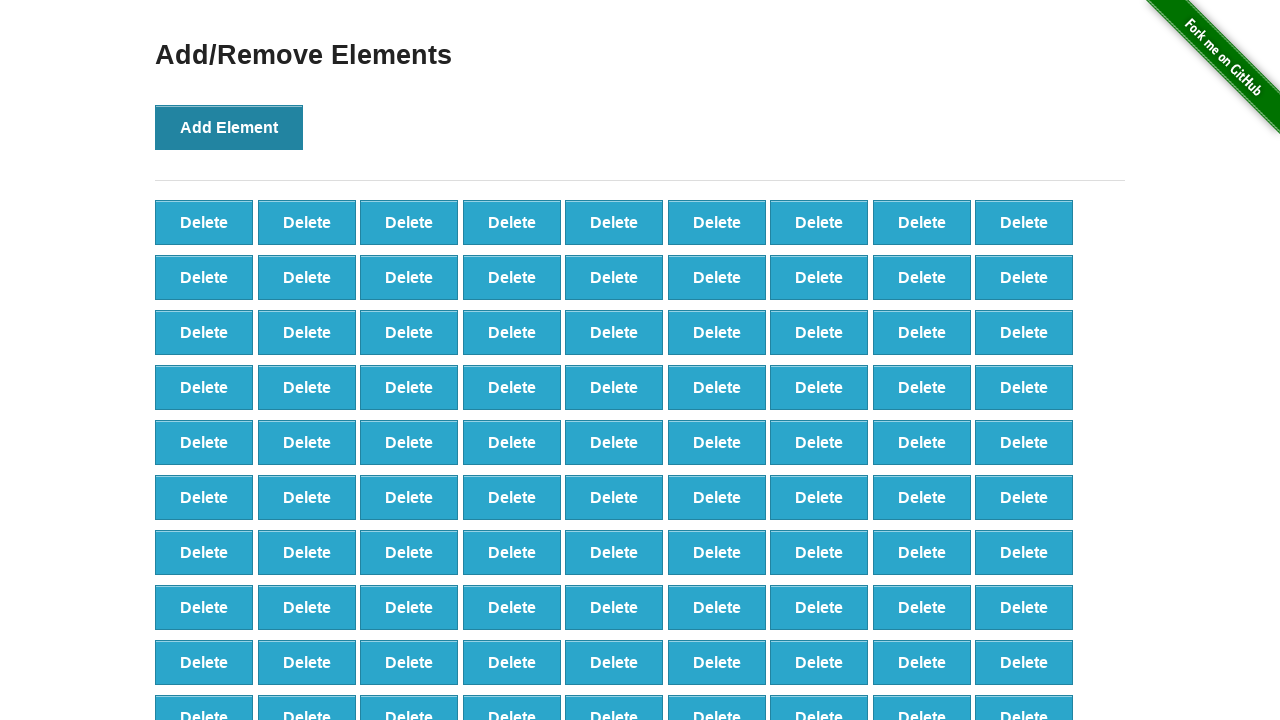

Clicked Add Element button (iteration 98/100) at (229, 127) on xpath=//button[@onclick='addElement()']
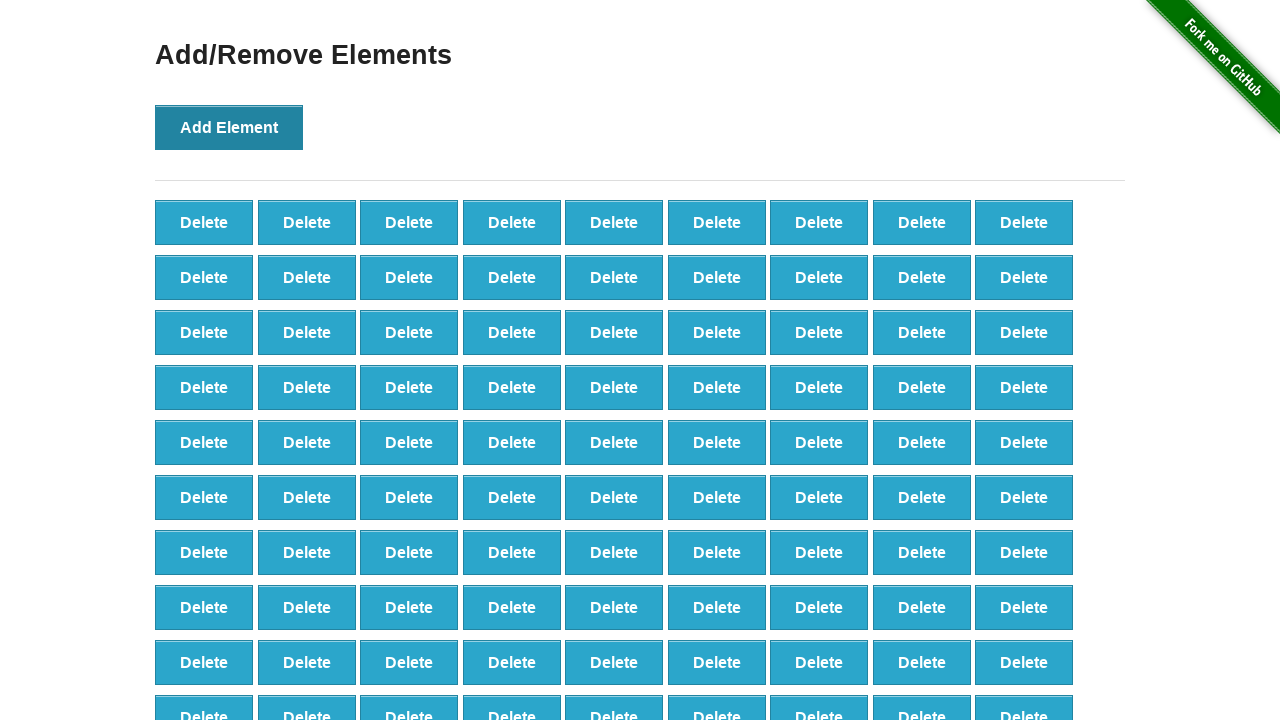

Clicked Add Element button (iteration 99/100) at (229, 127) on xpath=//button[@onclick='addElement()']
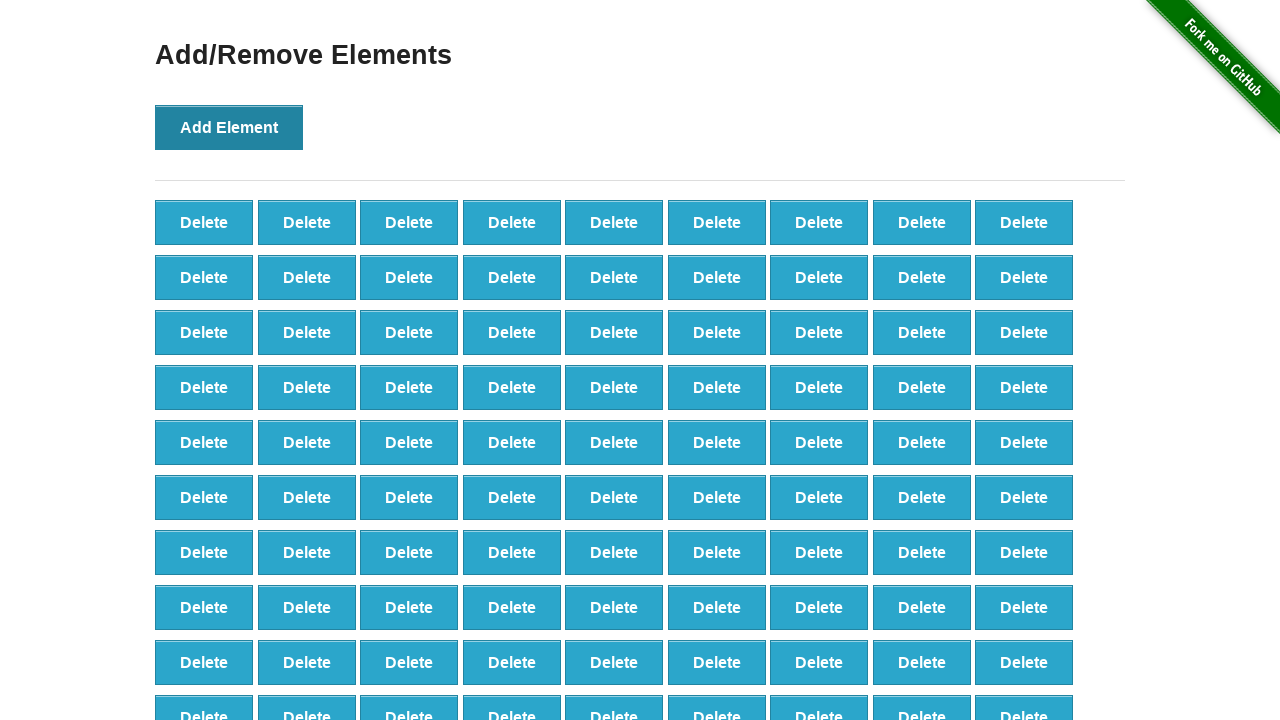

Clicked Add Element button (iteration 100/100) at (229, 127) on xpath=//button[@onclick='addElement()']
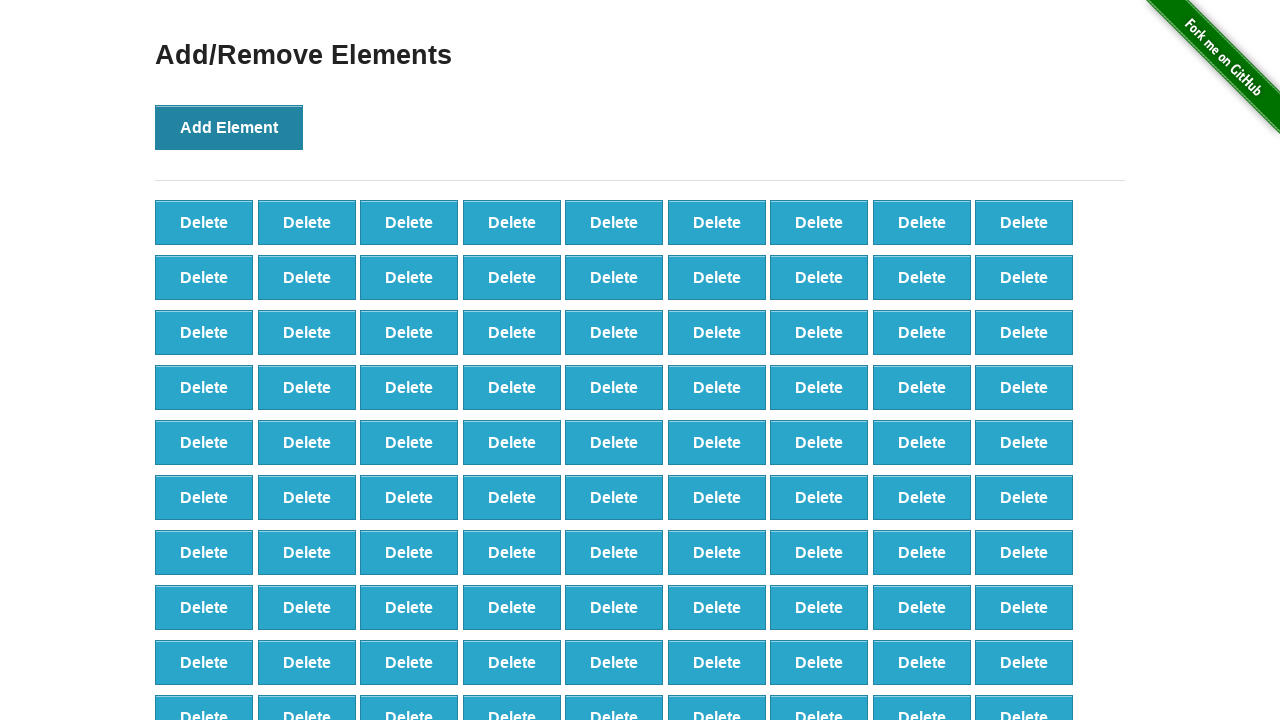

Verified 100 delete buttons were created
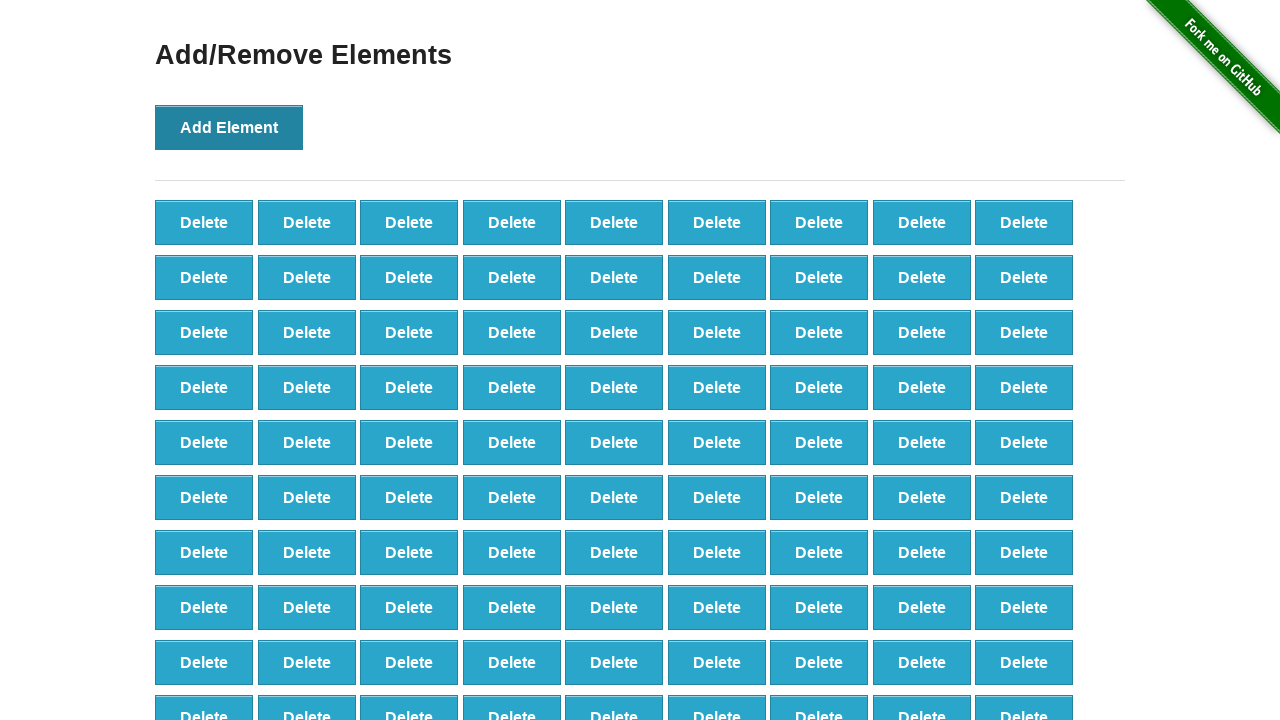

Clicked delete button (iteration 1/90) at (204, 222) on xpath=//button[@onclick='deleteElement()'] >> nth=0
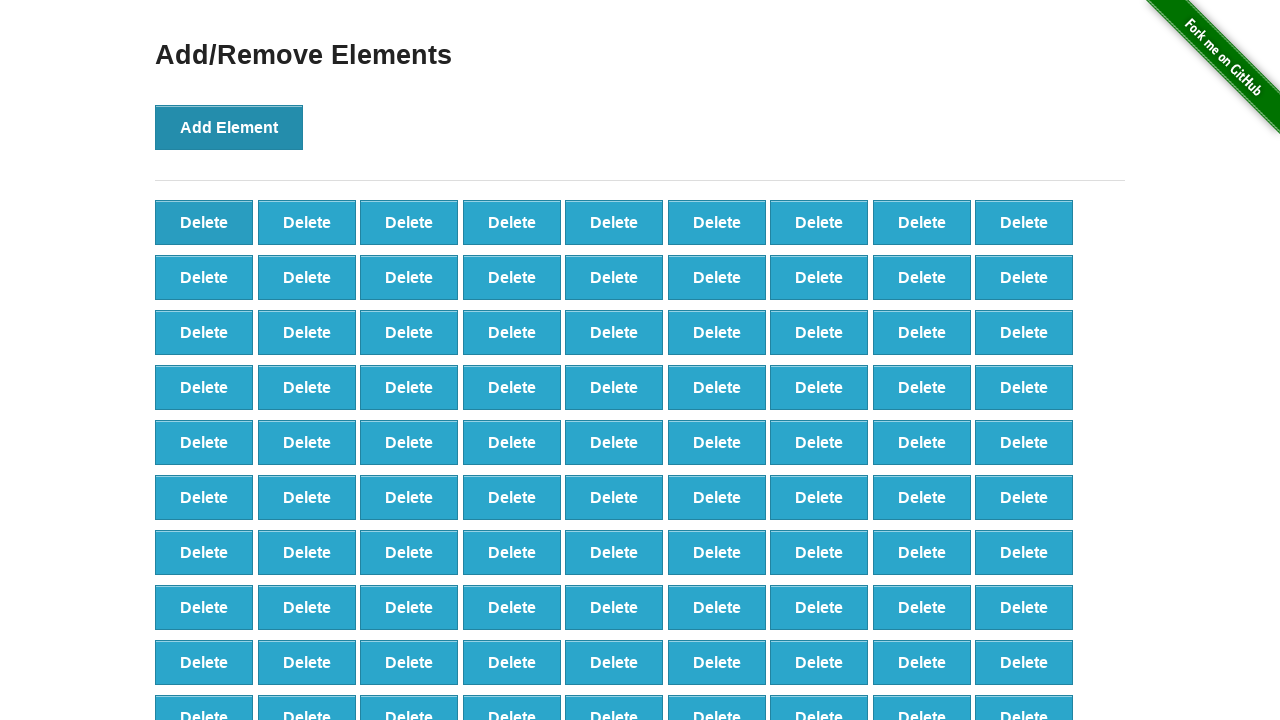

Clicked delete button (iteration 2/90) at (204, 222) on xpath=//button[@onclick='deleteElement()'] >> nth=0
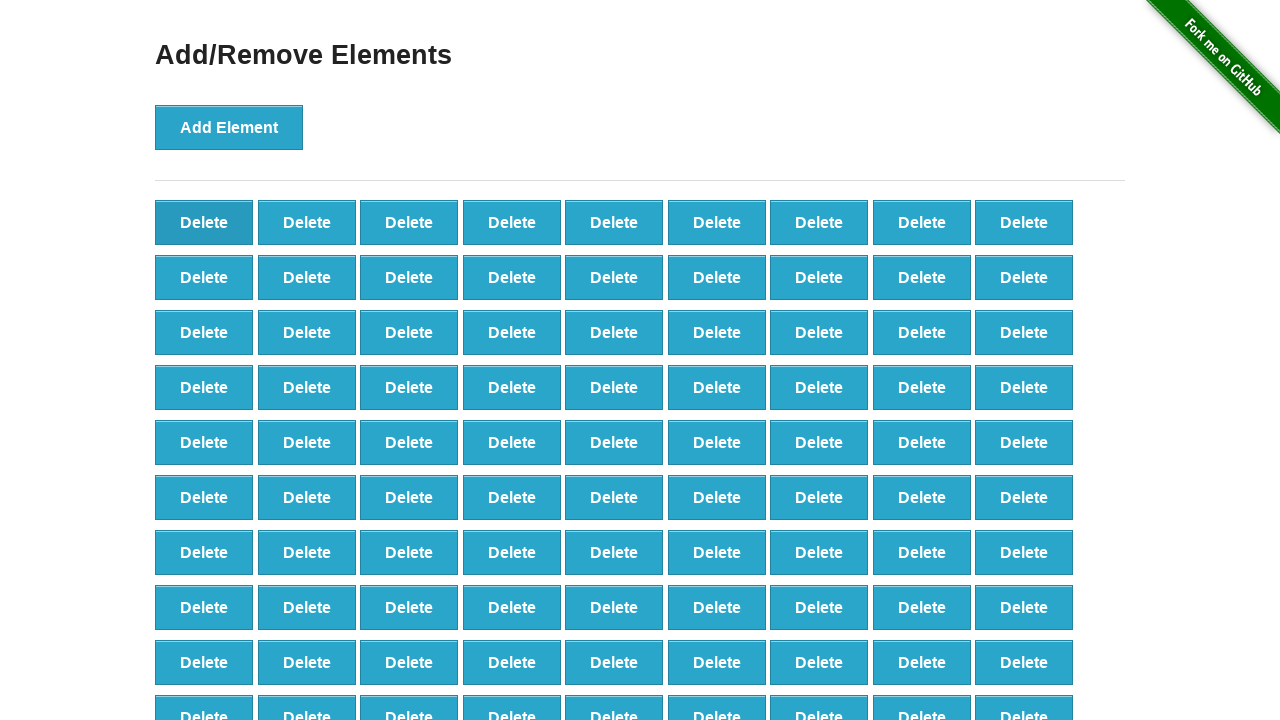

Clicked delete button (iteration 3/90) at (204, 222) on xpath=//button[@onclick='deleteElement()'] >> nth=0
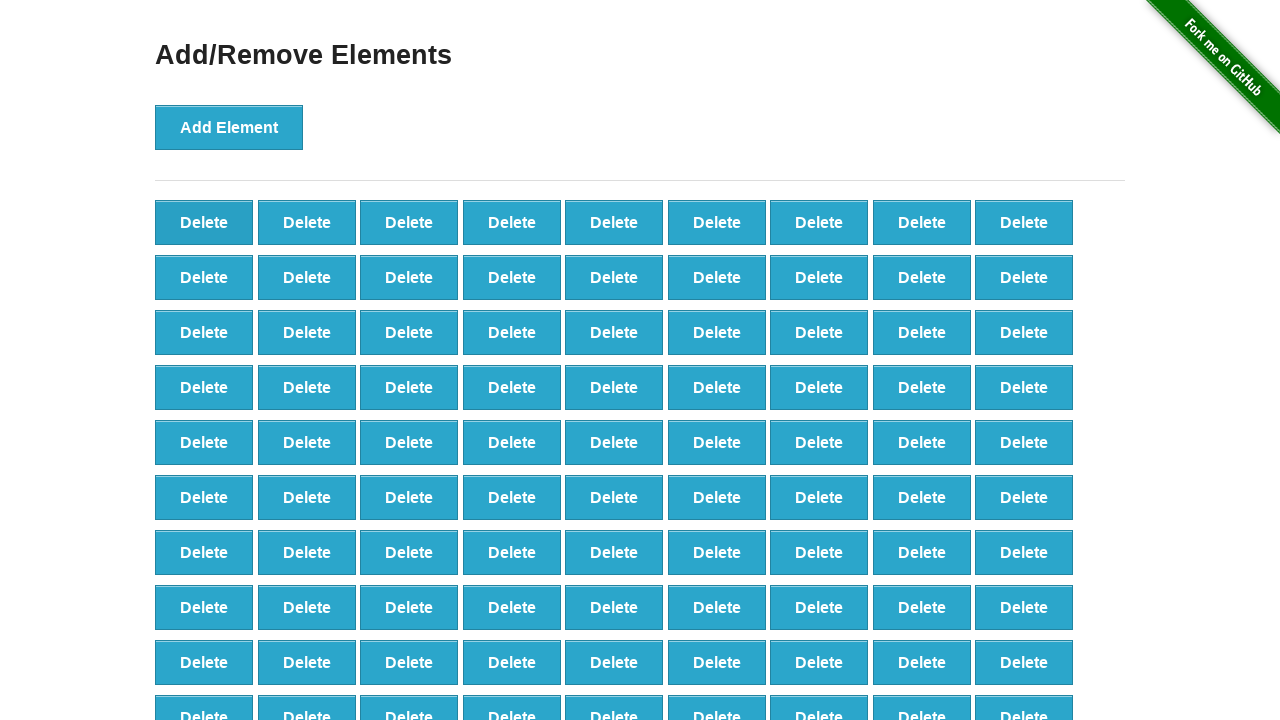

Clicked delete button (iteration 4/90) at (204, 222) on xpath=//button[@onclick='deleteElement()'] >> nth=0
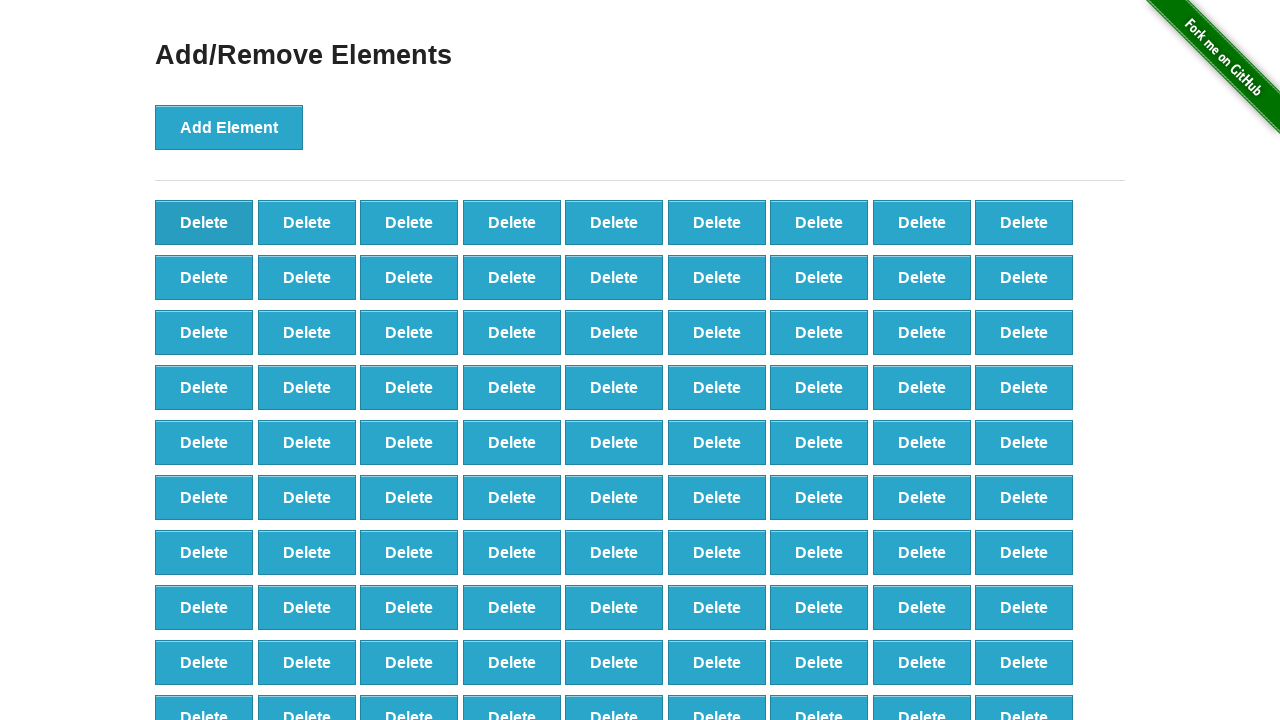

Clicked delete button (iteration 5/90) at (204, 222) on xpath=//button[@onclick='deleteElement()'] >> nth=0
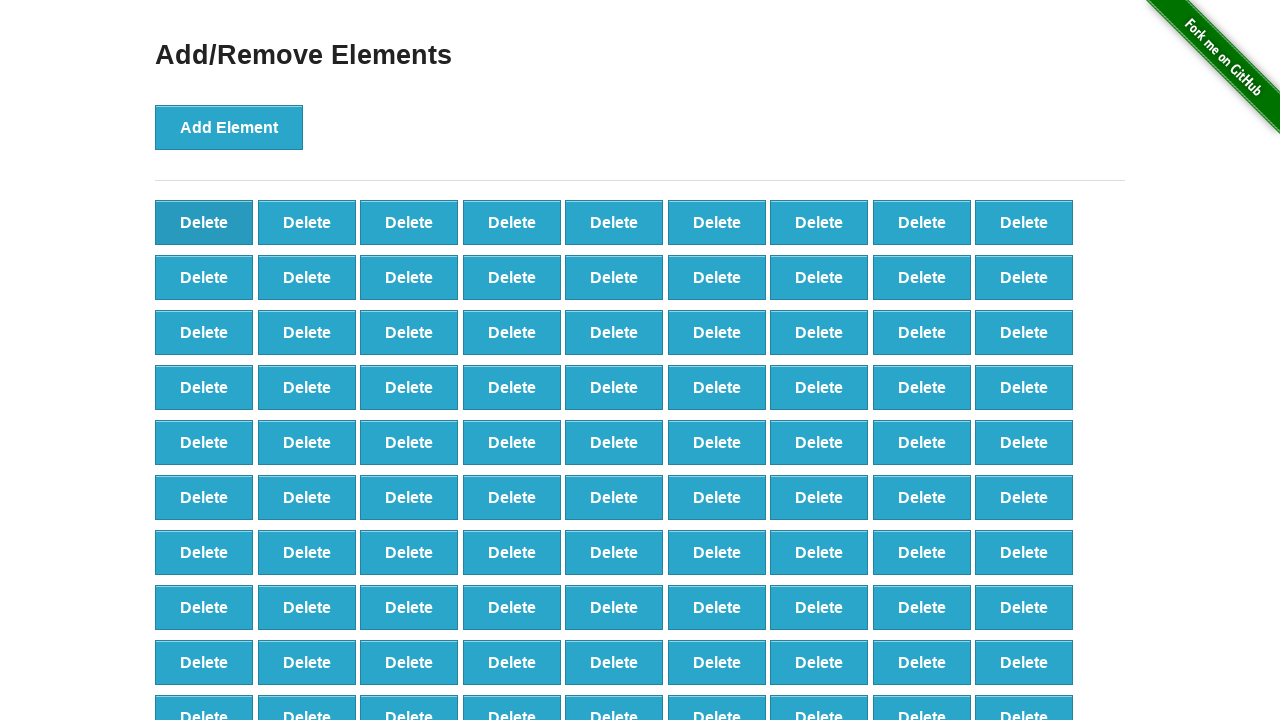

Clicked delete button (iteration 6/90) at (204, 222) on xpath=//button[@onclick='deleteElement()'] >> nth=0
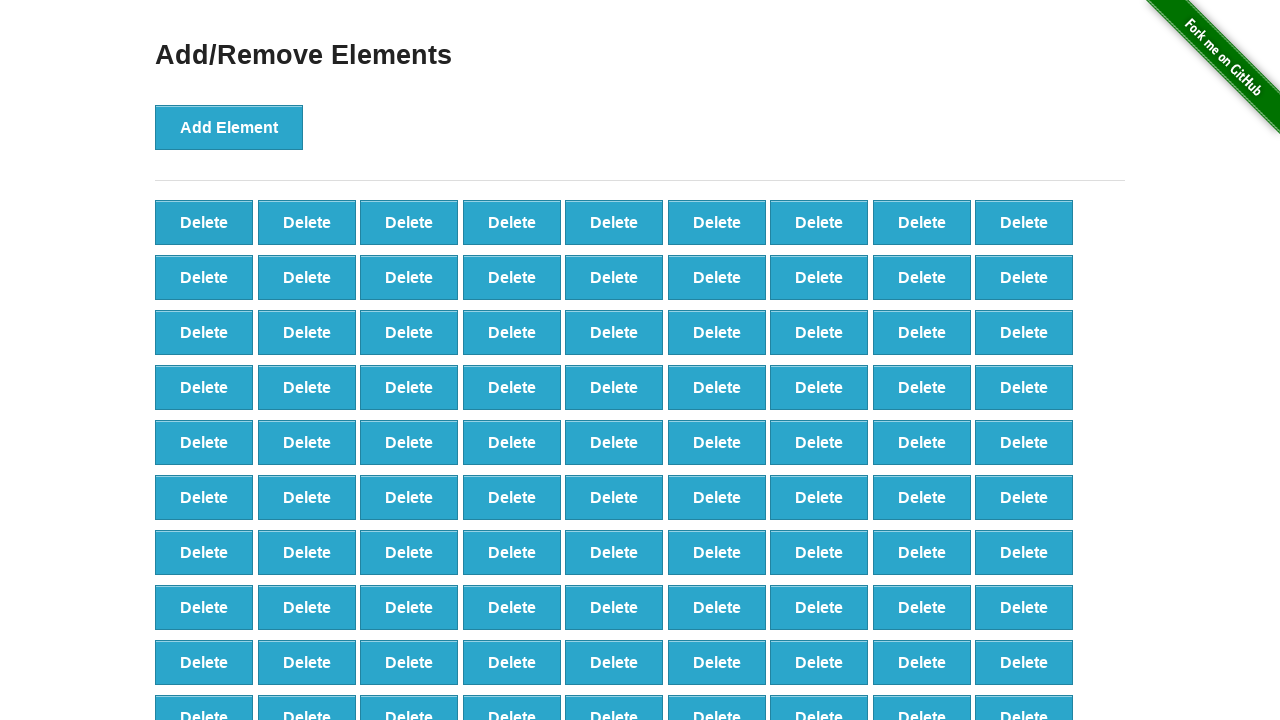

Clicked delete button (iteration 7/90) at (204, 222) on xpath=//button[@onclick='deleteElement()'] >> nth=0
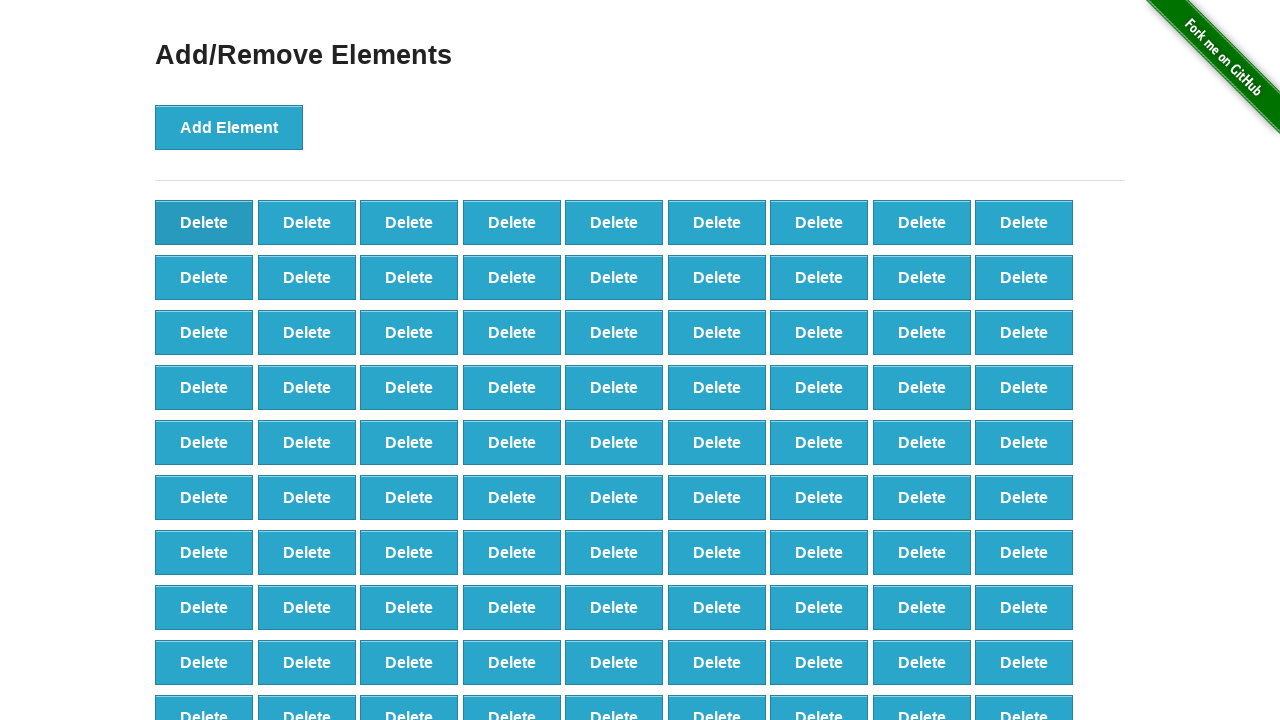

Clicked delete button (iteration 8/90) at (204, 222) on xpath=//button[@onclick='deleteElement()'] >> nth=0
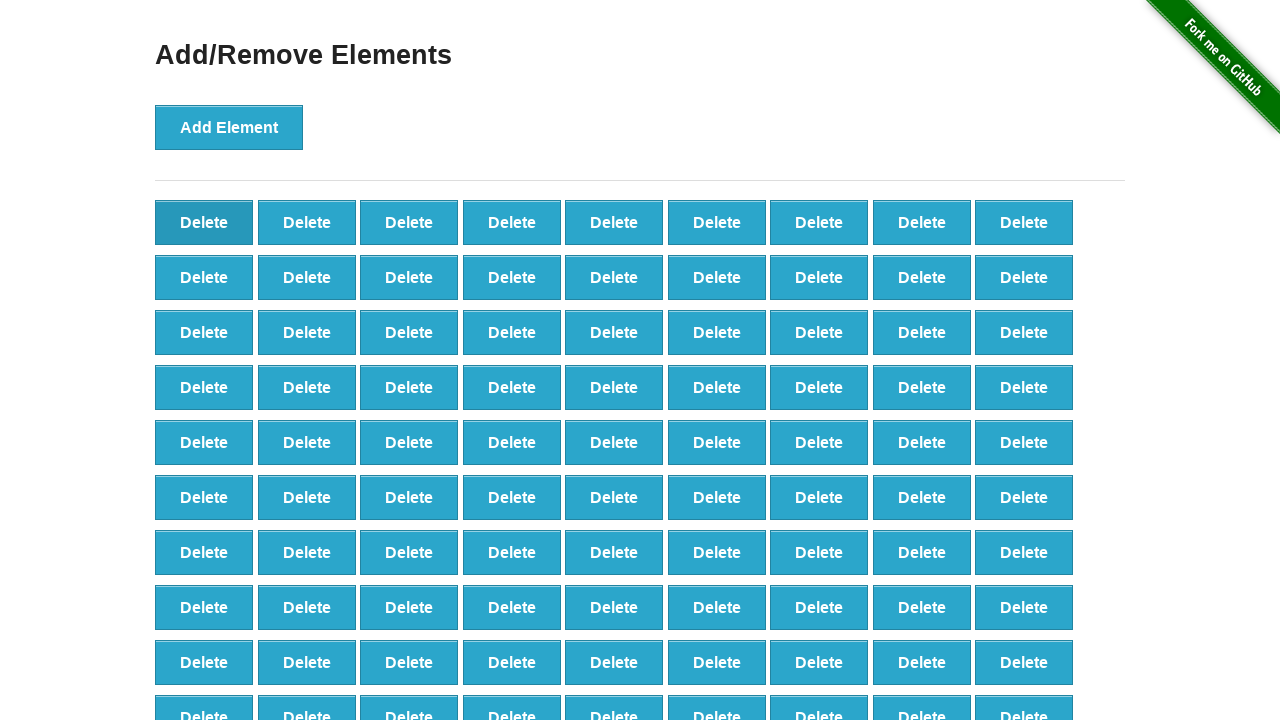

Clicked delete button (iteration 9/90) at (204, 222) on xpath=//button[@onclick='deleteElement()'] >> nth=0
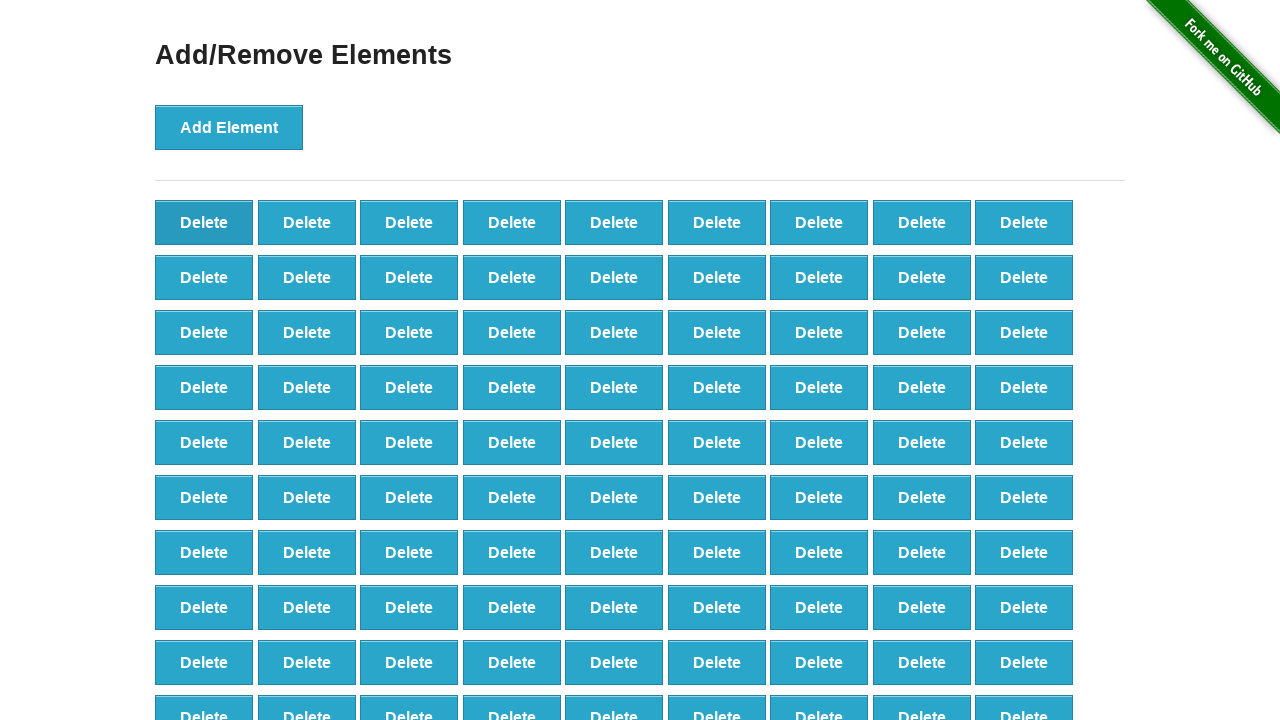

Clicked delete button (iteration 10/90) at (204, 222) on xpath=//button[@onclick='deleteElement()'] >> nth=0
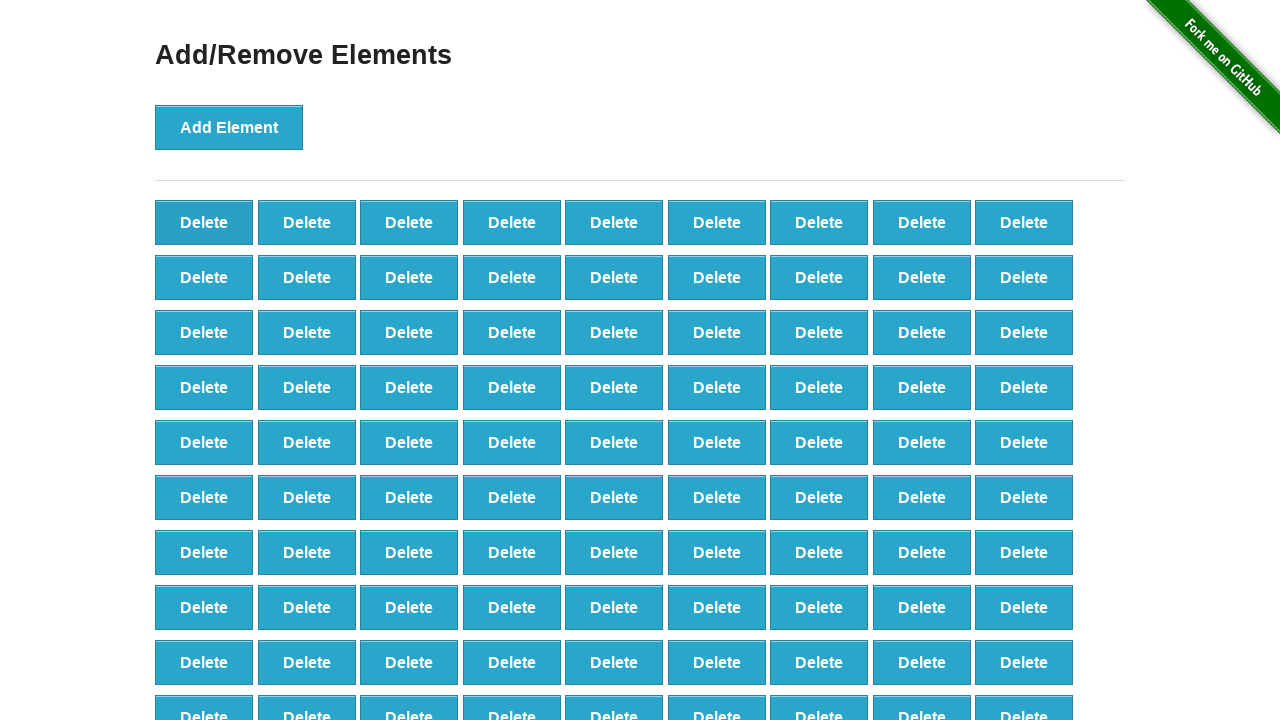

Clicked delete button (iteration 11/90) at (204, 222) on xpath=//button[@onclick='deleteElement()'] >> nth=0
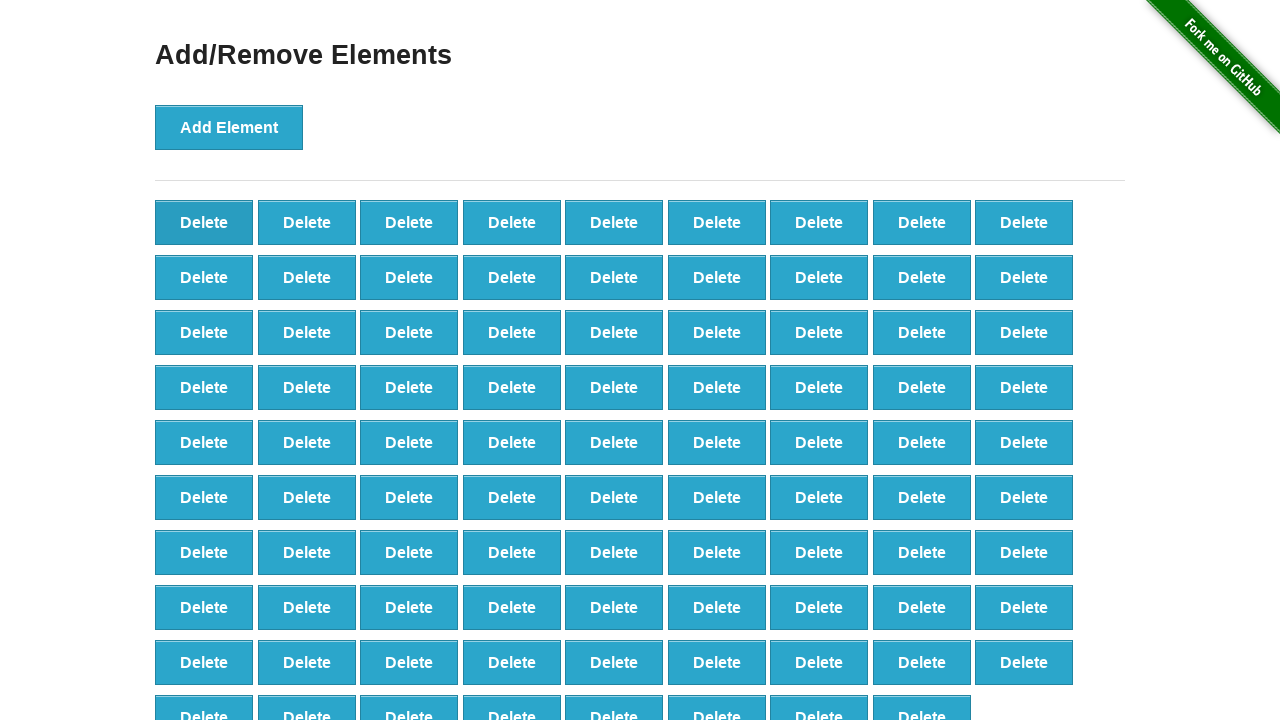

Clicked delete button (iteration 12/90) at (204, 222) on xpath=//button[@onclick='deleteElement()'] >> nth=0
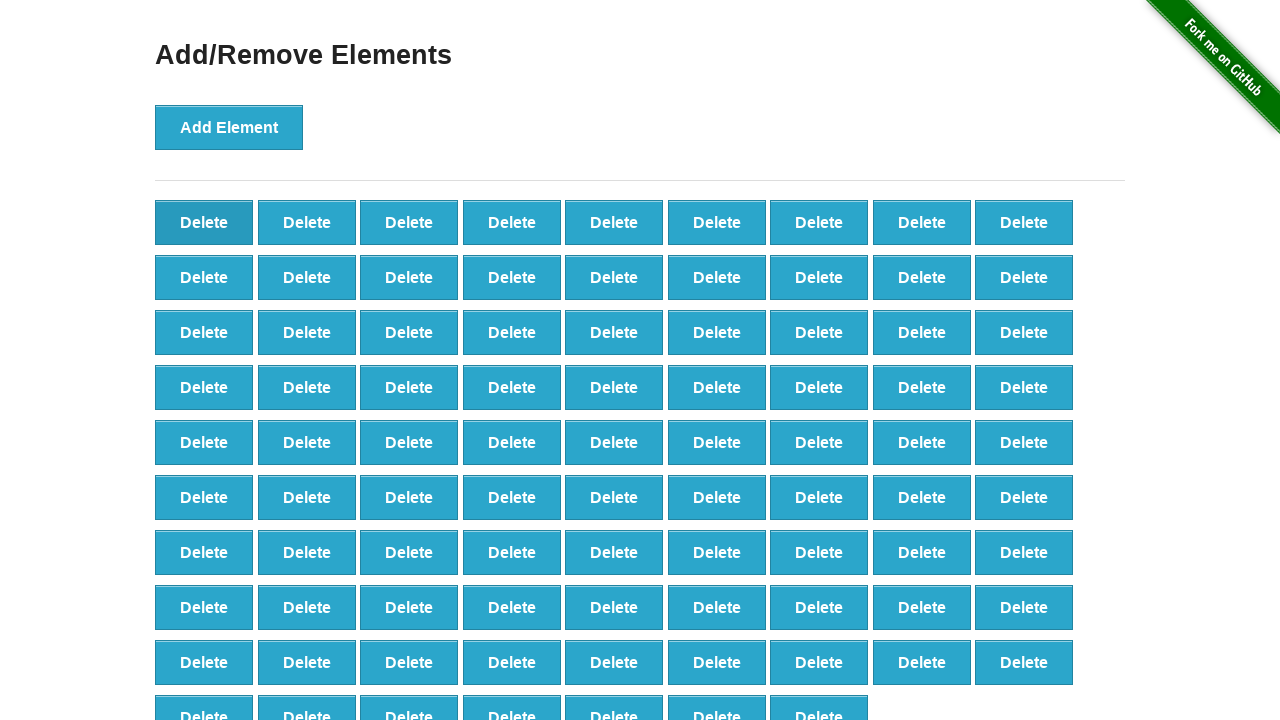

Clicked delete button (iteration 13/90) at (204, 222) on xpath=//button[@onclick='deleteElement()'] >> nth=0
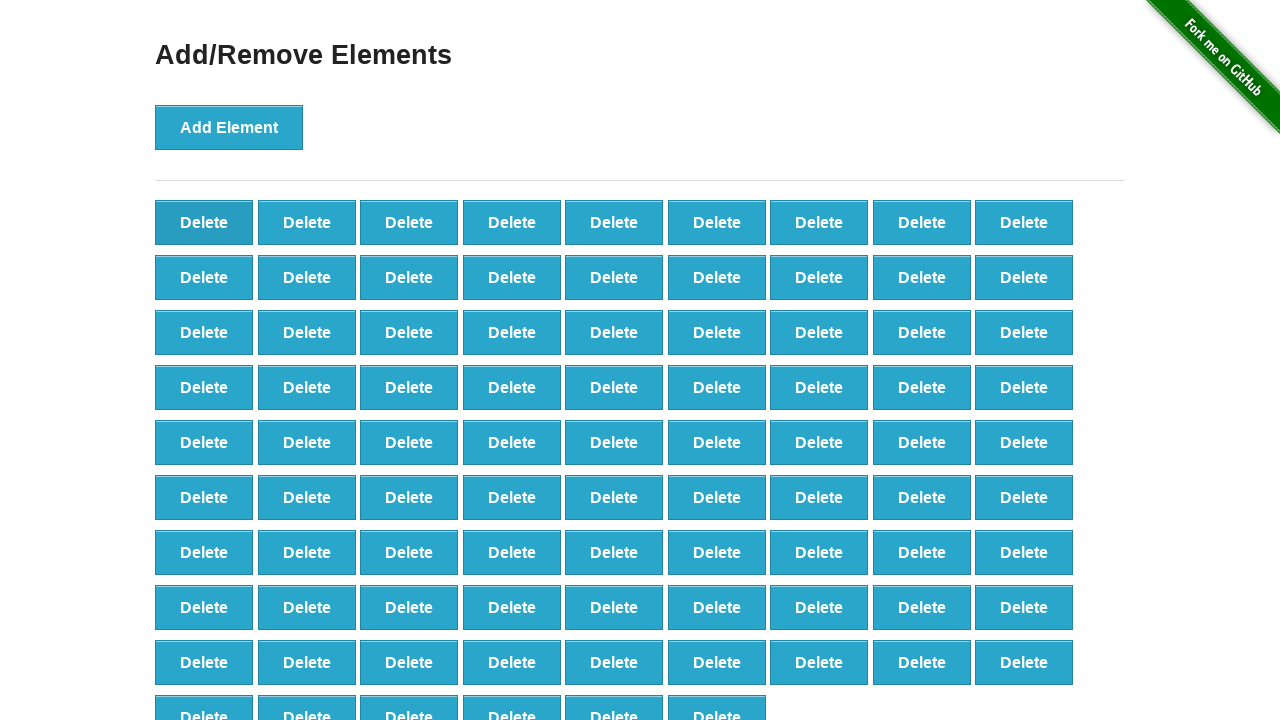

Clicked delete button (iteration 14/90) at (204, 222) on xpath=//button[@onclick='deleteElement()'] >> nth=0
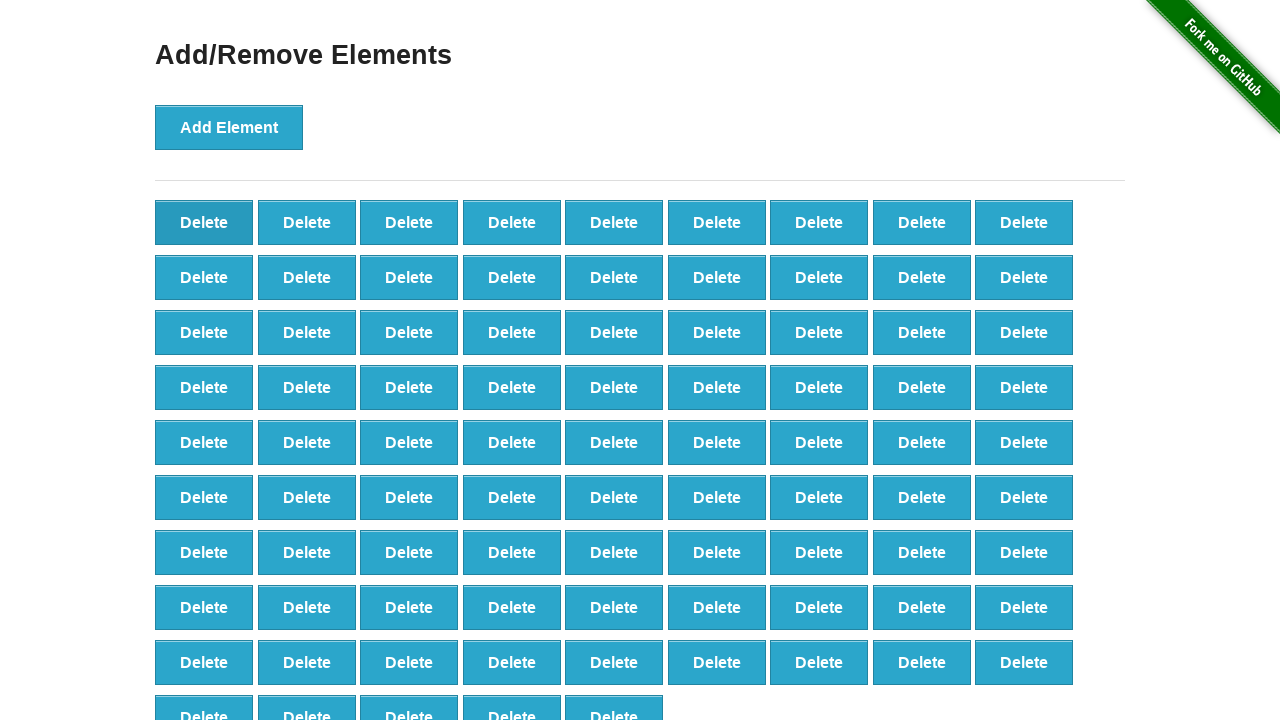

Clicked delete button (iteration 15/90) at (204, 222) on xpath=//button[@onclick='deleteElement()'] >> nth=0
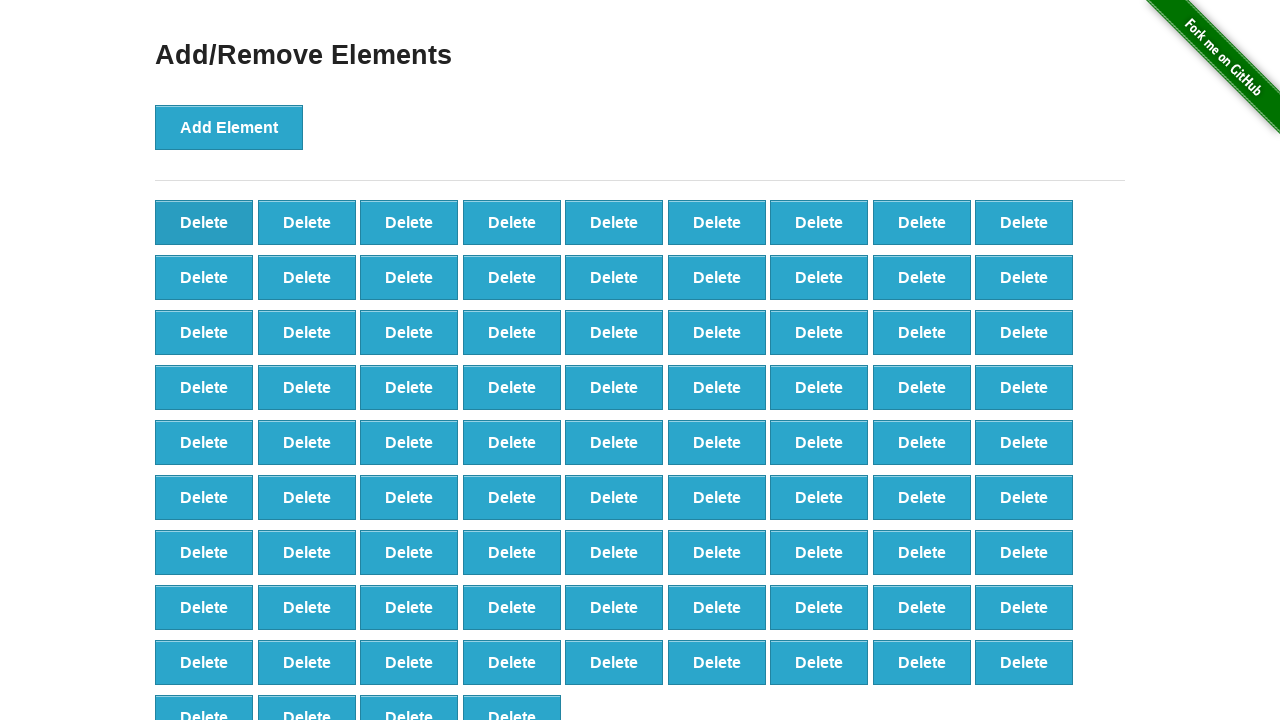

Clicked delete button (iteration 16/90) at (204, 222) on xpath=//button[@onclick='deleteElement()'] >> nth=0
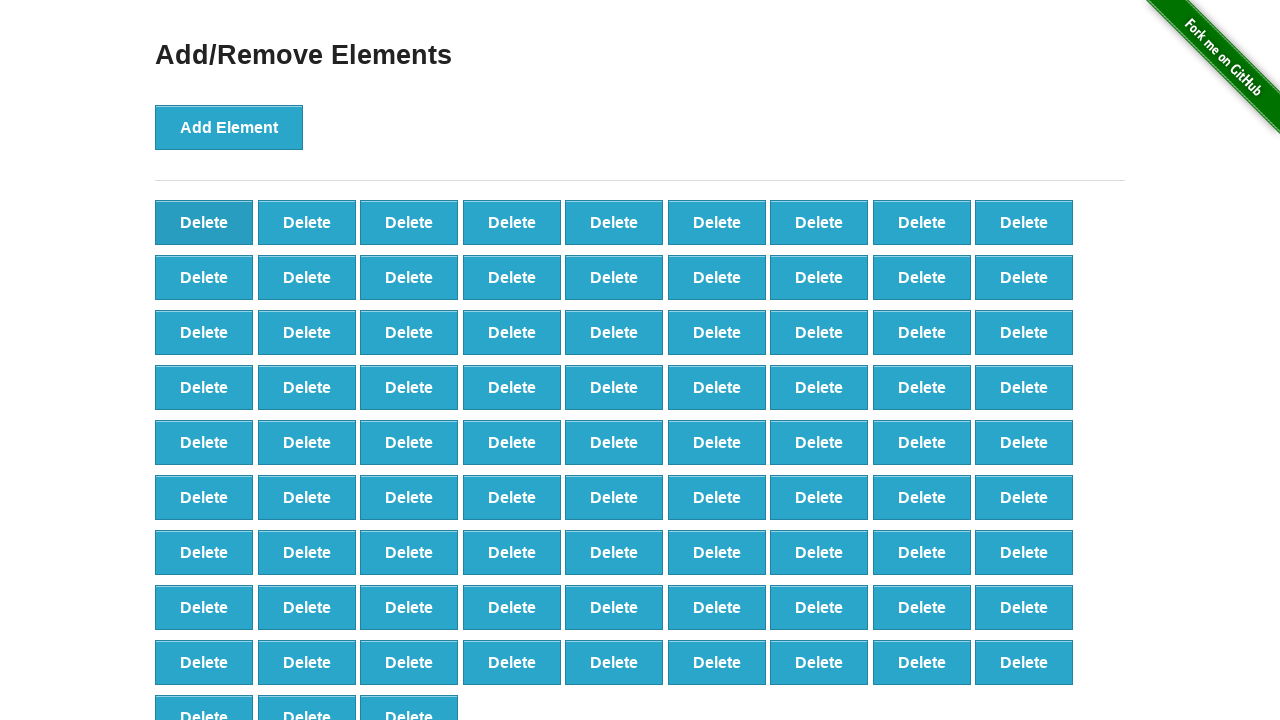

Clicked delete button (iteration 17/90) at (204, 222) on xpath=//button[@onclick='deleteElement()'] >> nth=0
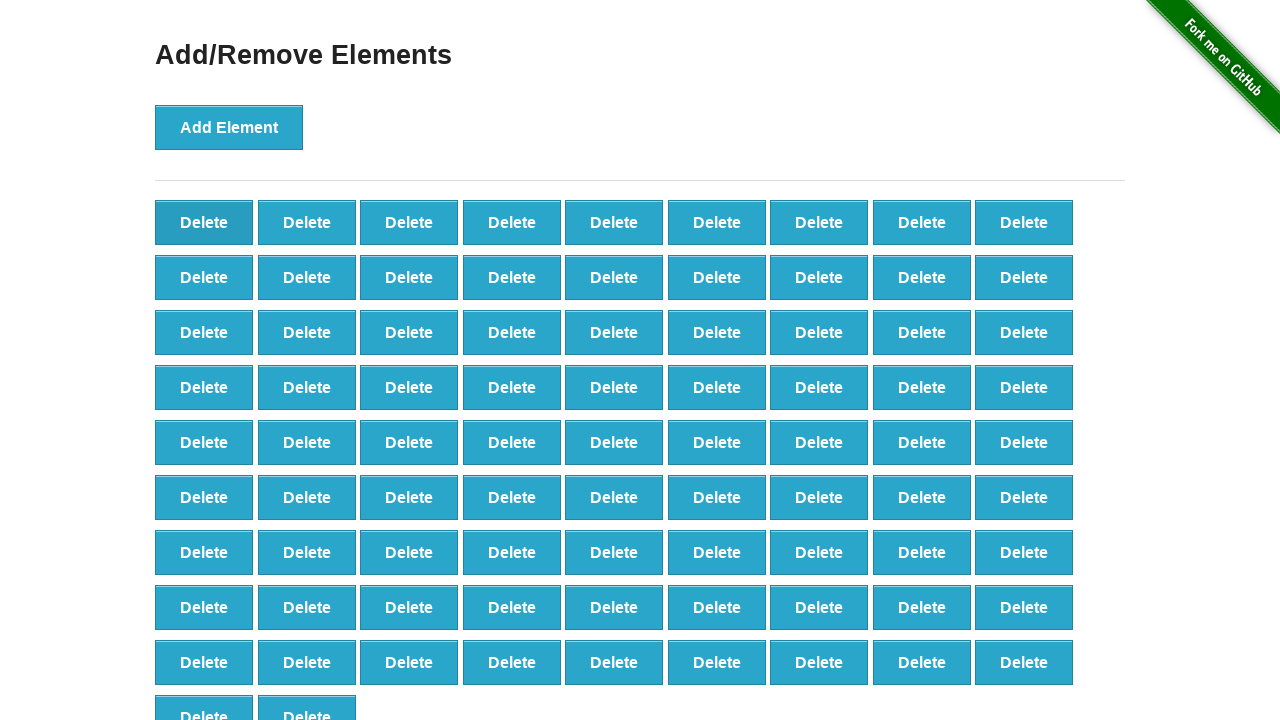

Clicked delete button (iteration 18/90) at (204, 222) on xpath=//button[@onclick='deleteElement()'] >> nth=0
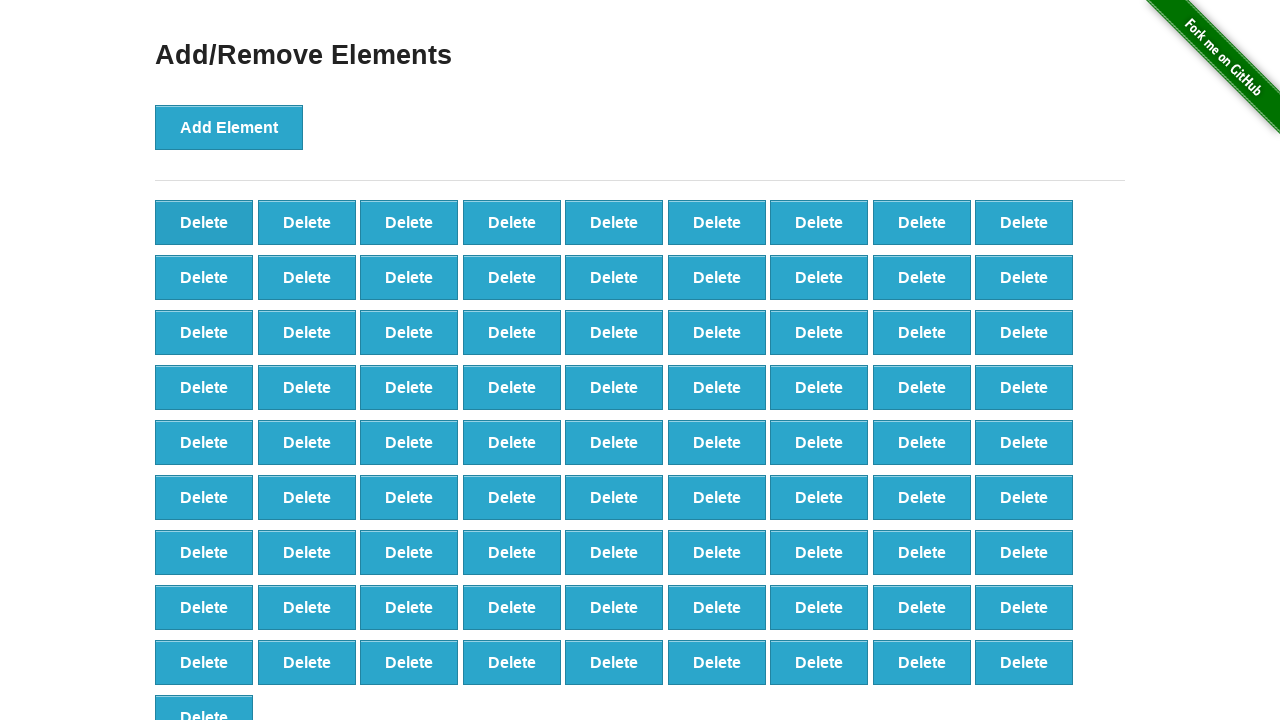

Clicked delete button (iteration 19/90) at (204, 222) on xpath=//button[@onclick='deleteElement()'] >> nth=0
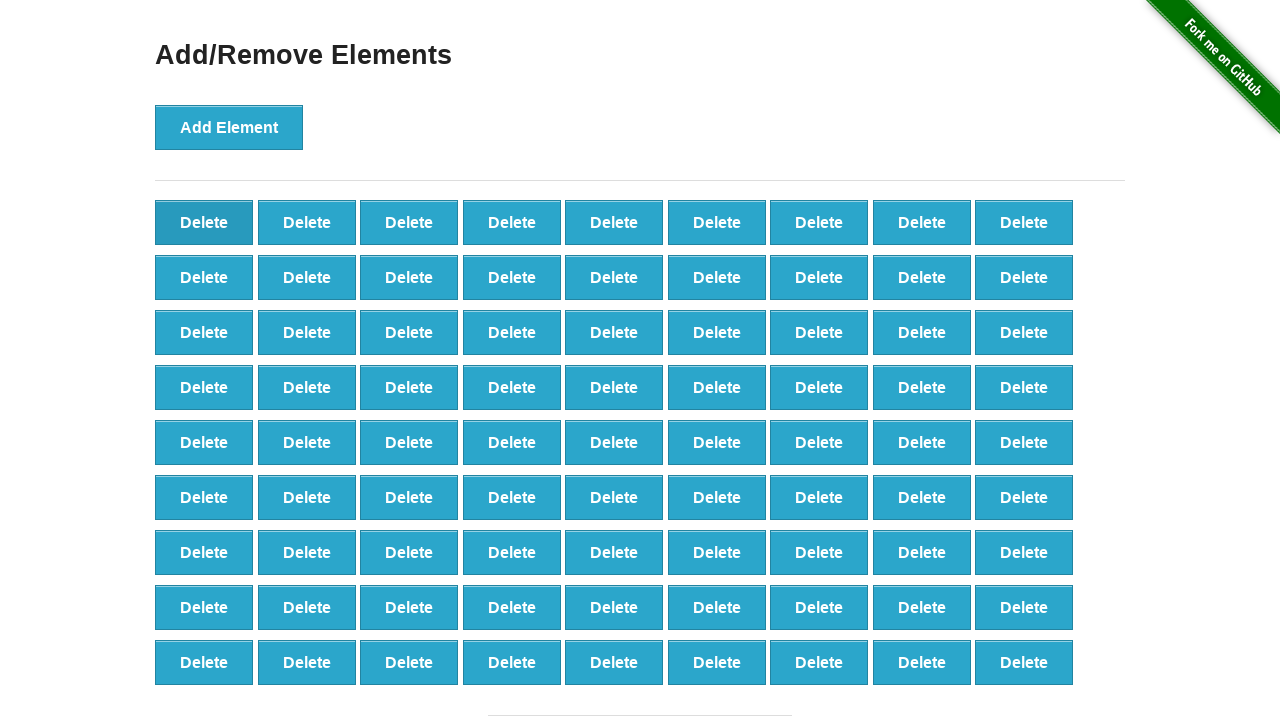

Clicked delete button (iteration 20/90) at (204, 222) on xpath=//button[@onclick='deleteElement()'] >> nth=0
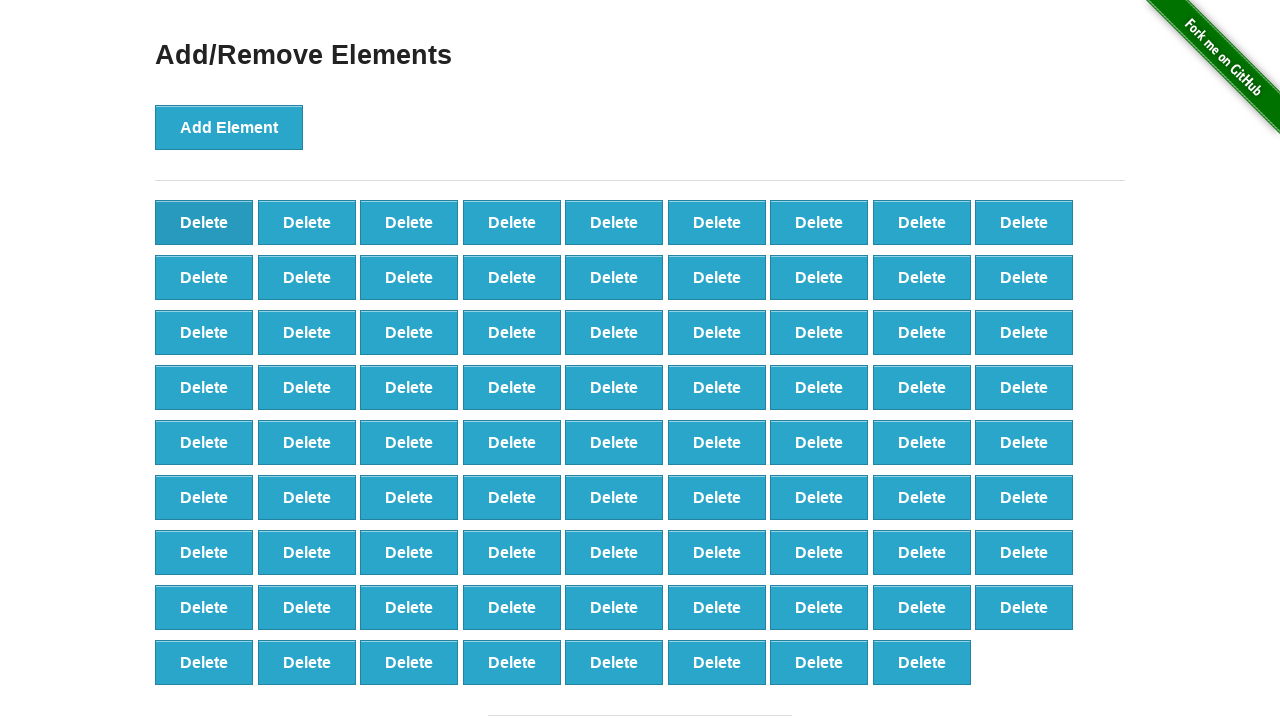

Clicked delete button (iteration 21/90) at (204, 222) on xpath=//button[@onclick='deleteElement()'] >> nth=0
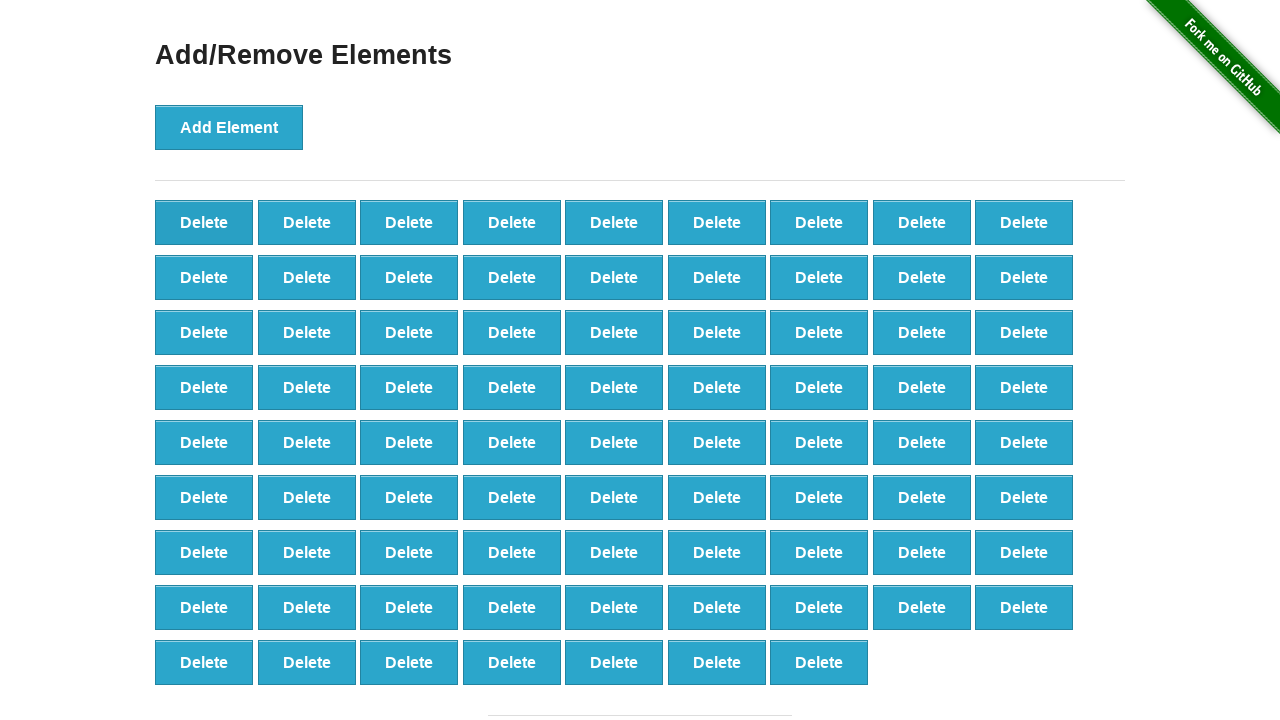

Clicked delete button (iteration 22/90) at (204, 222) on xpath=//button[@onclick='deleteElement()'] >> nth=0
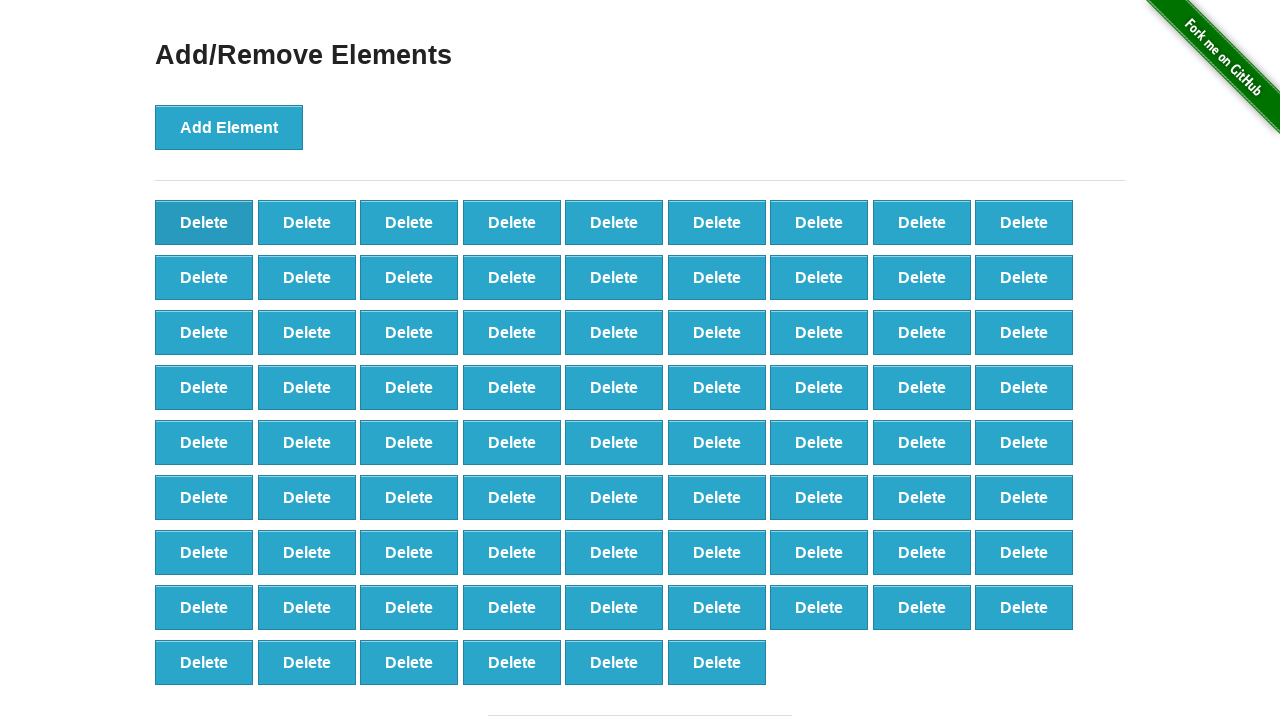

Clicked delete button (iteration 23/90) at (204, 222) on xpath=//button[@onclick='deleteElement()'] >> nth=0
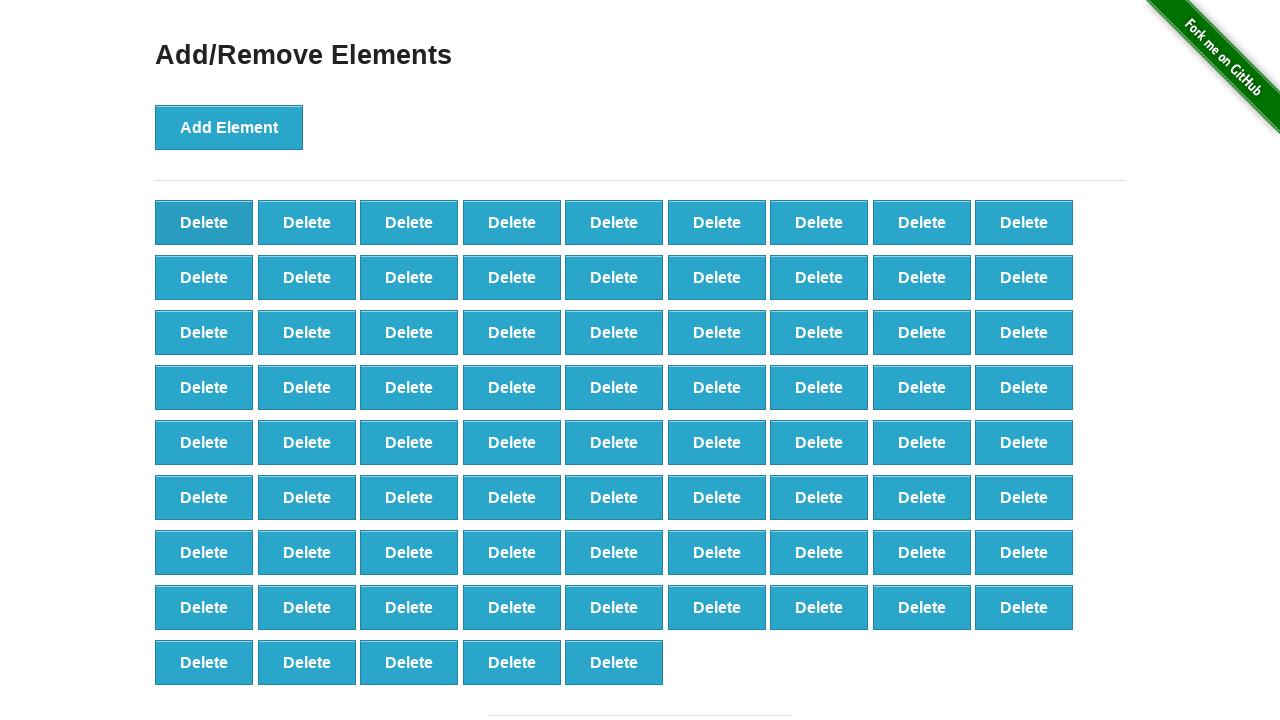

Clicked delete button (iteration 24/90) at (204, 222) on xpath=//button[@onclick='deleteElement()'] >> nth=0
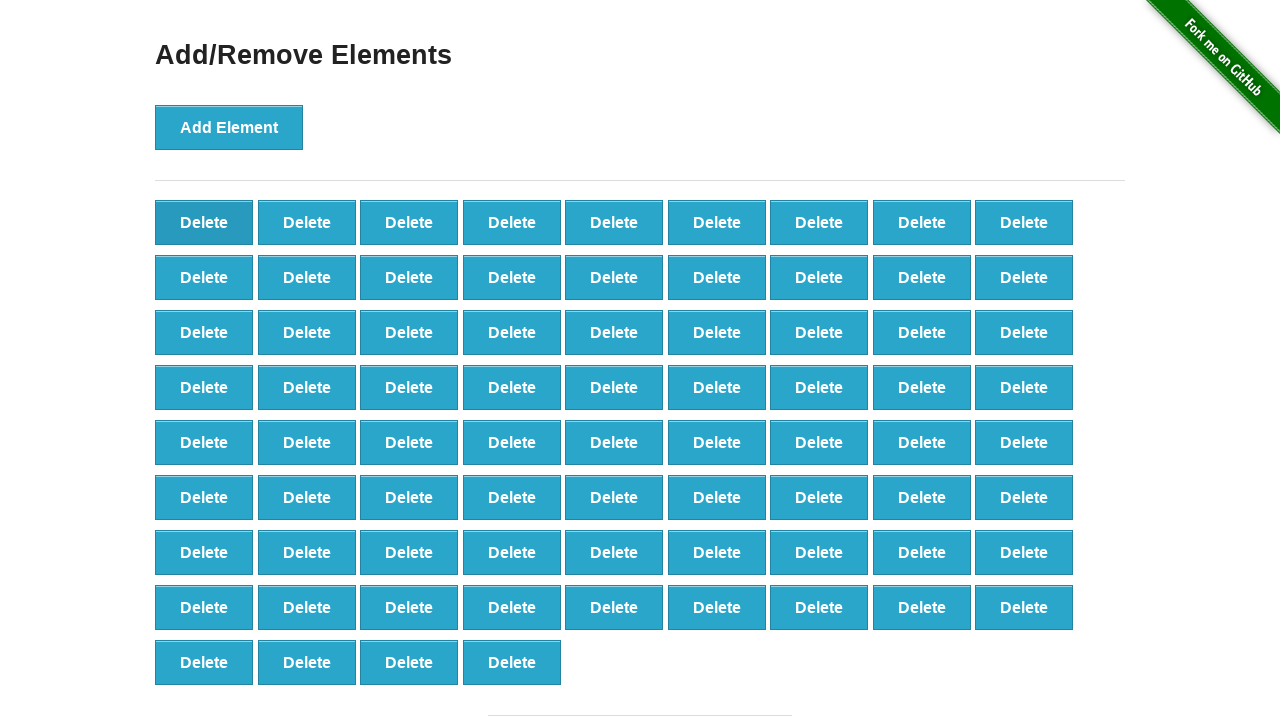

Clicked delete button (iteration 25/90) at (204, 222) on xpath=//button[@onclick='deleteElement()'] >> nth=0
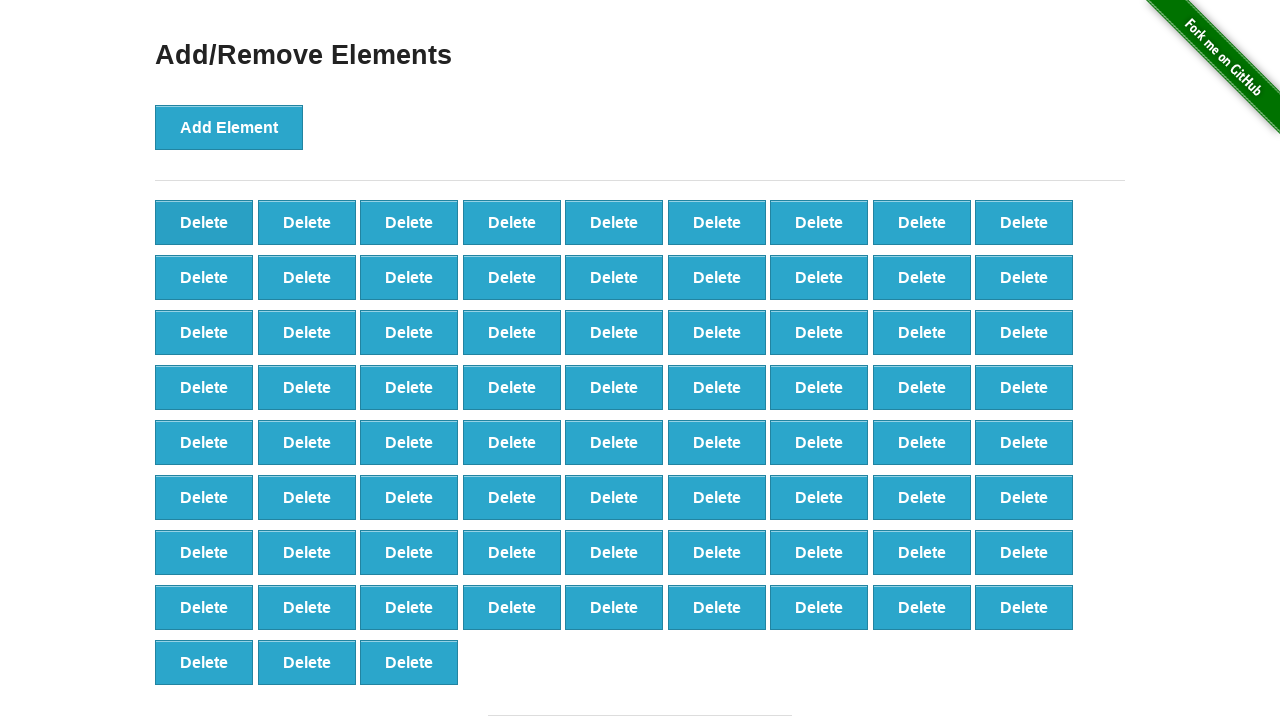

Clicked delete button (iteration 26/90) at (204, 222) on xpath=//button[@onclick='deleteElement()'] >> nth=0
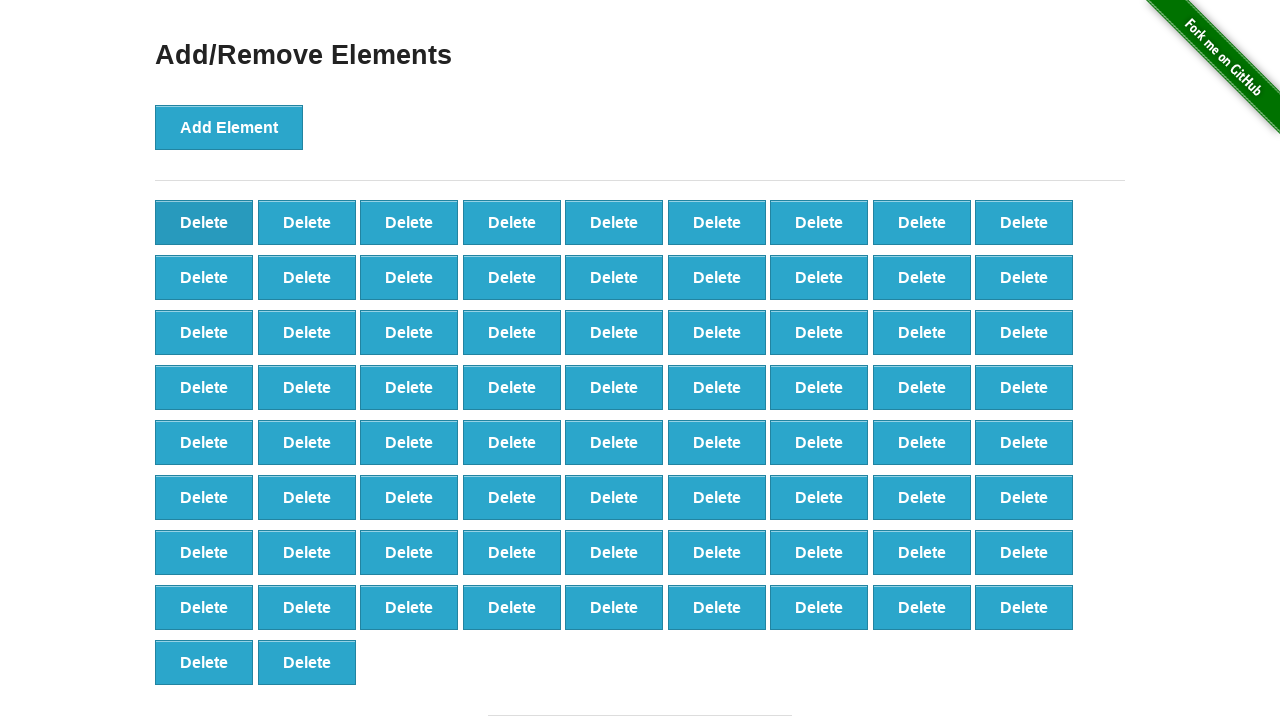

Clicked delete button (iteration 27/90) at (204, 222) on xpath=//button[@onclick='deleteElement()'] >> nth=0
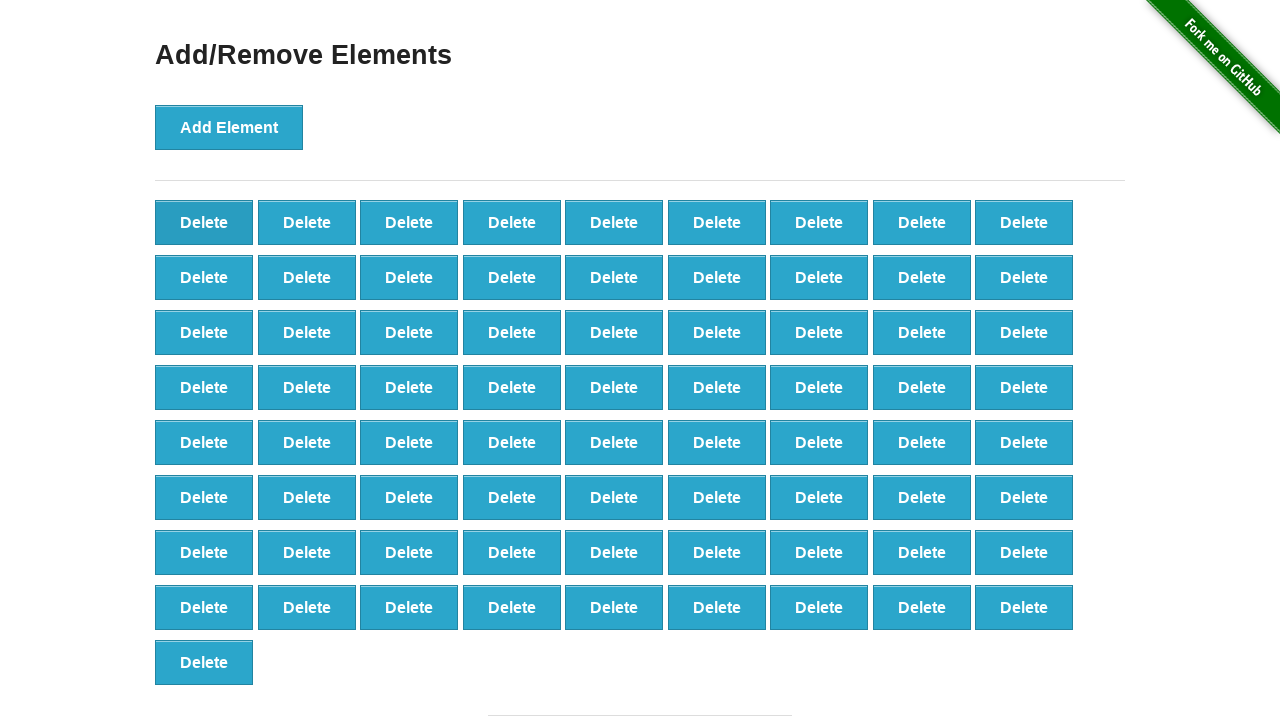

Clicked delete button (iteration 28/90) at (204, 222) on xpath=//button[@onclick='deleteElement()'] >> nth=0
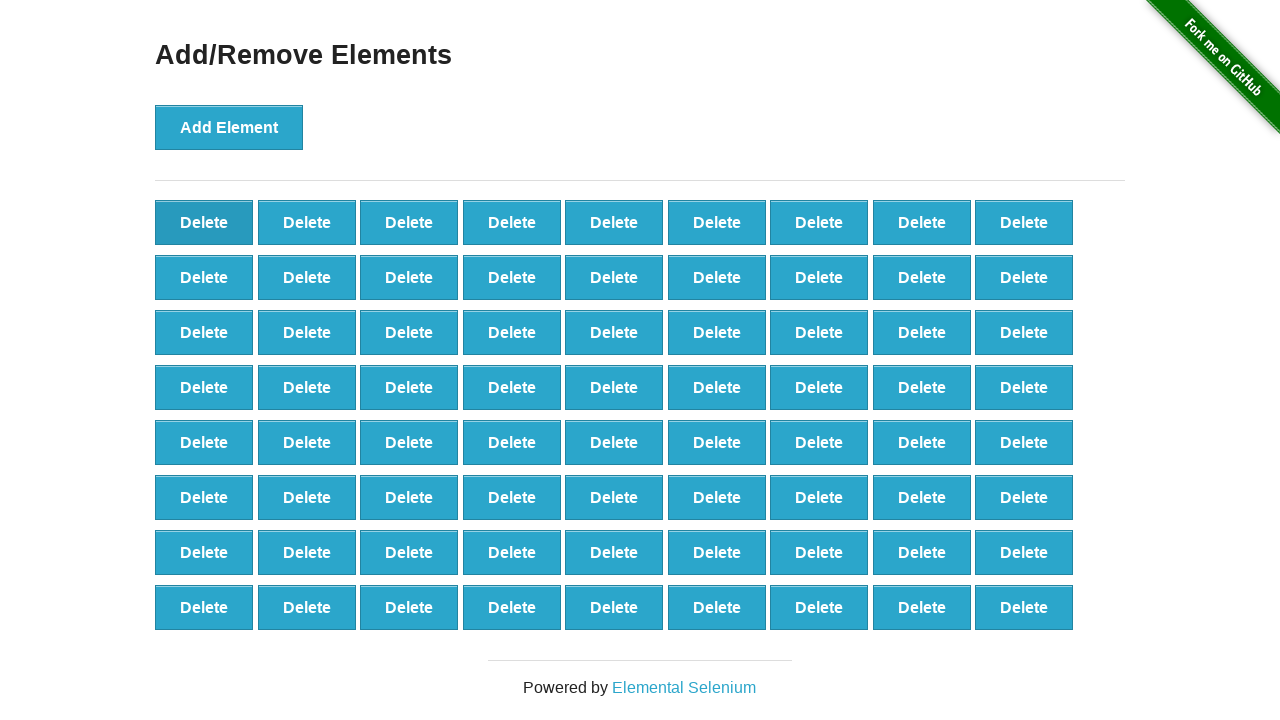

Clicked delete button (iteration 29/90) at (204, 222) on xpath=//button[@onclick='deleteElement()'] >> nth=0
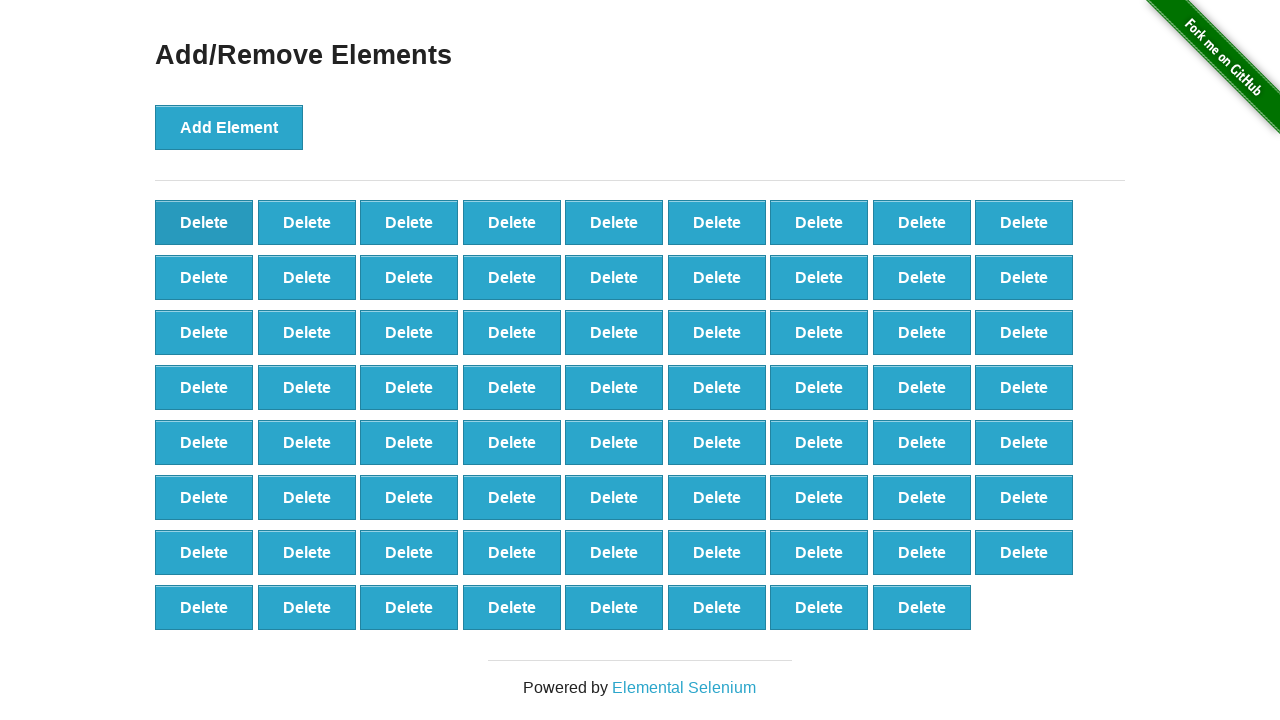

Clicked delete button (iteration 30/90) at (204, 222) on xpath=//button[@onclick='deleteElement()'] >> nth=0
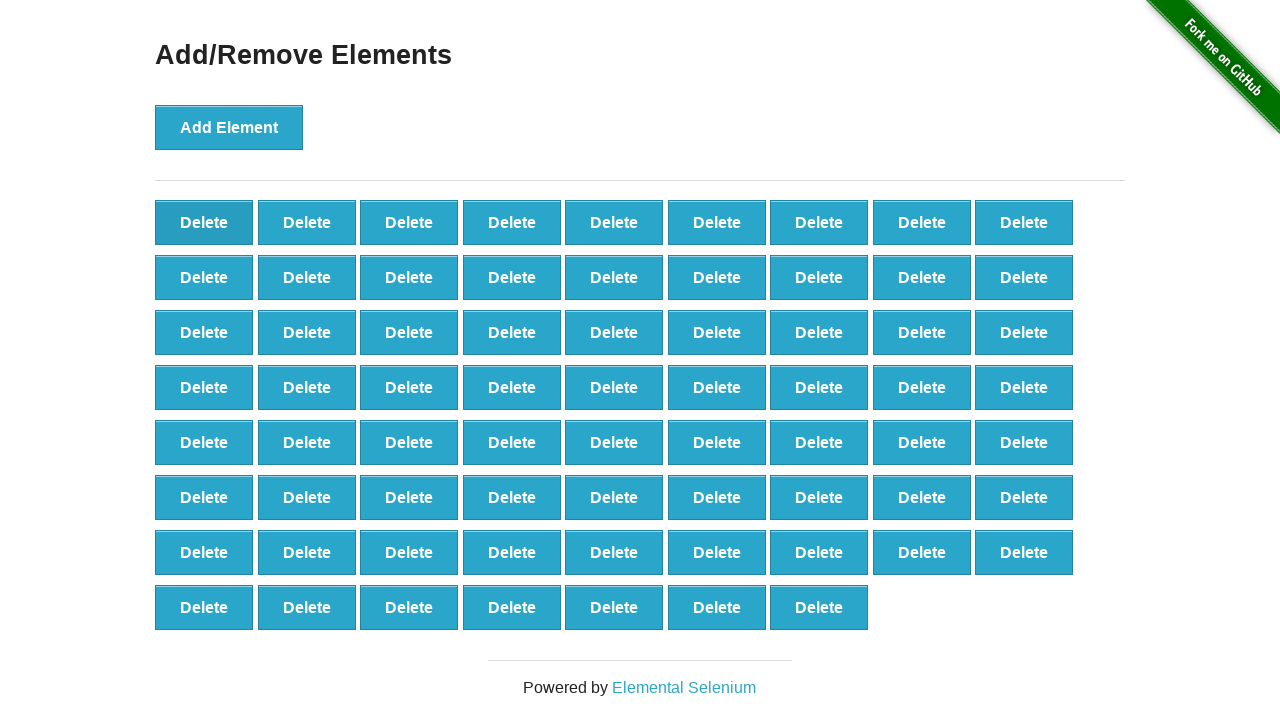

Clicked delete button (iteration 31/90) at (204, 222) on xpath=//button[@onclick='deleteElement()'] >> nth=0
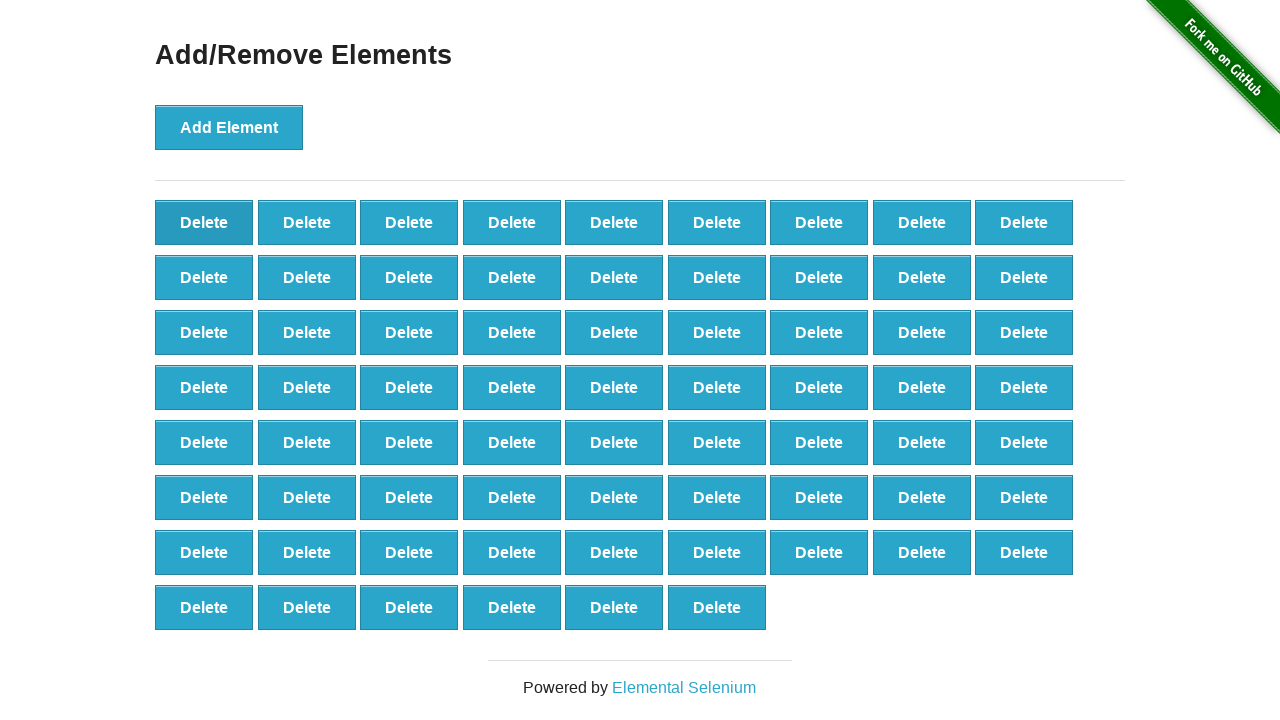

Clicked delete button (iteration 32/90) at (204, 222) on xpath=//button[@onclick='deleteElement()'] >> nth=0
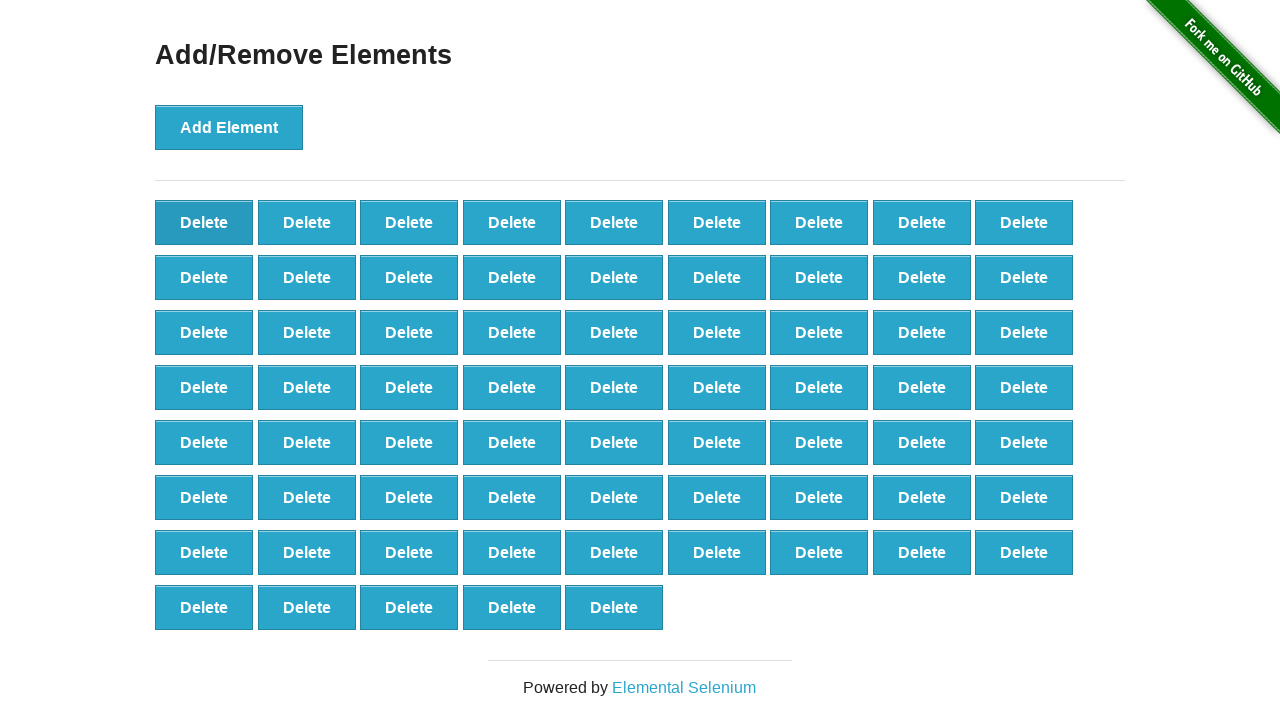

Clicked delete button (iteration 33/90) at (204, 222) on xpath=//button[@onclick='deleteElement()'] >> nth=0
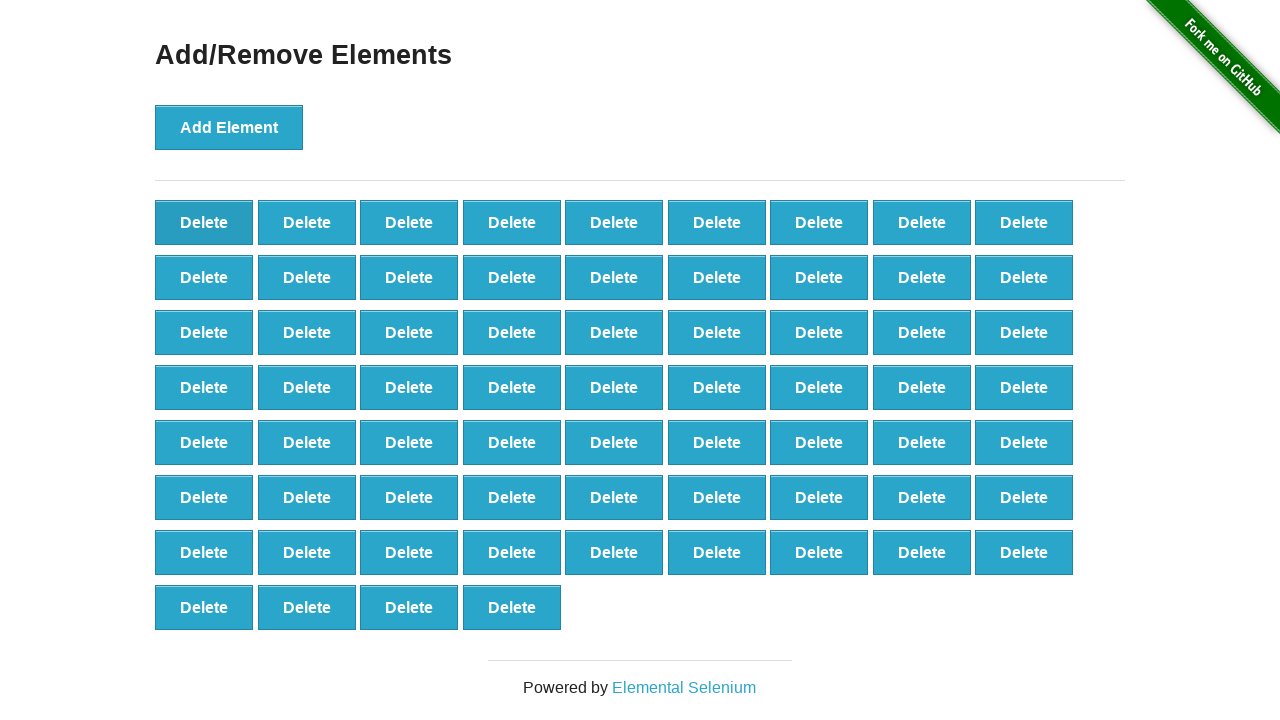

Clicked delete button (iteration 34/90) at (204, 222) on xpath=//button[@onclick='deleteElement()'] >> nth=0
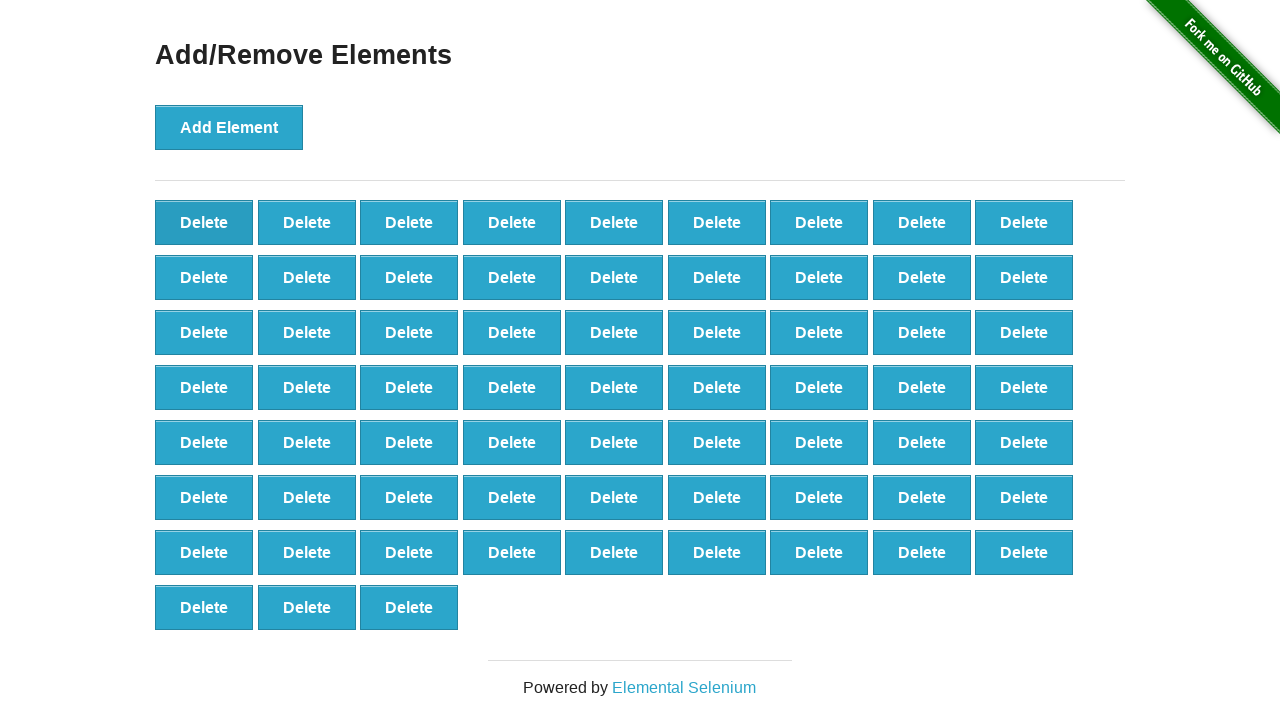

Clicked delete button (iteration 35/90) at (204, 222) on xpath=//button[@onclick='deleteElement()'] >> nth=0
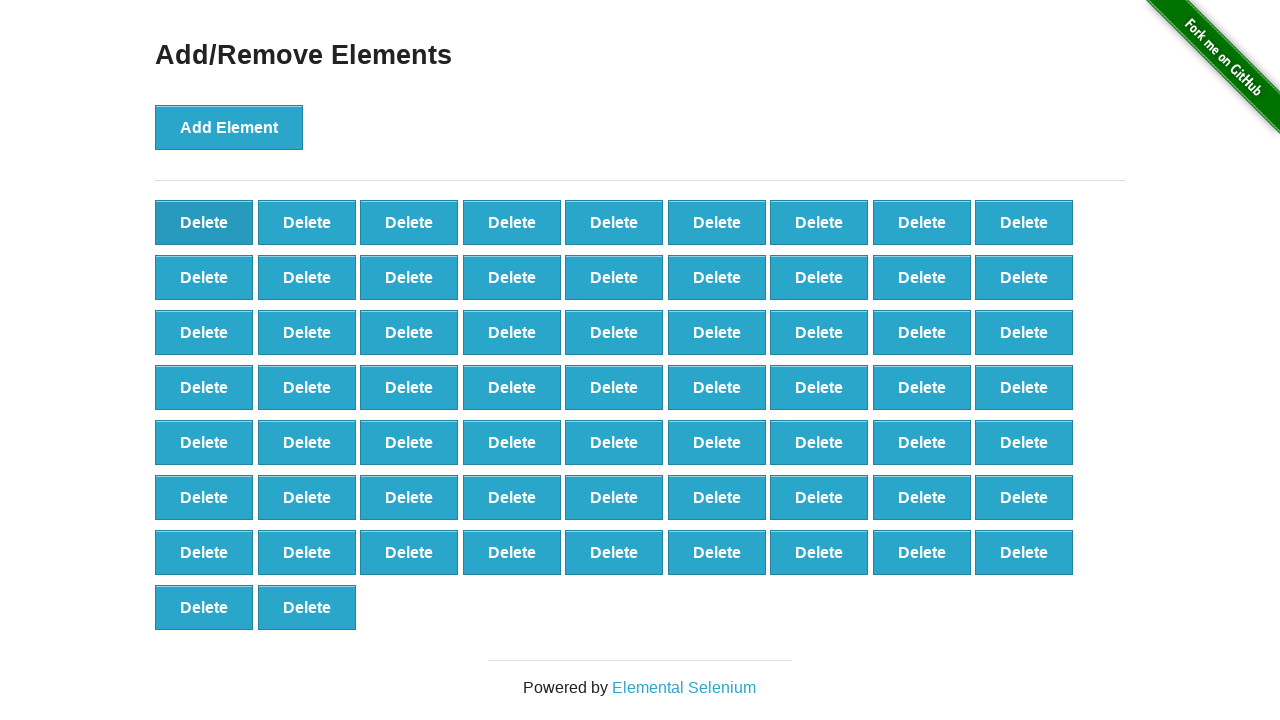

Clicked delete button (iteration 36/90) at (204, 222) on xpath=//button[@onclick='deleteElement()'] >> nth=0
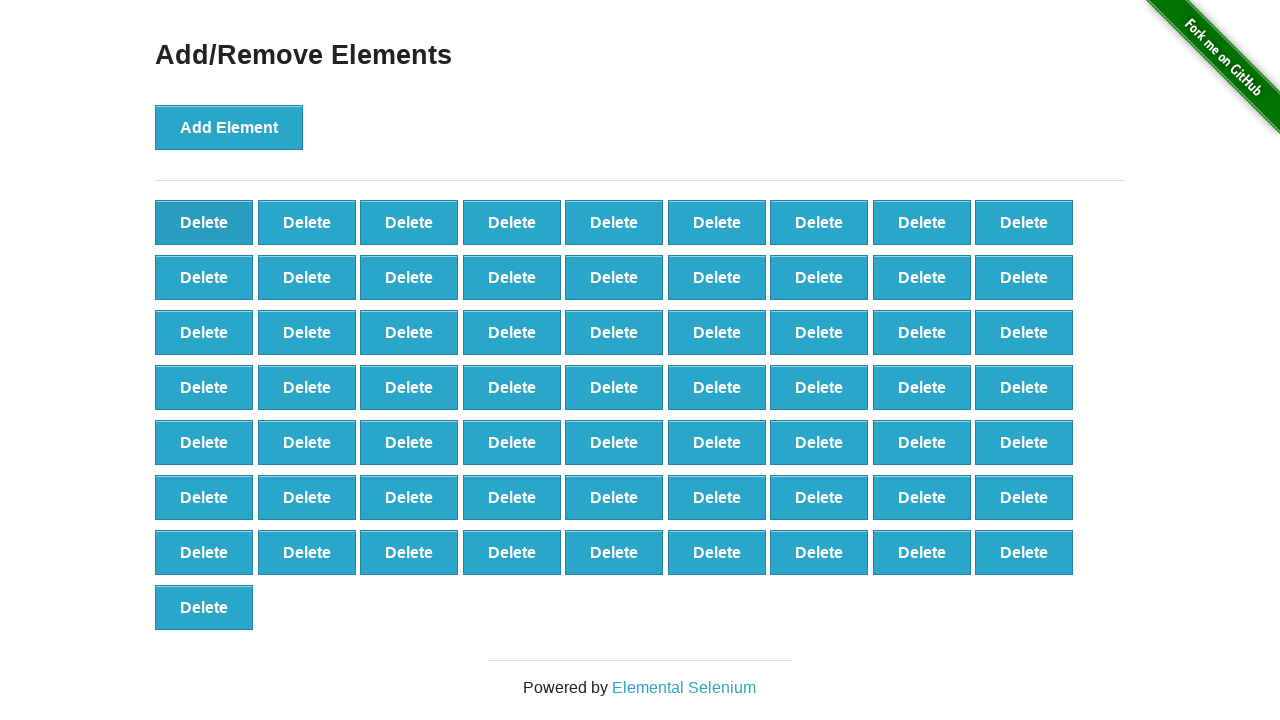

Clicked delete button (iteration 37/90) at (204, 222) on xpath=//button[@onclick='deleteElement()'] >> nth=0
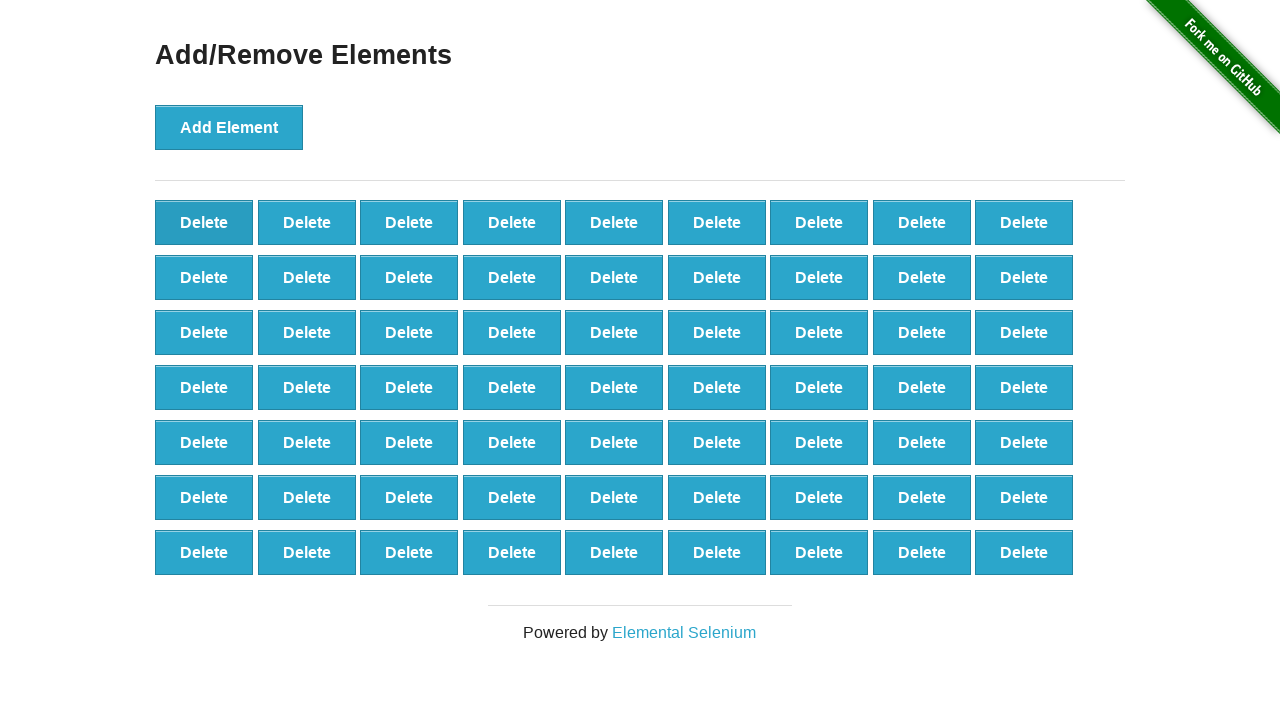

Clicked delete button (iteration 38/90) at (204, 222) on xpath=//button[@onclick='deleteElement()'] >> nth=0
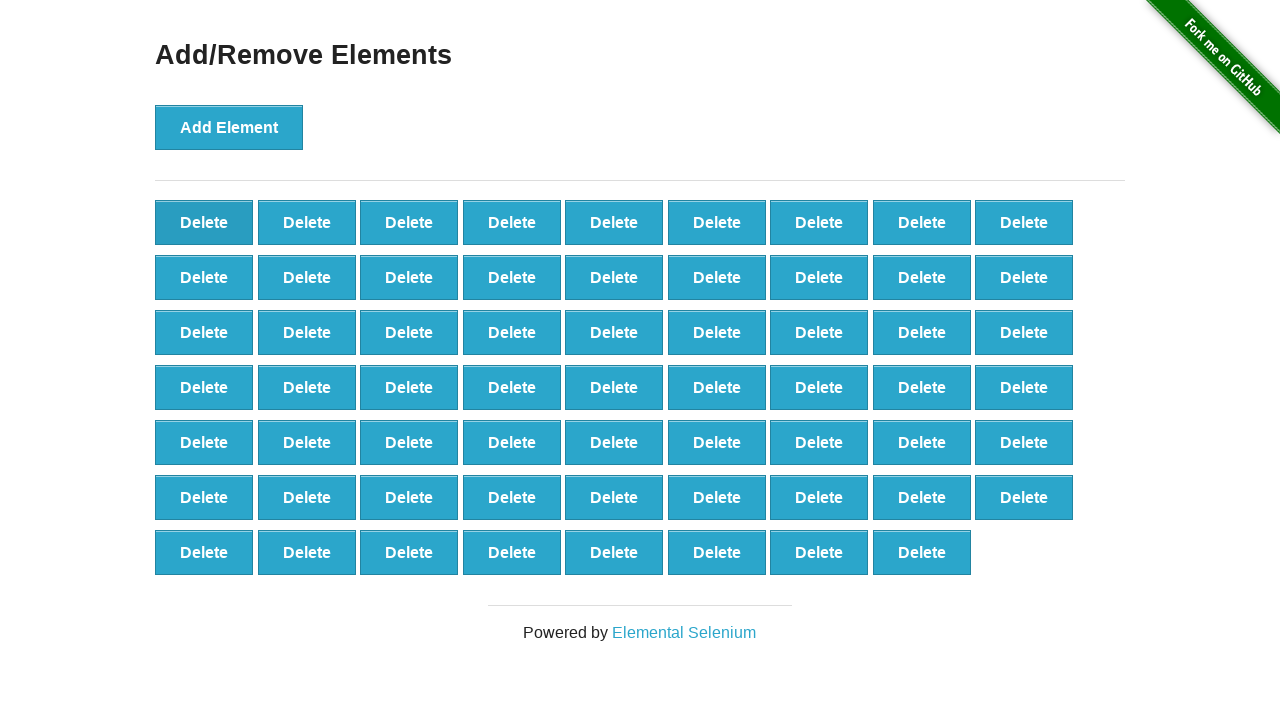

Clicked delete button (iteration 39/90) at (204, 222) on xpath=//button[@onclick='deleteElement()'] >> nth=0
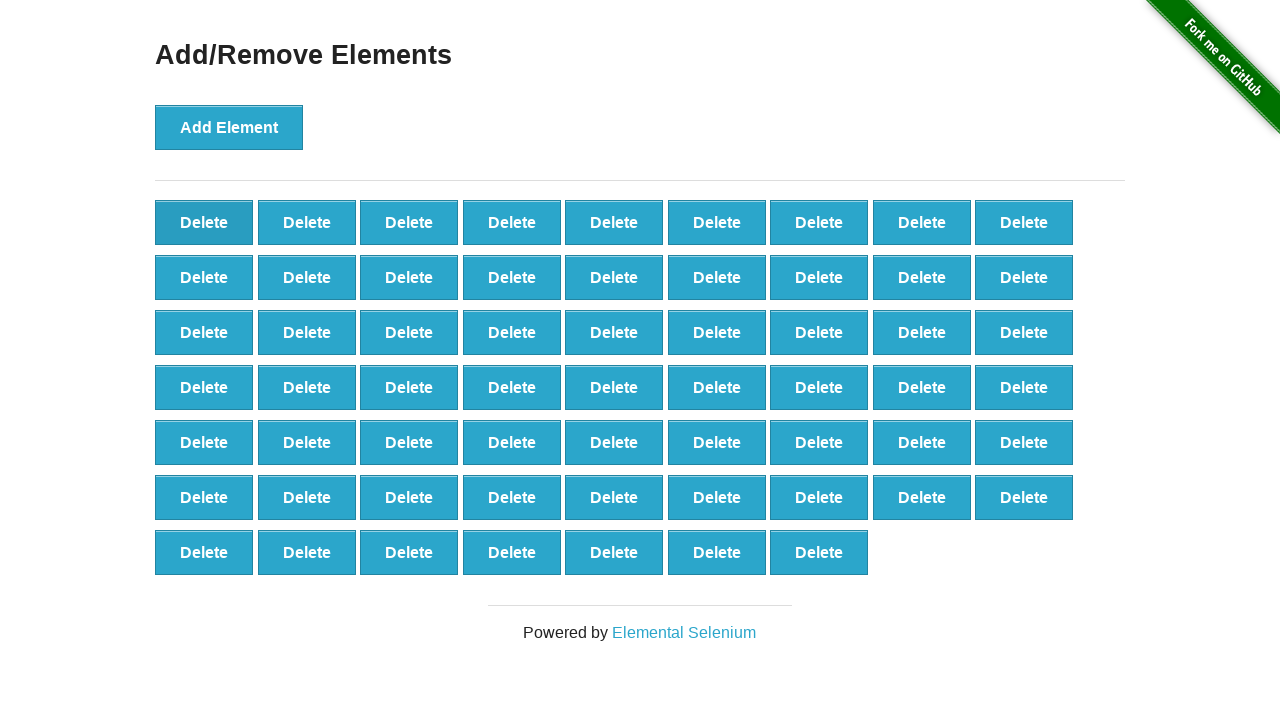

Clicked delete button (iteration 40/90) at (204, 222) on xpath=//button[@onclick='deleteElement()'] >> nth=0
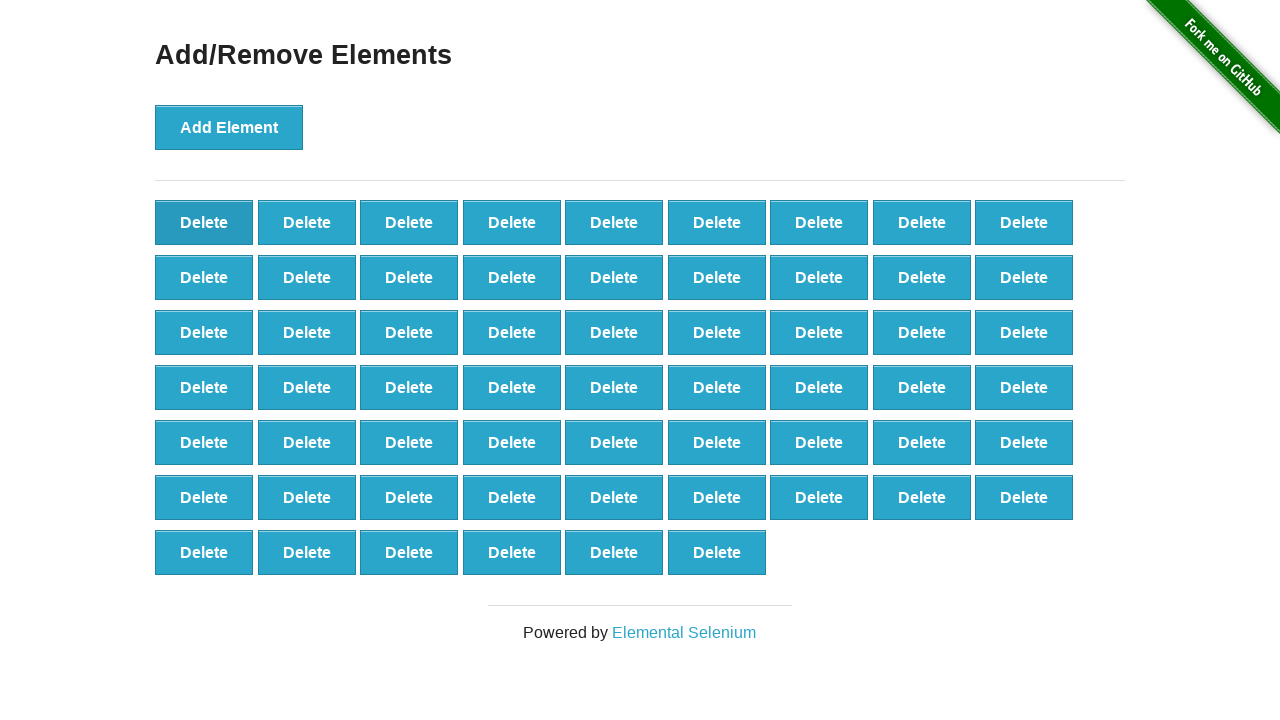

Clicked delete button (iteration 41/90) at (204, 222) on xpath=//button[@onclick='deleteElement()'] >> nth=0
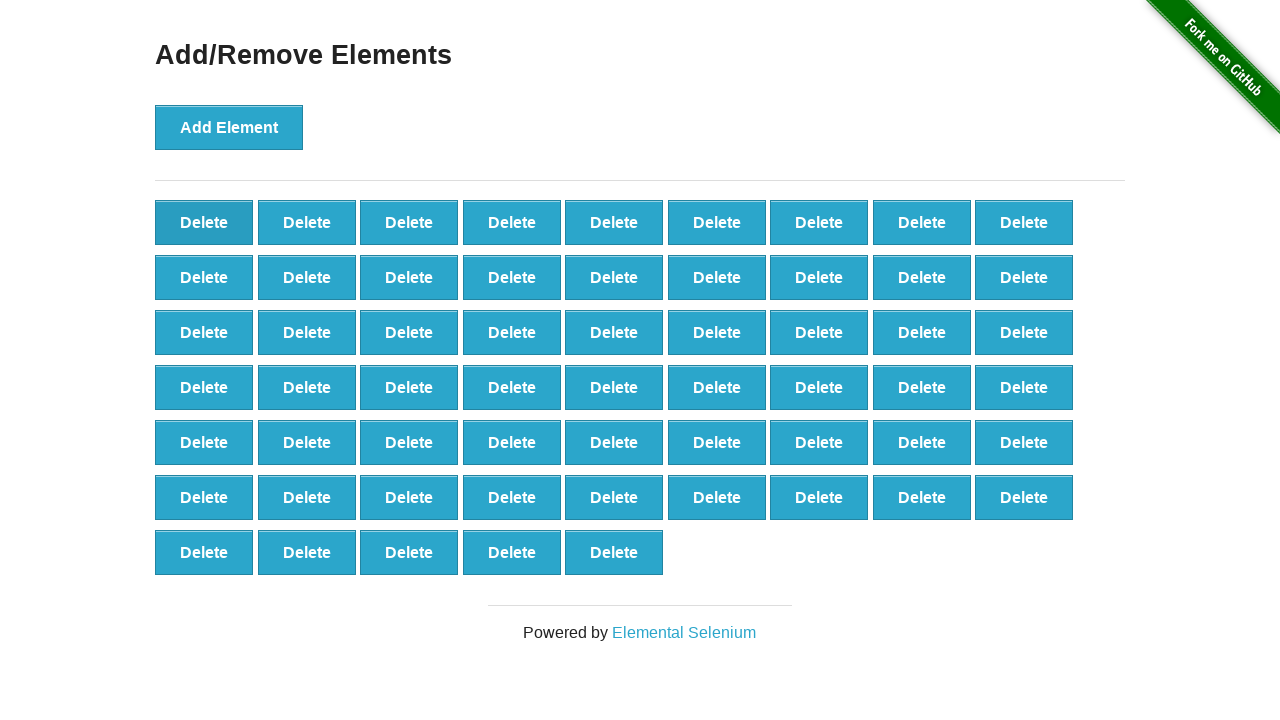

Clicked delete button (iteration 42/90) at (204, 222) on xpath=//button[@onclick='deleteElement()'] >> nth=0
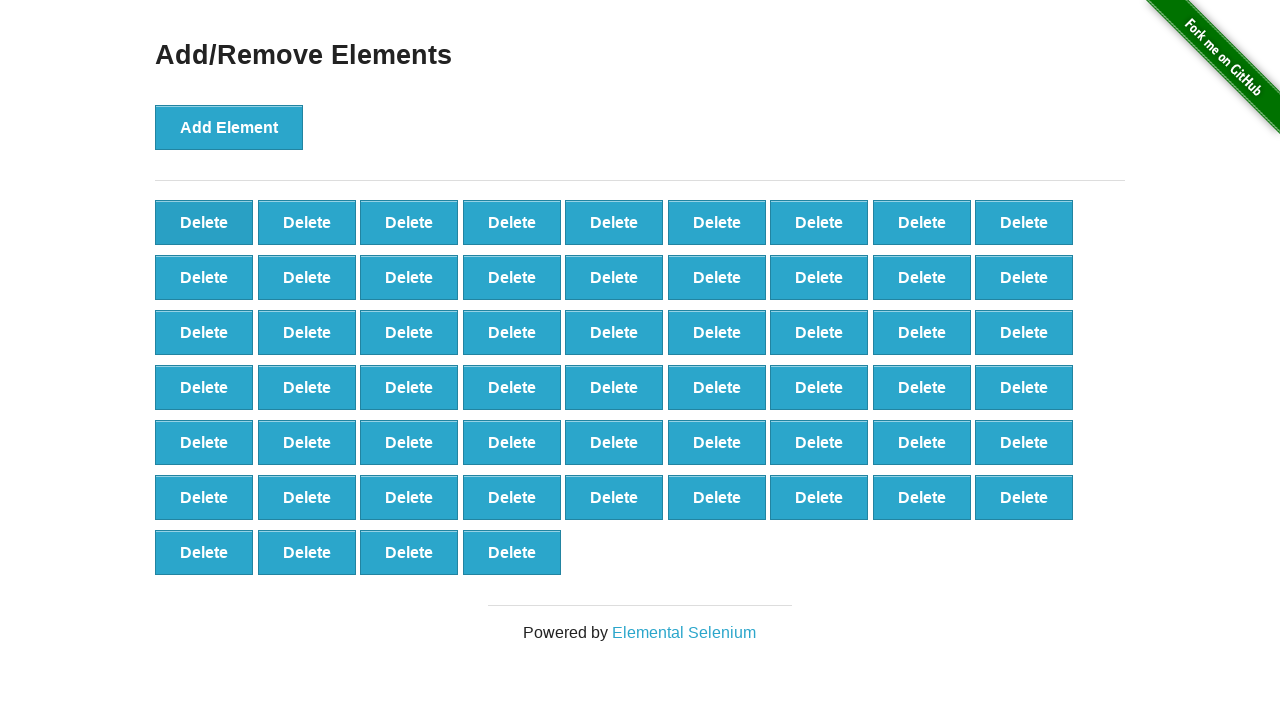

Clicked delete button (iteration 43/90) at (204, 222) on xpath=//button[@onclick='deleteElement()'] >> nth=0
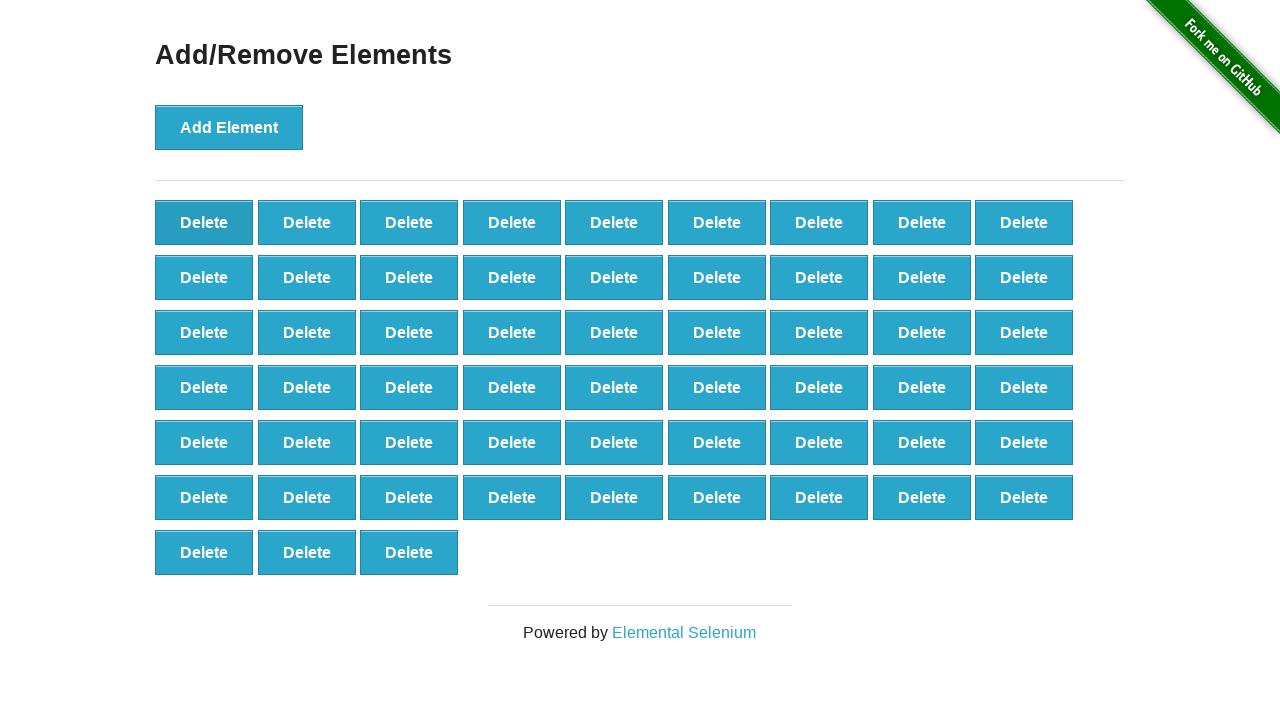

Clicked delete button (iteration 44/90) at (204, 222) on xpath=//button[@onclick='deleteElement()'] >> nth=0
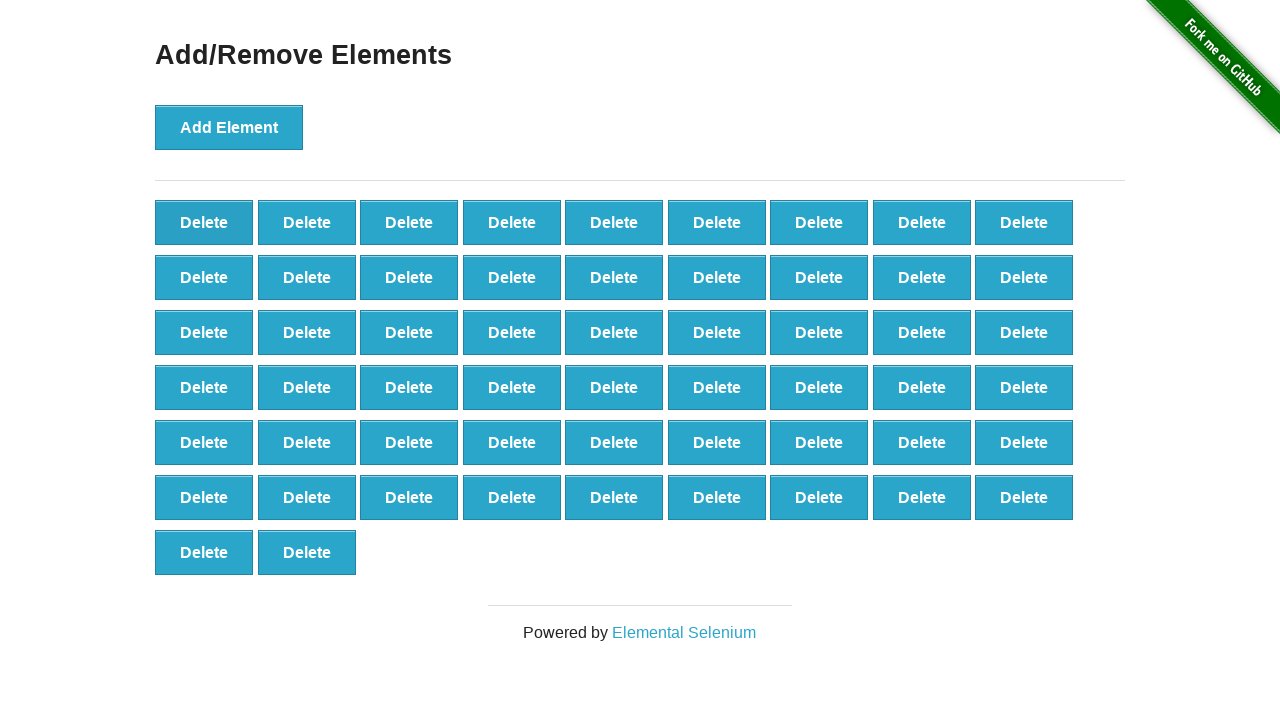

Clicked delete button (iteration 45/90) at (204, 222) on xpath=//button[@onclick='deleteElement()'] >> nth=0
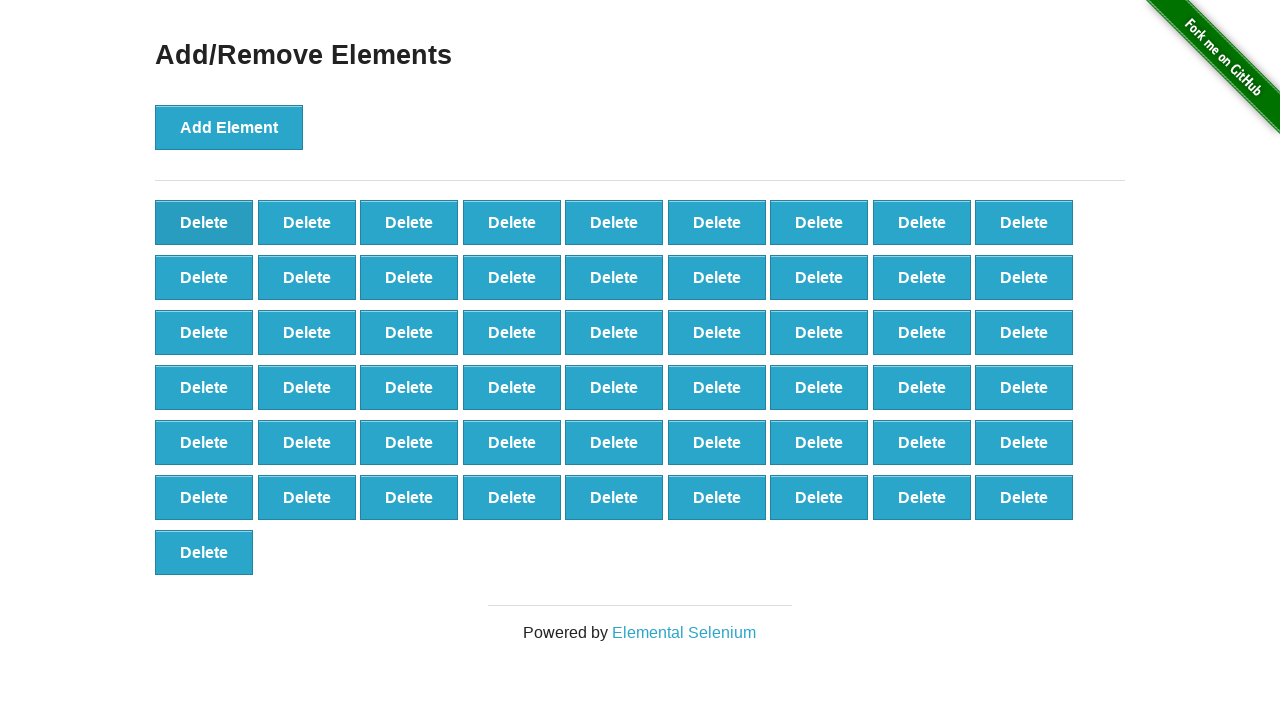

Clicked delete button (iteration 46/90) at (204, 222) on xpath=//button[@onclick='deleteElement()'] >> nth=0
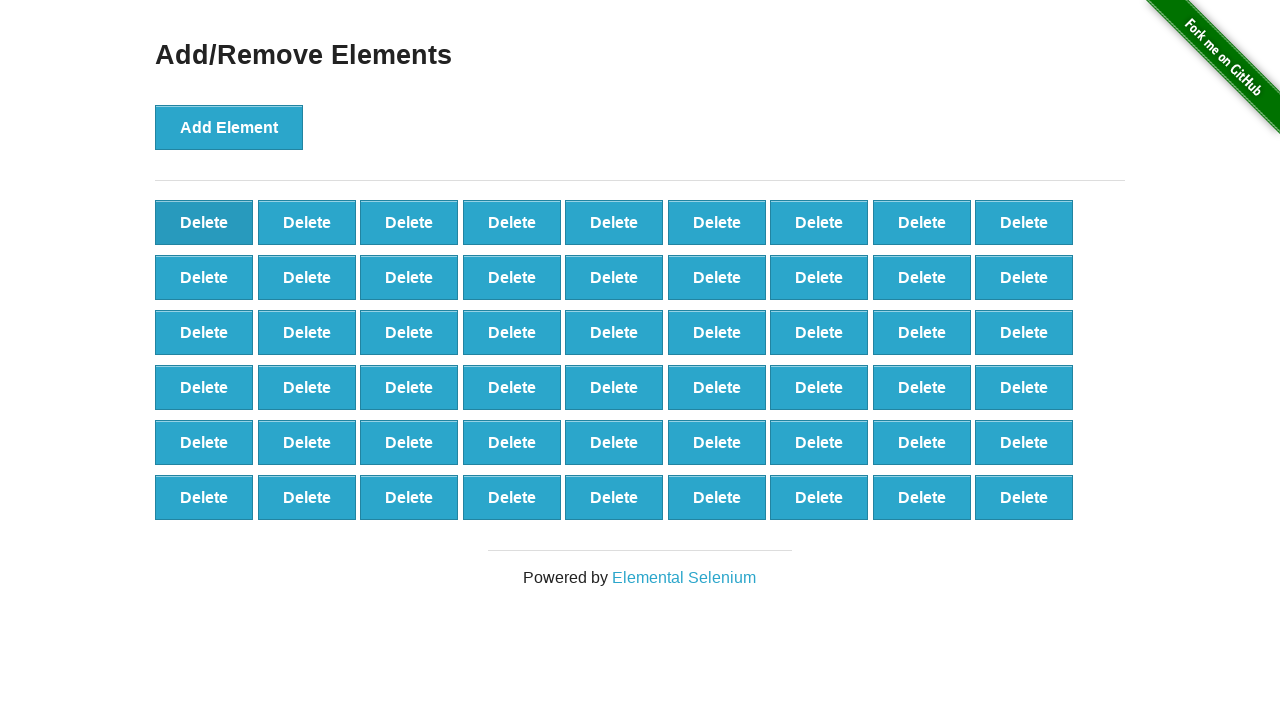

Clicked delete button (iteration 47/90) at (204, 222) on xpath=//button[@onclick='deleteElement()'] >> nth=0
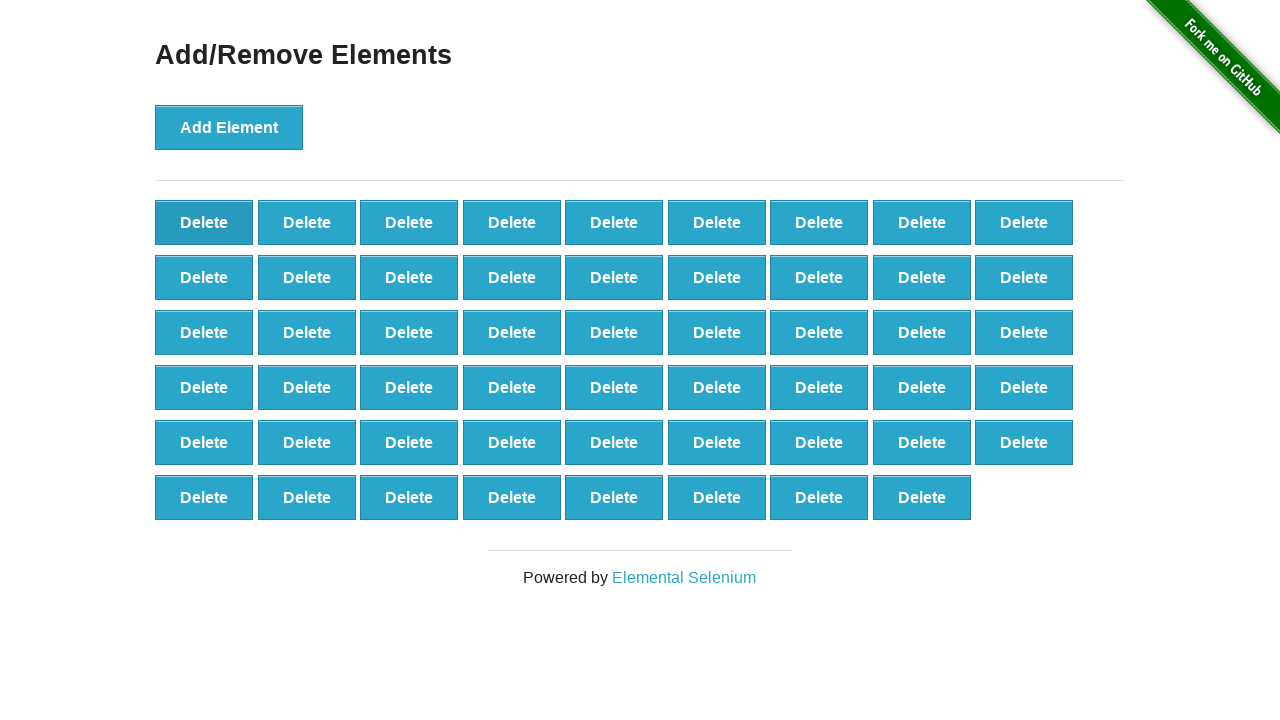

Clicked delete button (iteration 48/90) at (204, 222) on xpath=//button[@onclick='deleteElement()'] >> nth=0
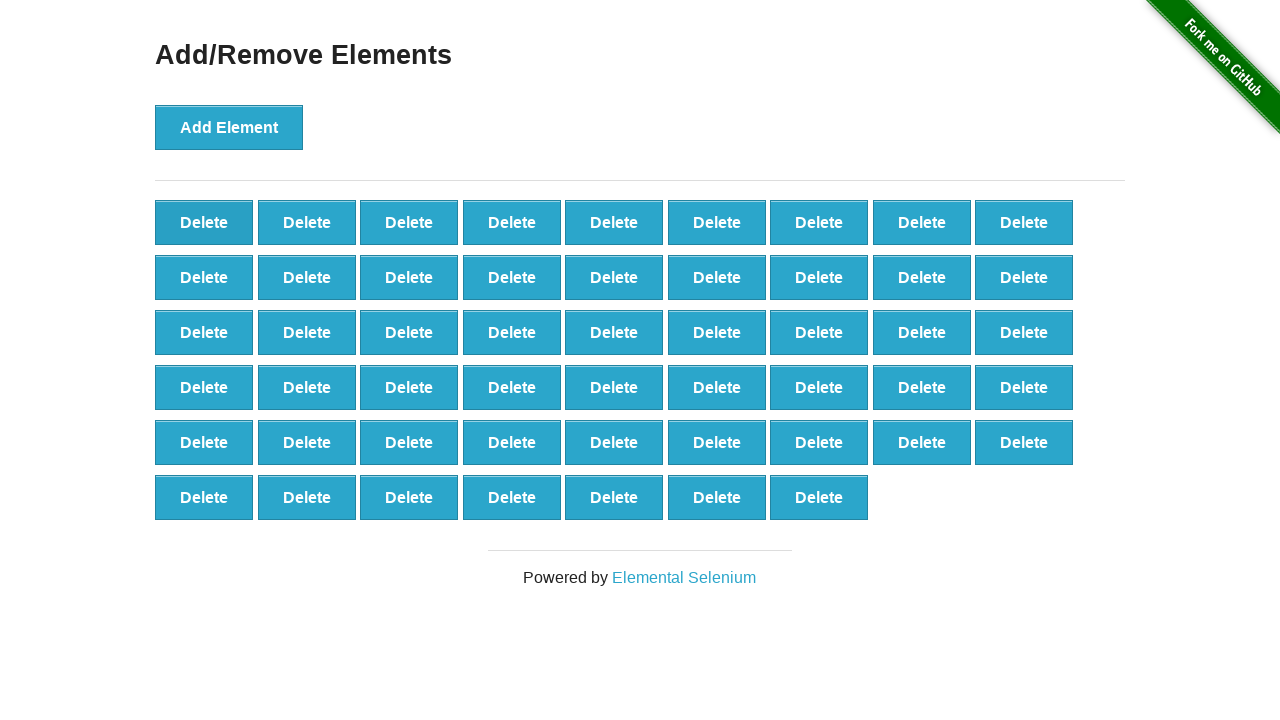

Clicked delete button (iteration 49/90) at (204, 222) on xpath=//button[@onclick='deleteElement()'] >> nth=0
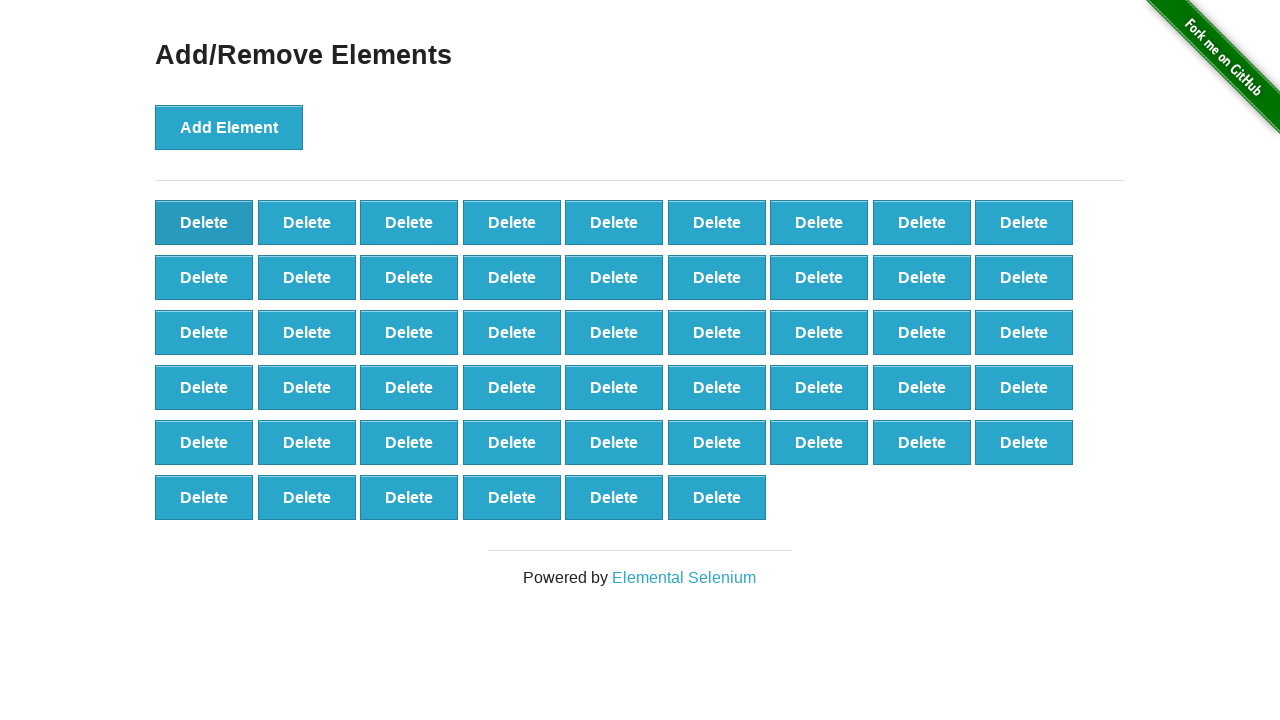

Clicked delete button (iteration 50/90) at (204, 222) on xpath=//button[@onclick='deleteElement()'] >> nth=0
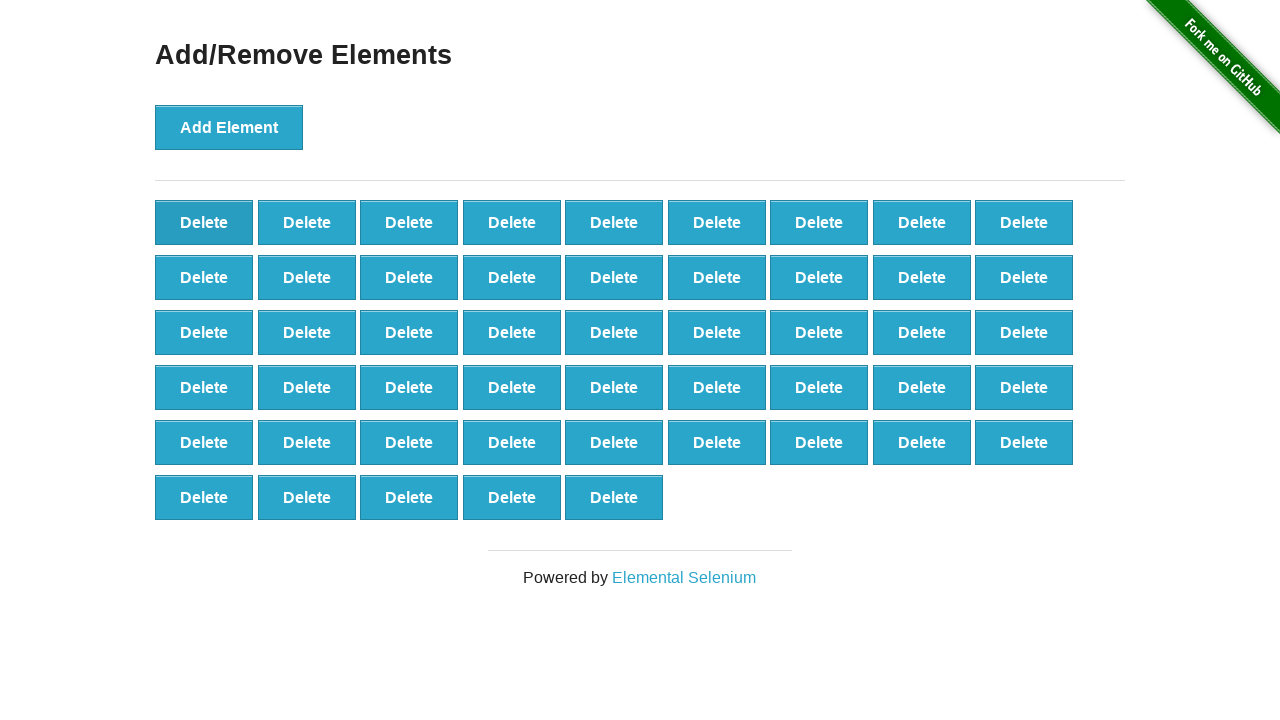

Clicked delete button (iteration 51/90) at (204, 222) on xpath=//button[@onclick='deleteElement()'] >> nth=0
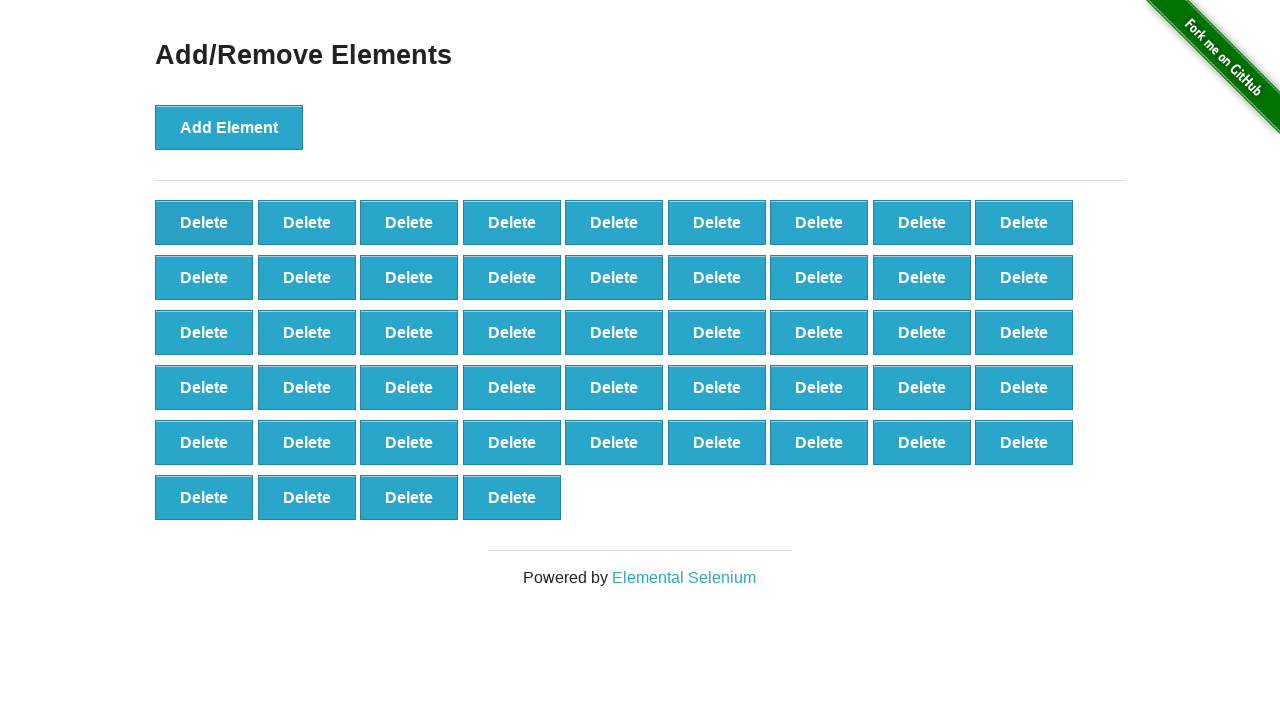

Clicked delete button (iteration 52/90) at (204, 222) on xpath=//button[@onclick='deleteElement()'] >> nth=0
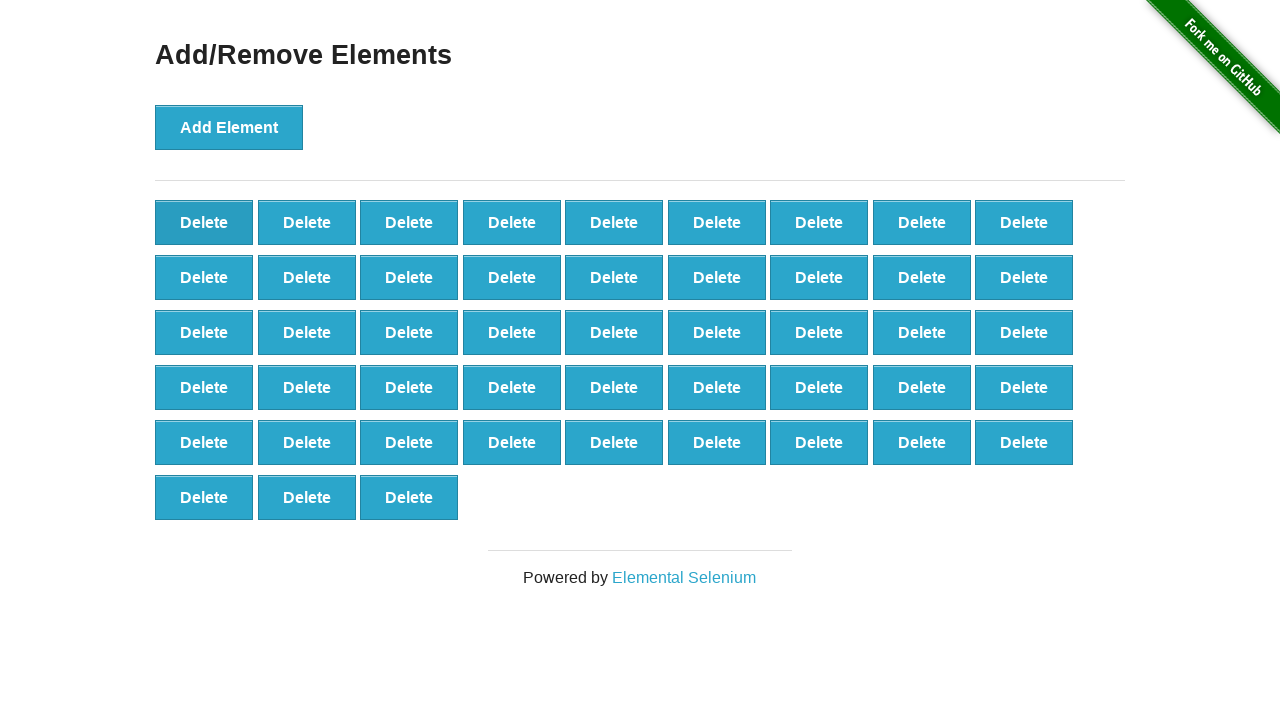

Clicked delete button (iteration 53/90) at (204, 222) on xpath=//button[@onclick='deleteElement()'] >> nth=0
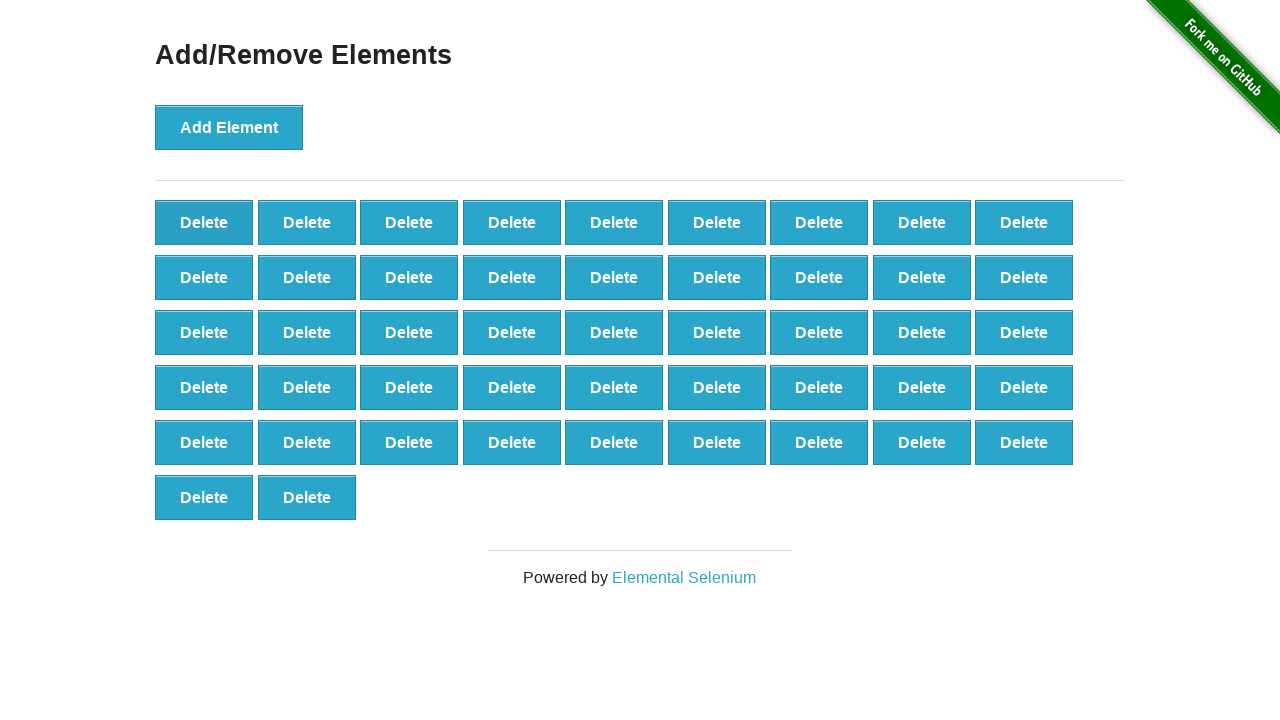

Clicked delete button (iteration 54/90) at (204, 222) on xpath=//button[@onclick='deleteElement()'] >> nth=0
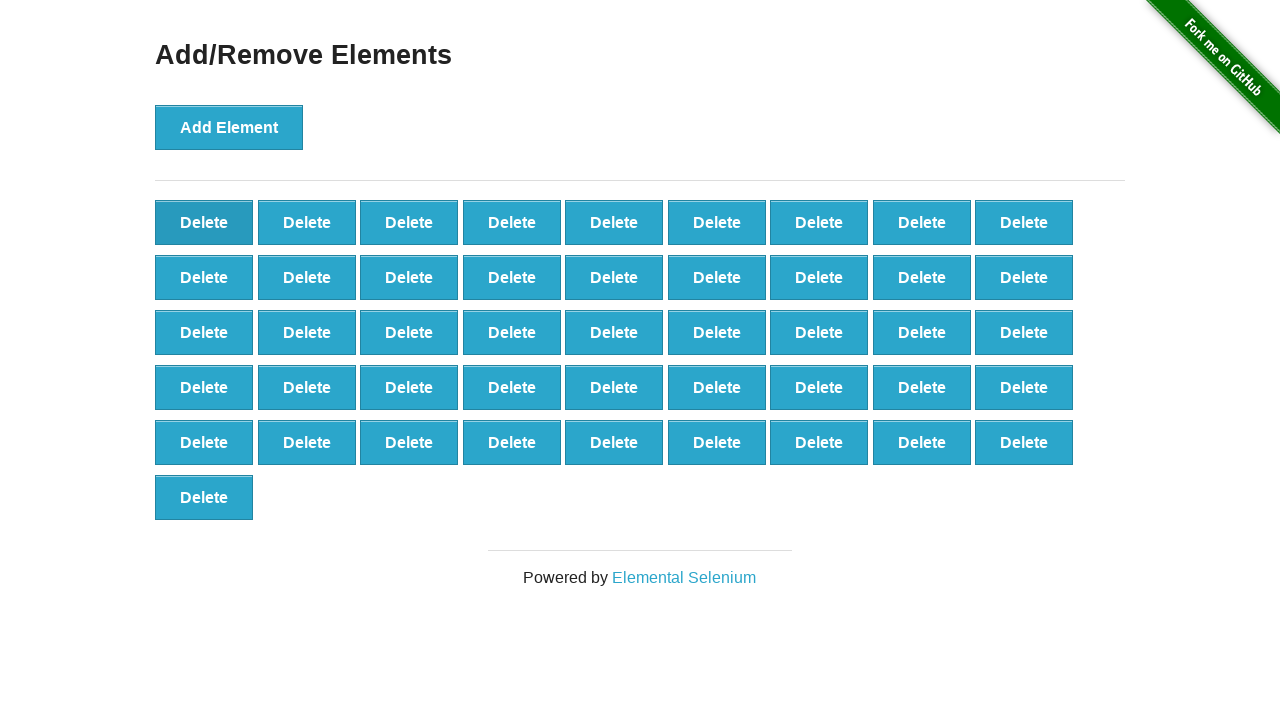

Clicked delete button (iteration 55/90) at (204, 222) on xpath=//button[@onclick='deleteElement()'] >> nth=0
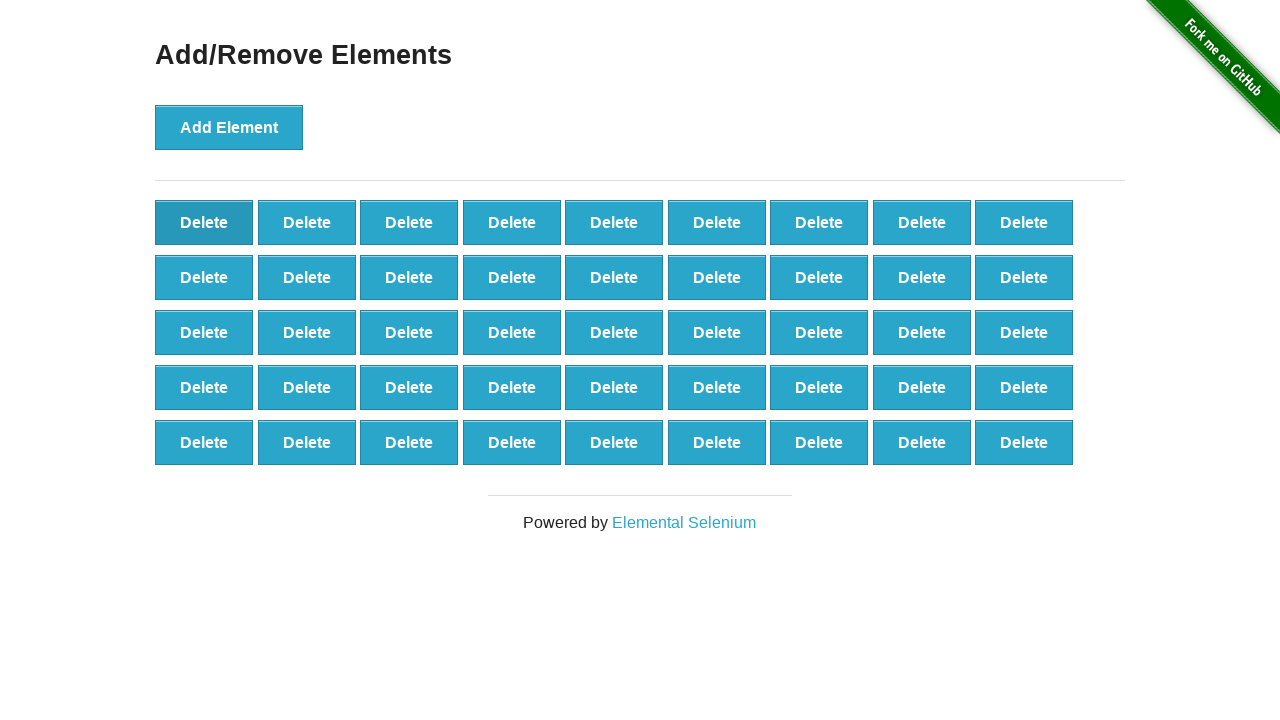

Clicked delete button (iteration 56/90) at (204, 222) on xpath=//button[@onclick='deleteElement()'] >> nth=0
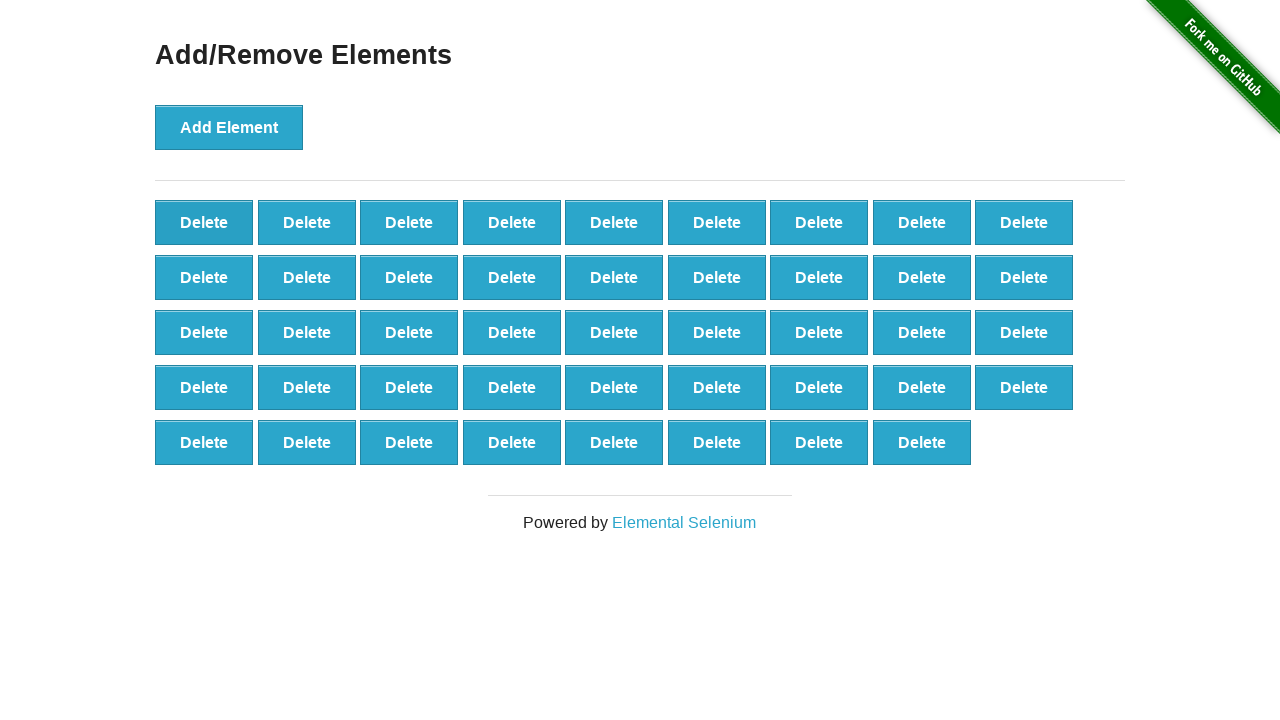

Clicked delete button (iteration 57/90) at (204, 222) on xpath=//button[@onclick='deleteElement()'] >> nth=0
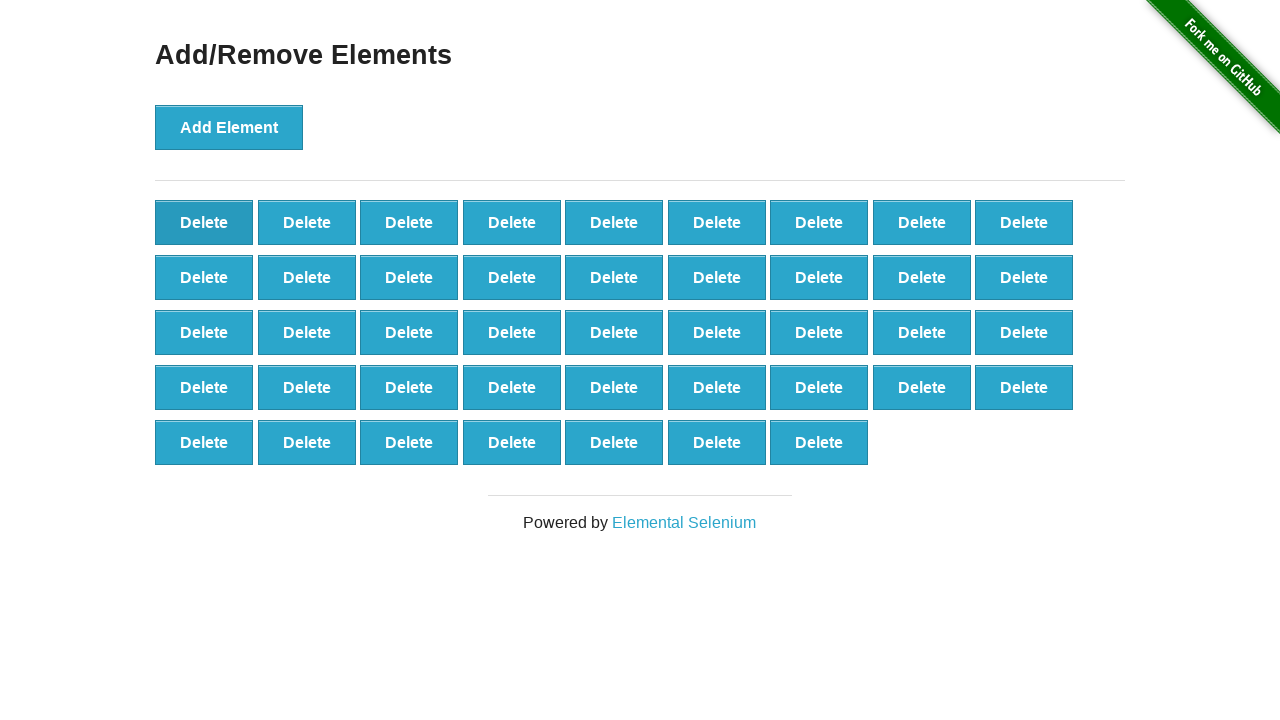

Clicked delete button (iteration 58/90) at (204, 222) on xpath=//button[@onclick='deleteElement()'] >> nth=0
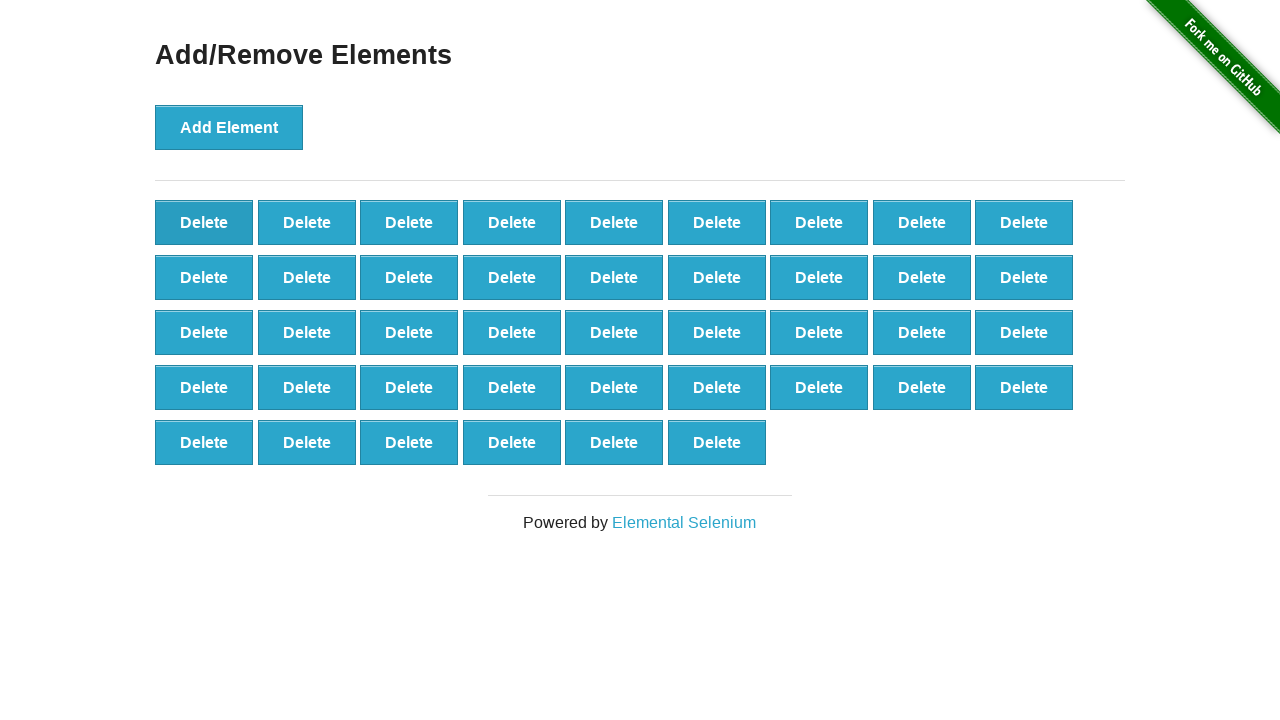

Clicked delete button (iteration 59/90) at (204, 222) on xpath=//button[@onclick='deleteElement()'] >> nth=0
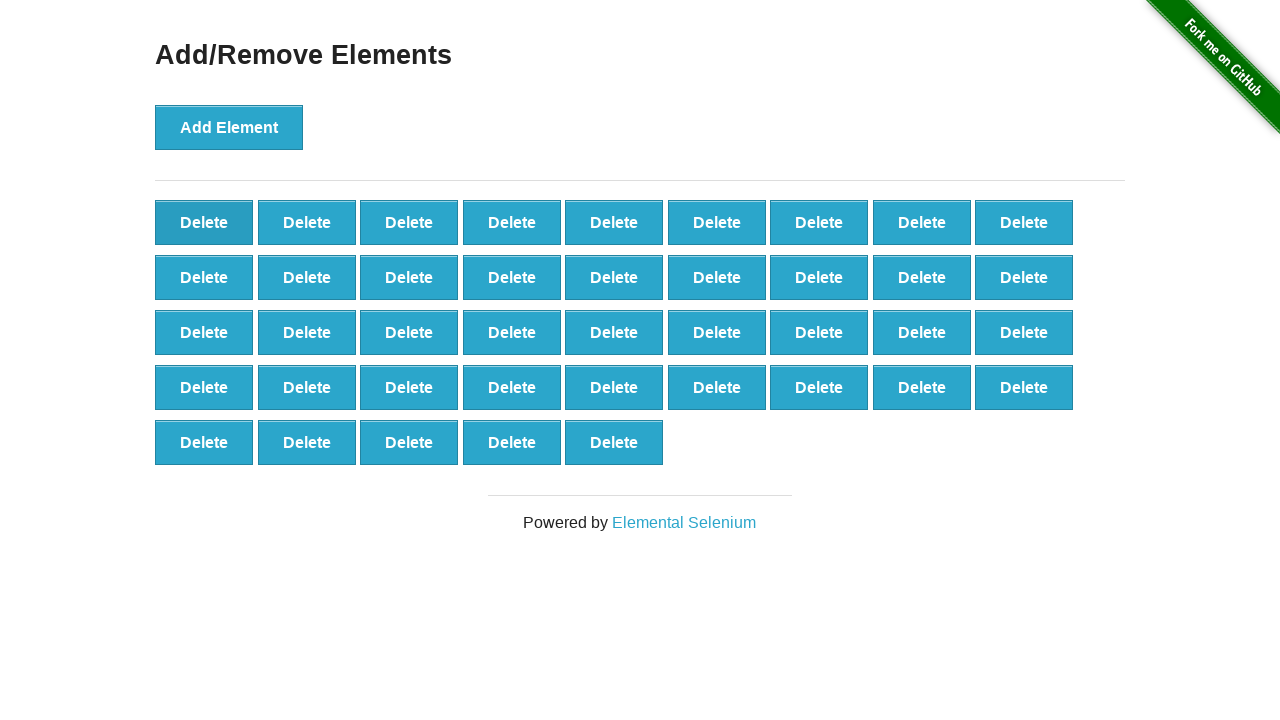

Clicked delete button (iteration 60/90) at (204, 222) on xpath=//button[@onclick='deleteElement()'] >> nth=0
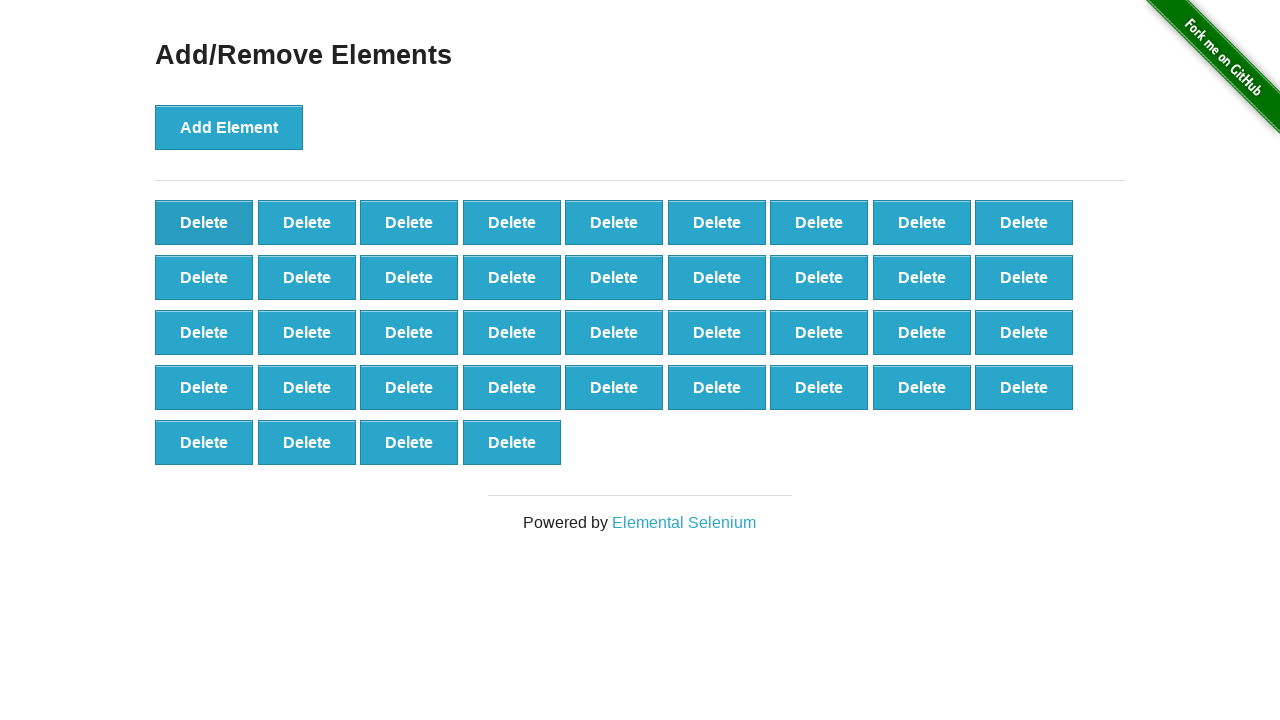

Clicked delete button (iteration 61/90) at (204, 222) on xpath=//button[@onclick='deleteElement()'] >> nth=0
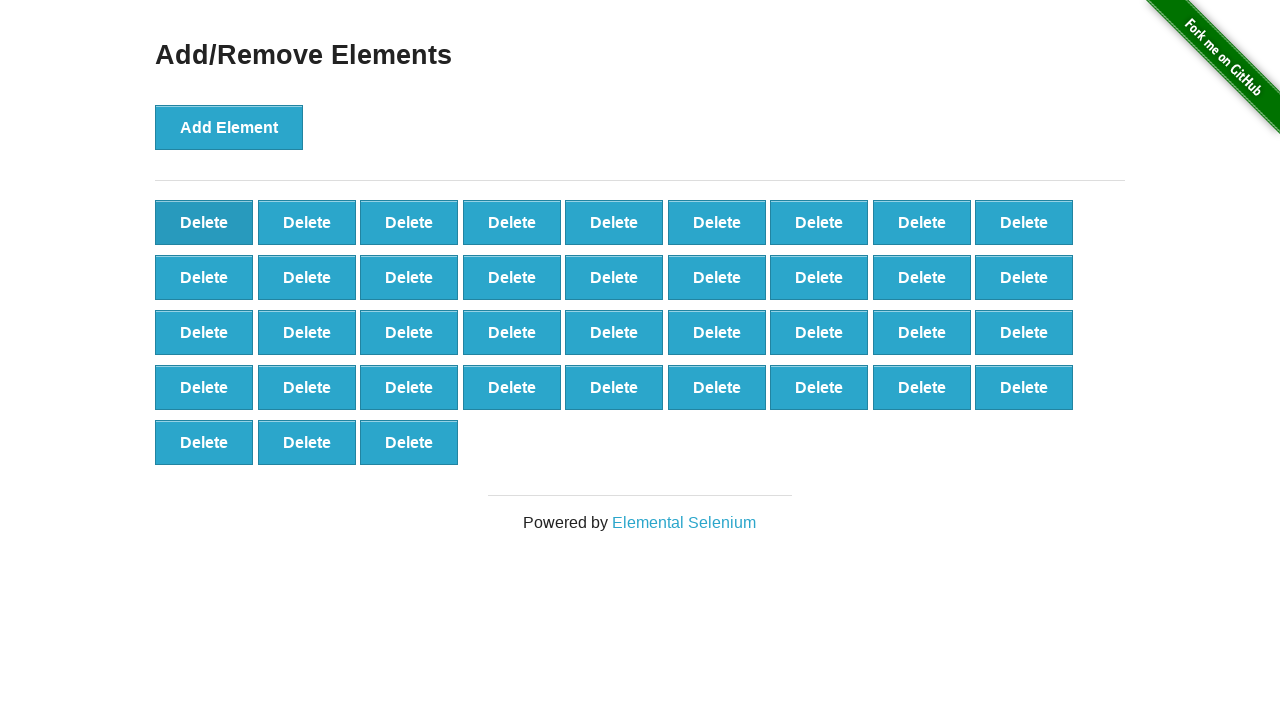

Clicked delete button (iteration 62/90) at (204, 222) on xpath=//button[@onclick='deleteElement()'] >> nth=0
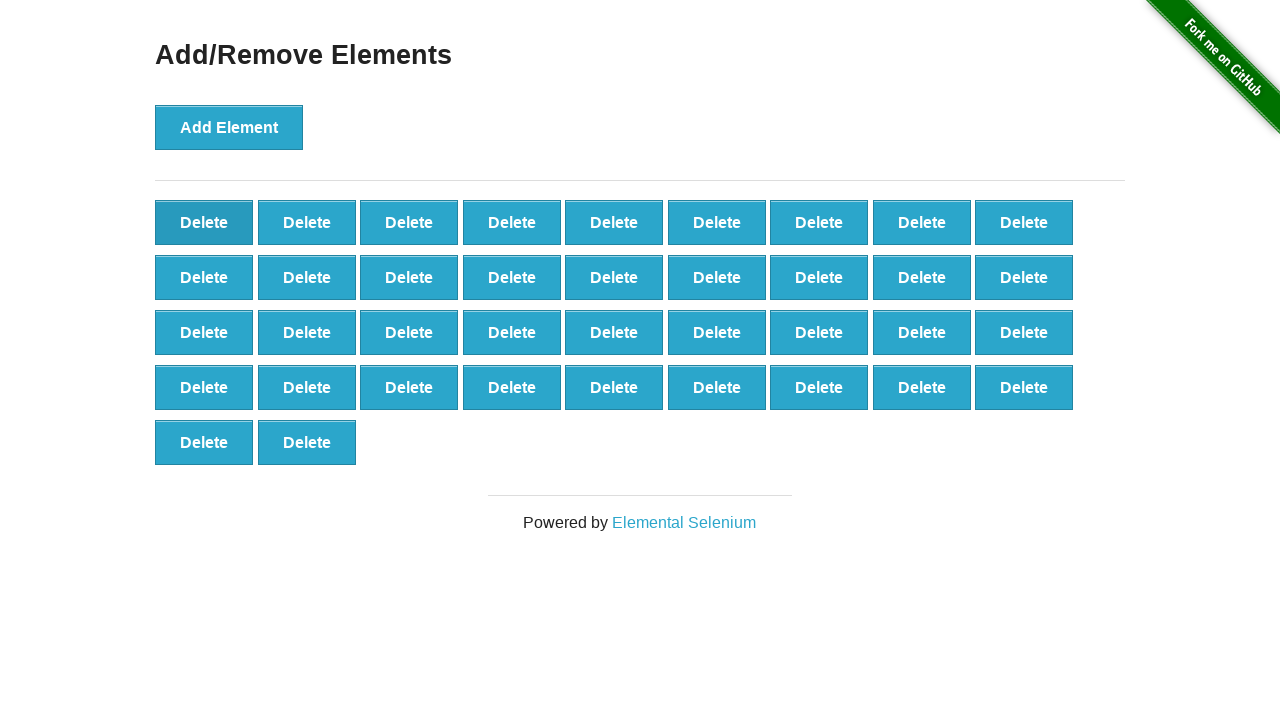

Clicked delete button (iteration 63/90) at (204, 222) on xpath=//button[@onclick='deleteElement()'] >> nth=0
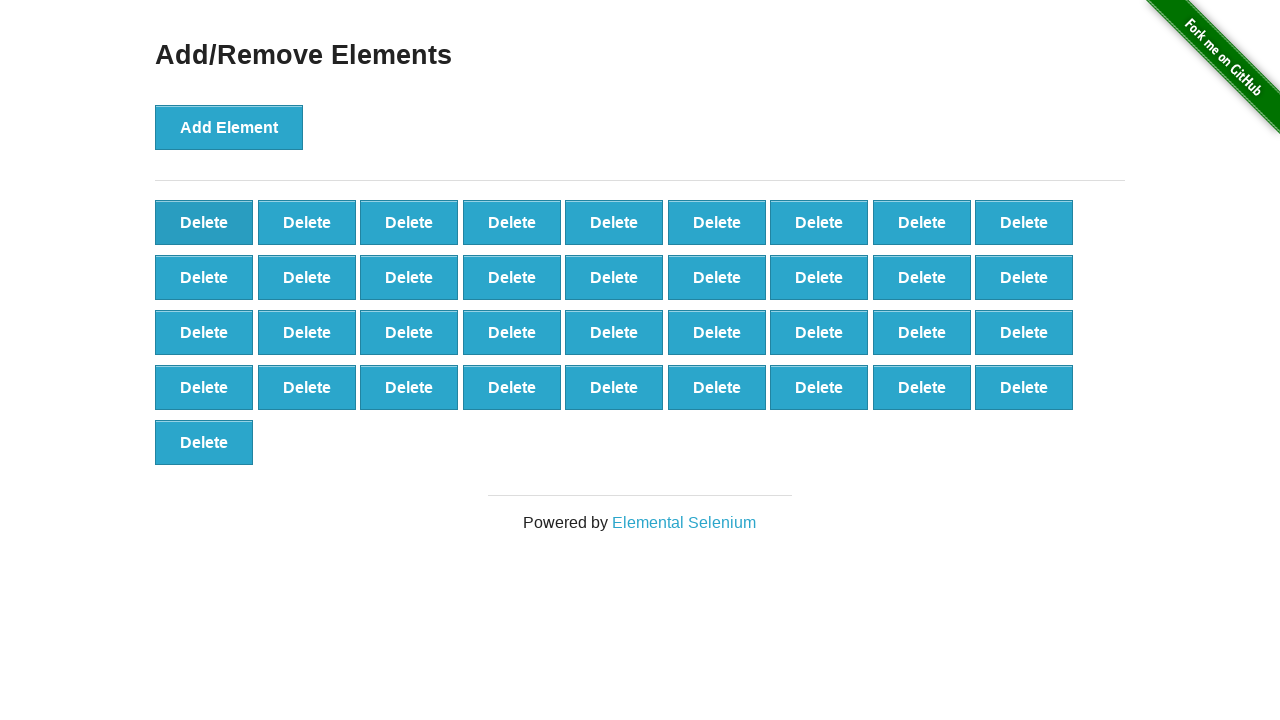

Clicked delete button (iteration 64/90) at (204, 222) on xpath=//button[@onclick='deleteElement()'] >> nth=0
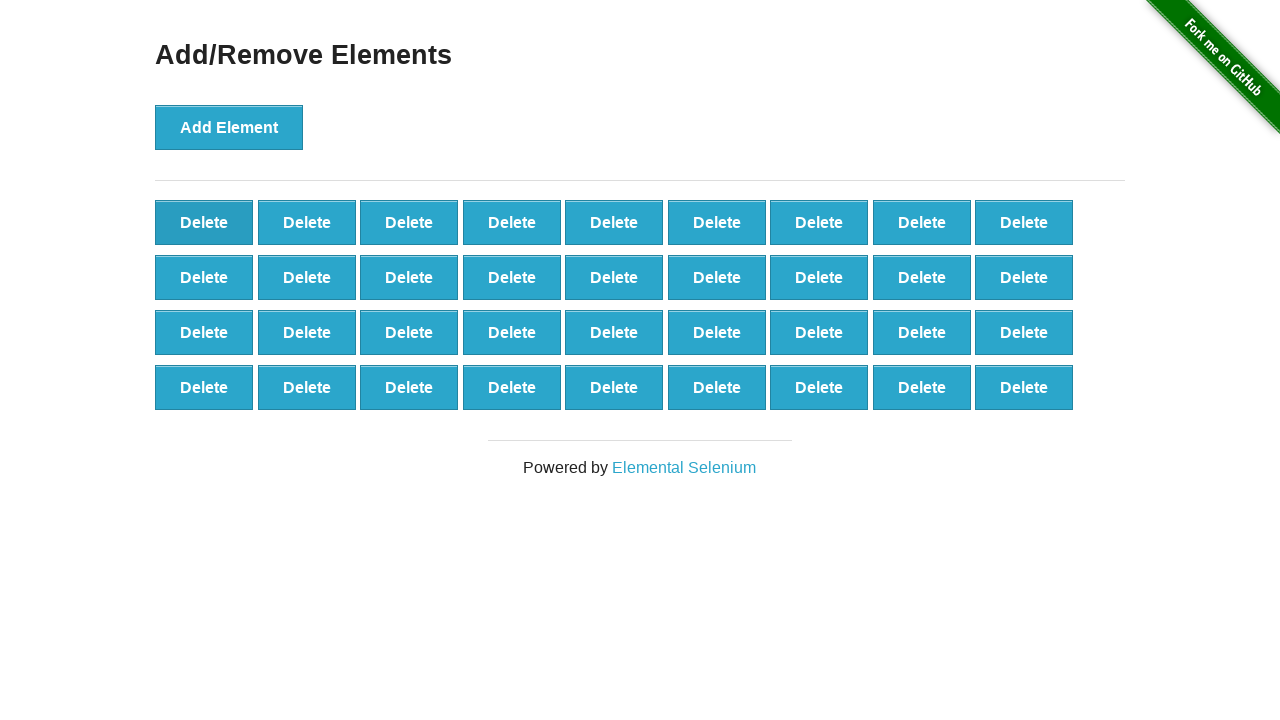

Clicked delete button (iteration 65/90) at (204, 222) on xpath=//button[@onclick='deleteElement()'] >> nth=0
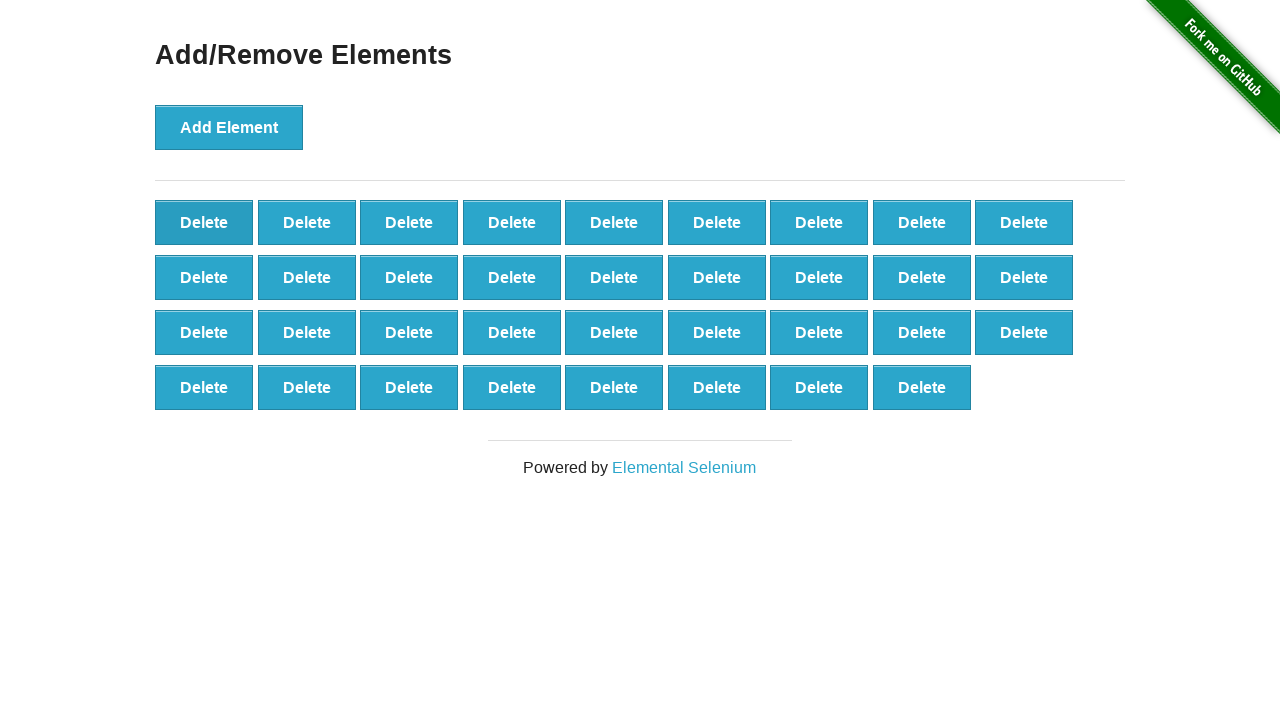

Clicked delete button (iteration 66/90) at (204, 222) on xpath=//button[@onclick='deleteElement()'] >> nth=0
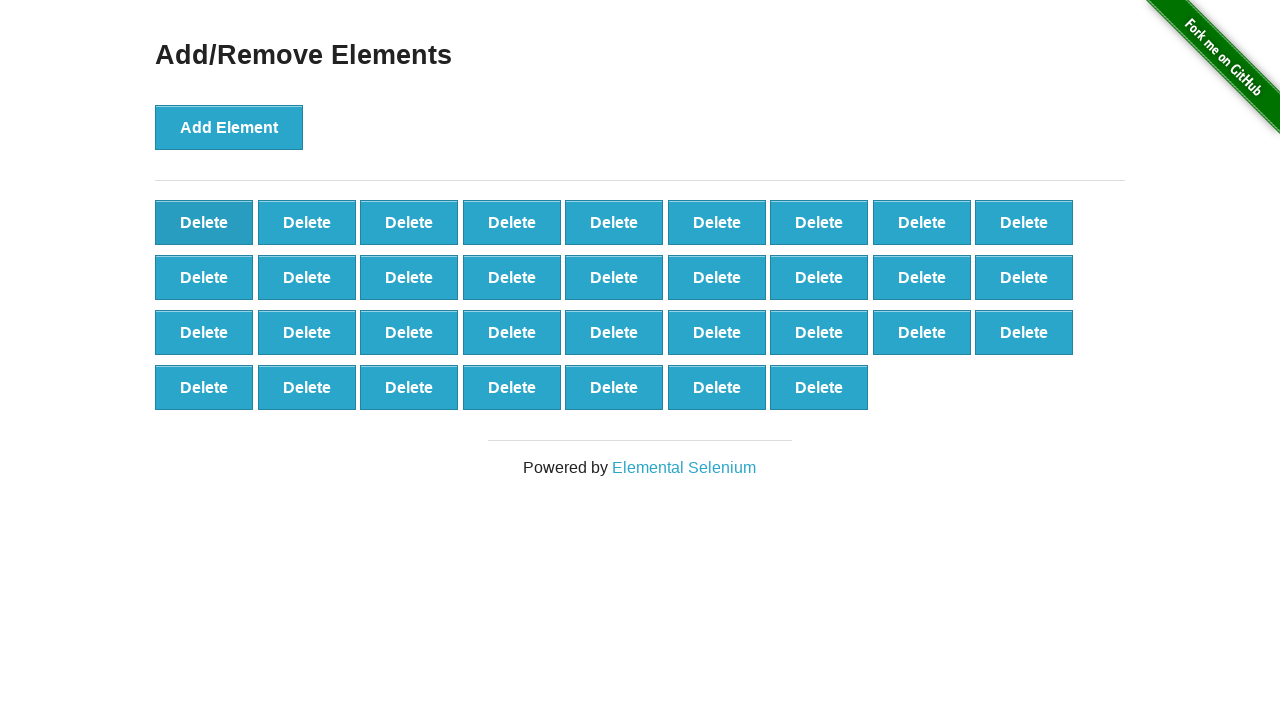

Clicked delete button (iteration 67/90) at (204, 222) on xpath=//button[@onclick='deleteElement()'] >> nth=0
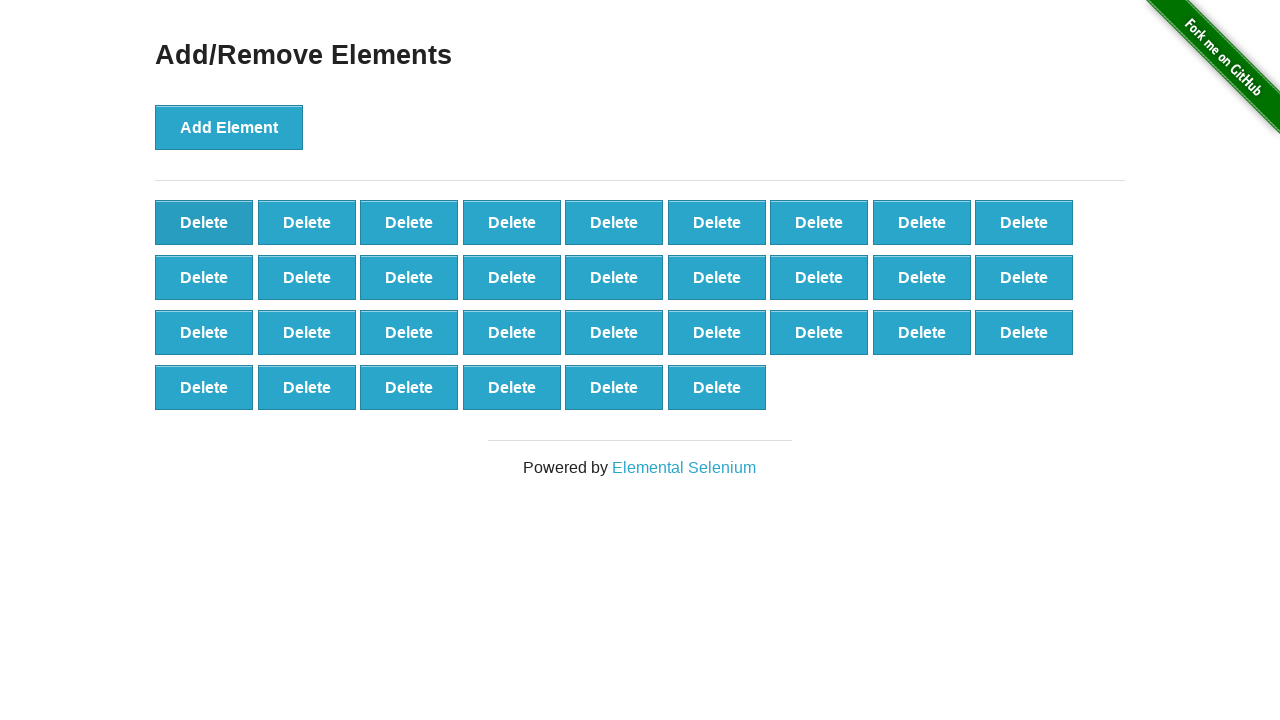

Clicked delete button (iteration 68/90) at (204, 222) on xpath=//button[@onclick='deleteElement()'] >> nth=0
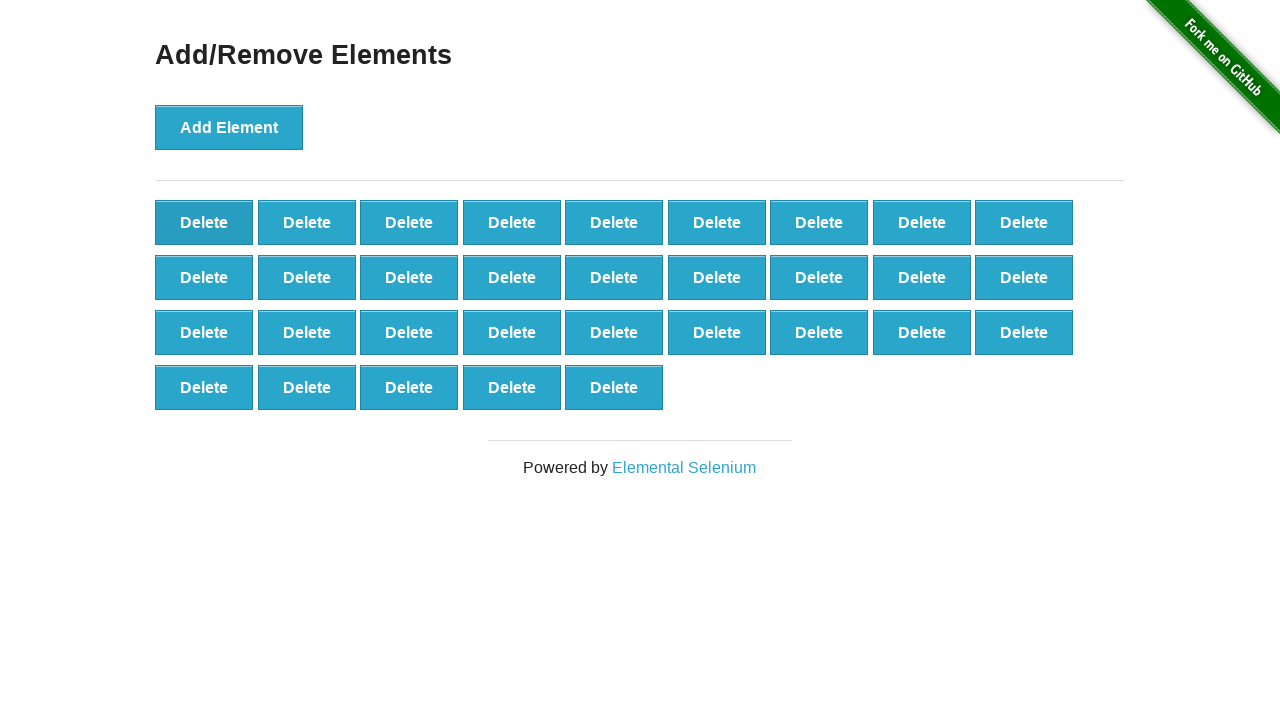

Clicked delete button (iteration 69/90) at (204, 222) on xpath=//button[@onclick='deleteElement()'] >> nth=0
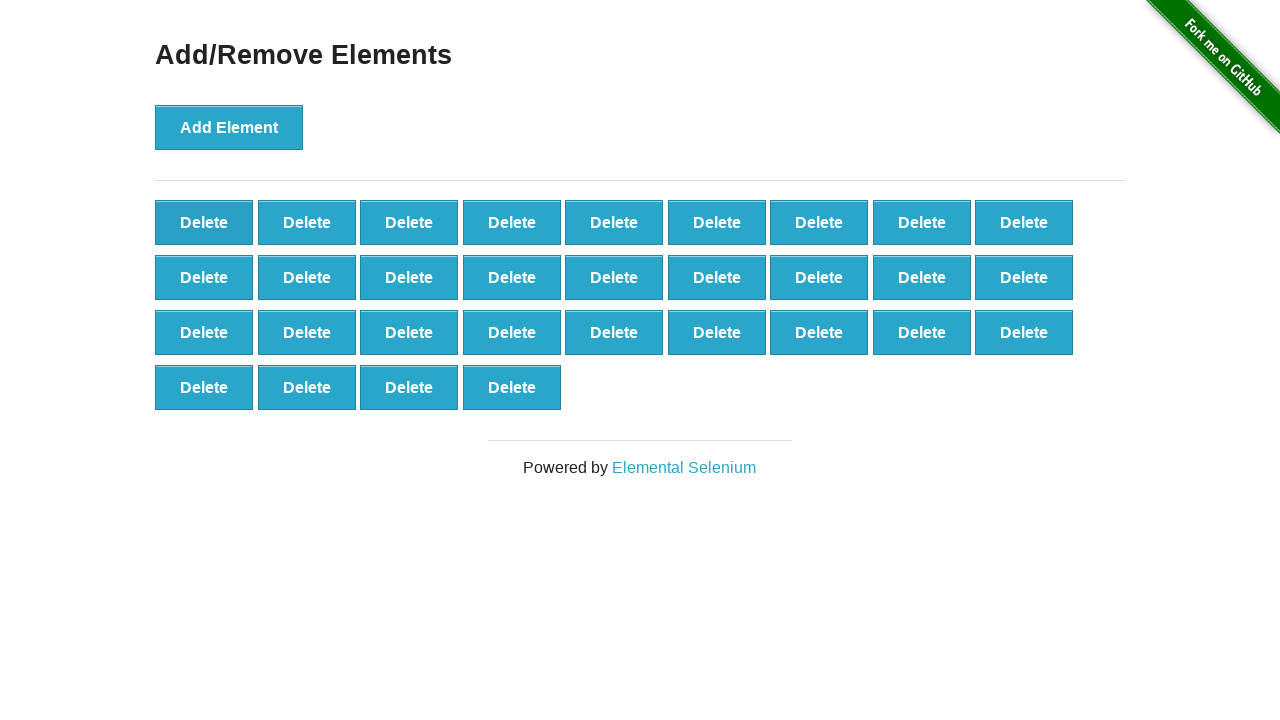

Clicked delete button (iteration 70/90) at (204, 222) on xpath=//button[@onclick='deleteElement()'] >> nth=0
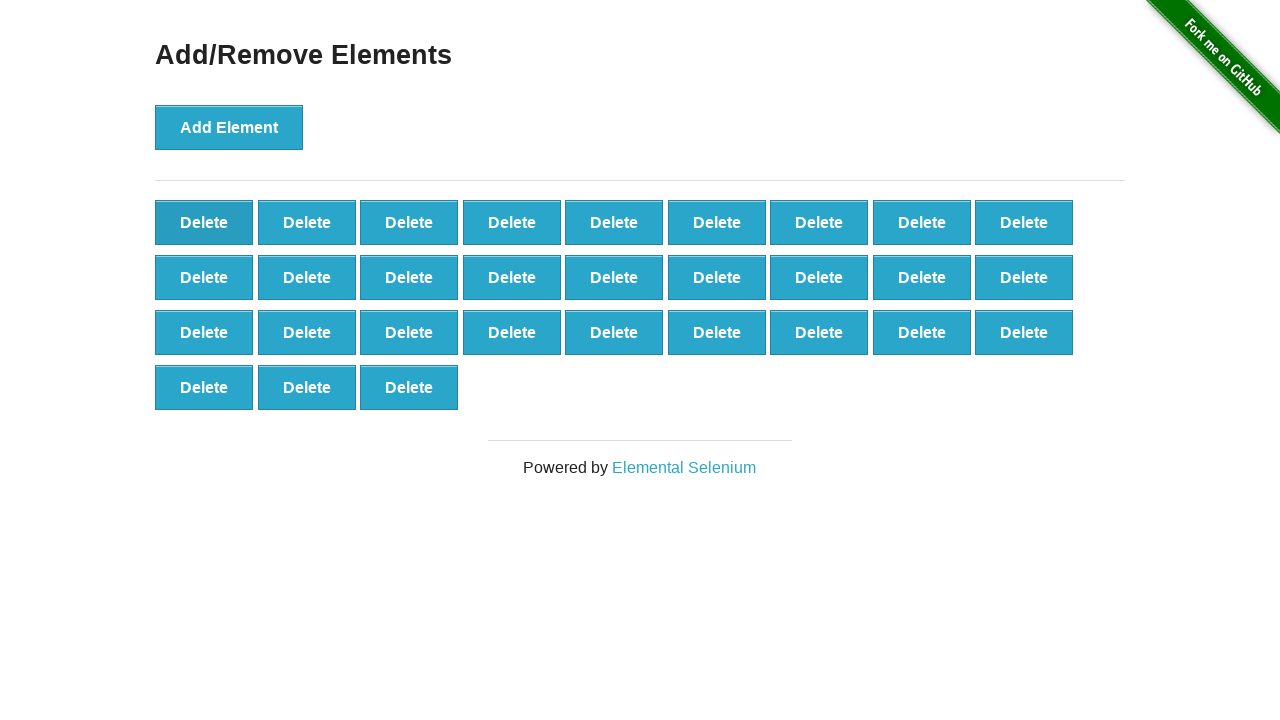

Clicked delete button (iteration 71/90) at (204, 222) on xpath=//button[@onclick='deleteElement()'] >> nth=0
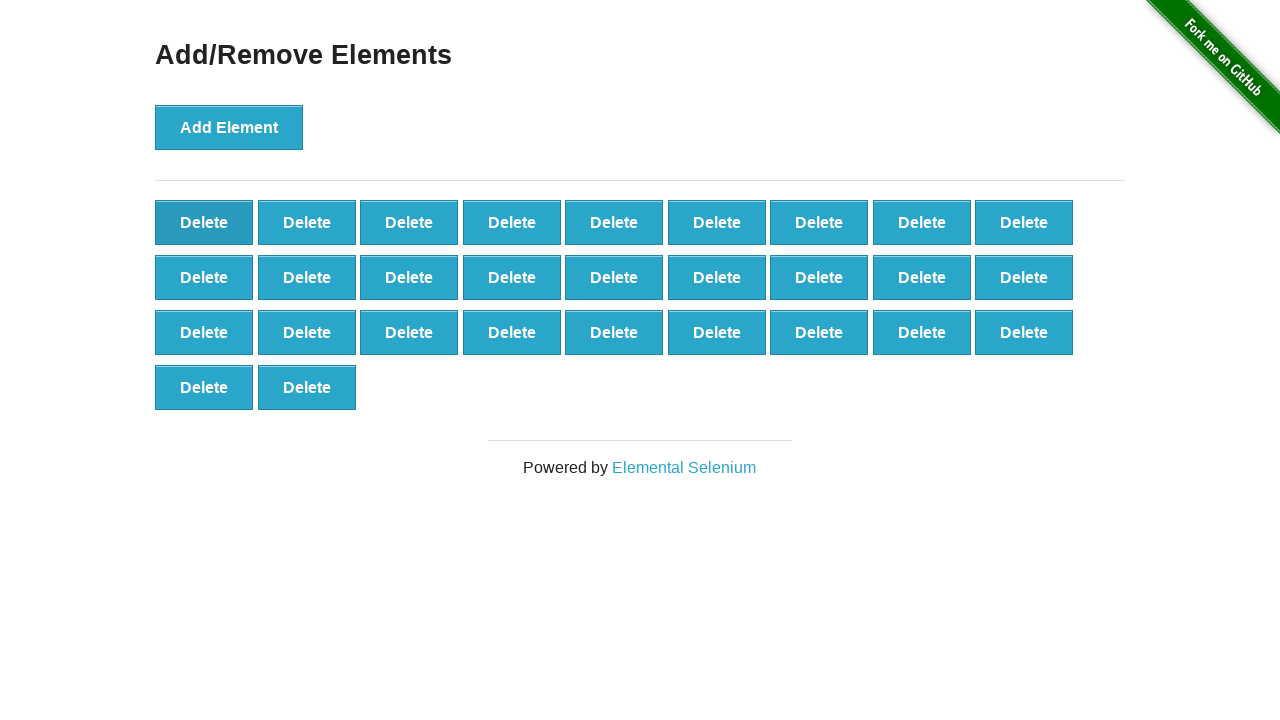

Clicked delete button (iteration 72/90) at (204, 222) on xpath=//button[@onclick='deleteElement()'] >> nth=0
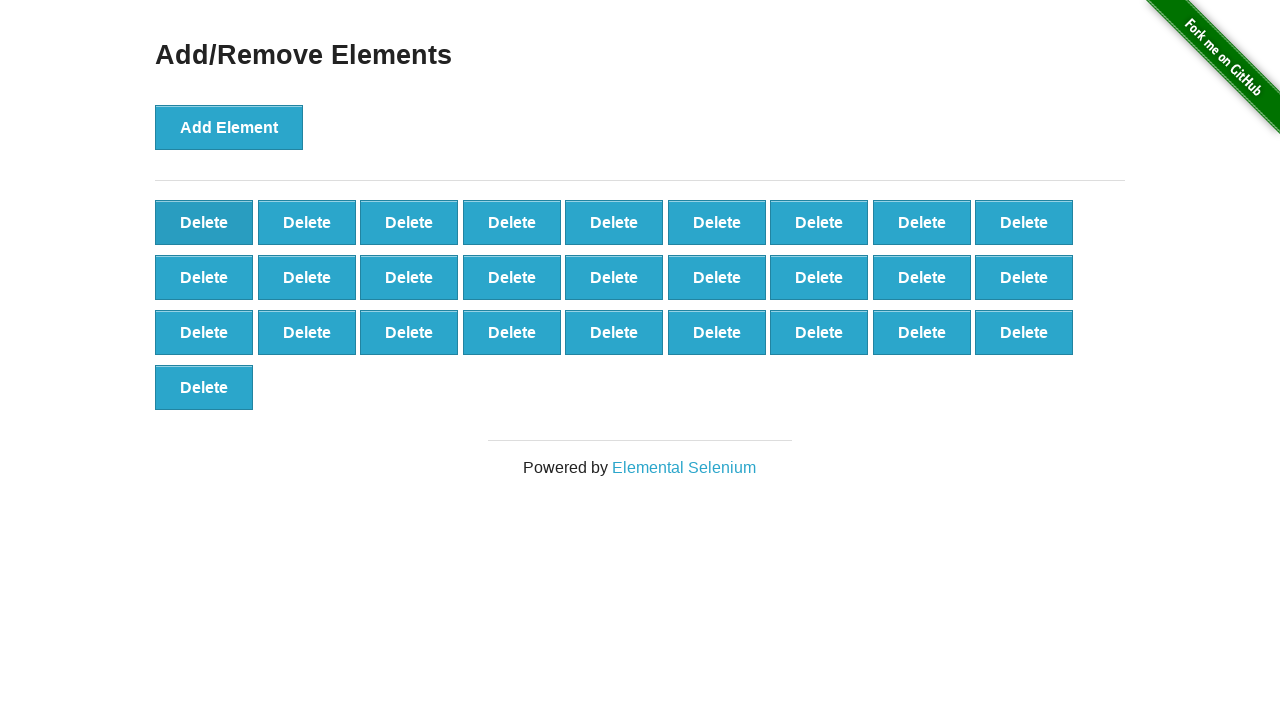

Clicked delete button (iteration 73/90) at (204, 222) on xpath=//button[@onclick='deleteElement()'] >> nth=0
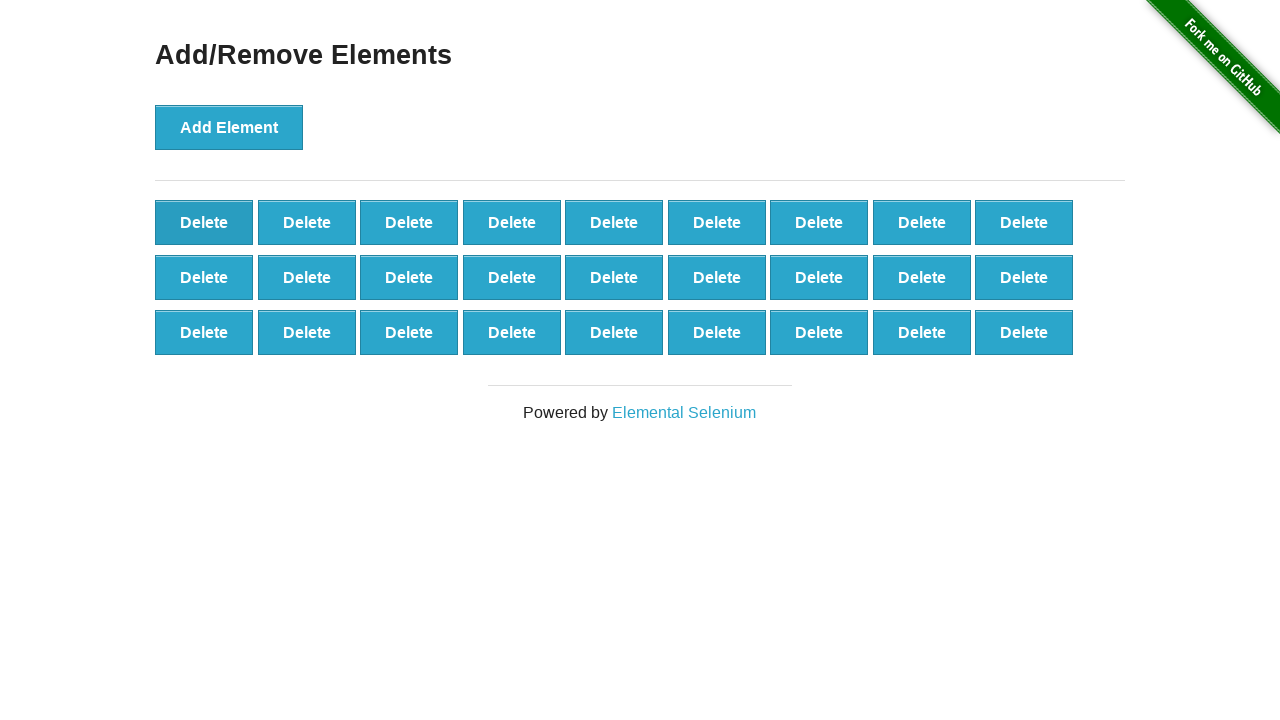

Clicked delete button (iteration 74/90) at (204, 222) on xpath=//button[@onclick='deleteElement()'] >> nth=0
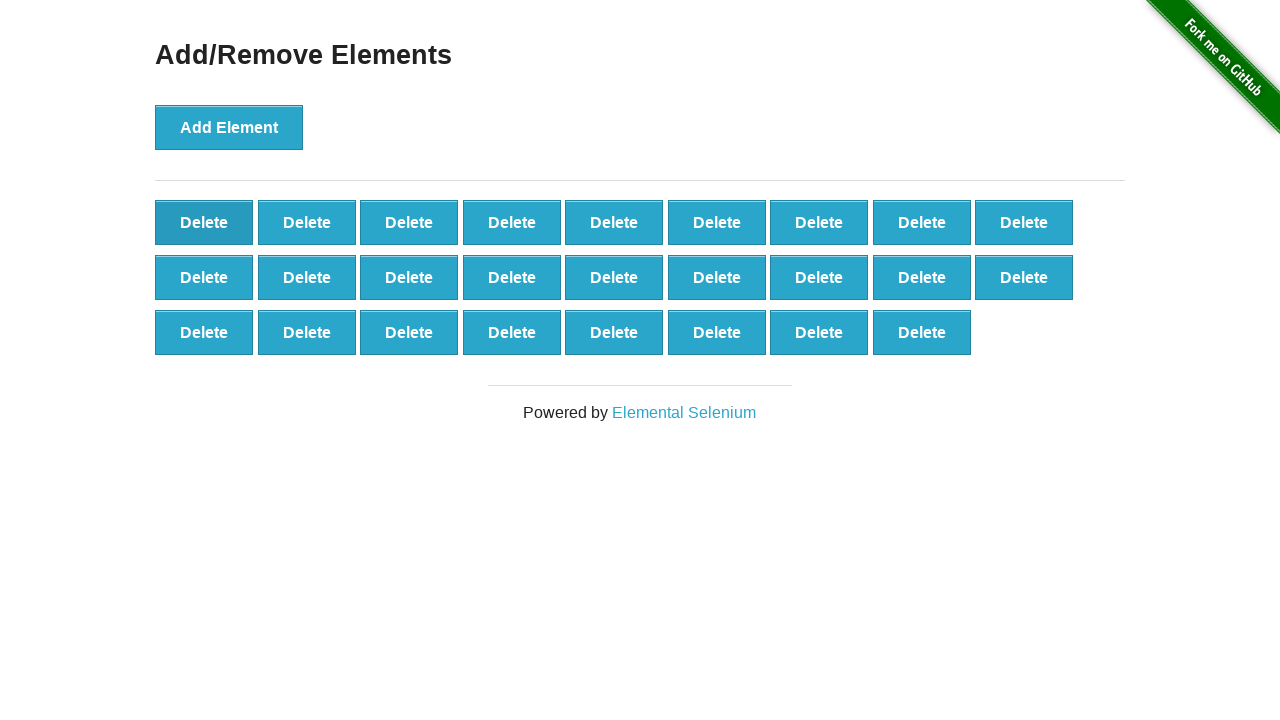

Clicked delete button (iteration 75/90) at (204, 222) on xpath=//button[@onclick='deleteElement()'] >> nth=0
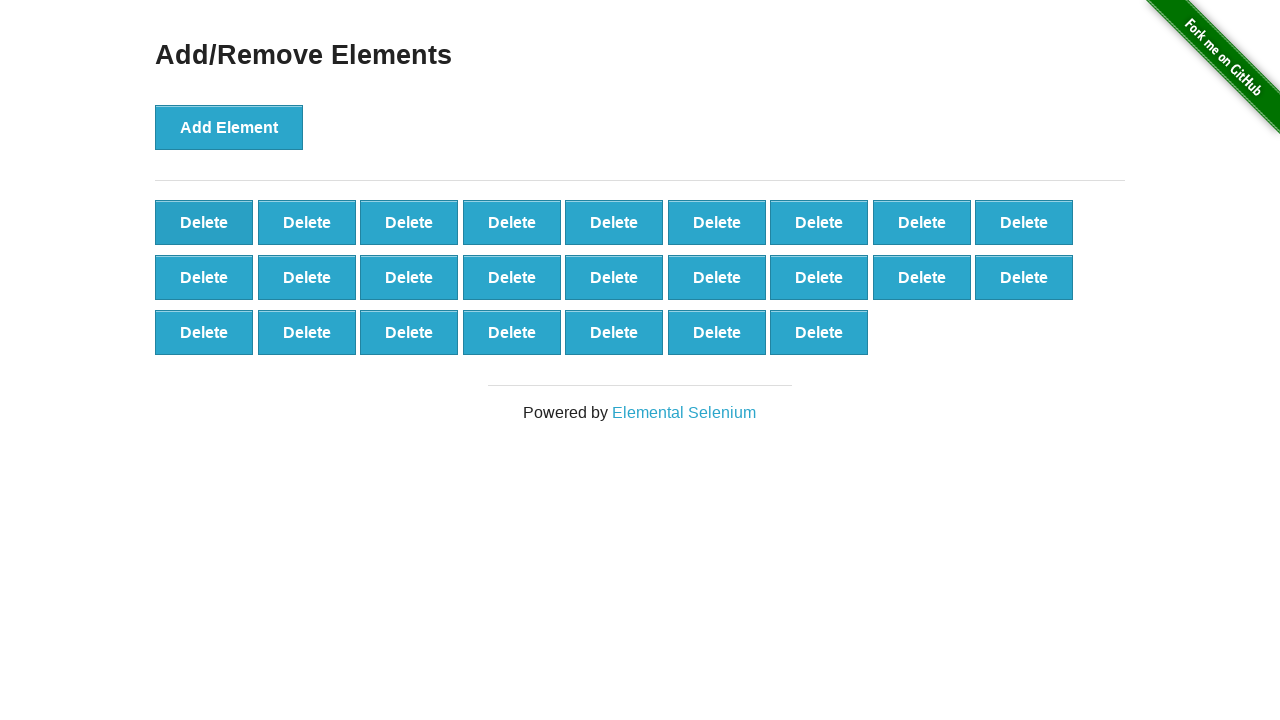

Clicked delete button (iteration 76/90) at (204, 222) on xpath=//button[@onclick='deleteElement()'] >> nth=0
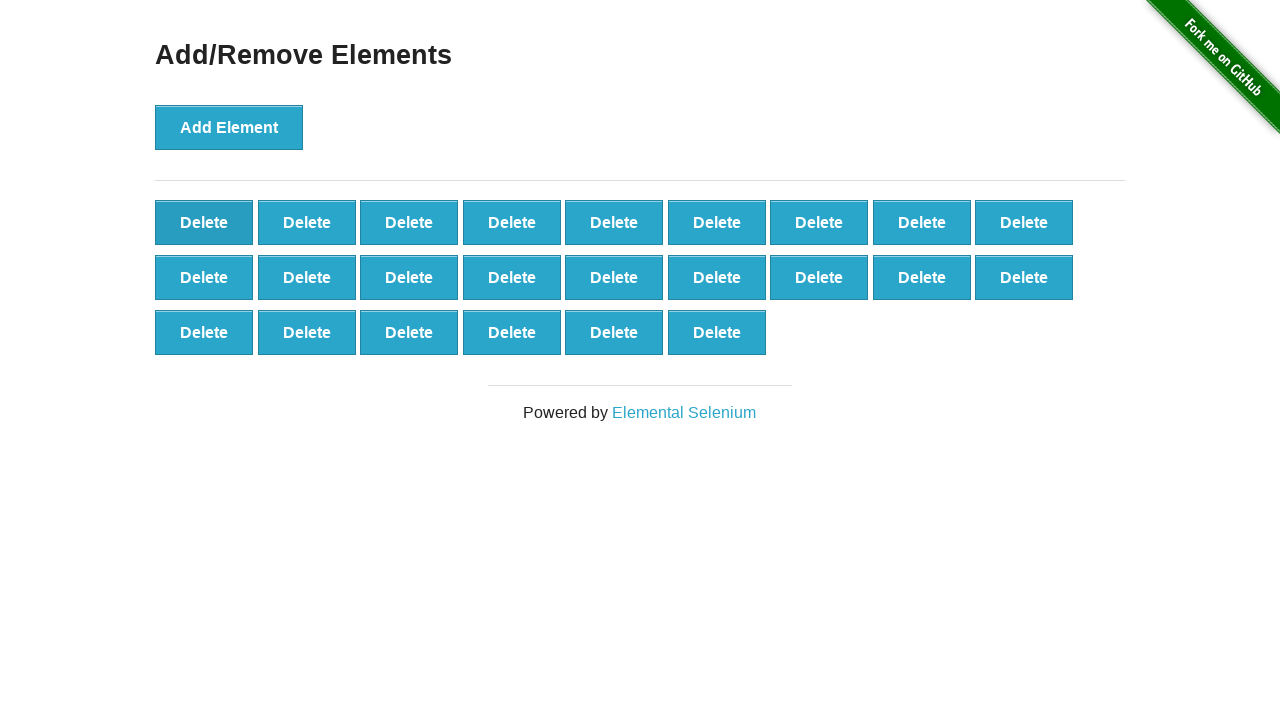

Clicked delete button (iteration 77/90) at (204, 222) on xpath=//button[@onclick='deleteElement()'] >> nth=0
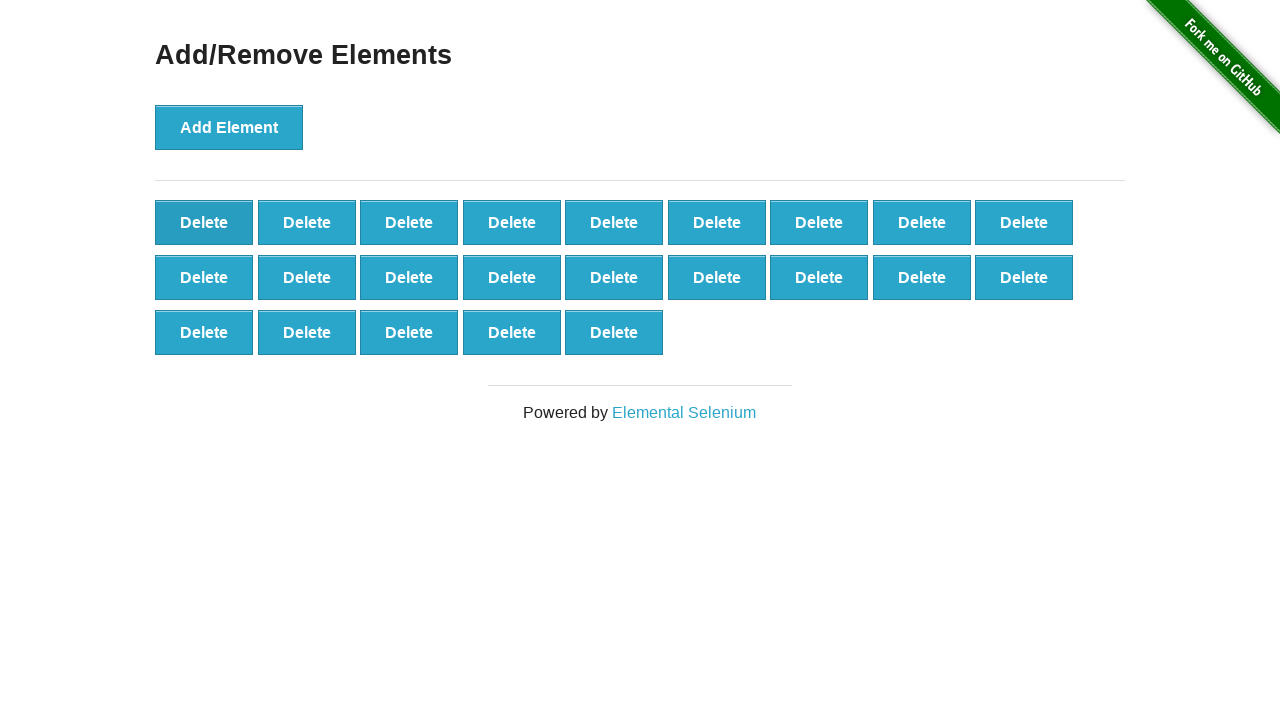

Clicked delete button (iteration 78/90) at (204, 222) on xpath=//button[@onclick='deleteElement()'] >> nth=0
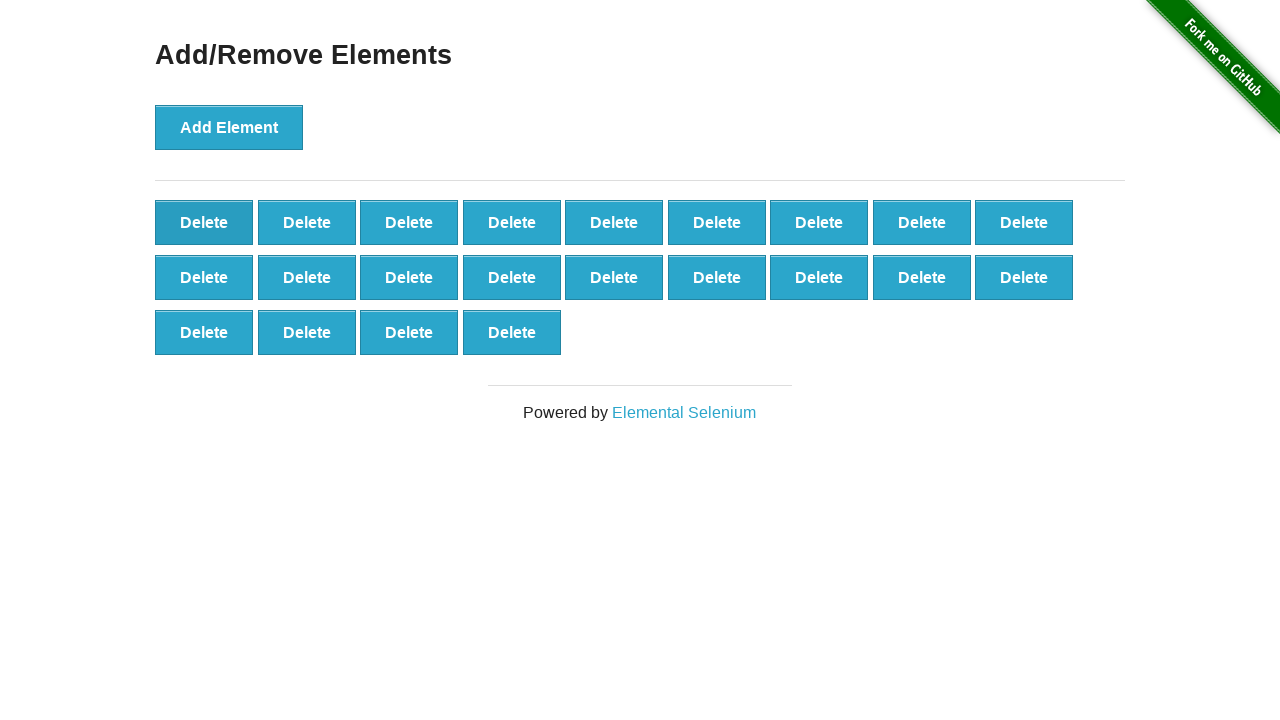

Clicked delete button (iteration 79/90) at (204, 222) on xpath=//button[@onclick='deleteElement()'] >> nth=0
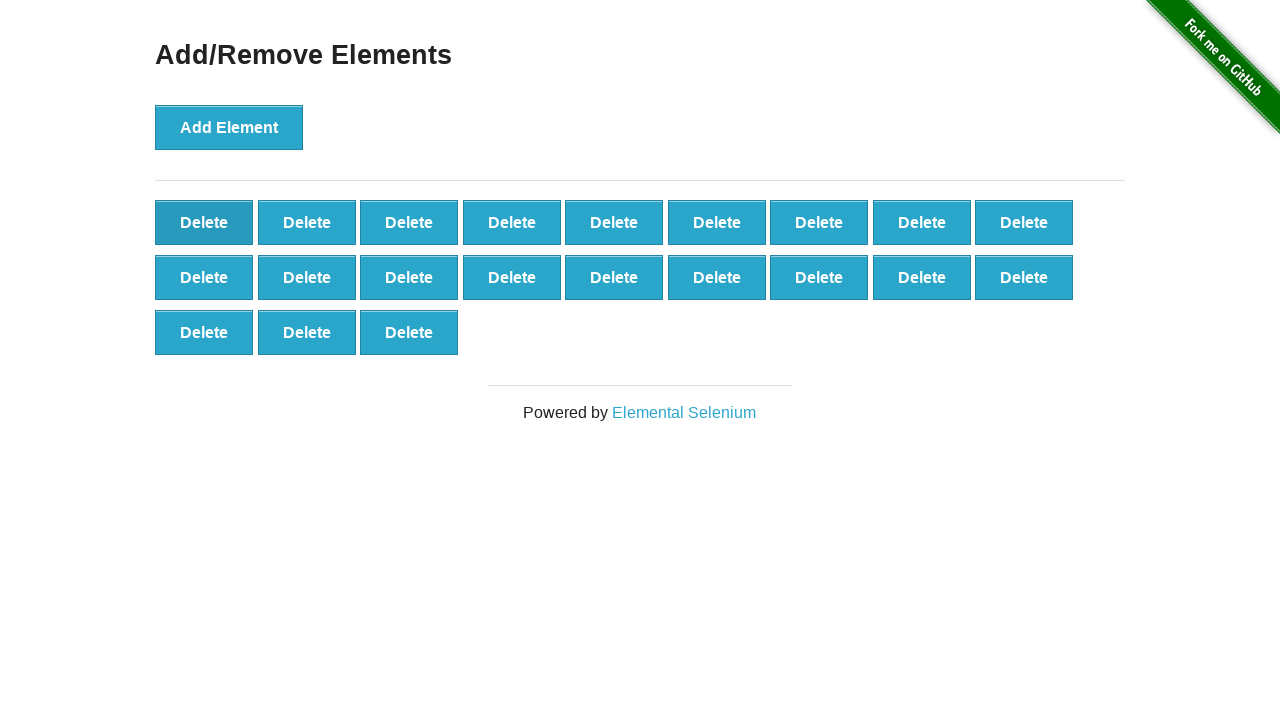

Clicked delete button (iteration 80/90) at (204, 222) on xpath=//button[@onclick='deleteElement()'] >> nth=0
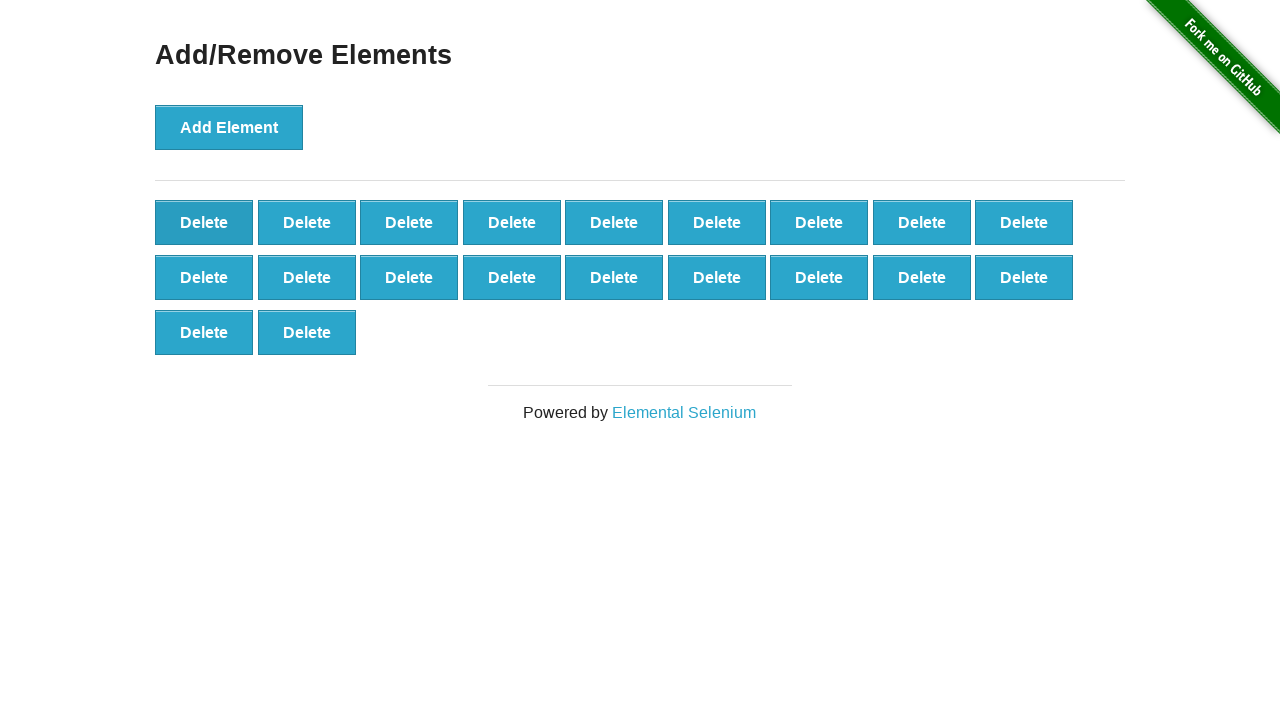

Clicked delete button (iteration 81/90) at (204, 222) on xpath=//button[@onclick='deleteElement()'] >> nth=0
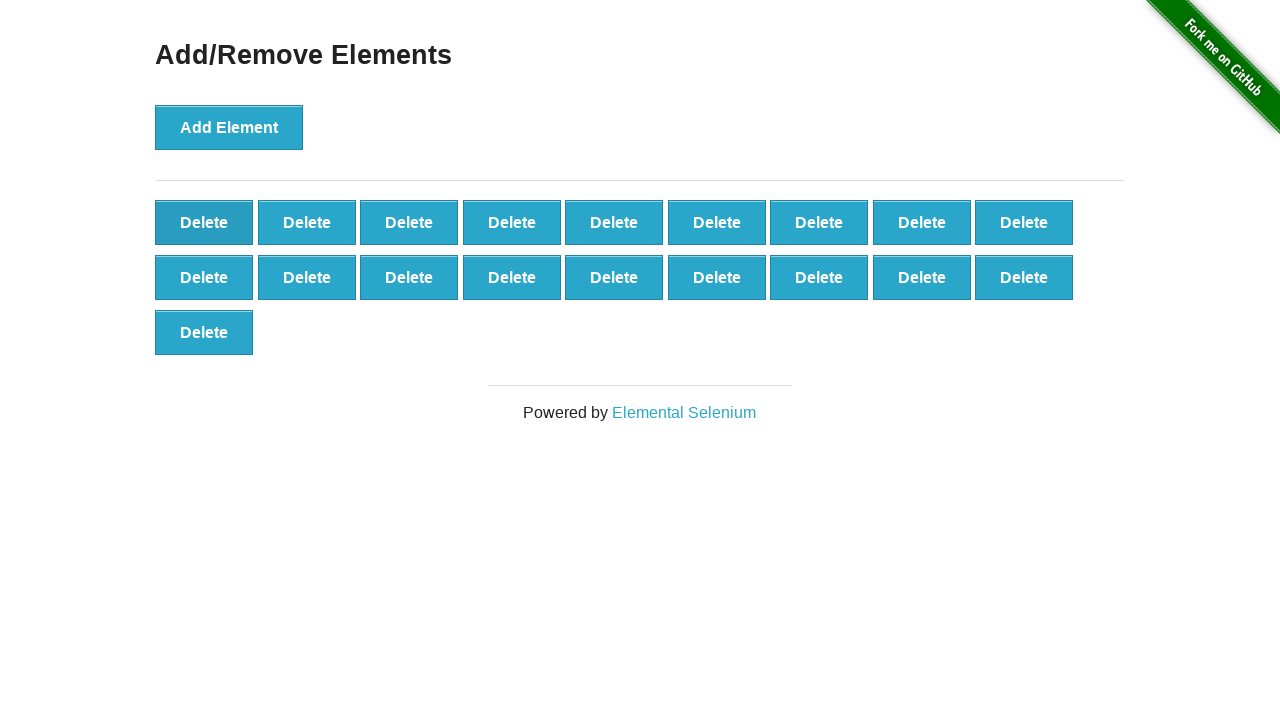

Clicked delete button (iteration 82/90) at (204, 222) on xpath=//button[@onclick='deleteElement()'] >> nth=0
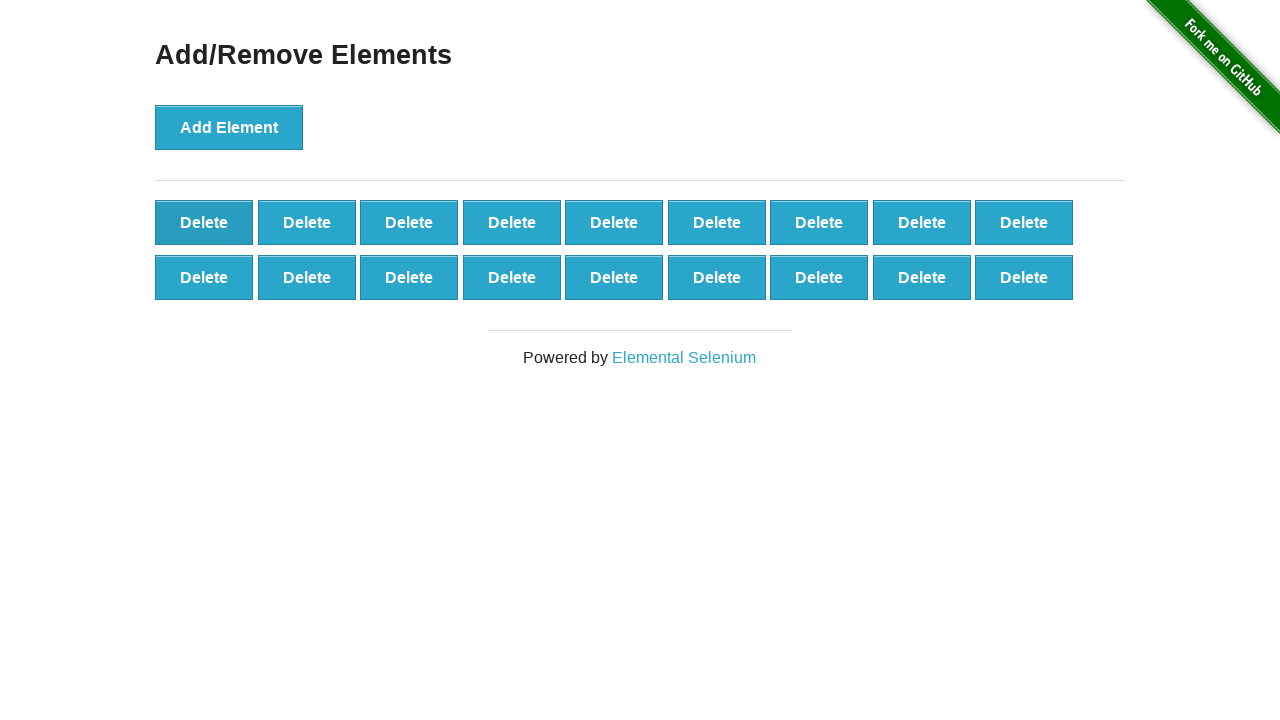

Clicked delete button (iteration 83/90) at (204, 222) on xpath=//button[@onclick='deleteElement()'] >> nth=0
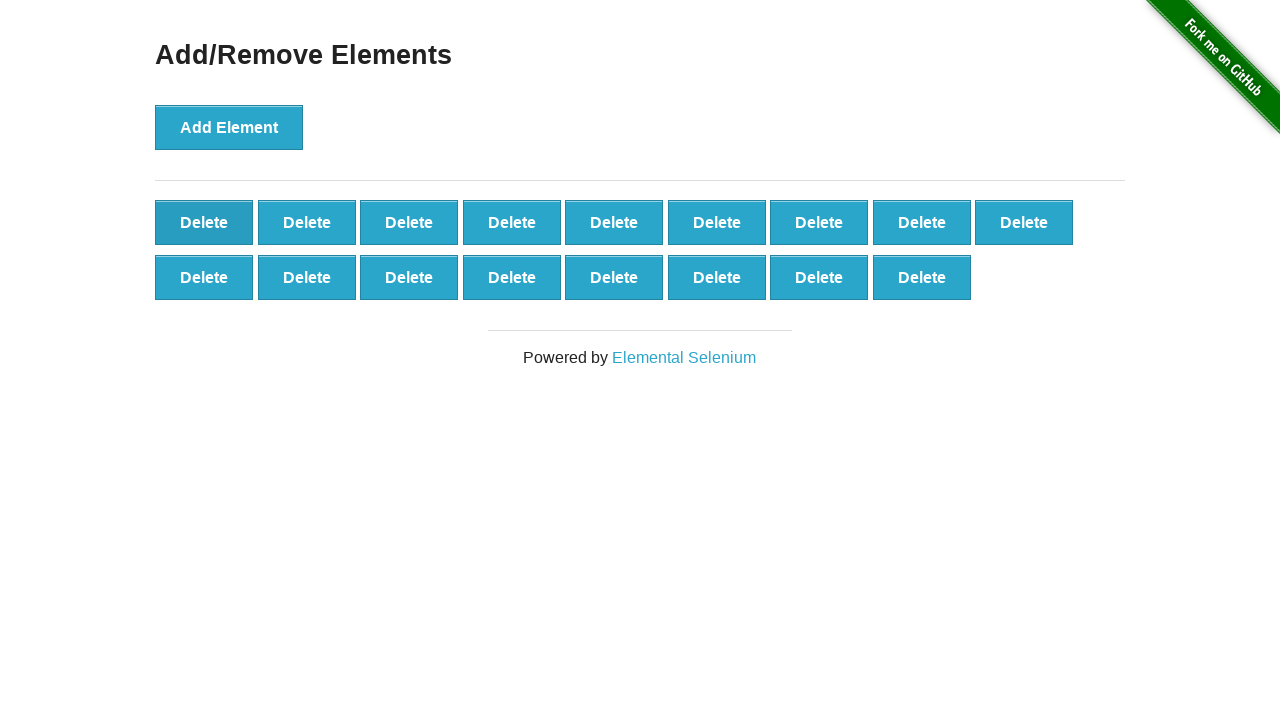

Clicked delete button (iteration 84/90) at (204, 222) on xpath=//button[@onclick='deleteElement()'] >> nth=0
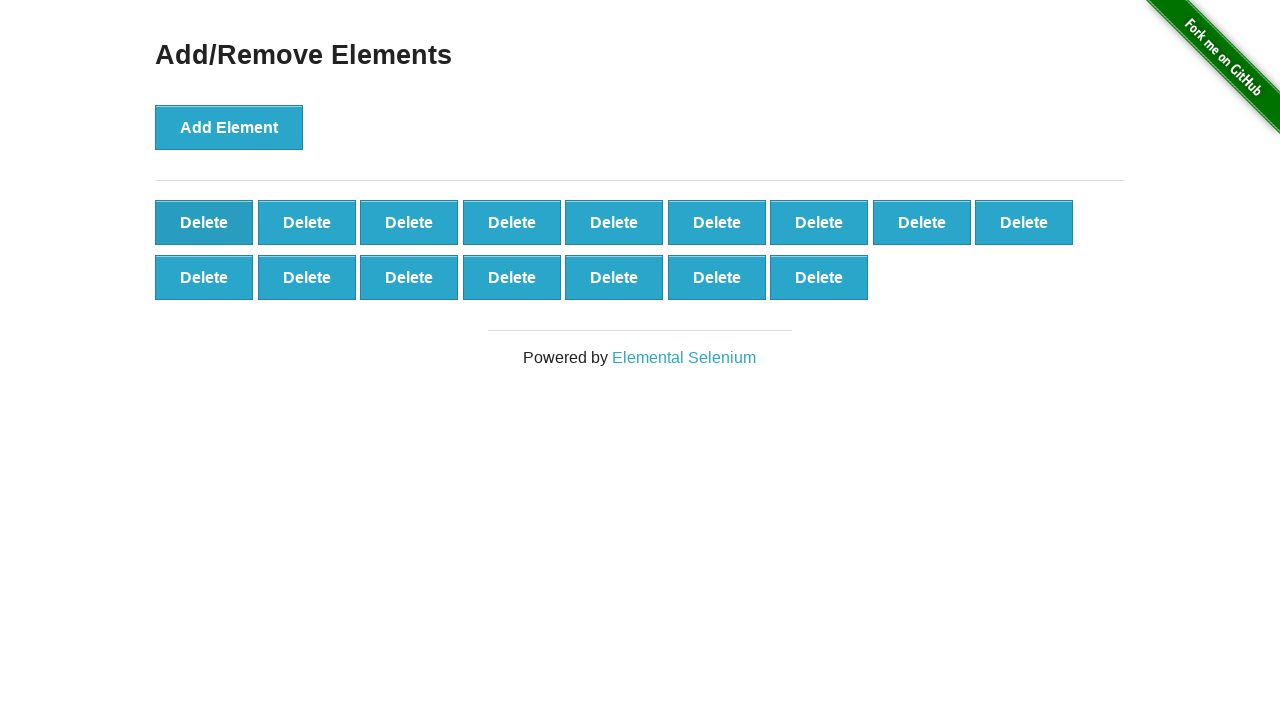

Clicked delete button (iteration 85/90) at (204, 222) on xpath=//button[@onclick='deleteElement()'] >> nth=0
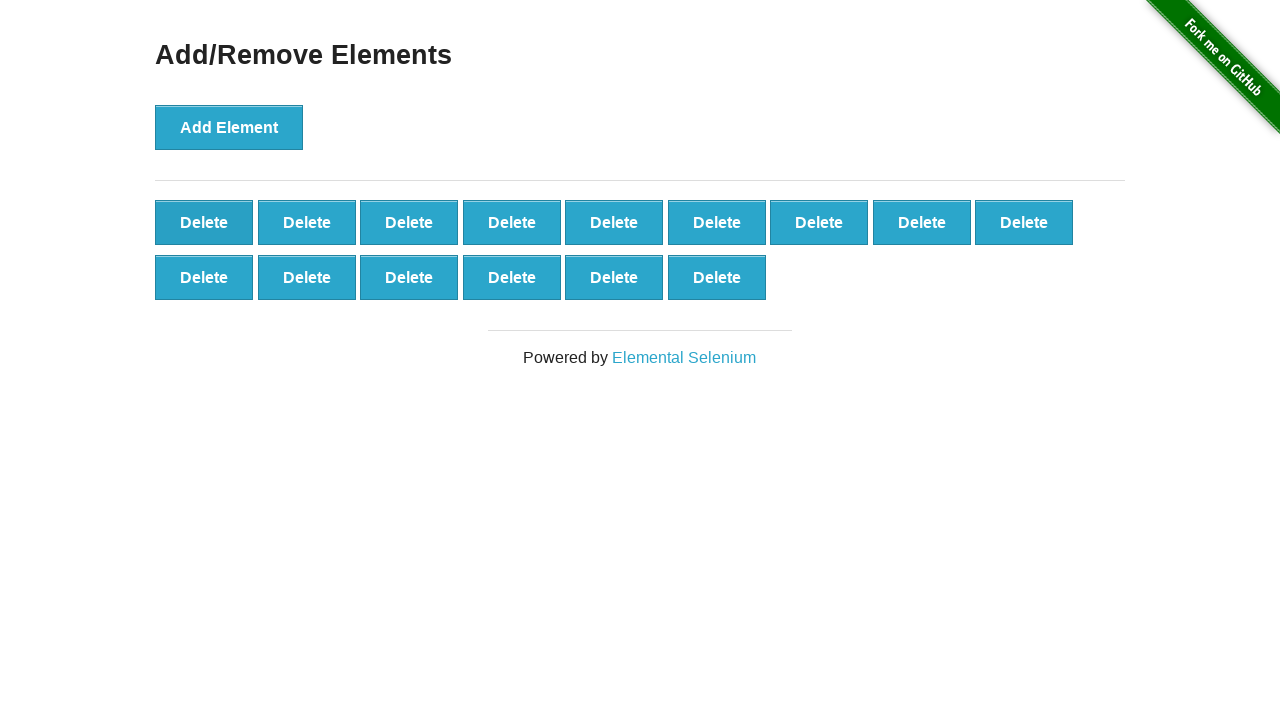

Clicked delete button (iteration 86/90) at (204, 222) on xpath=//button[@onclick='deleteElement()'] >> nth=0
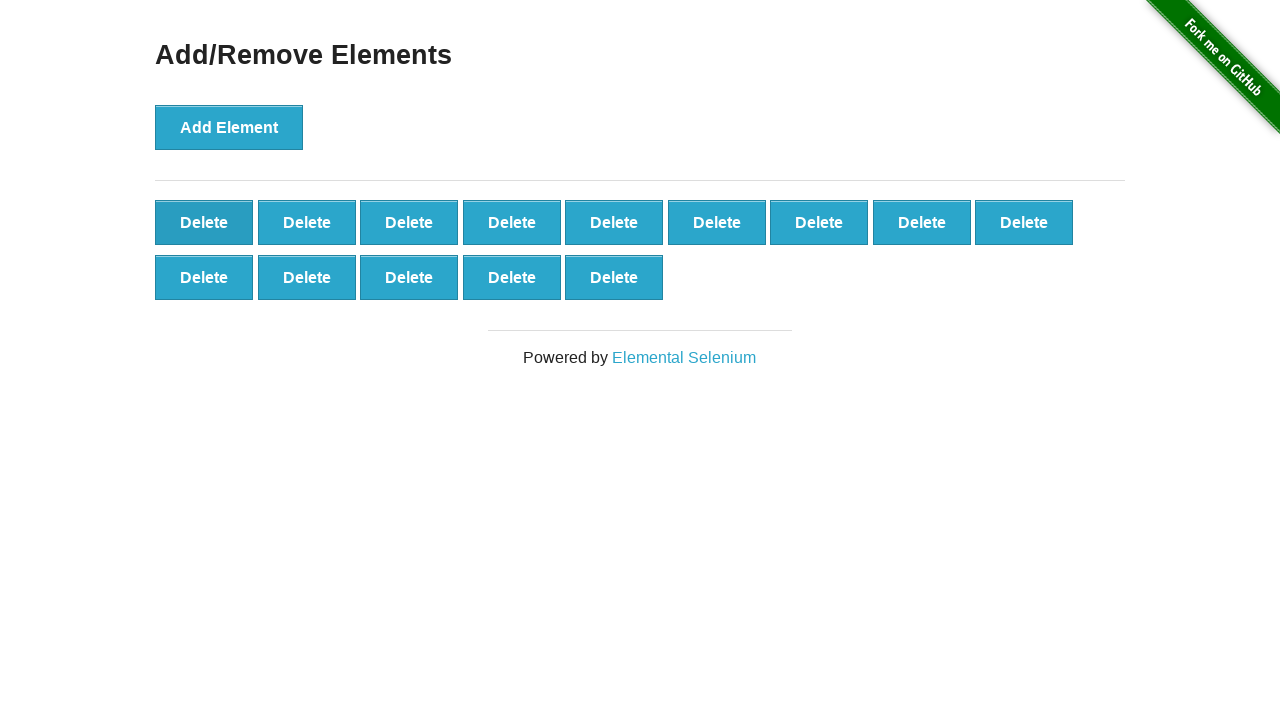

Clicked delete button (iteration 87/90) at (204, 222) on xpath=//button[@onclick='deleteElement()'] >> nth=0
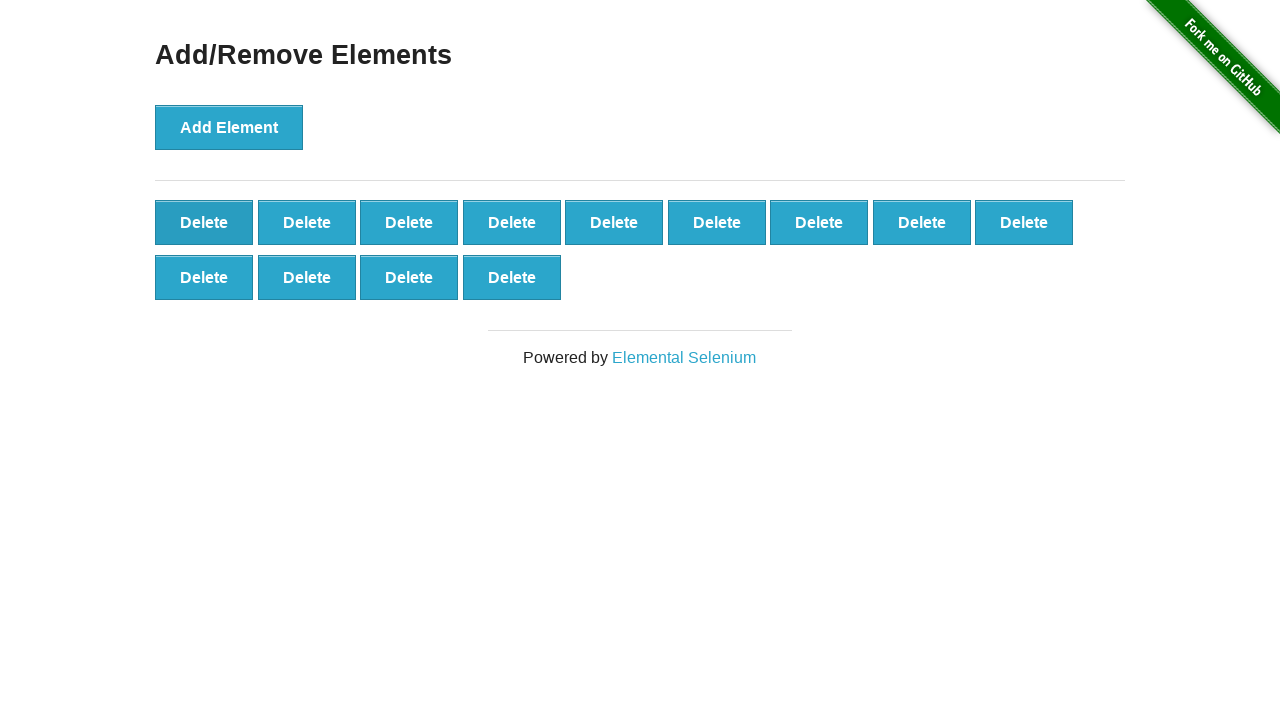

Clicked delete button (iteration 88/90) at (204, 222) on xpath=//button[@onclick='deleteElement()'] >> nth=0
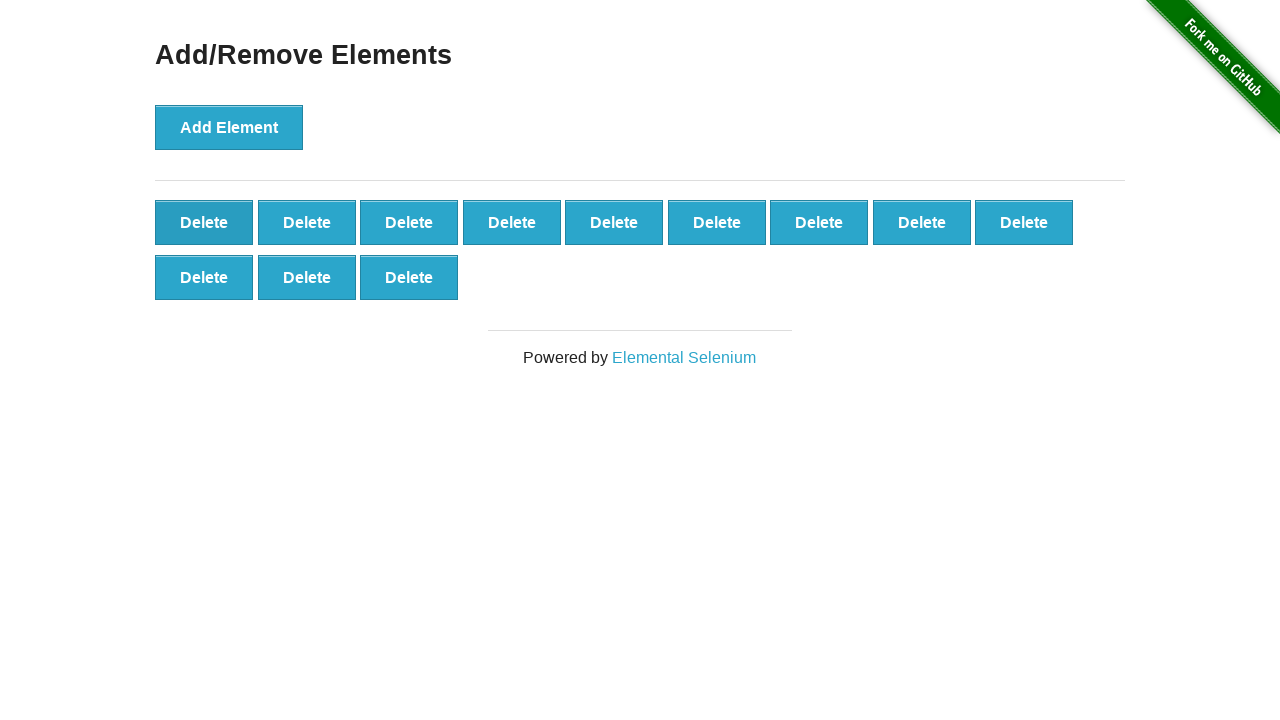

Clicked delete button (iteration 89/90) at (204, 222) on xpath=//button[@onclick='deleteElement()'] >> nth=0
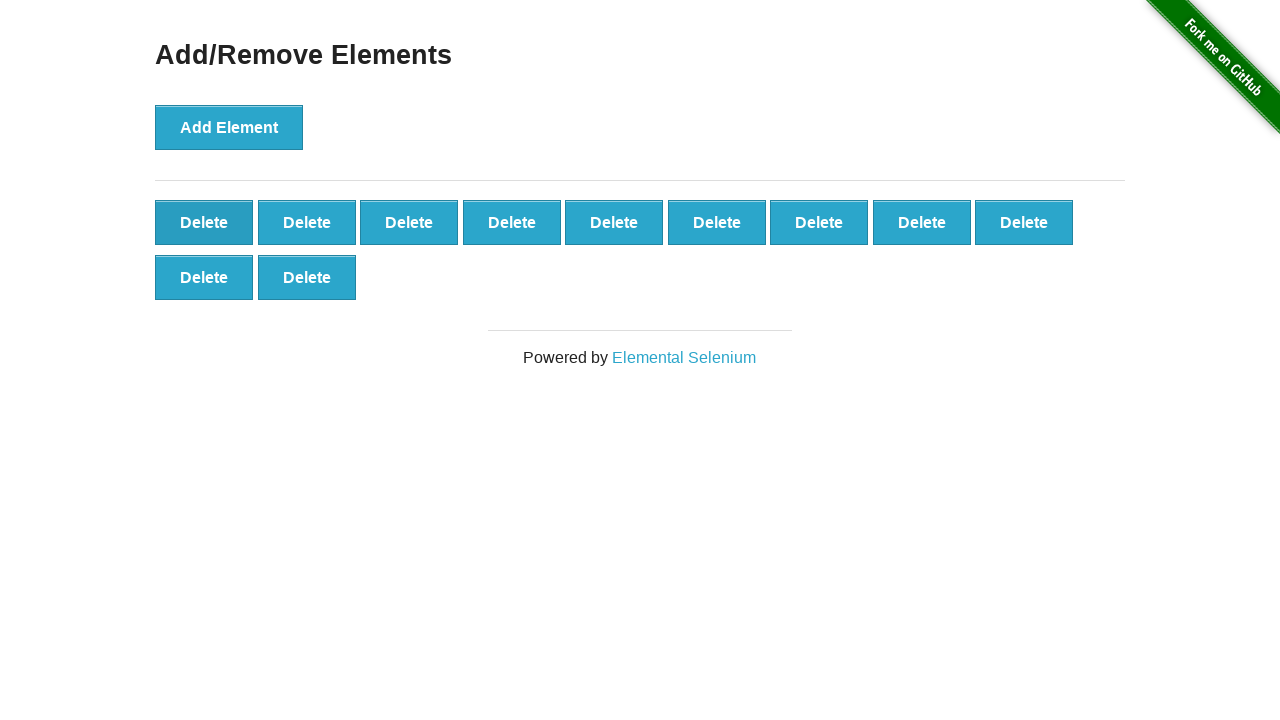

Clicked delete button (iteration 90/90) at (204, 222) on xpath=//button[@onclick='deleteElement()'] >> nth=0
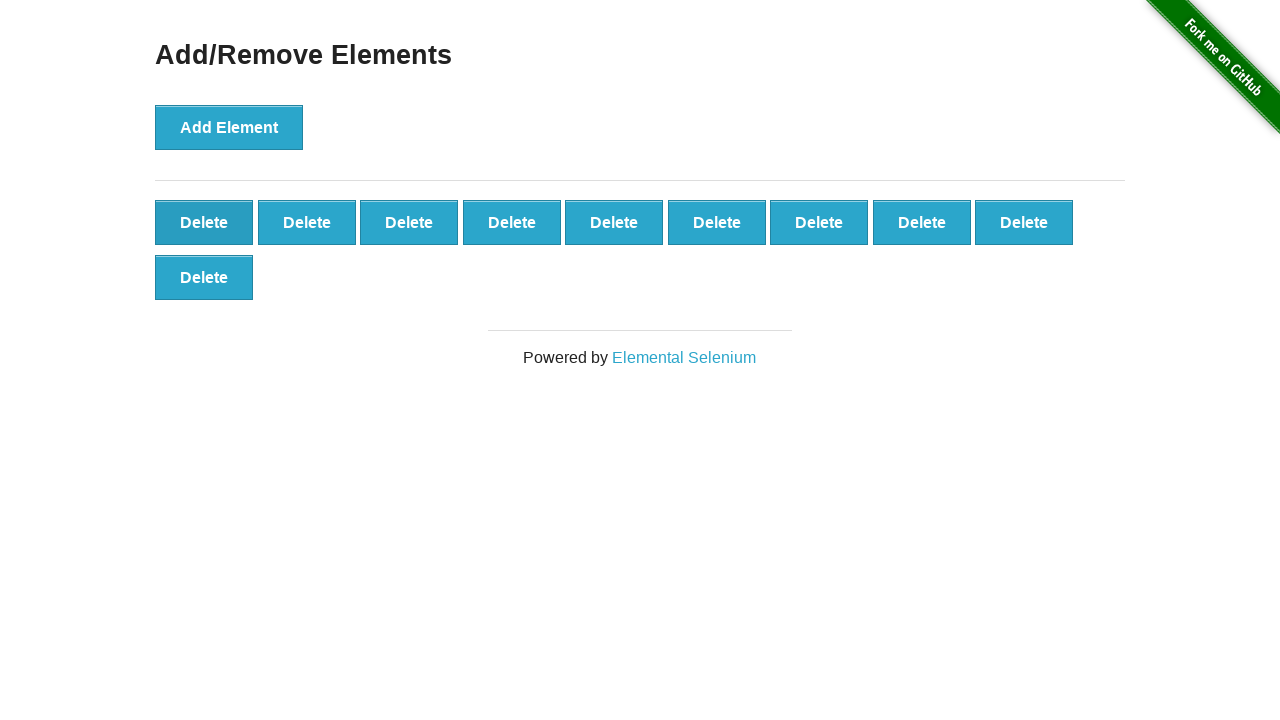

Verified 10 delete buttons remain after deleting 90 elements
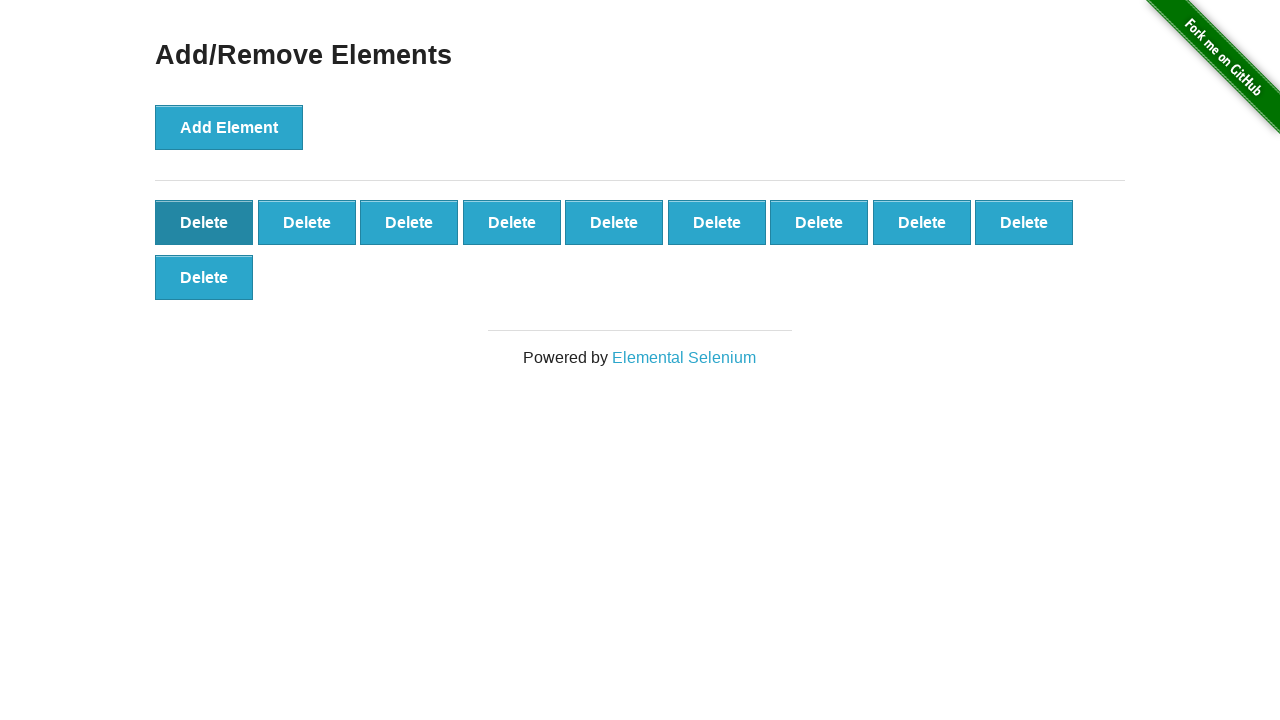

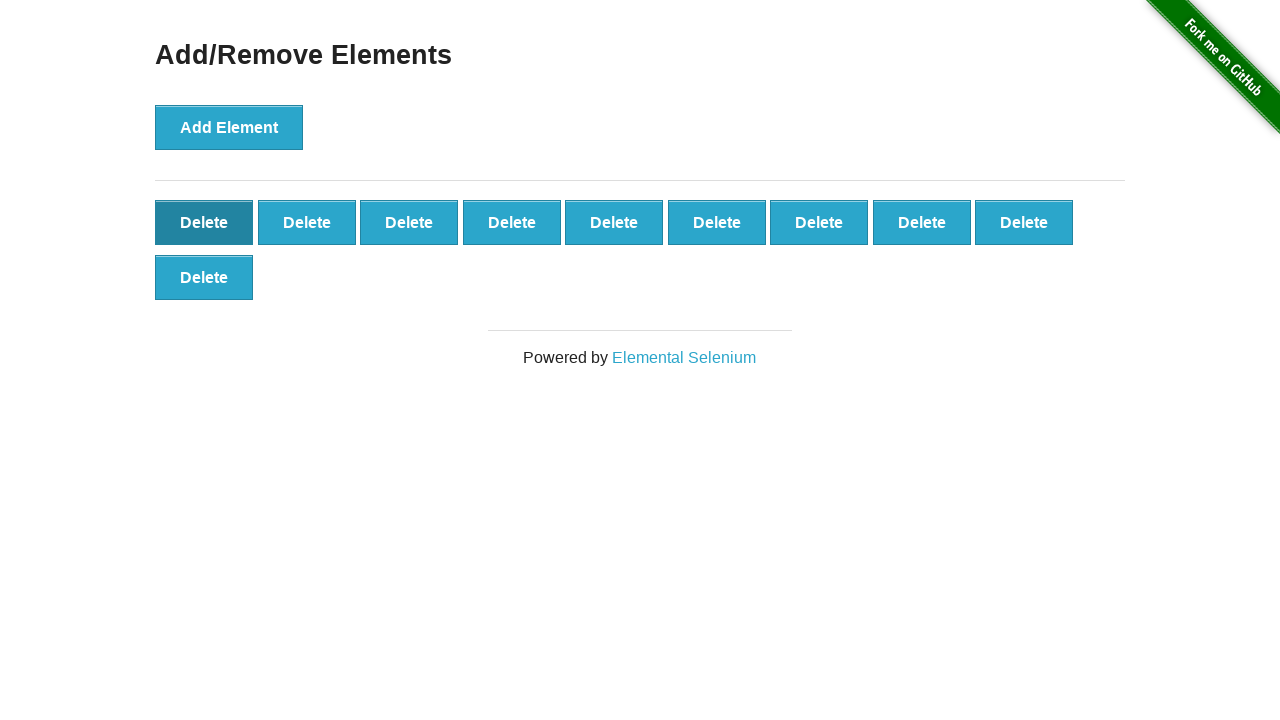